Navigates through BigBasket's multi-level category menu system by hovering over main categories, sub-categories, and final sub-categories to explore the product hierarchy

Starting URL: https://www.bigbasket.com/

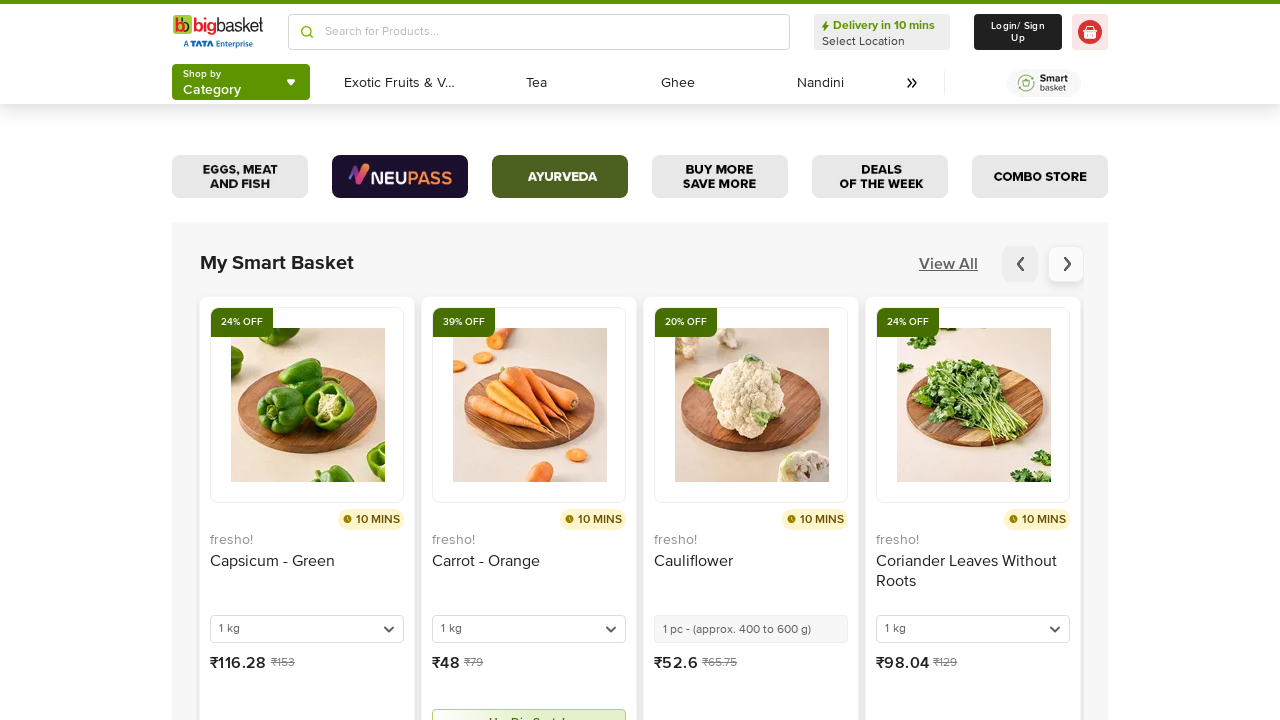

Clicked on the category menu button to open shop by category at (212, 90) on (//span[text()='shop by' or text()='Category'])[2]
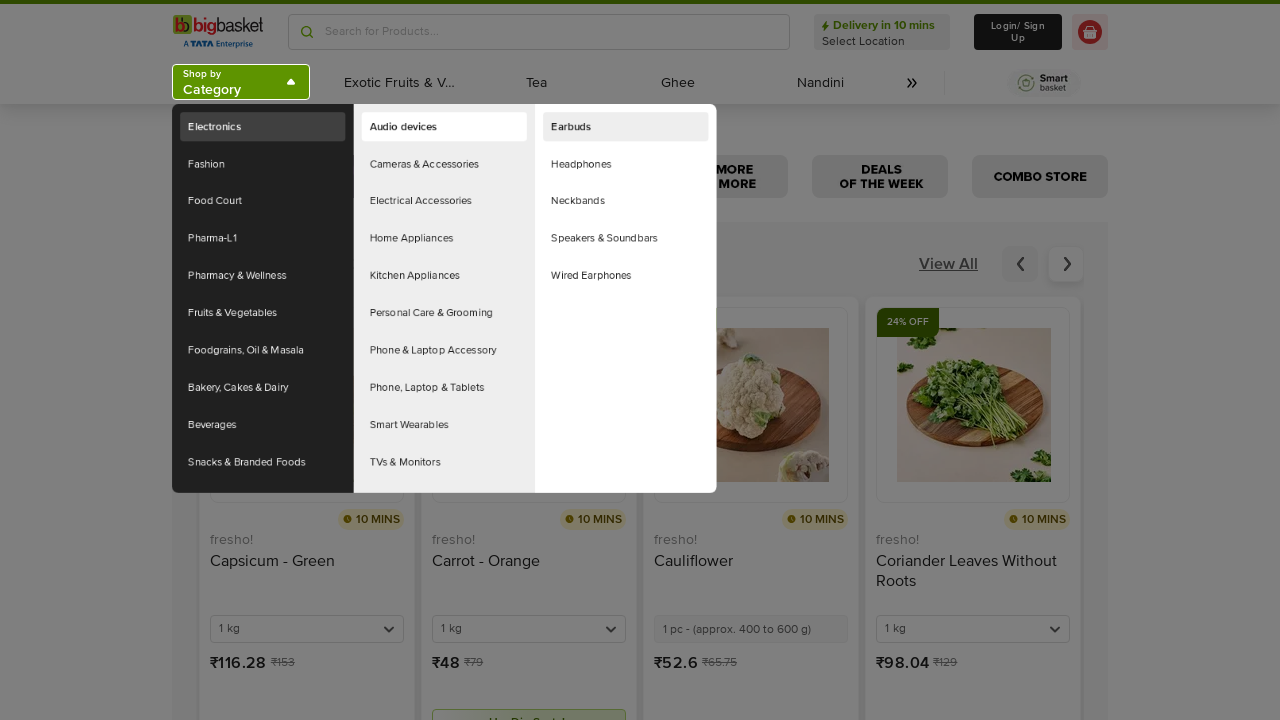

Waited for category menu to become visible
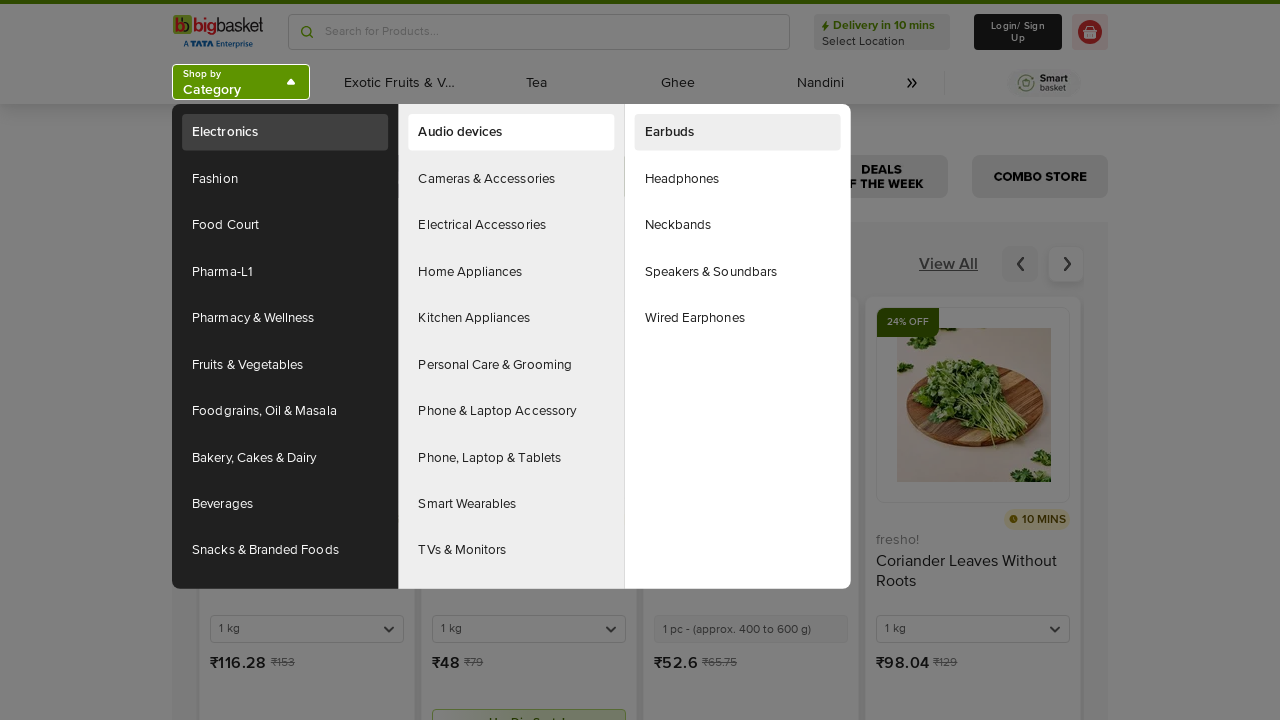

Retrieved all main category elements from the menu
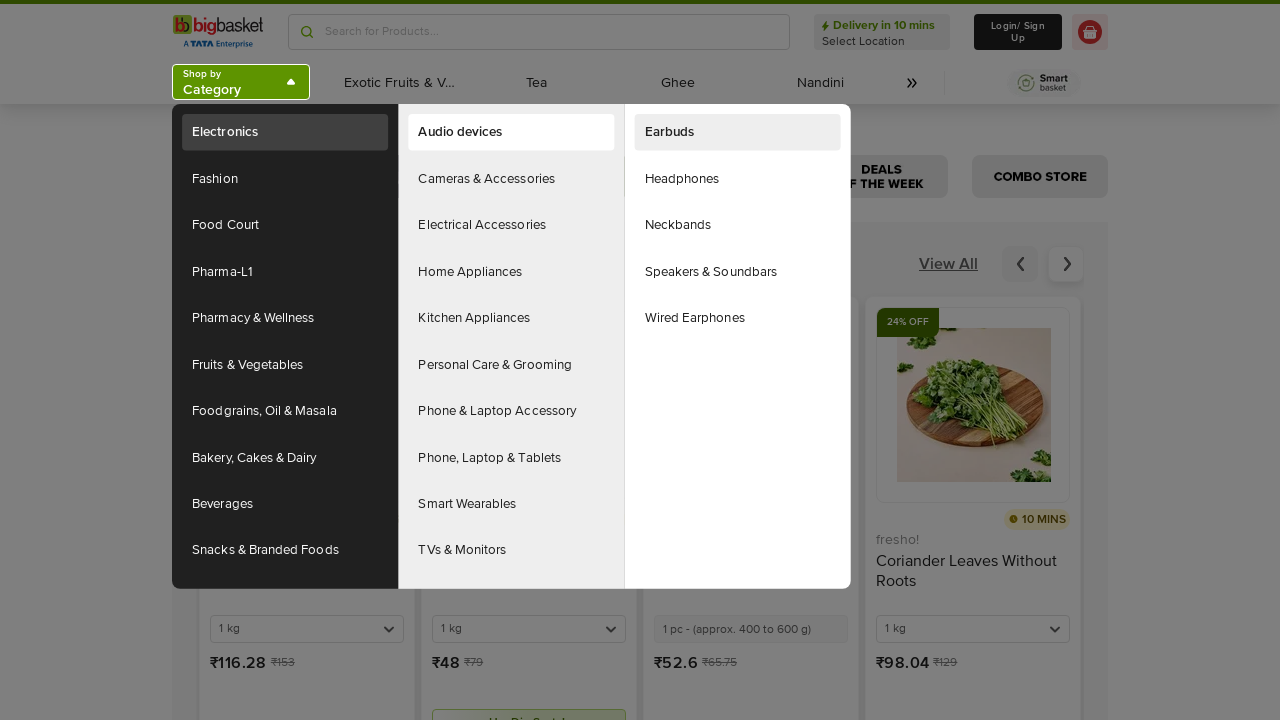

Hovered over a main category to reveal sub-categories at (285, 132) on (//div[contains(@id,'headlessui-menu-items')]/nav/ul[1])[2]/li >> nth=0
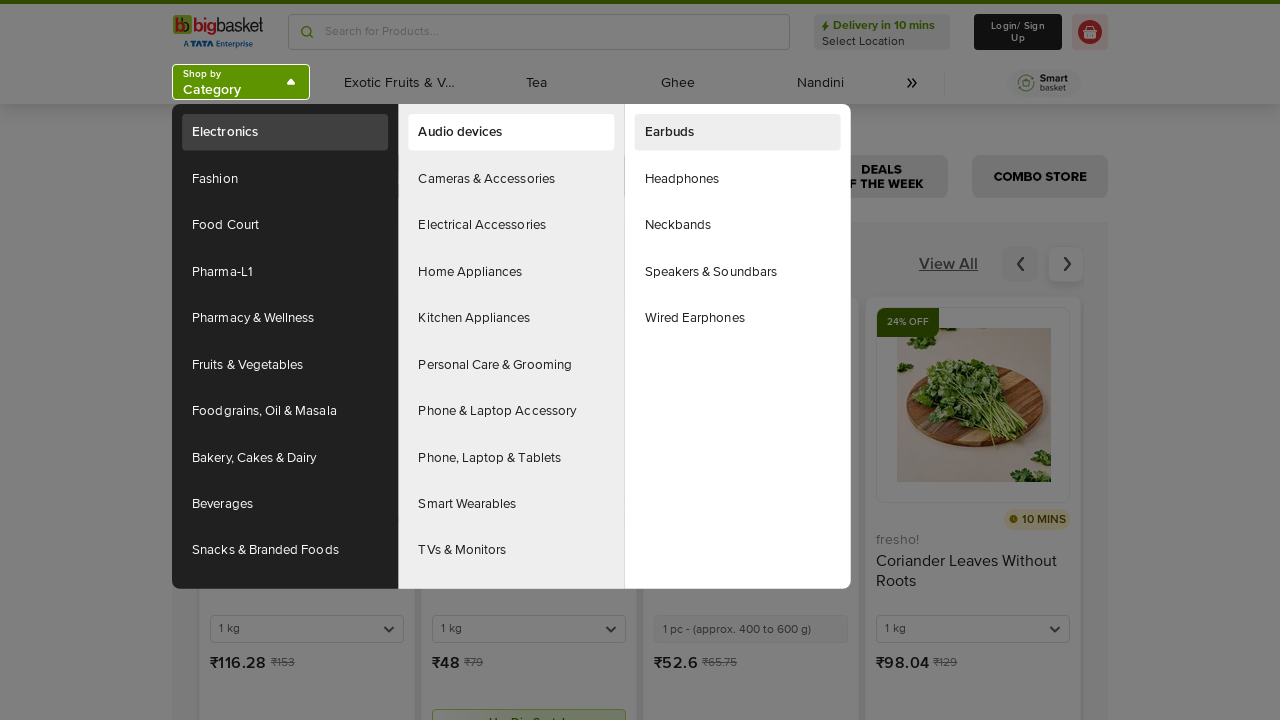

Retrieved all sub-category elements for the current main category
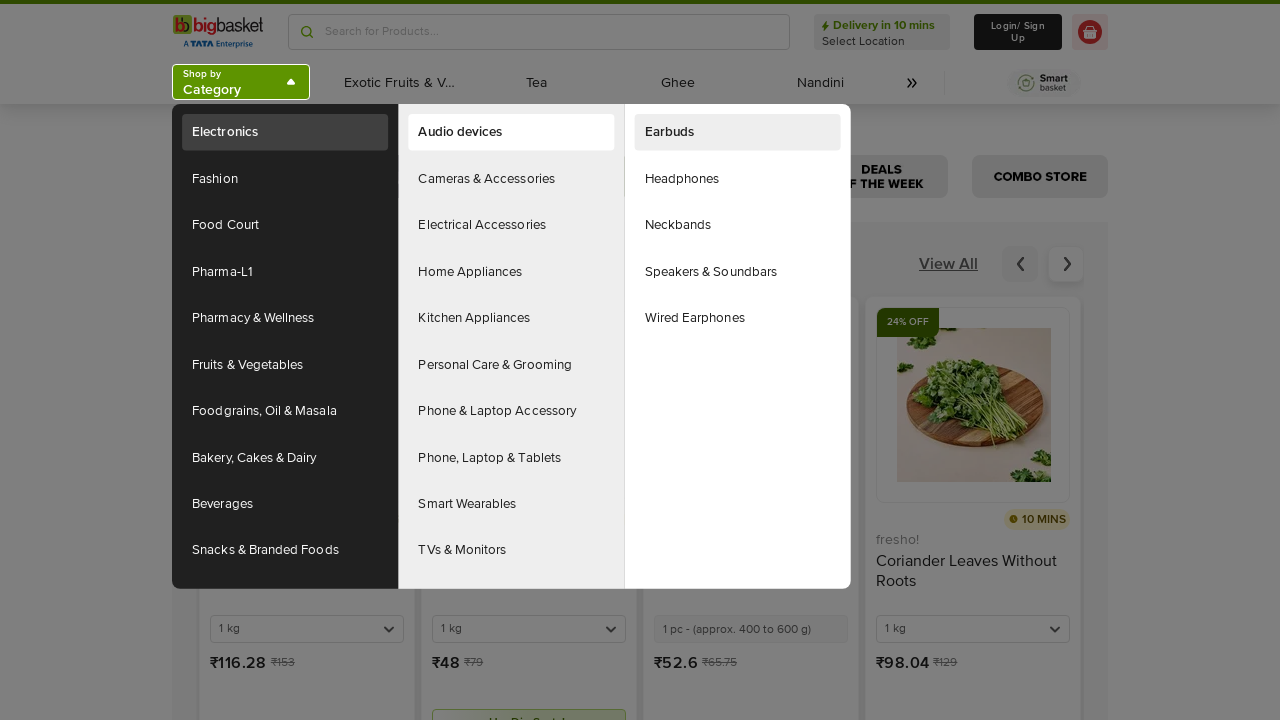

Hovered over a sub-category to reveal final sub-categories at (511, 132) on (//div[contains(@id,'headlessui-menu-items-')]/nav/ul[2])[2]/li >> nth=0
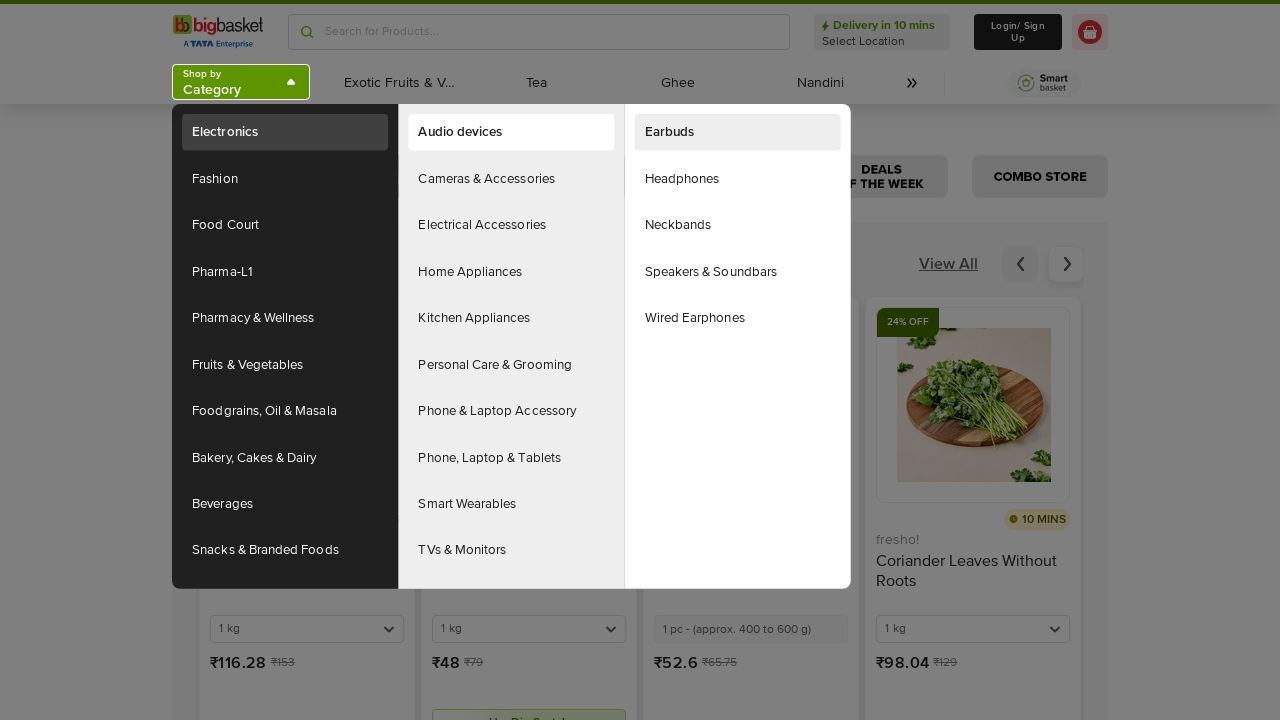

Retrieved all final sub-category elements from the hierarchy
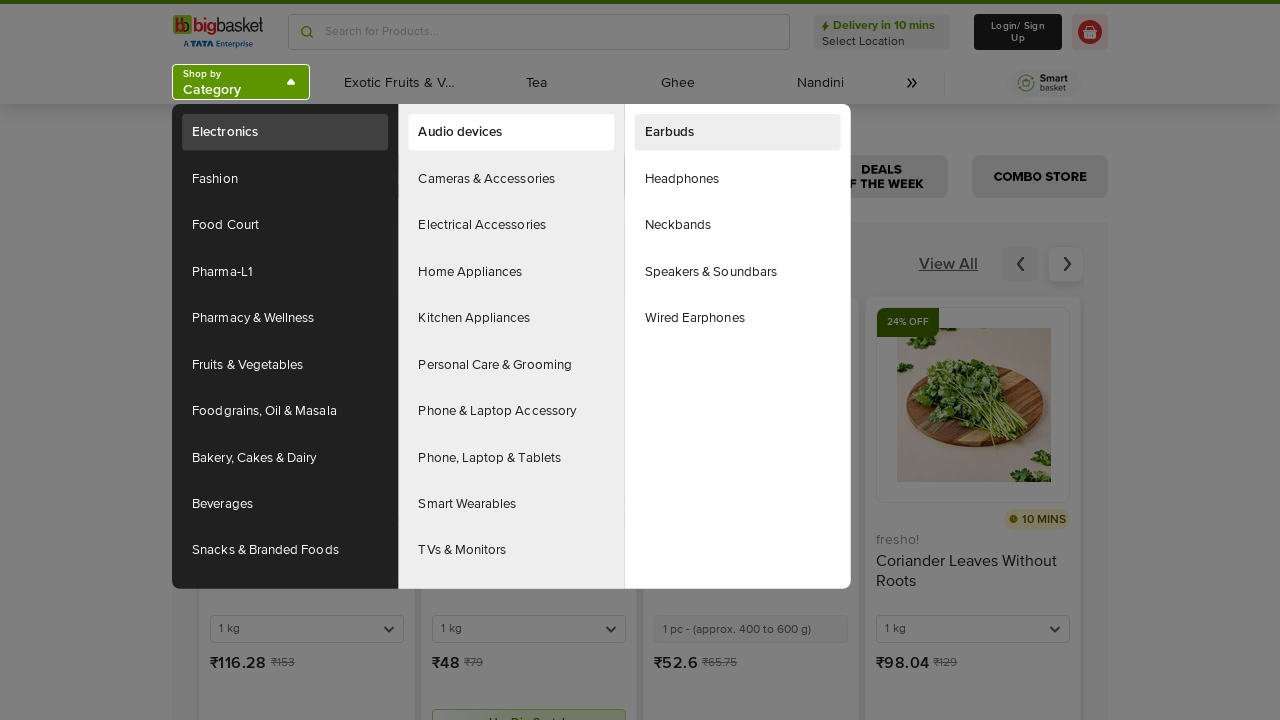

Hovered over a sub-category to reveal final sub-categories at (511, 179) on (//div[contains(@id,'headlessui-menu-items-')]/nav/ul[2])[2]/li >> nth=1
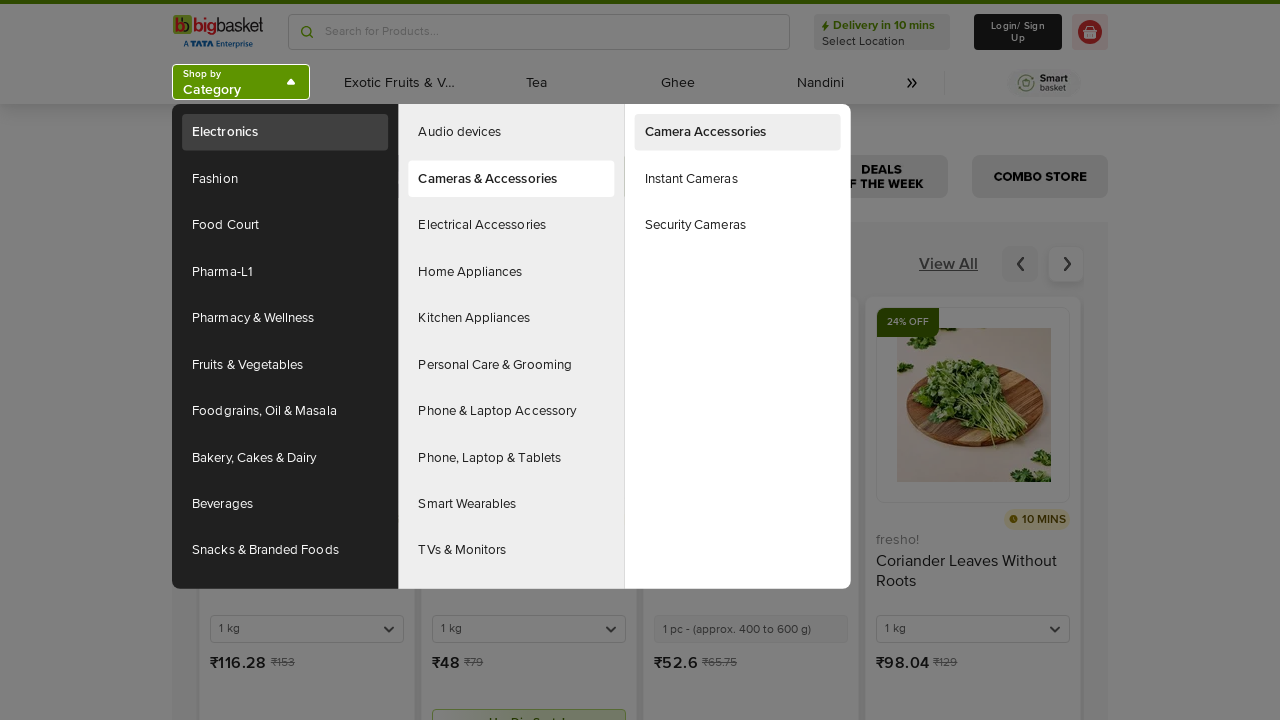

Retrieved all final sub-category elements from the hierarchy
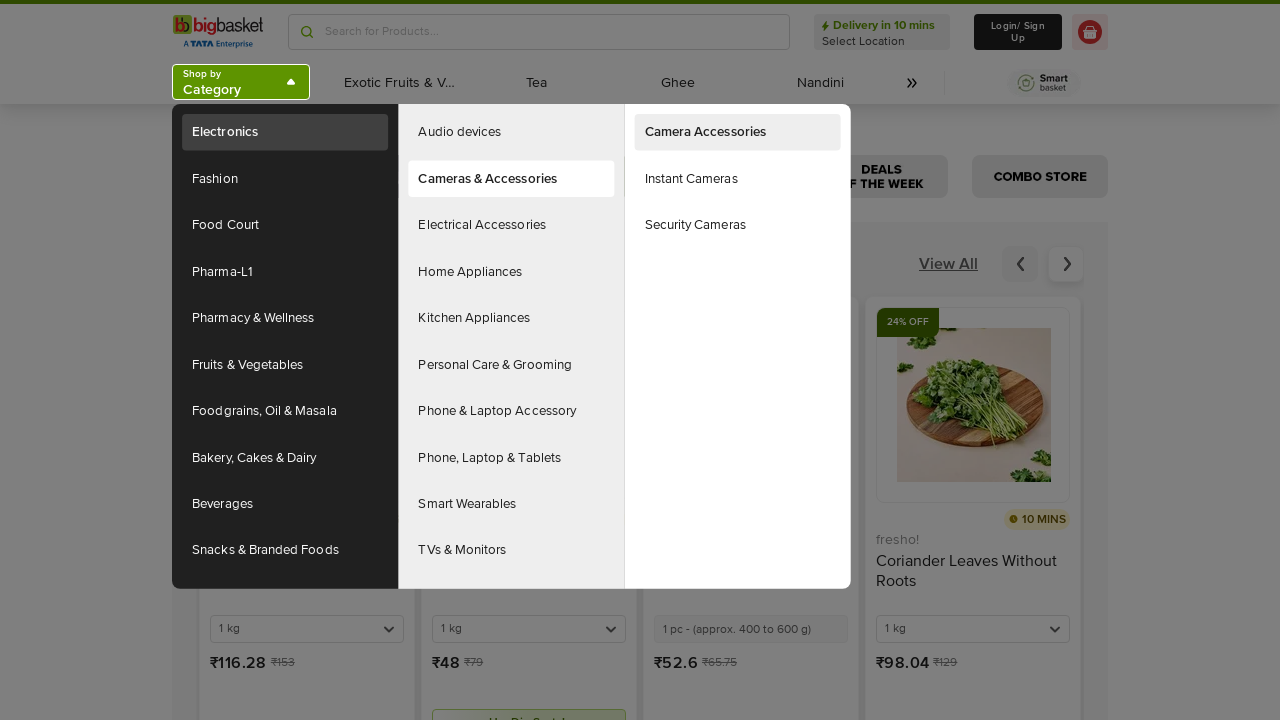

Hovered over a sub-category to reveal final sub-categories at (511, 225) on (//div[contains(@id,'headlessui-menu-items-')]/nav/ul[2])[2]/li >> nth=2
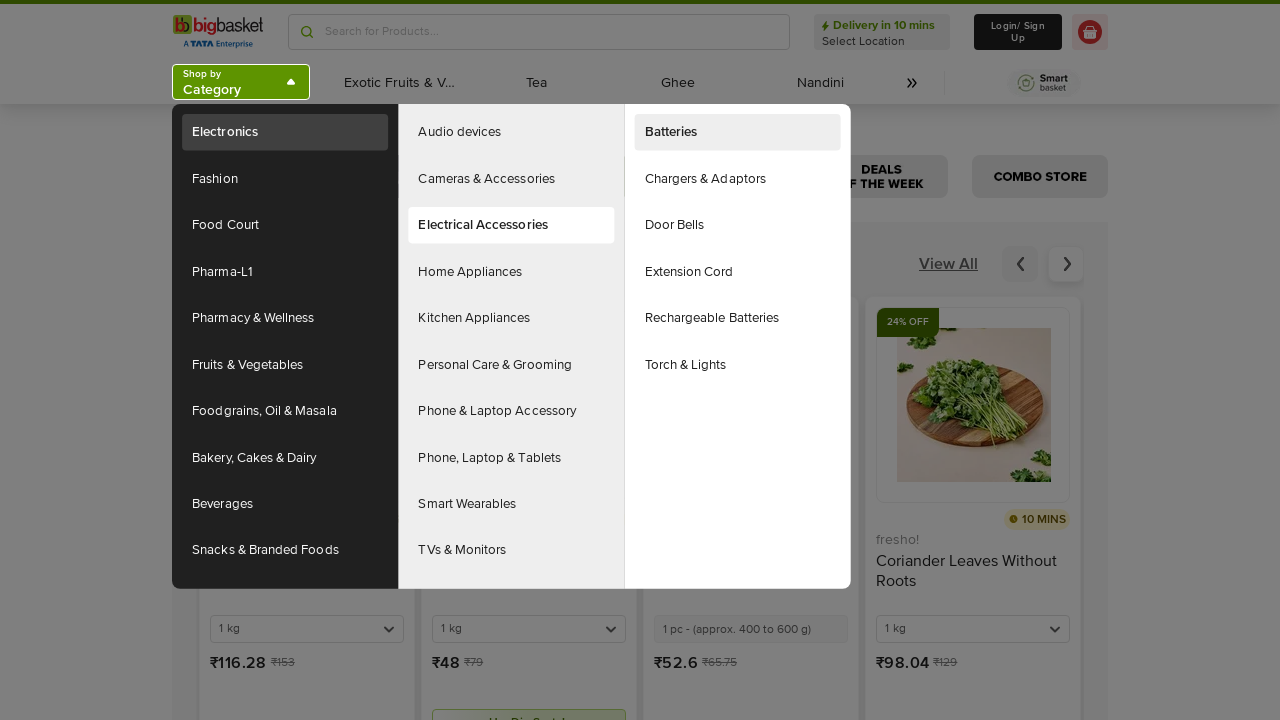

Retrieved all final sub-category elements from the hierarchy
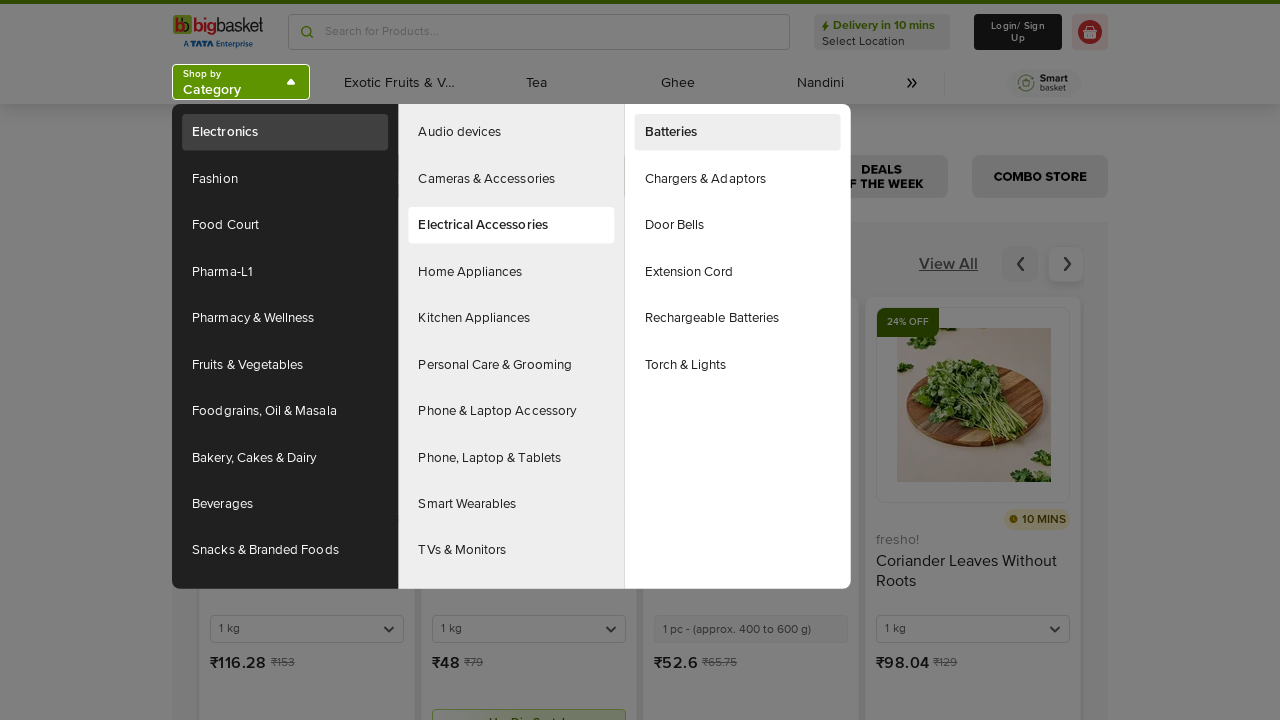

Hovered over a sub-category to reveal final sub-categories at (511, 272) on (//div[contains(@id,'headlessui-menu-items-')]/nav/ul[2])[2]/li >> nth=3
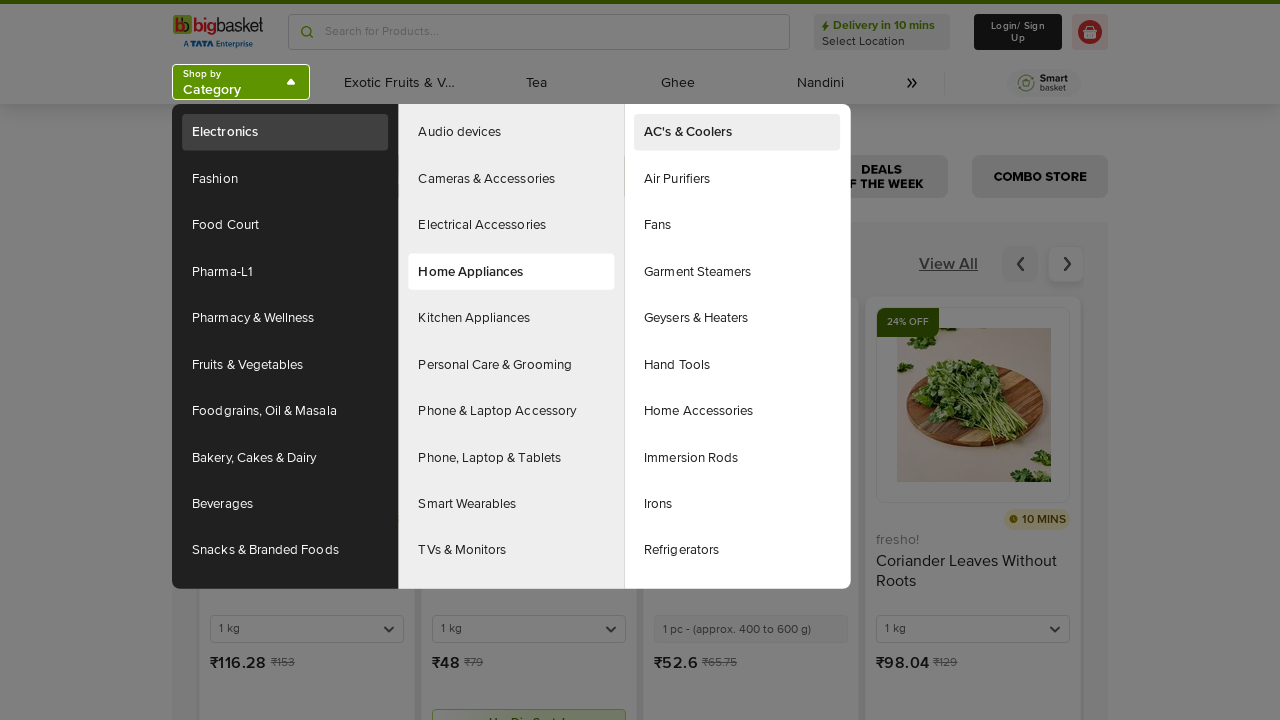

Retrieved all final sub-category elements from the hierarchy
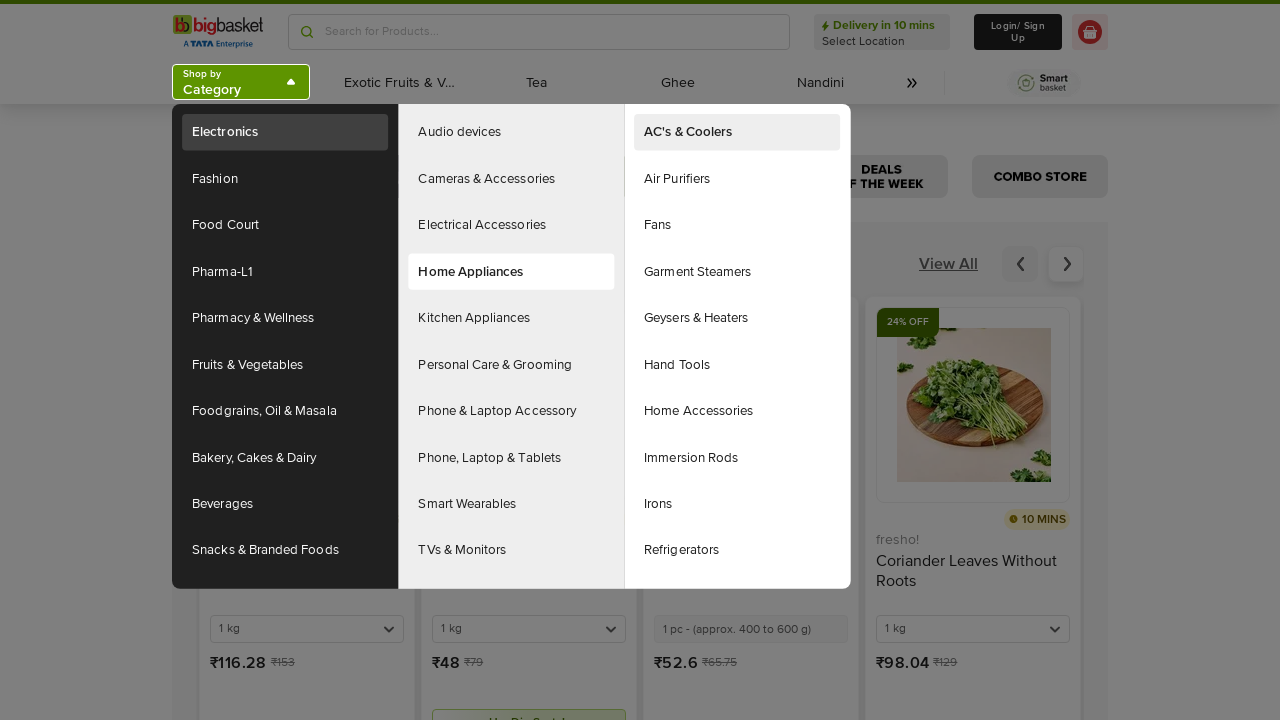

Hovered over a sub-category to reveal final sub-categories at (511, 318) on (//div[contains(@id,'headlessui-menu-items-')]/nav/ul[2])[2]/li >> nth=4
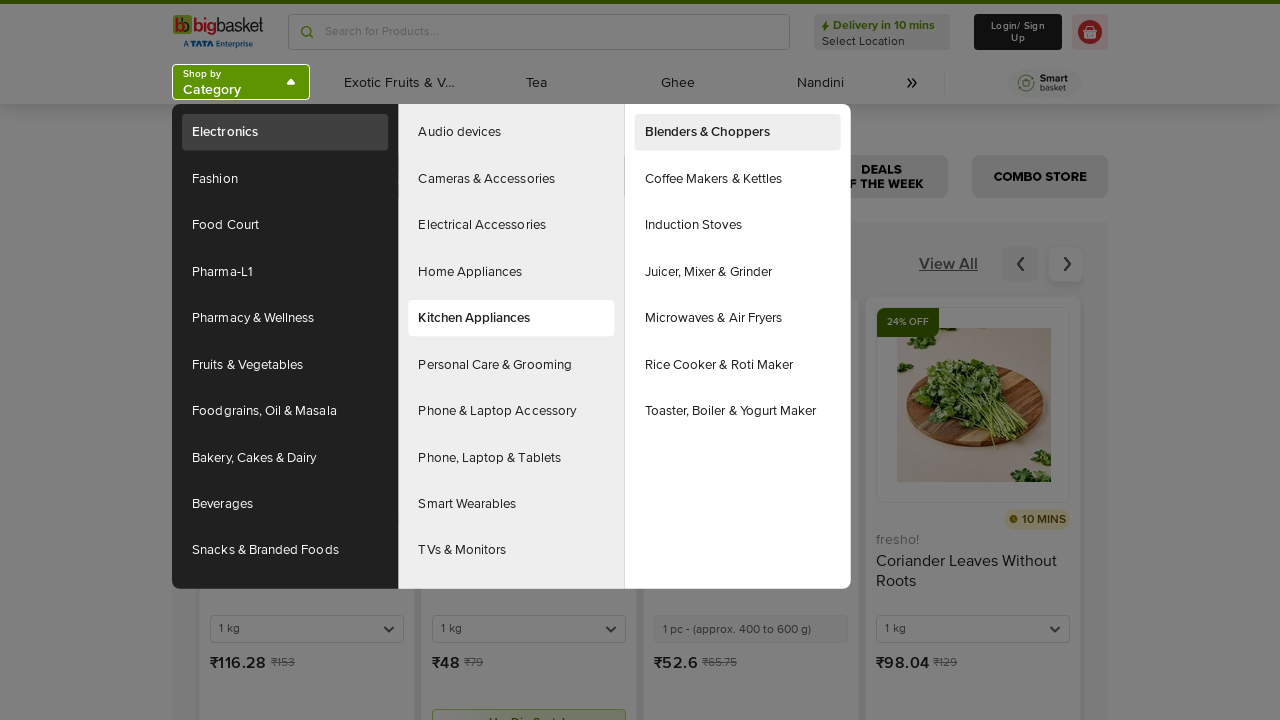

Retrieved all final sub-category elements from the hierarchy
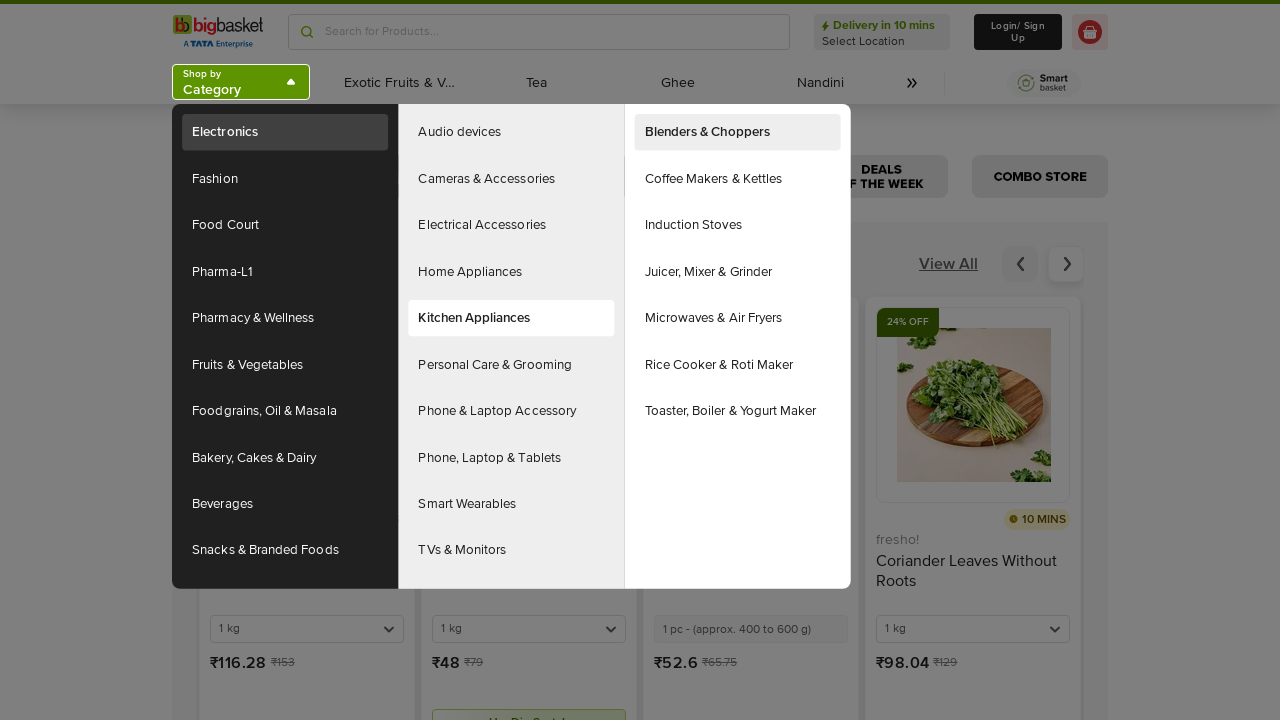

Hovered over a sub-category to reveal final sub-categories at (511, 365) on (//div[contains(@id,'headlessui-menu-items-')]/nav/ul[2])[2]/li >> nth=5
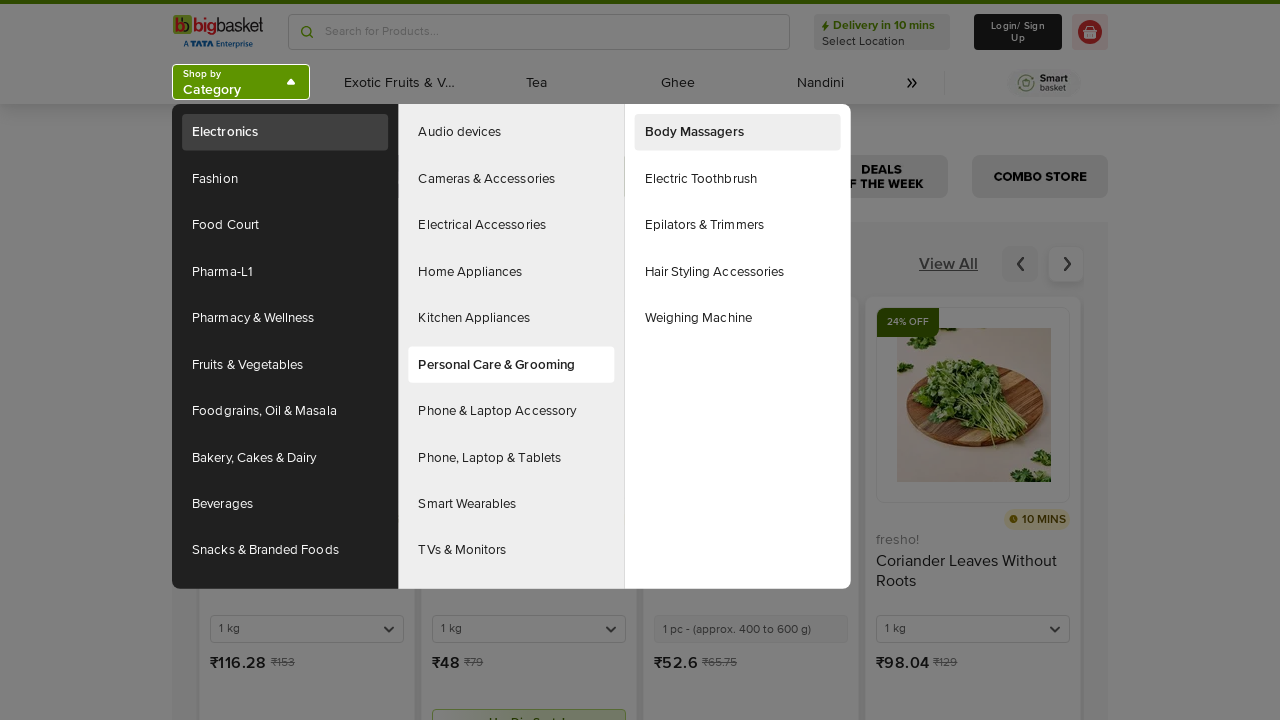

Retrieved all final sub-category elements from the hierarchy
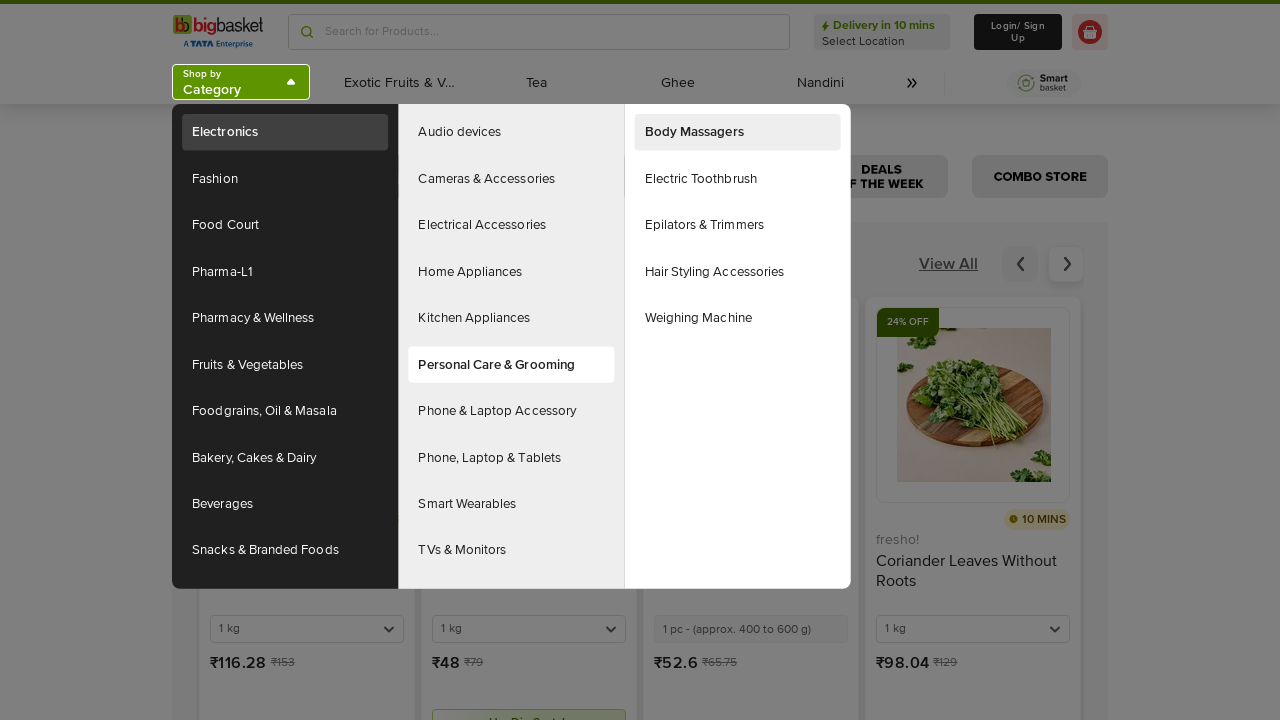

Hovered over a sub-category to reveal final sub-categories at (511, 411) on (//div[contains(@id,'headlessui-menu-items-')]/nav/ul[2])[2]/li >> nth=6
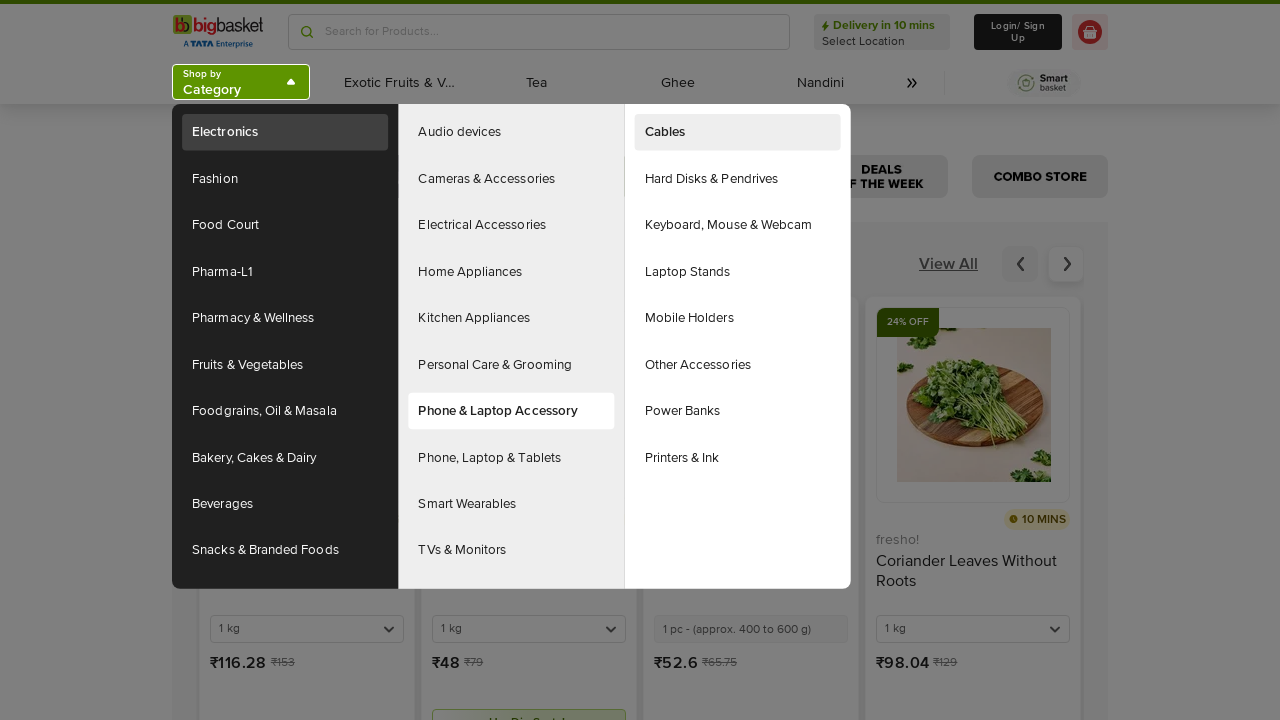

Retrieved all final sub-category elements from the hierarchy
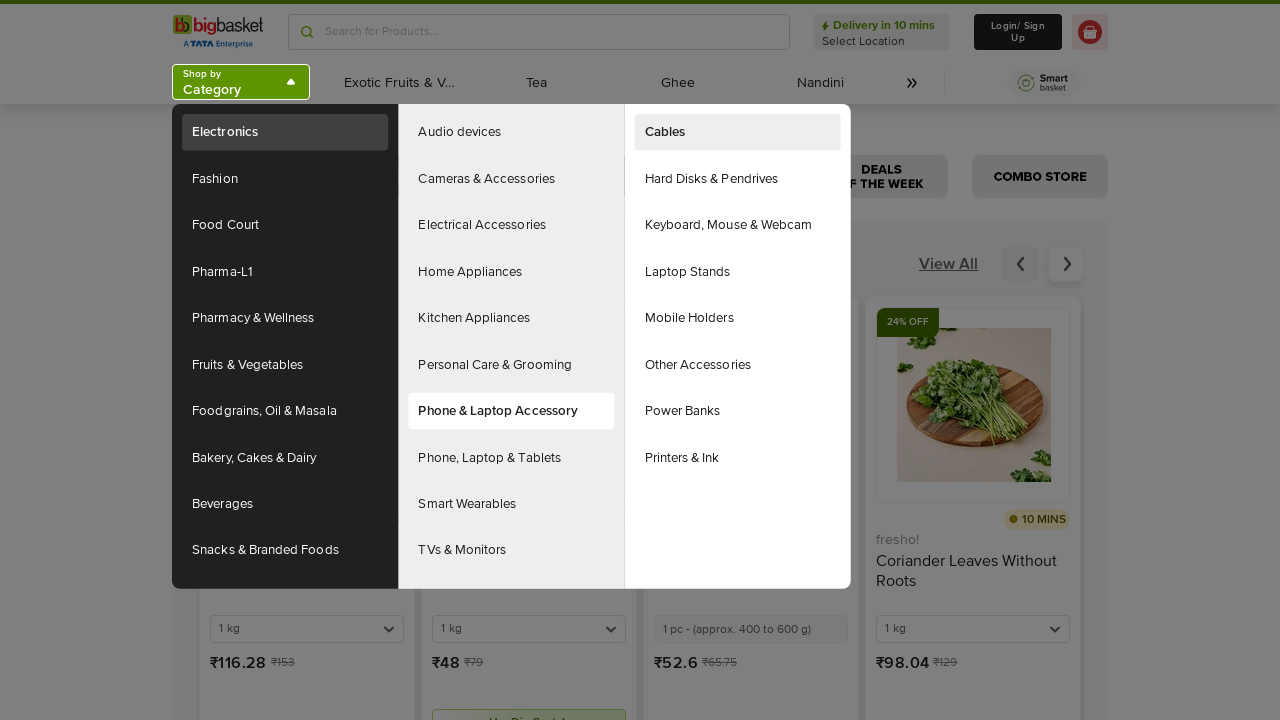

Hovered over a sub-category to reveal final sub-categories at (511, 458) on (//div[contains(@id,'headlessui-menu-items-')]/nav/ul[2])[2]/li >> nth=7
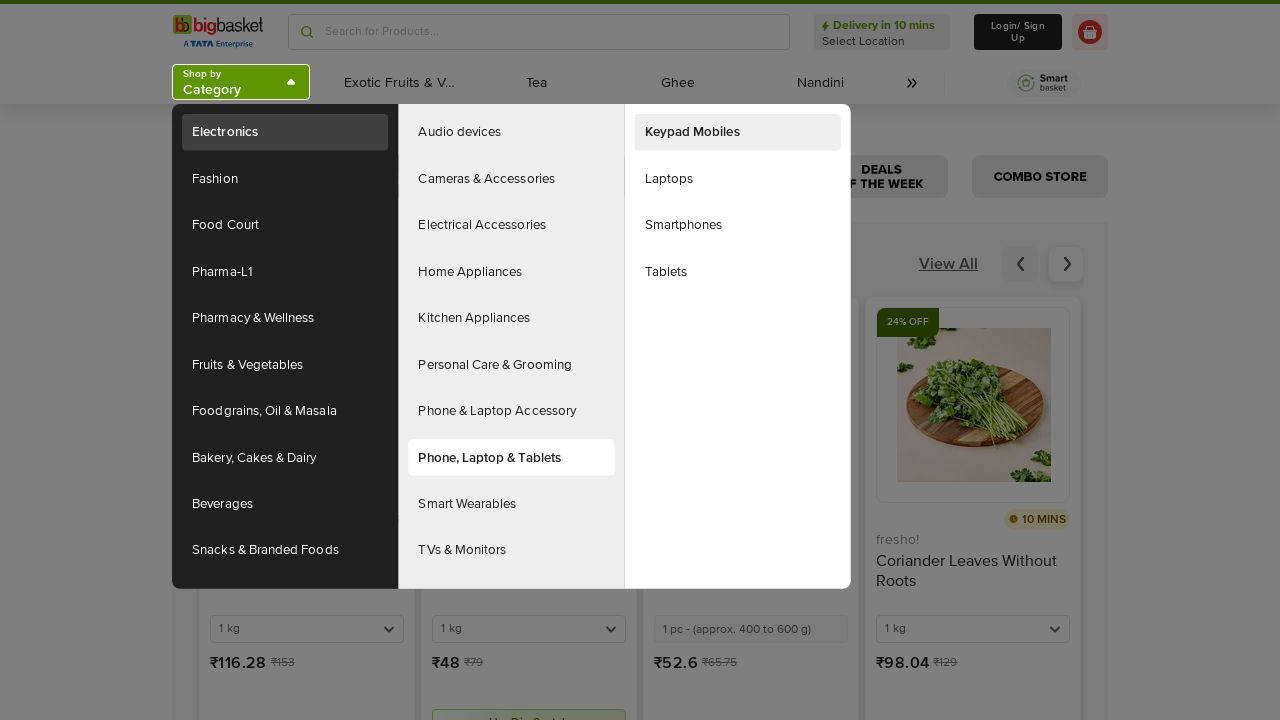

Retrieved all final sub-category elements from the hierarchy
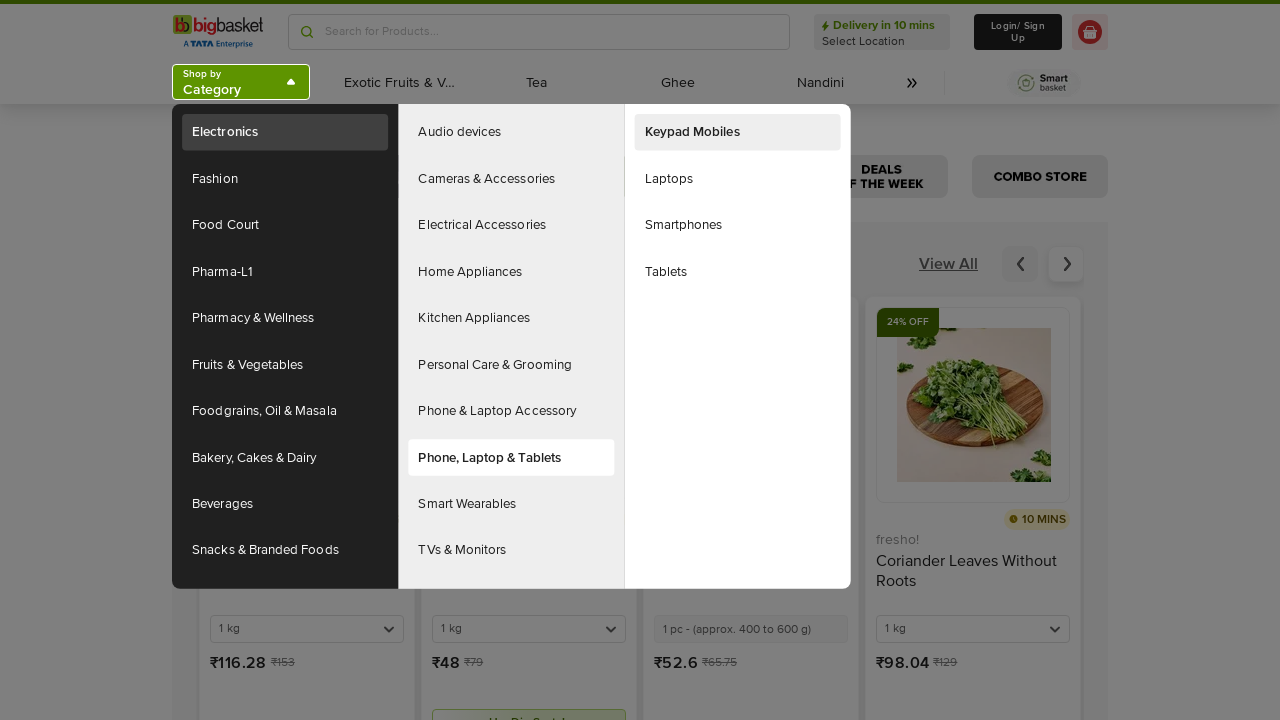

Hovered over a sub-category to reveal final sub-categories at (511, 504) on (//div[contains(@id,'headlessui-menu-items-')]/nav/ul[2])[2]/li >> nth=8
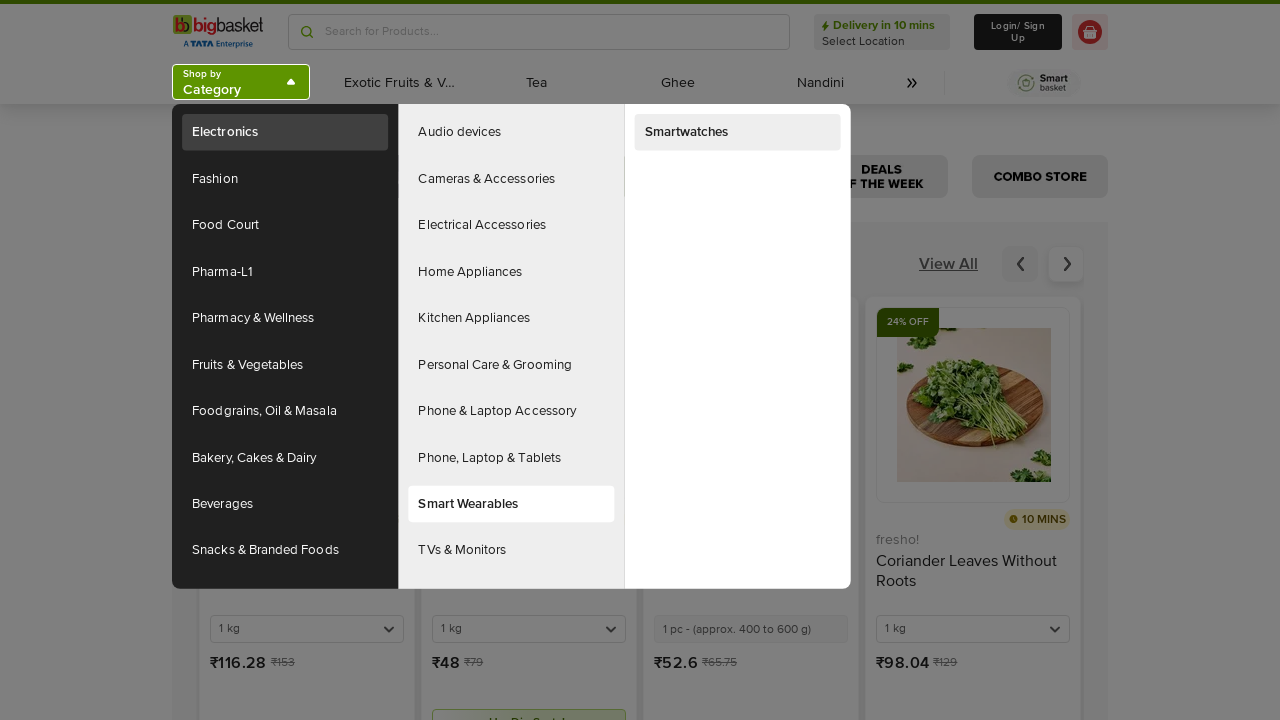

Retrieved all final sub-category elements from the hierarchy
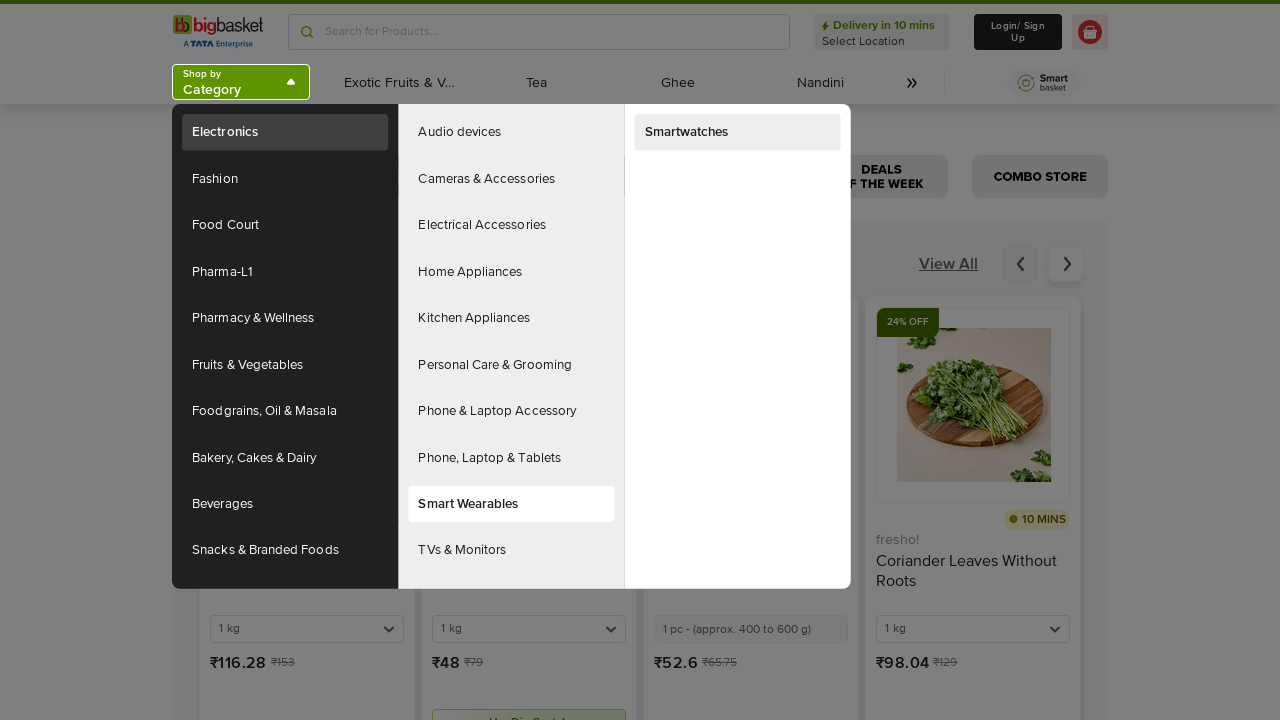

Hovered over a sub-category to reveal final sub-categories at (511, 550) on (//div[contains(@id,'headlessui-menu-items-')]/nav/ul[2])[2]/li >> nth=9
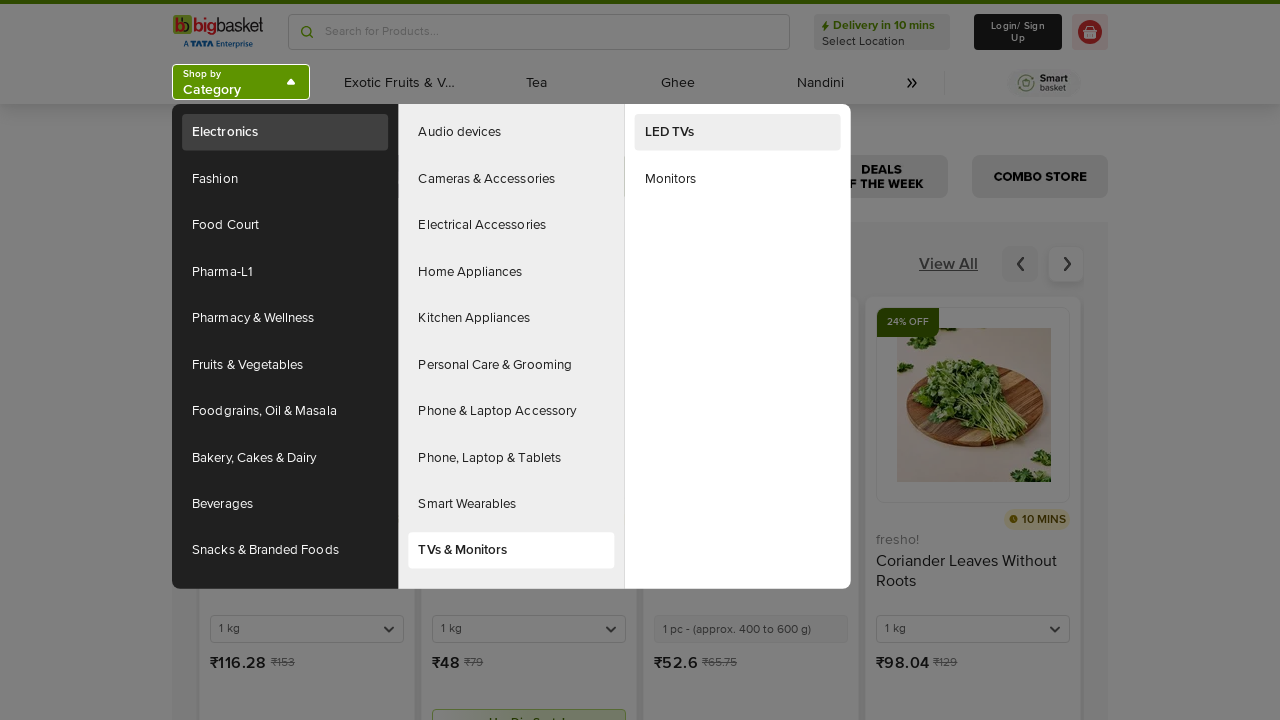

Retrieved all final sub-category elements from the hierarchy
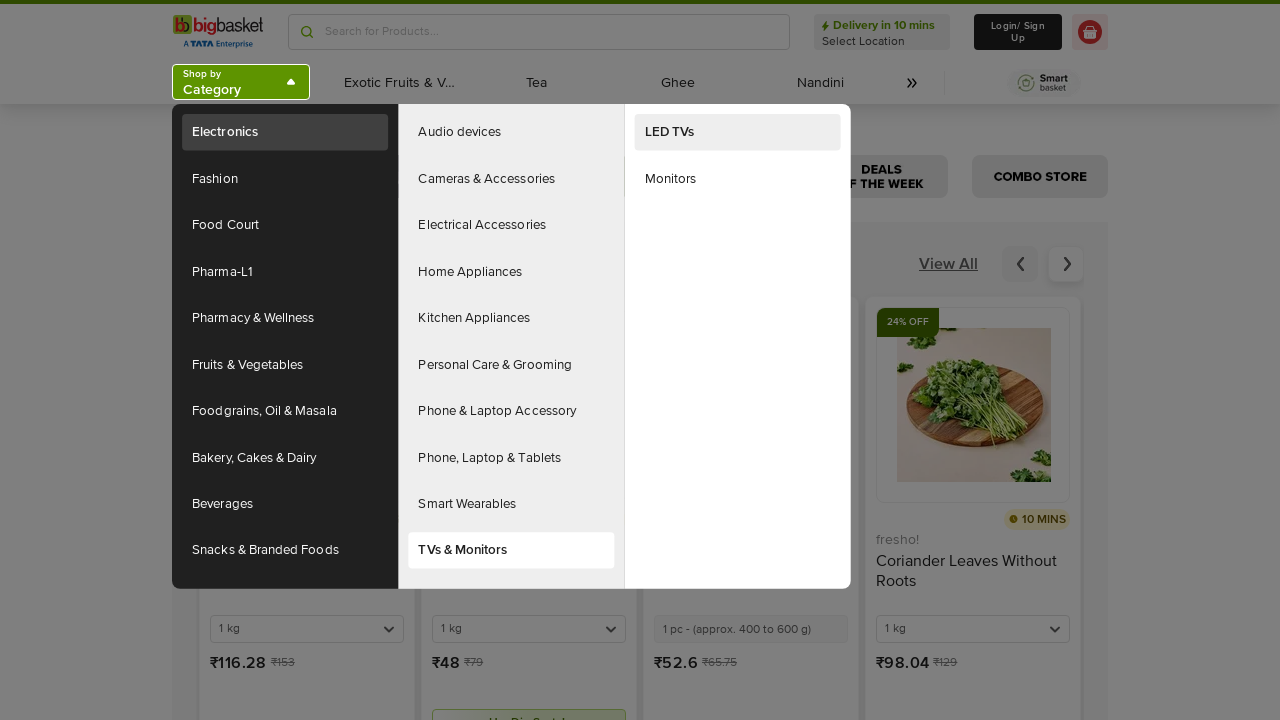

Hovered over a main category to reveal sub-categories at (285, 179) on (//div[contains(@id,'headlessui-menu-items')]/nav/ul[1])[2]/li >> nth=1
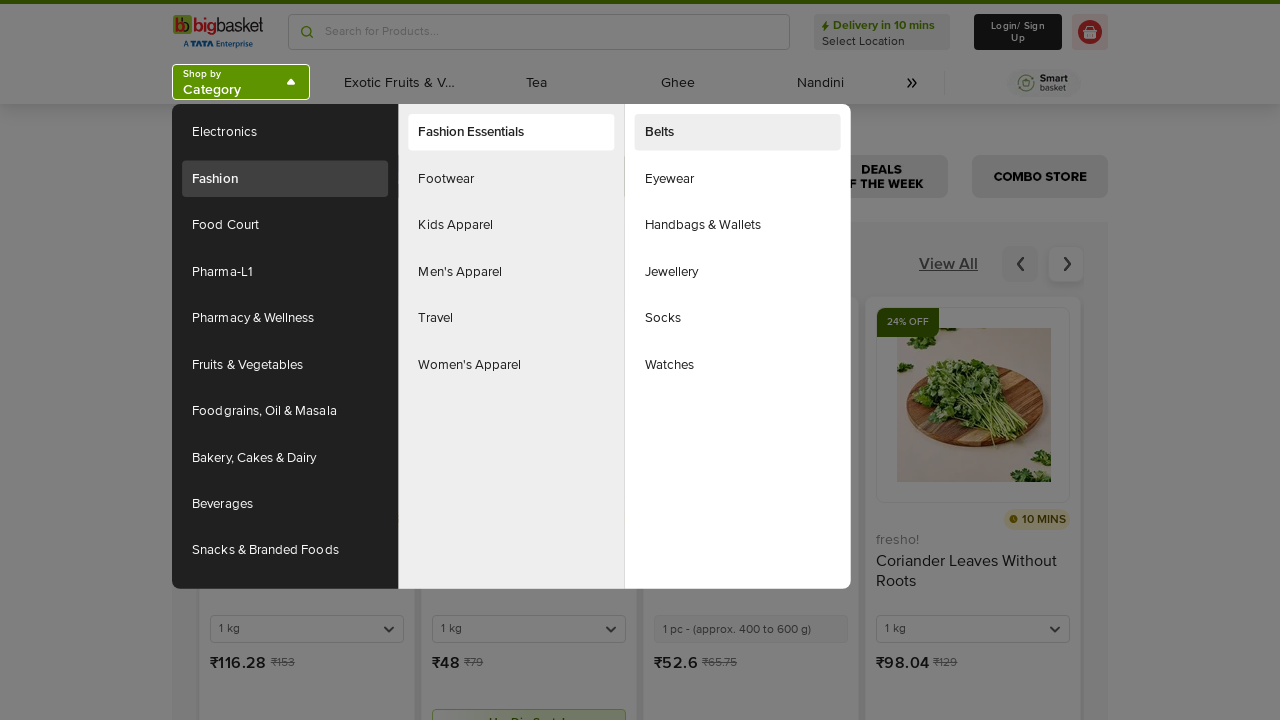

Retrieved all sub-category elements for the current main category
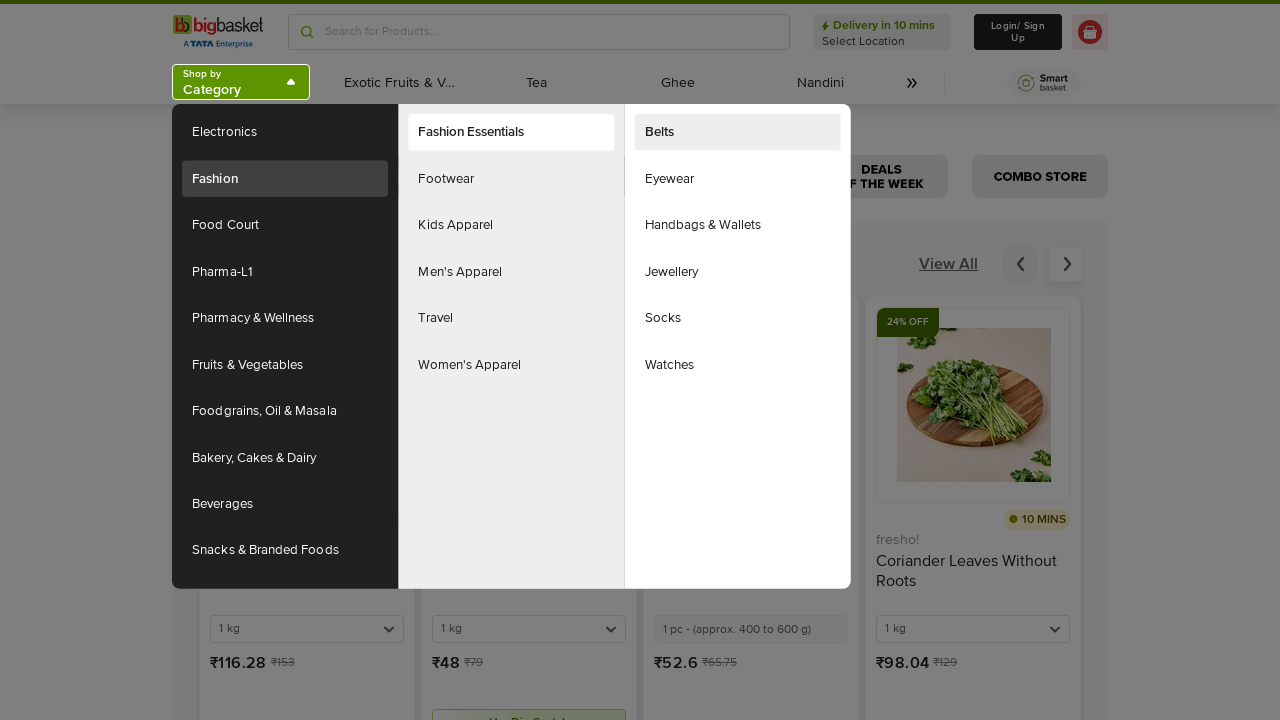

Hovered over a sub-category to reveal final sub-categories at (511, 132) on (//div[contains(@id,'headlessui-menu-items-')]/nav/ul[2])[2]/li >> nth=0
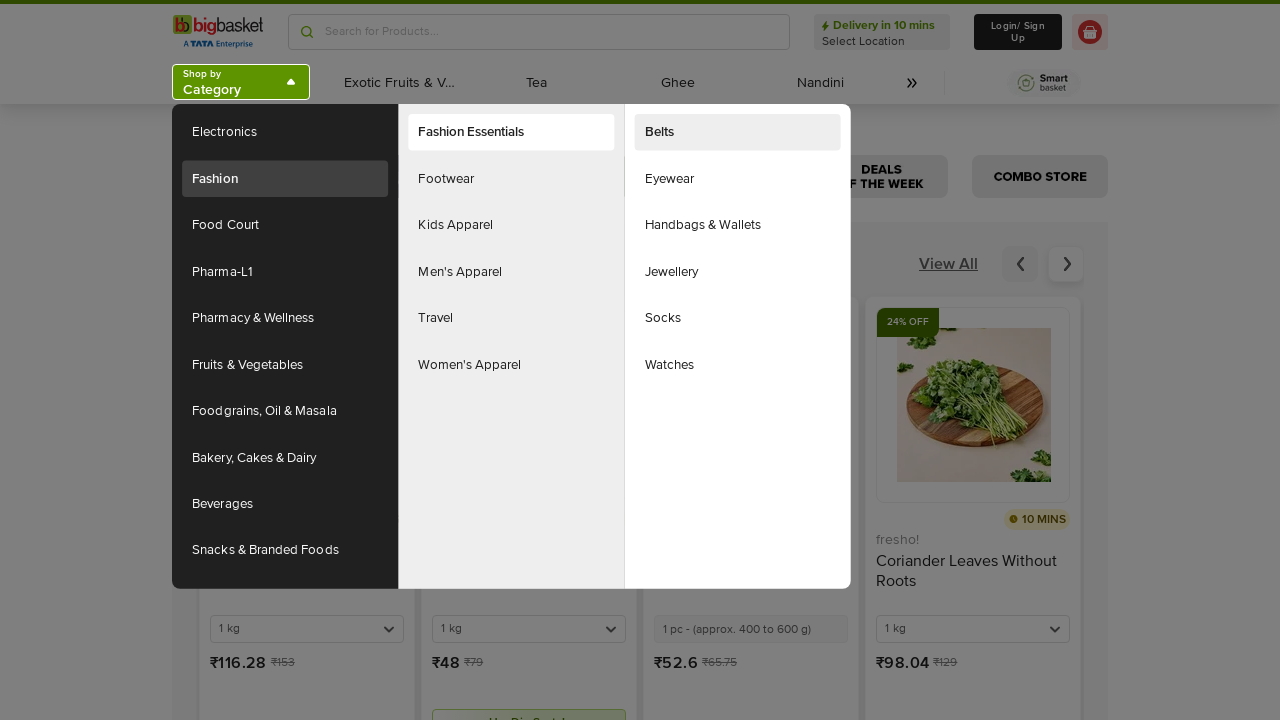

Retrieved all final sub-category elements from the hierarchy
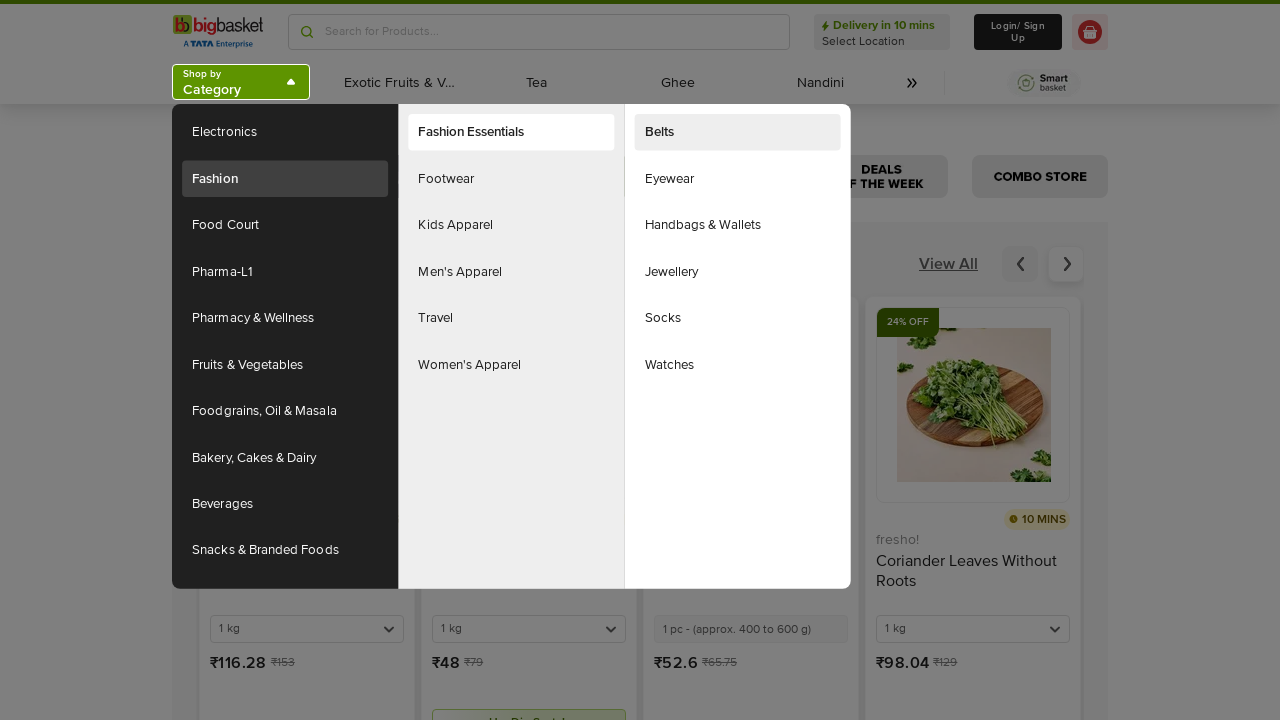

Hovered over a sub-category to reveal final sub-categories at (511, 179) on (//div[contains(@id,'headlessui-menu-items-')]/nav/ul[2])[2]/li >> nth=1
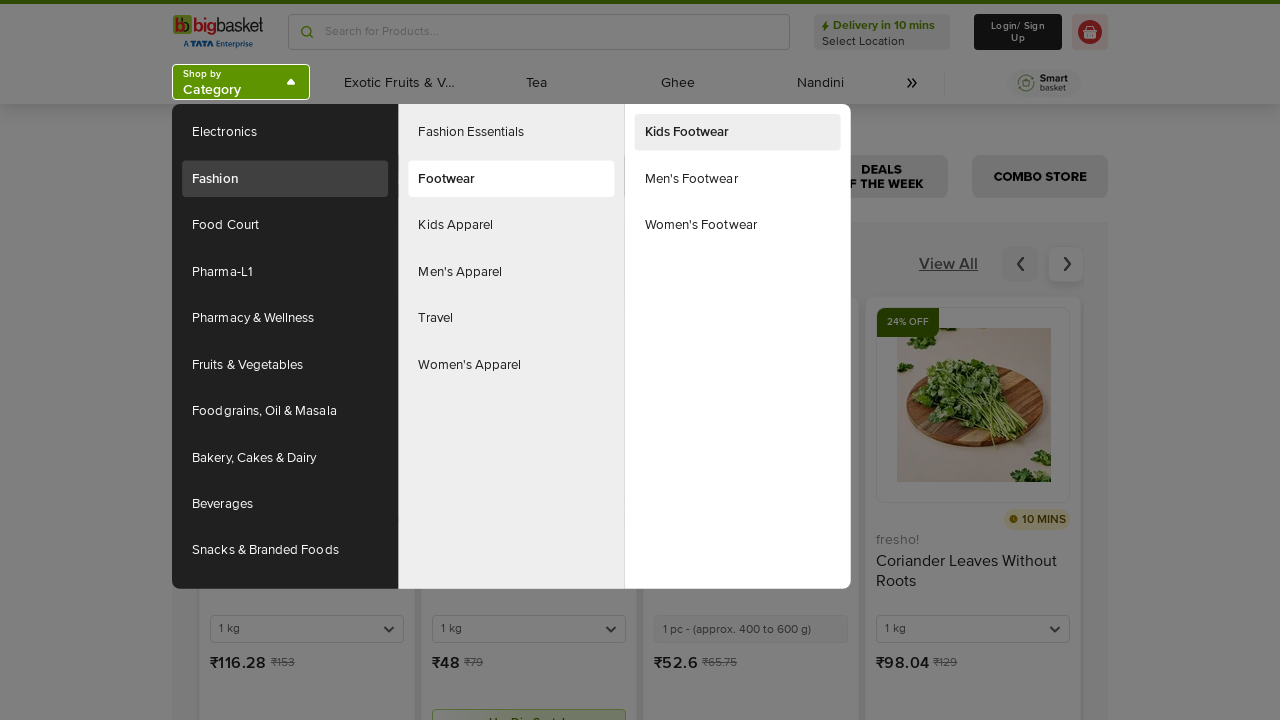

Retrieved all final sub-category elements from the hierarchy
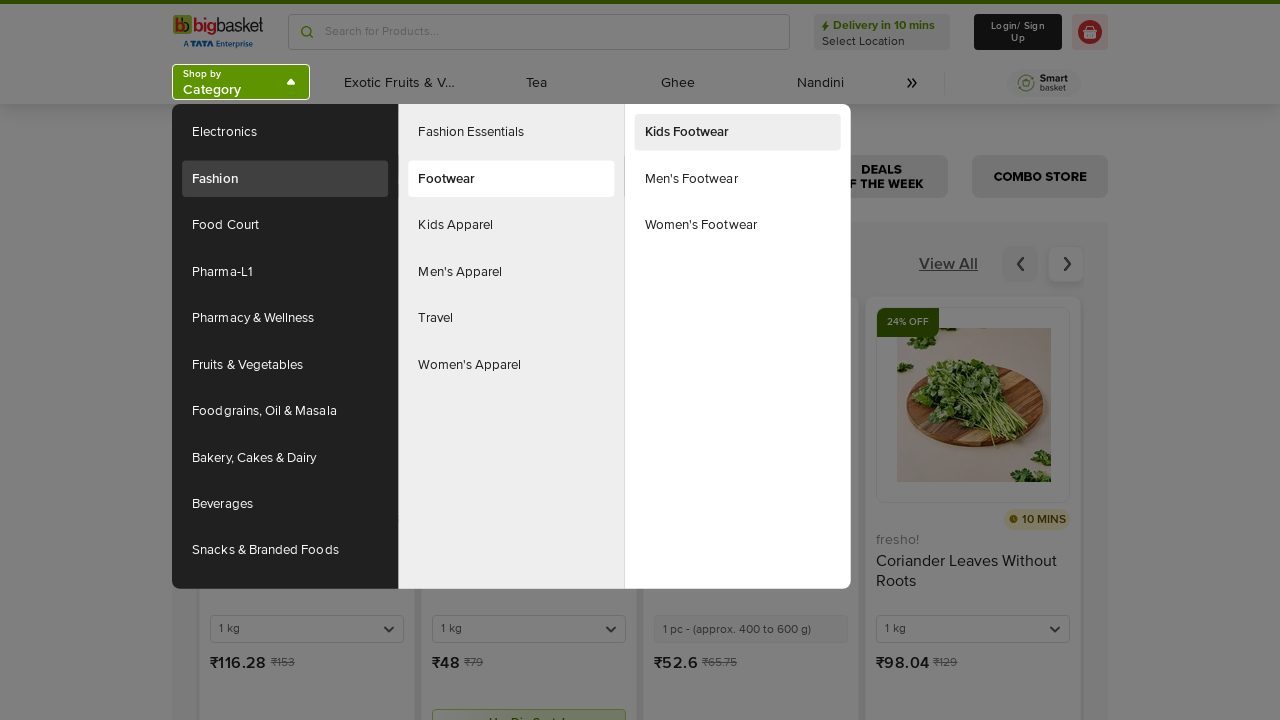

Hovered over a sub-category to reveal final sub-categories at (511, 225) on (//div[contains(@id,'headlessui-menu-items-')]/nav/ul[2])[2]/li >> nth=2
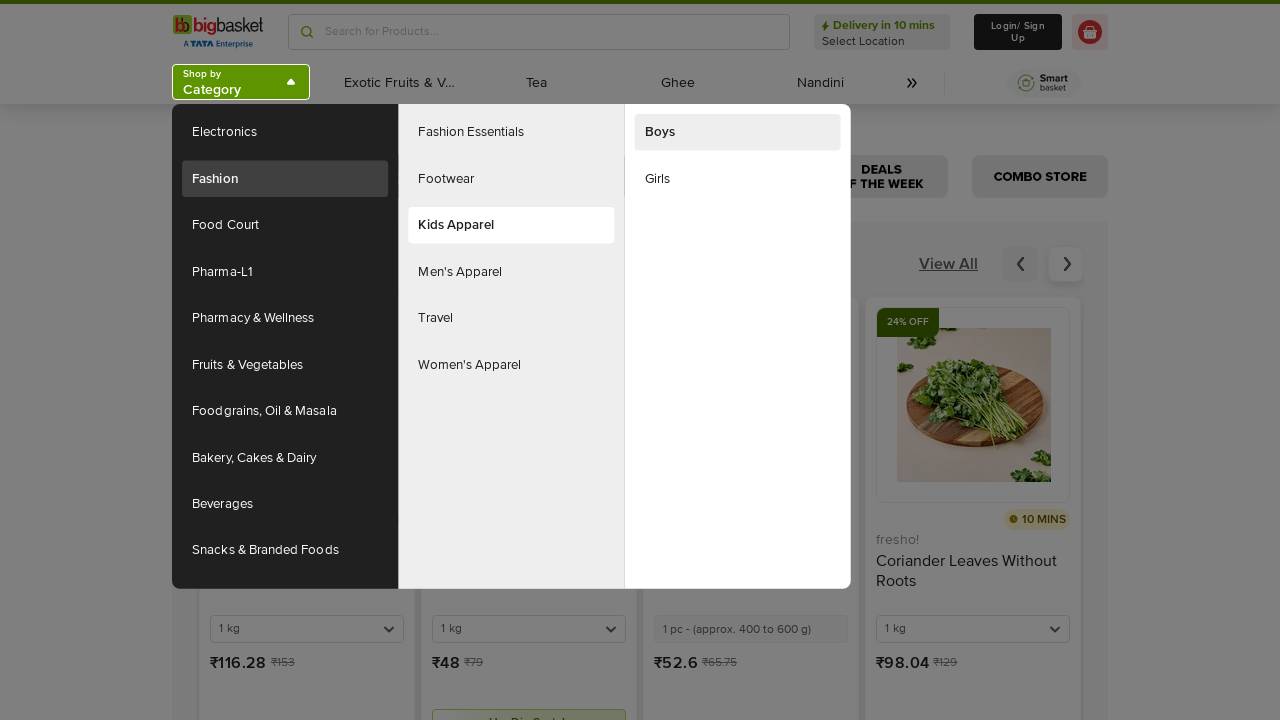

Retrieved all final sub-category elements from the hierarchy
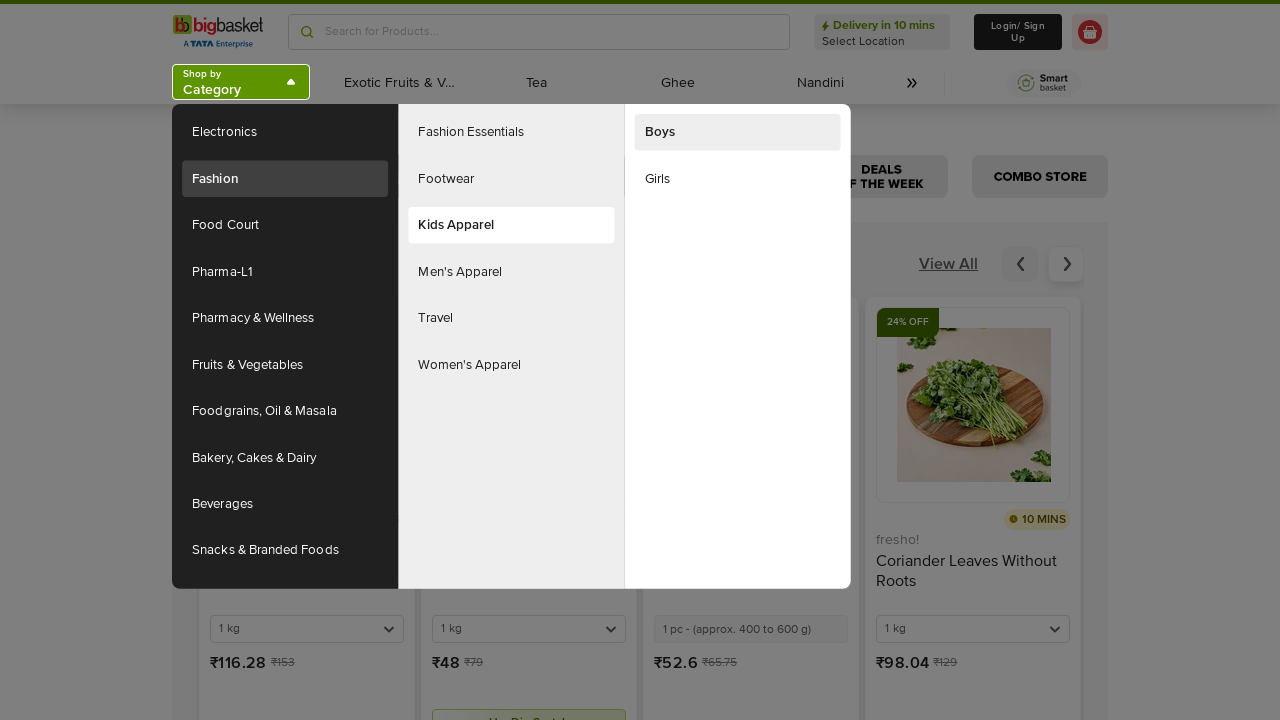

Hovered over a sub-category to reveal final sub-categories at (511, 272) on (//div[contains(@id,'headlessui-menu-items-')]/nav/ul[2])[2]/li >> nth=3
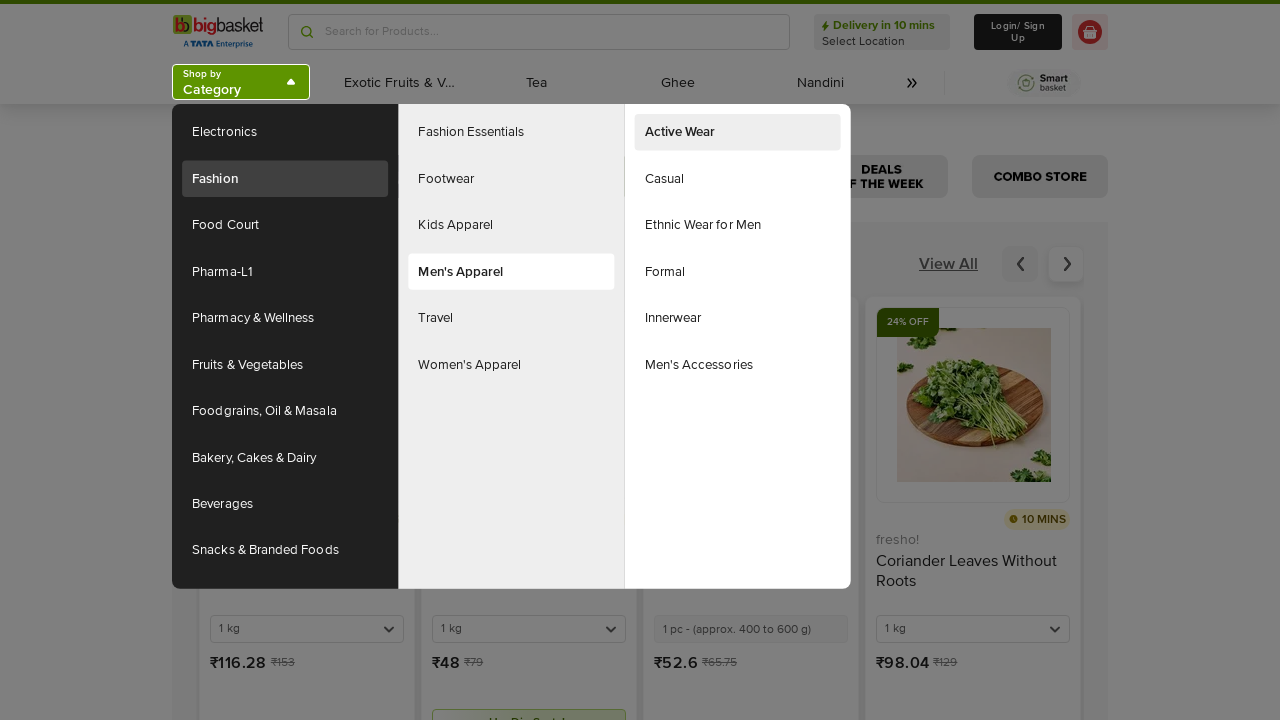

Retrieved all final sub-category elements from the hierarchy
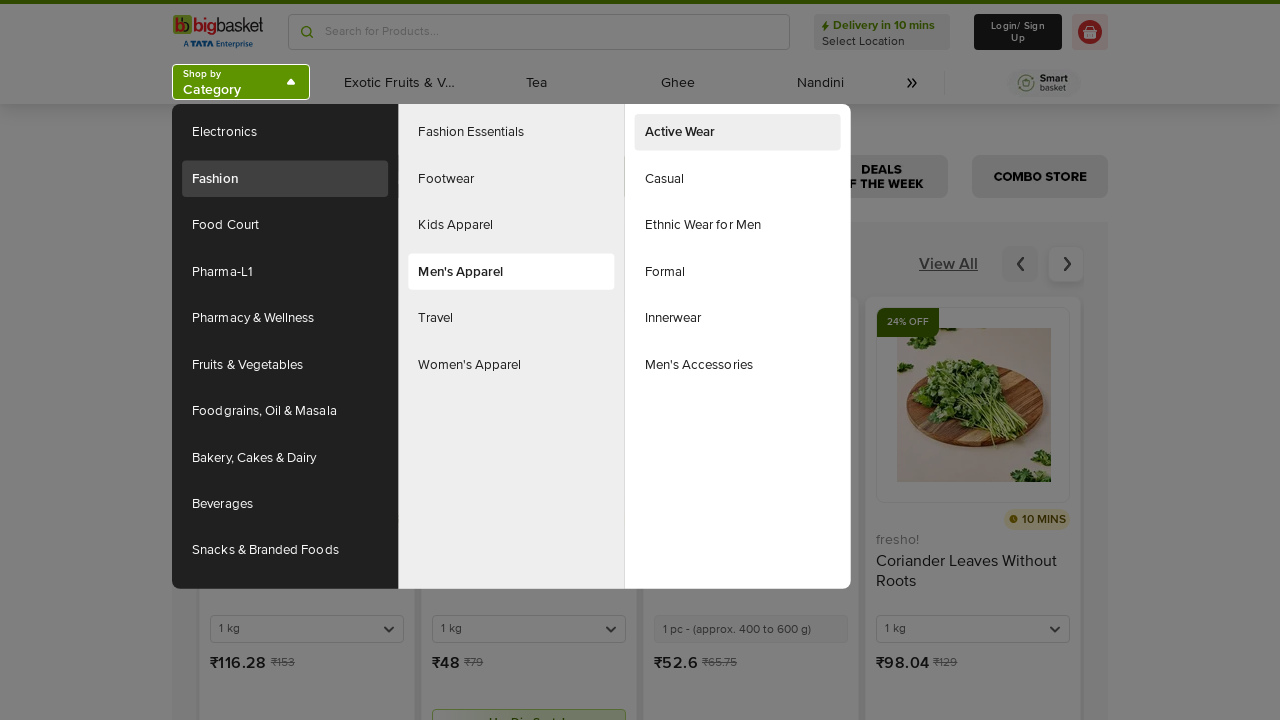

Hovered over a sub-category to reveal final sub-categories at (511, 318) on (//div[contains(@id,'headlessui-menu-items-')]/nav/ul[2])[2]/li >> nth=4
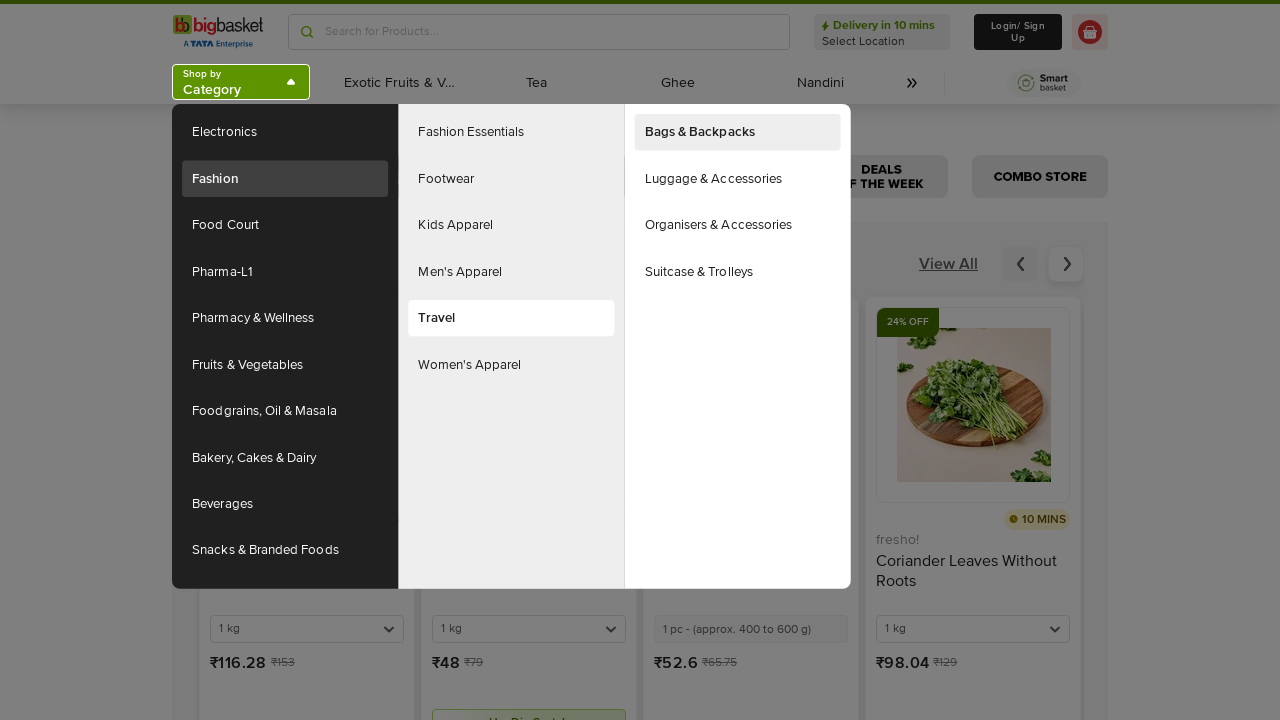

Retrieved all final sub-category elements from the hierarchy
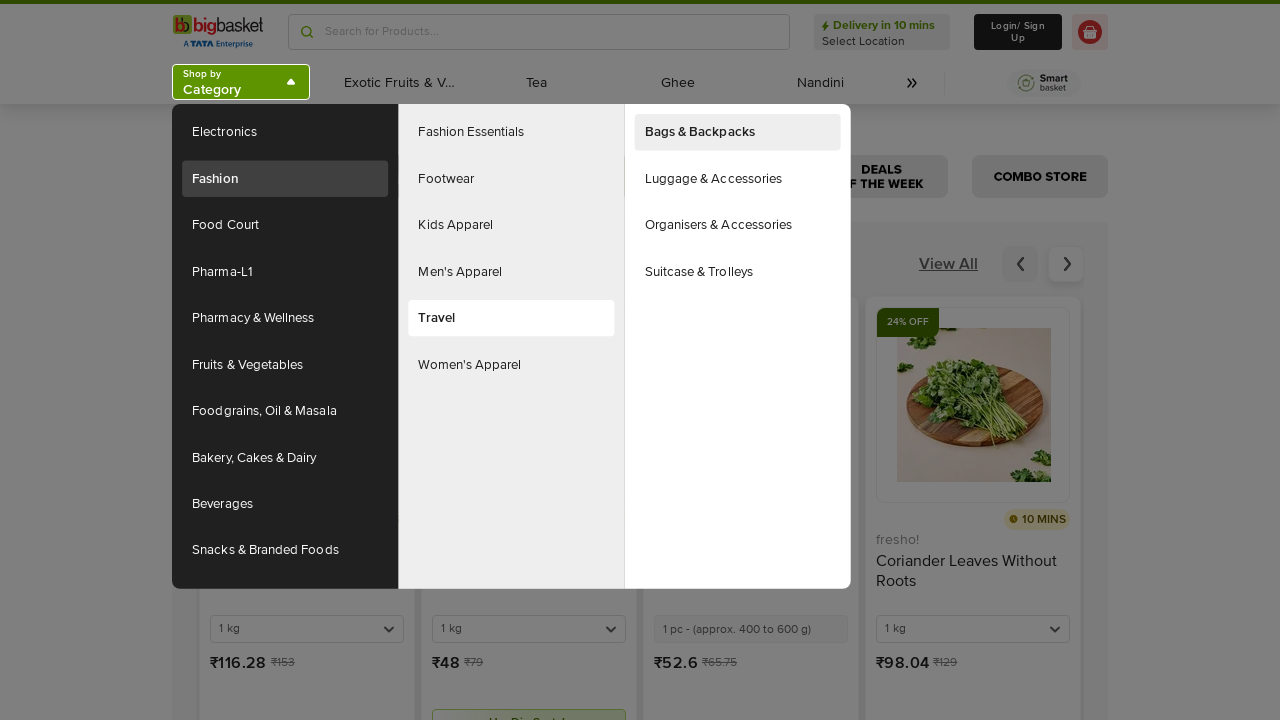

Hovered over a sub-category to reveal final sub-categories at (511, 365) on (//div[contains(@id,'headlessui-menu-items-')]/nav/ul[2])[2]/li >> nth=5
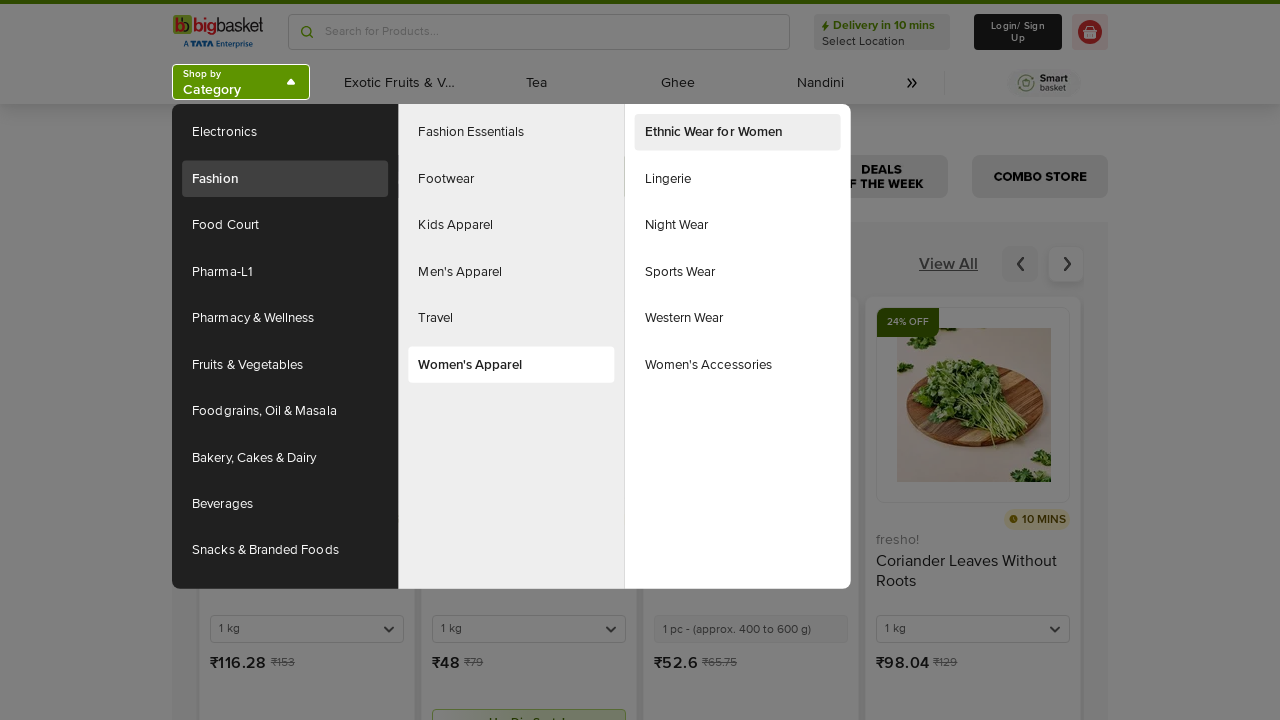

Retrieved all final sub-category elements from the hierarchy
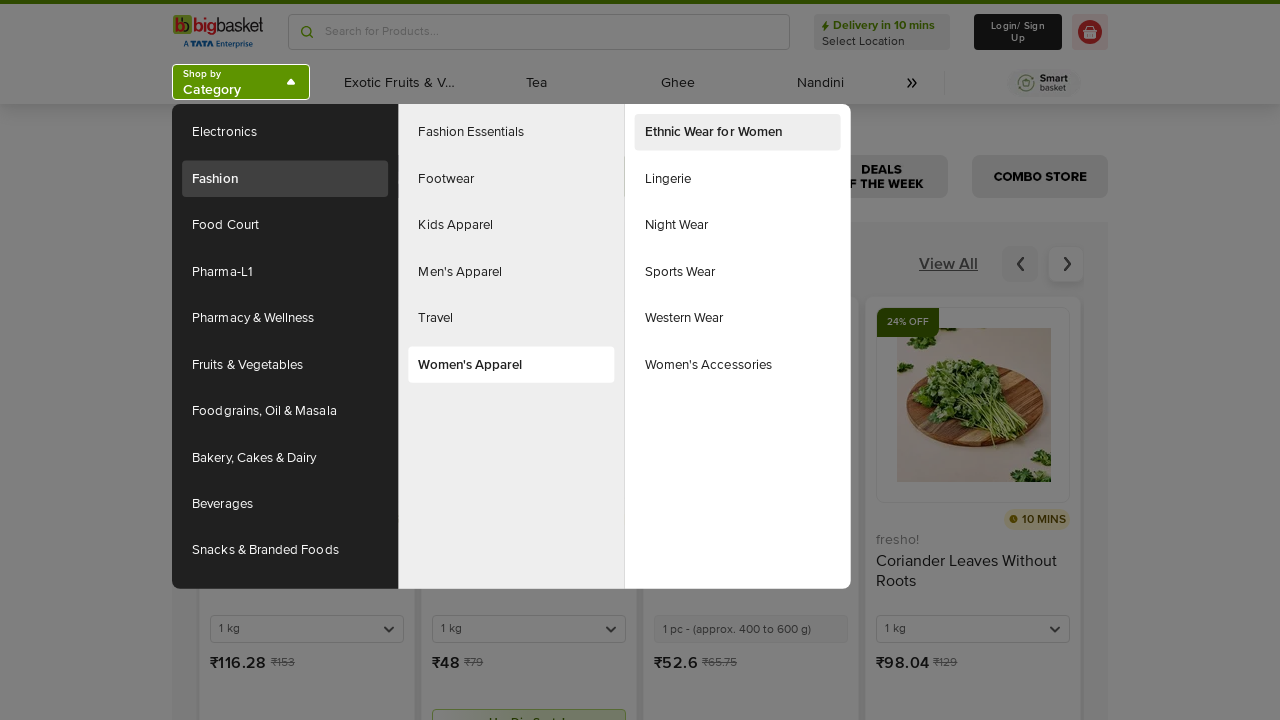

Hovered over a main category to reveal sub-categories at (285, 225) on (//div[contains(@id,'headlessui-menu-items')]/nav/ul[1])[2]/li >> nth=2
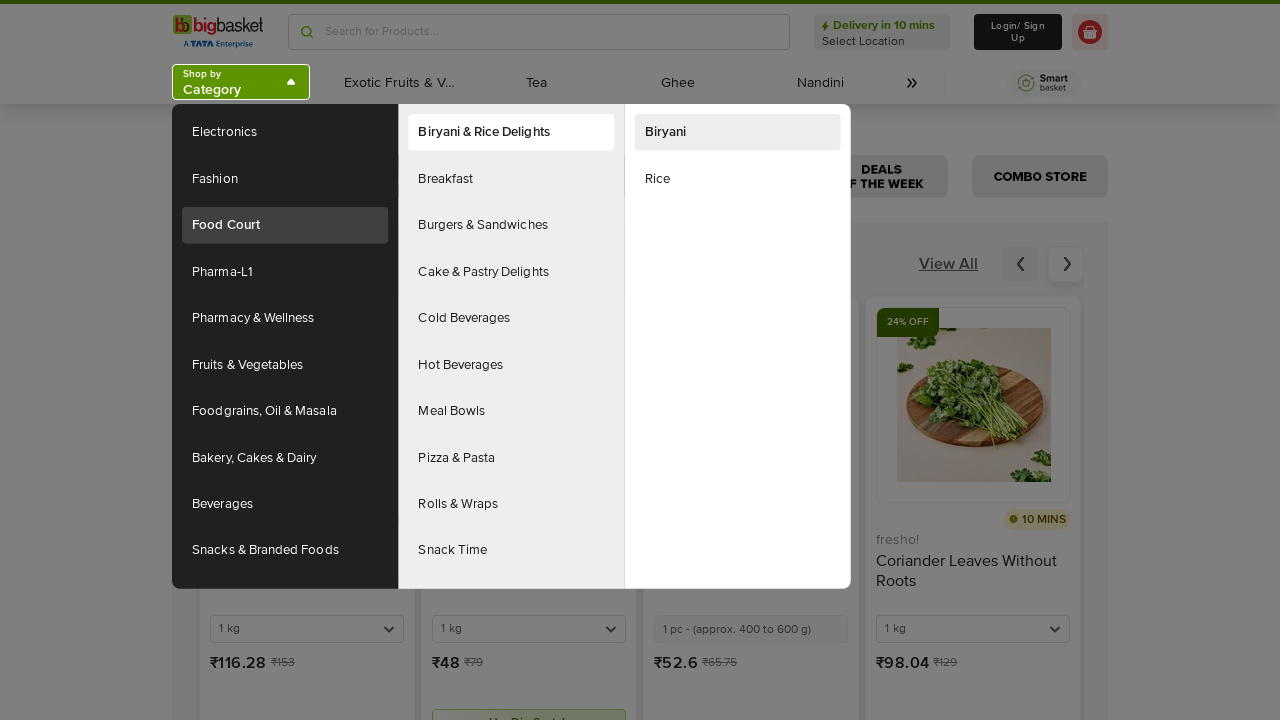

Retrieved all sub-category elements for the current main category
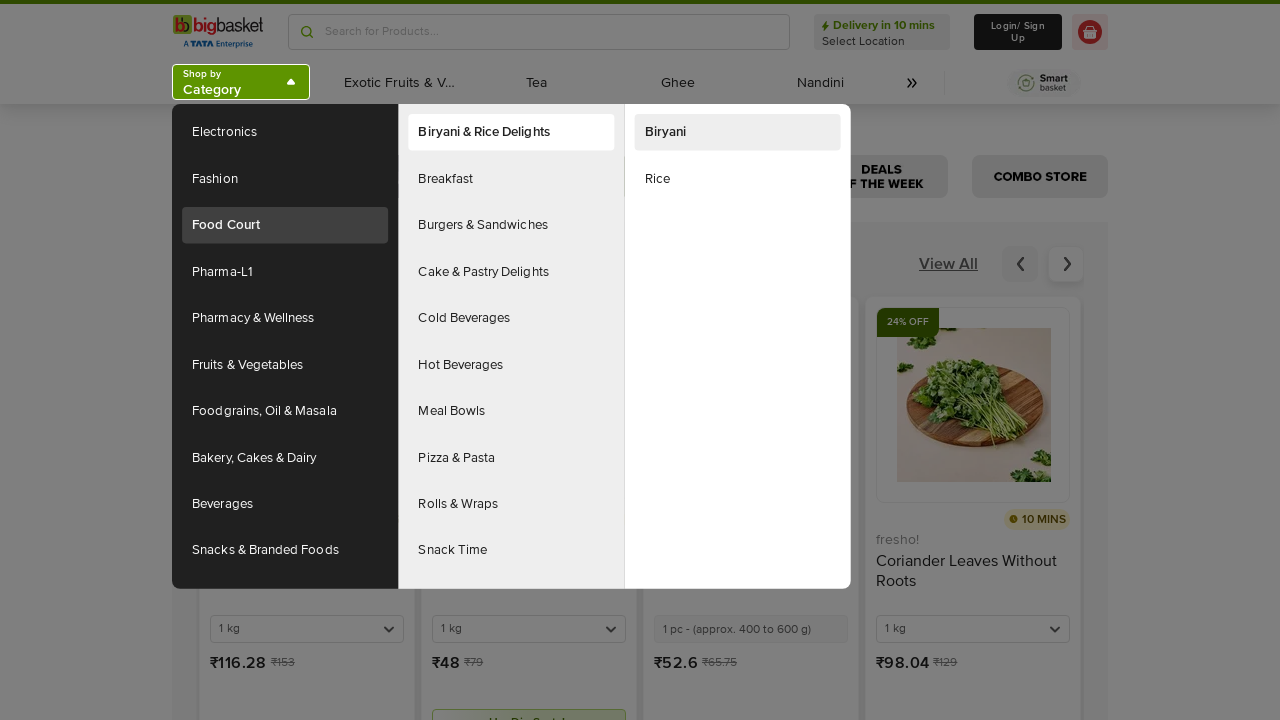

Hovered over a sub-category to reveal final sub-categories at (511, 132) on (//div[contains(@id,'headlessui-menu-items-')]/nav/ul[2])[2]/li >> nth=0
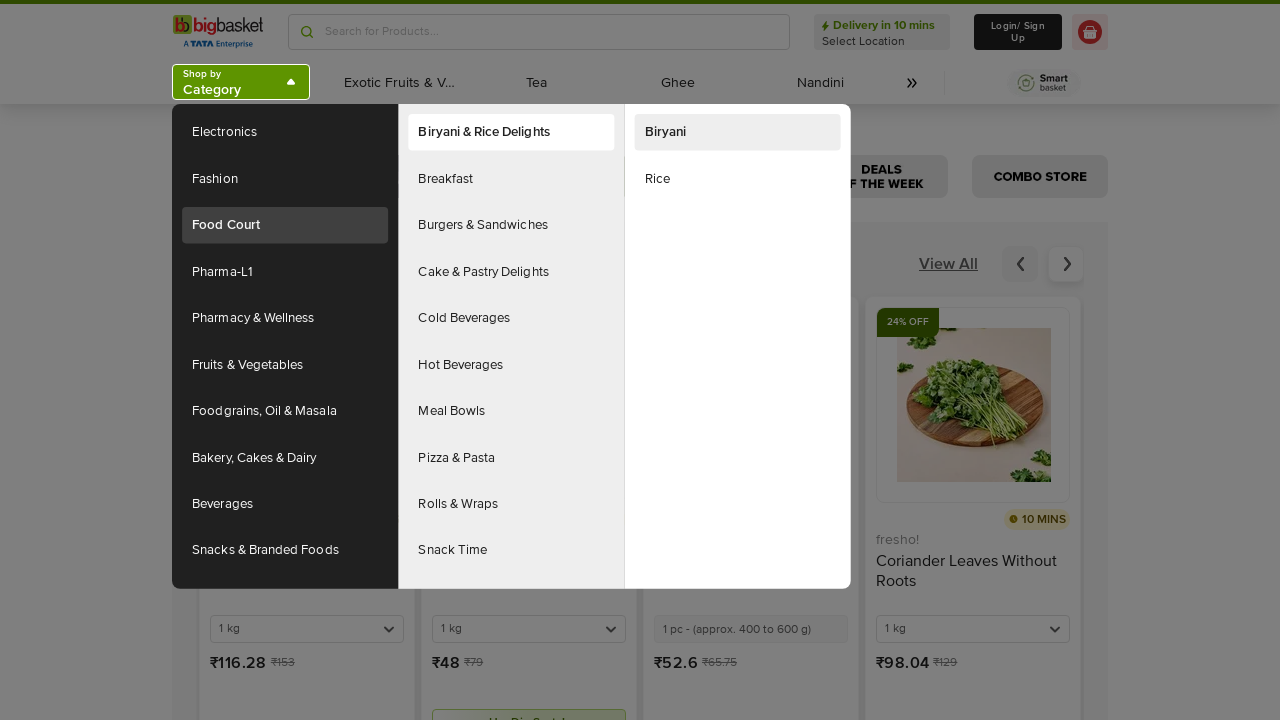

Retrieved all final sub-category elements from the hierarchy
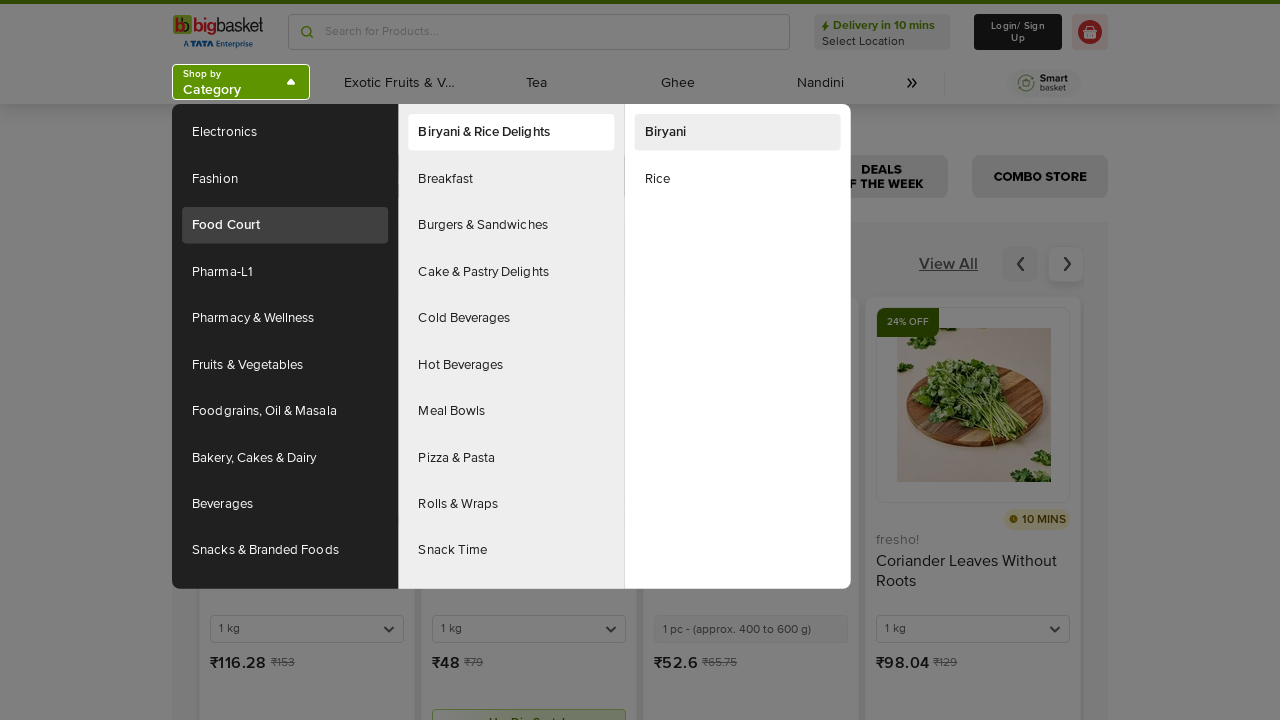

Hovered over a sub-category to reveal final sub-categories at (511, 179) on (//div[contains(@id,'headlessui-menu-items-')]/nav/ul[2])[2]/li >> nth=1
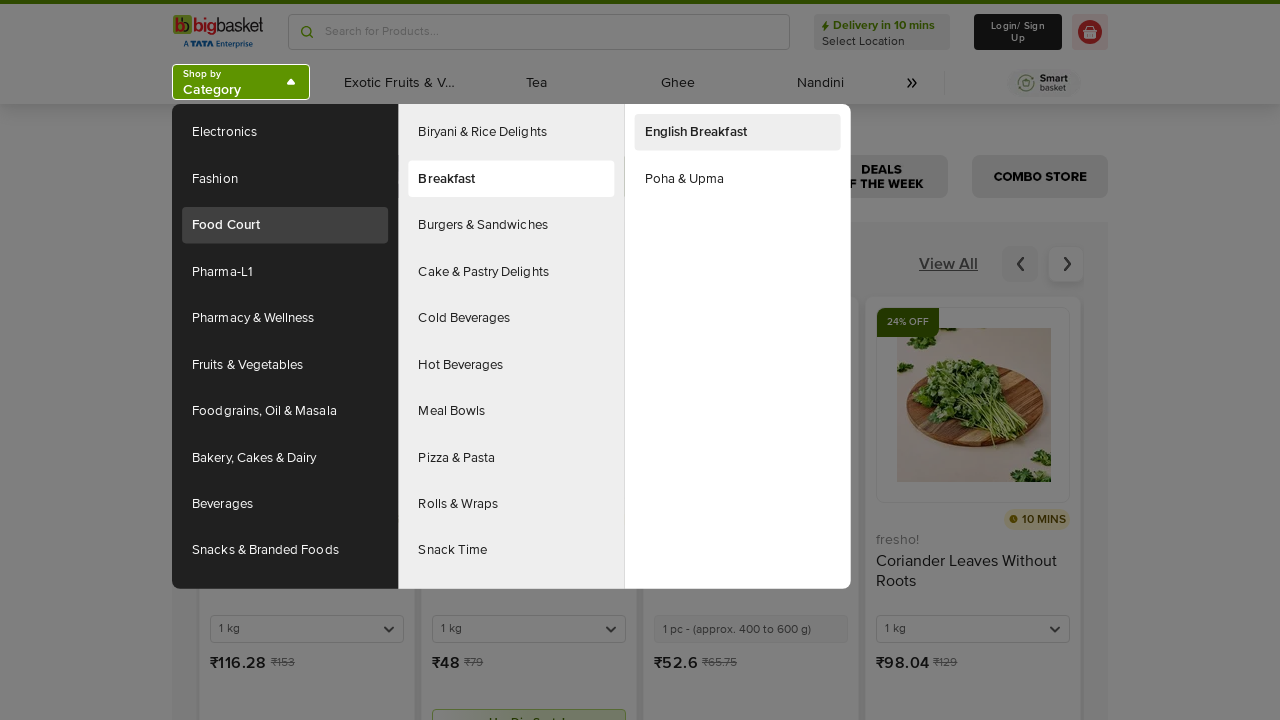

Retrieved all final sub-category elements from the hierarchy
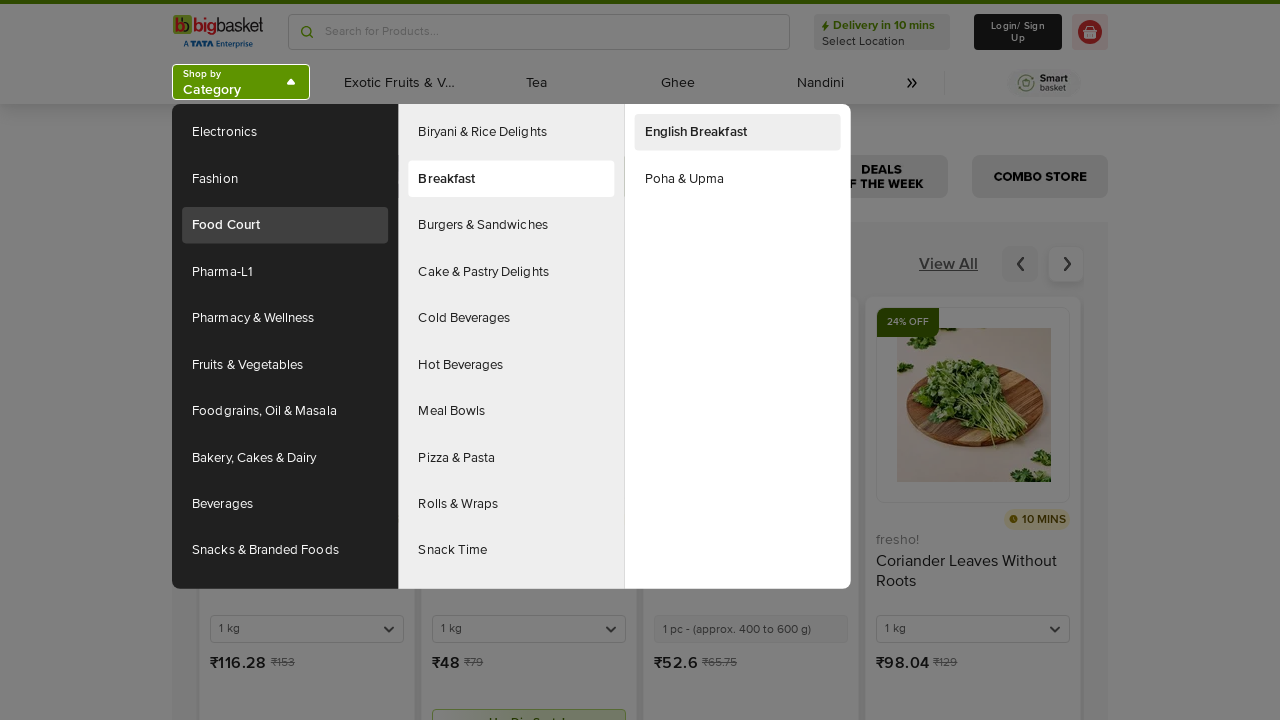

Hovered over a sub-category to reveal final sub-categories at (511, 225) on (//div[contains(@id,'headlessui-menu-items-')]/nav/ul[2])[2]/li >> nth=2
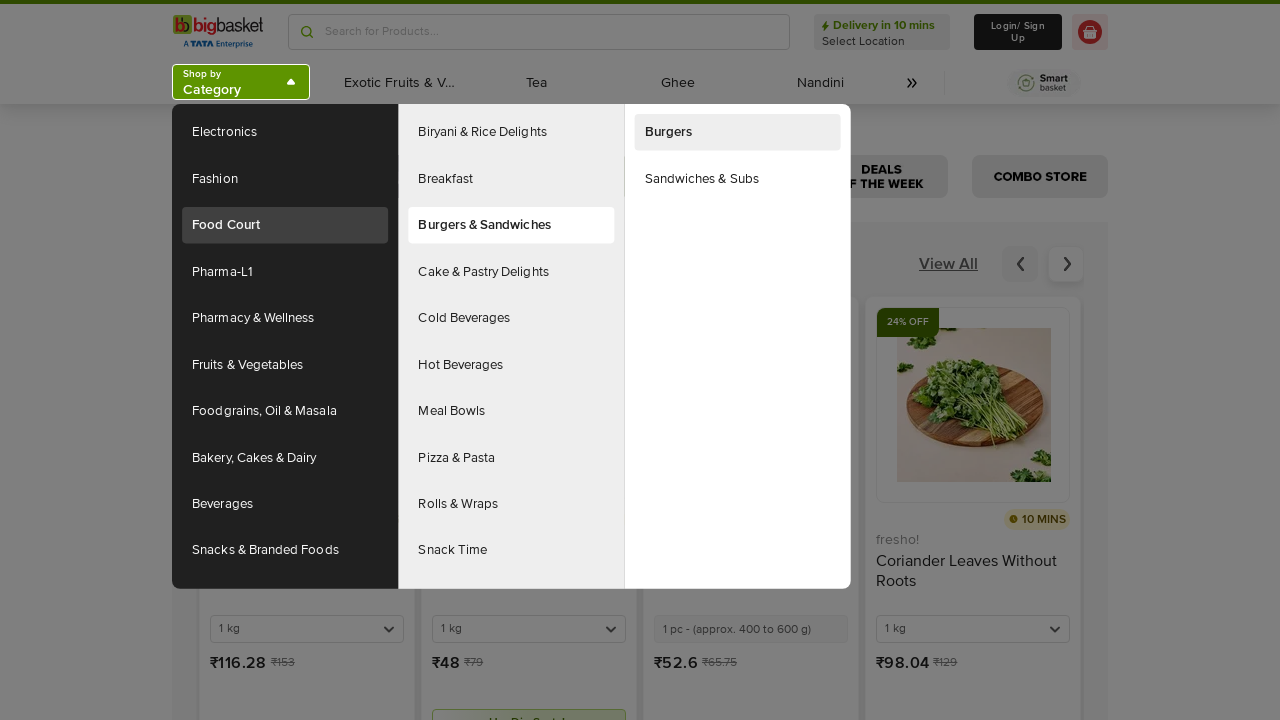

Retrieved all final sub-category elements from the hierarchy
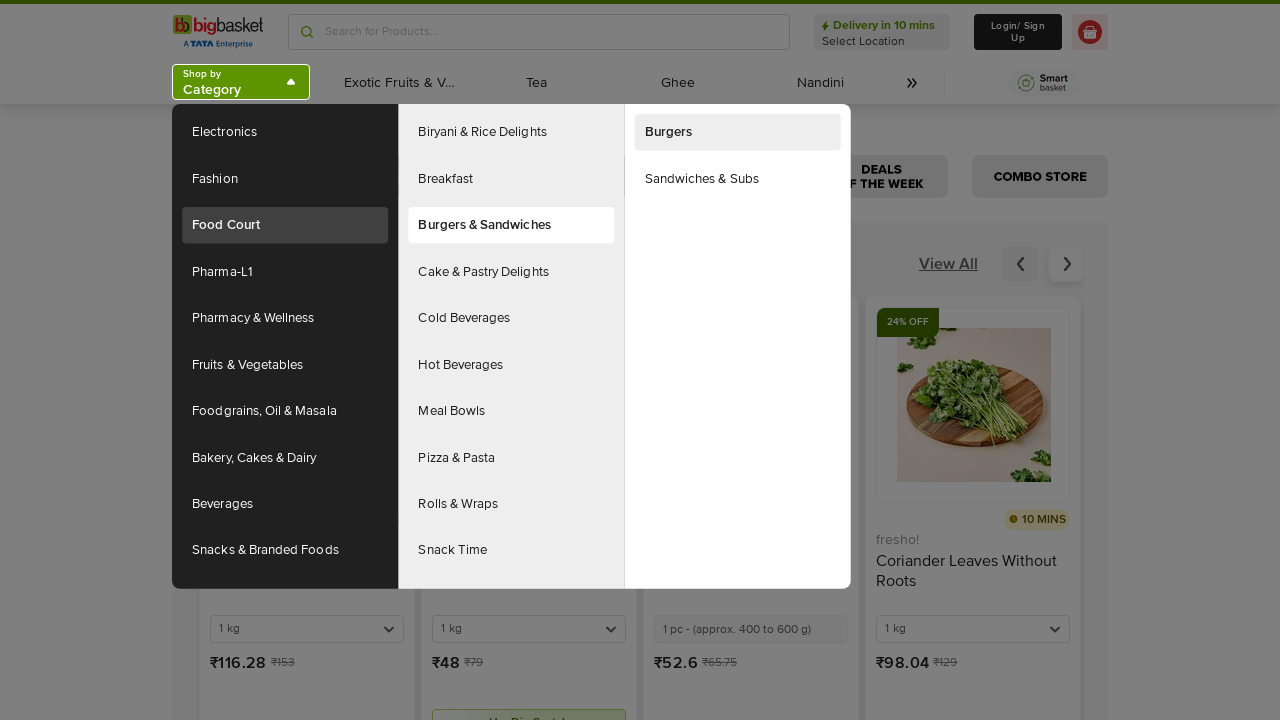

Hovered over a sub-category to reveal final sub-categories at (511, 272) on (//div[contains(@id,'headlessui-menu-items-')]/nav/ul[2])[2]/li >> nth=3
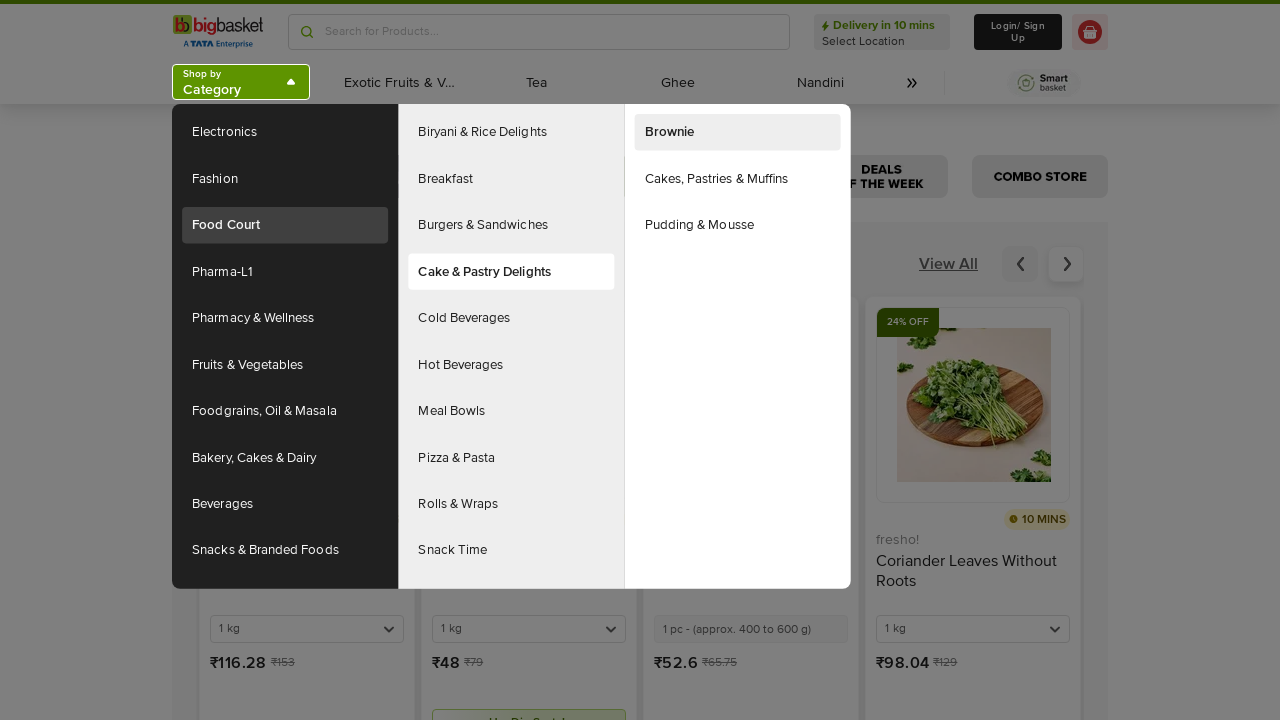

Retrieved all final sub-category elements from the hierarchy
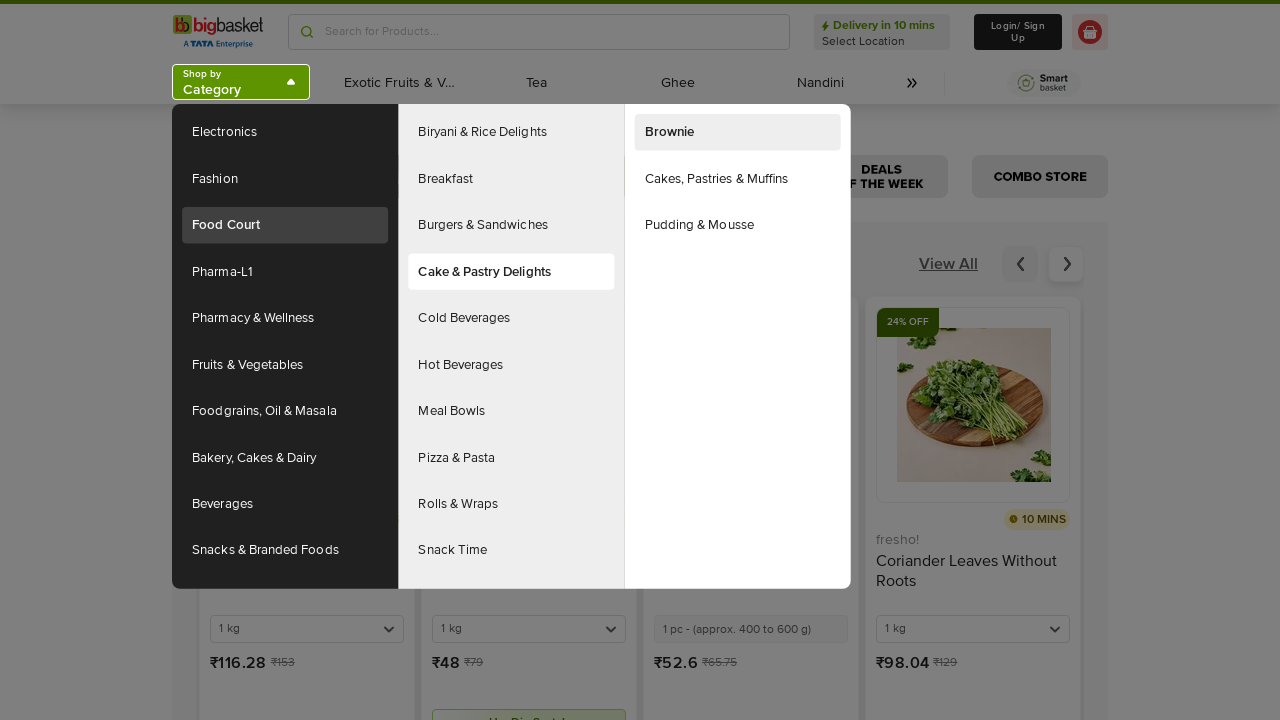

Hovered over a sub-category to reveal final sub-categories at (511, 318) on (//div[contains(@id,'headlessui-menu-items-')]/nav/ul[2])[2]/li >> nth=4
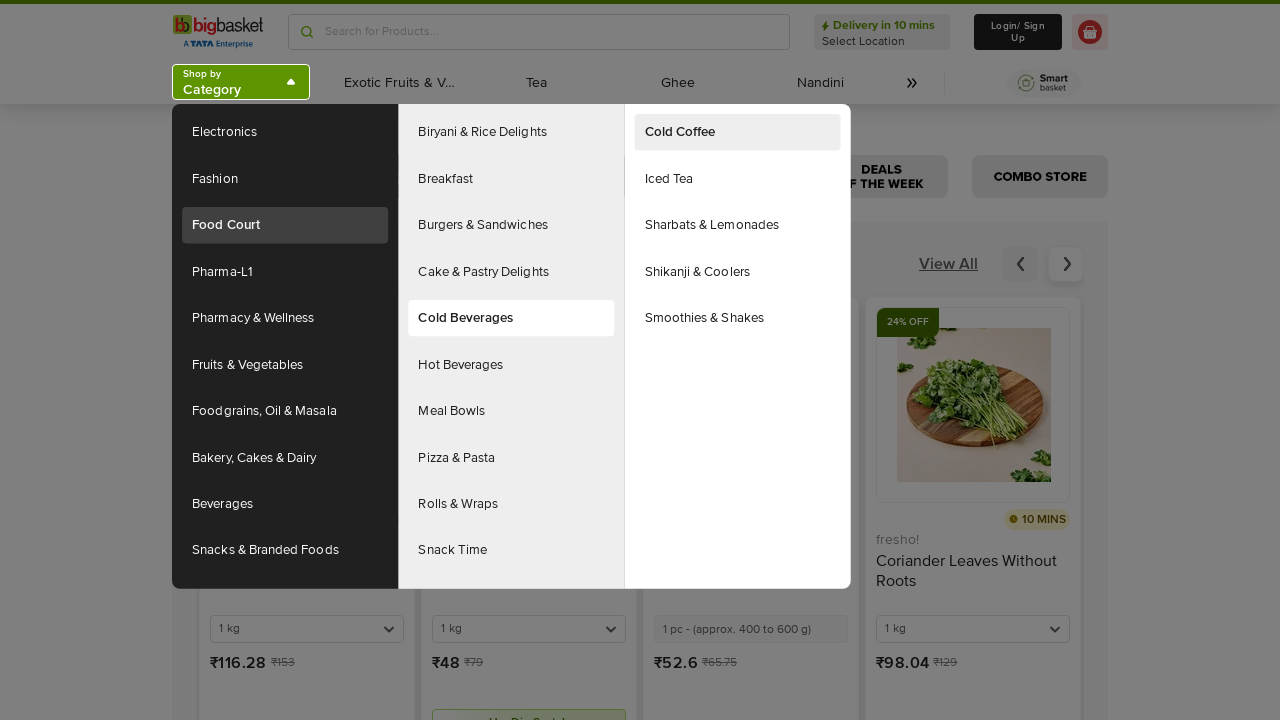

Retrieved all final sub-category elements from the hierarchy
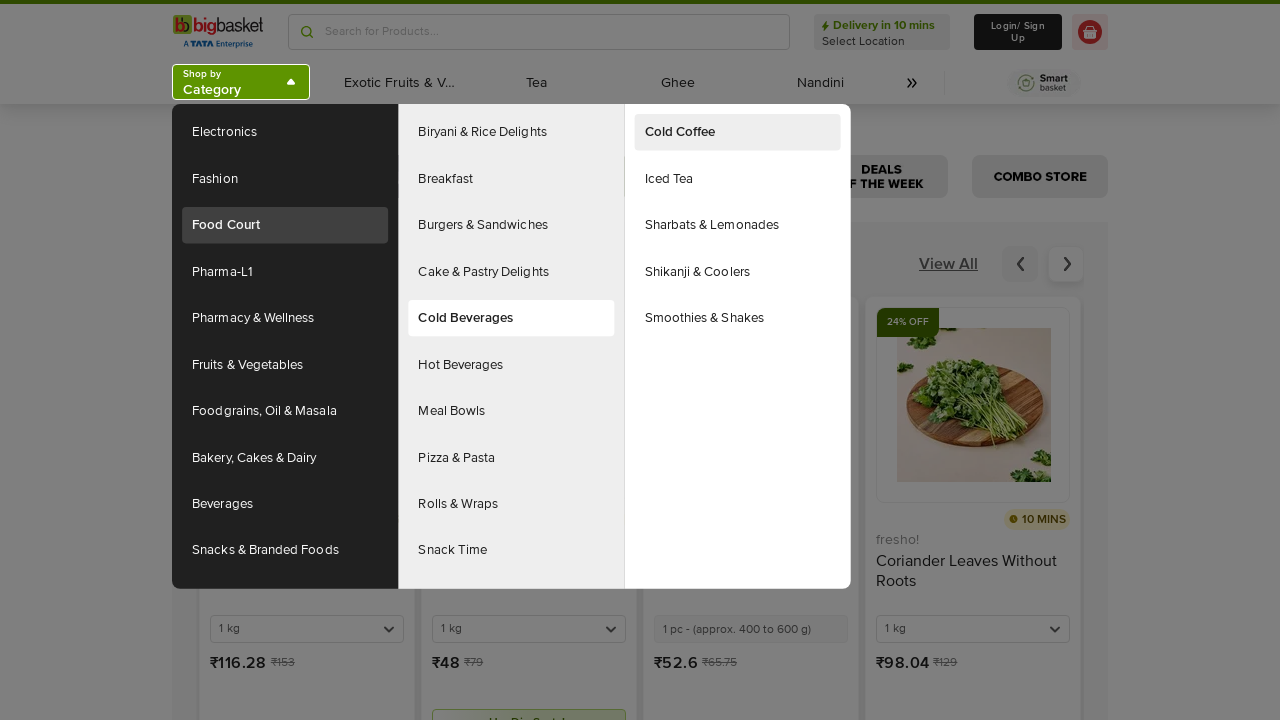

Hovered over a sub-category to reveal final sub-categories at (511, 365) on (//div[contains(@id,'headlessui-menu-items-')]/nav/ul[2])[2]/li >> nth=5
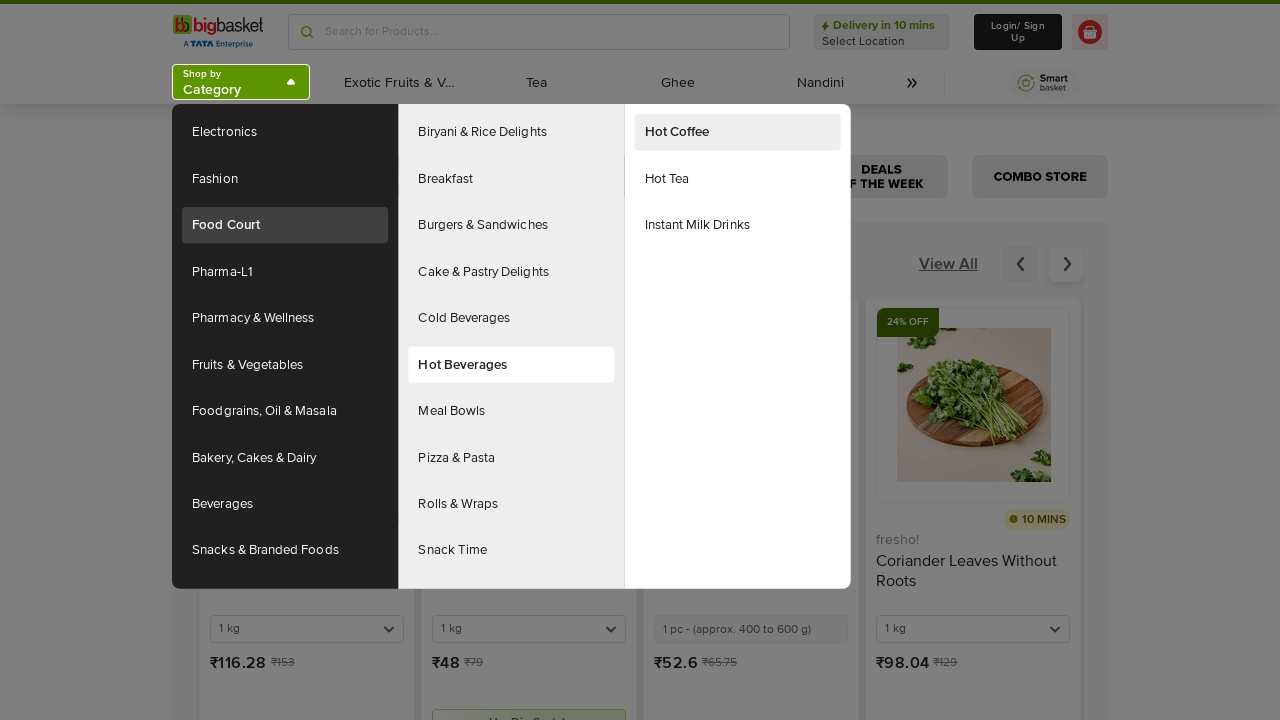

Retrieved all final sub-category elements from the hierarchy
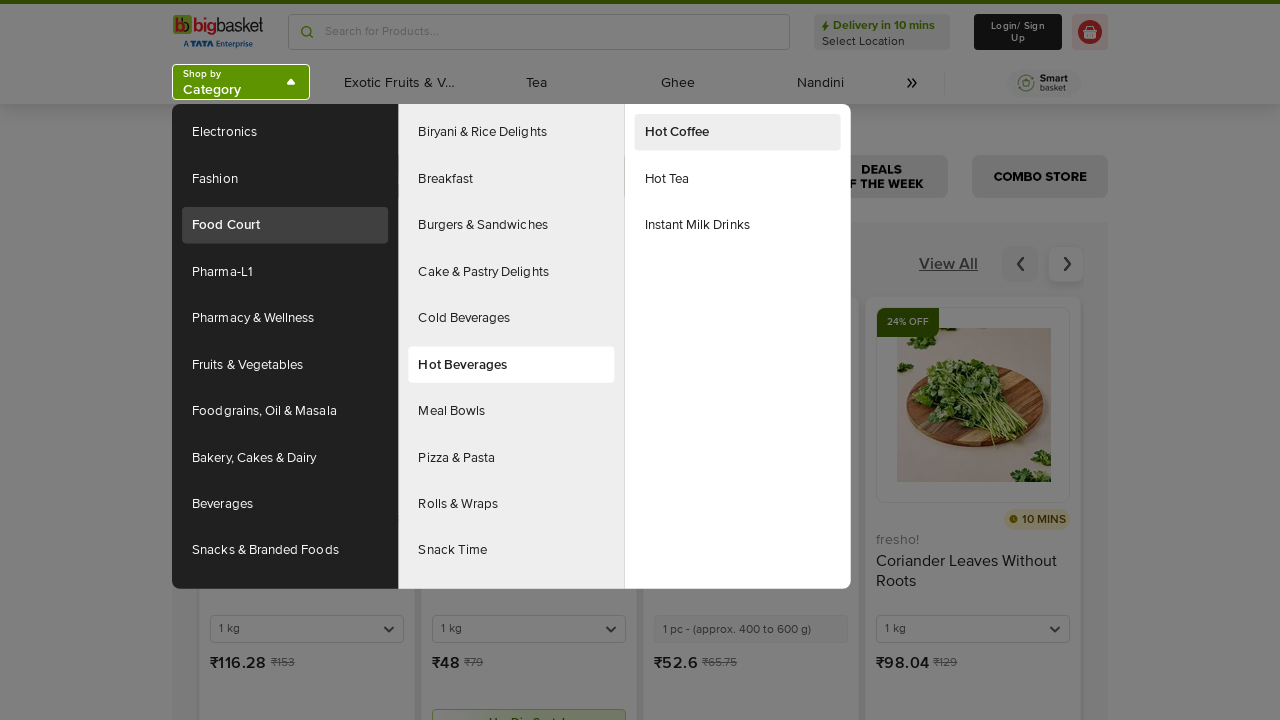

Hovered over a sub-category to reveal final sub-categories at (511, 411) on (//div[contains(@id,'headlessui-menu-items-')]/nav/ul[2])[2]/li >> nth=6
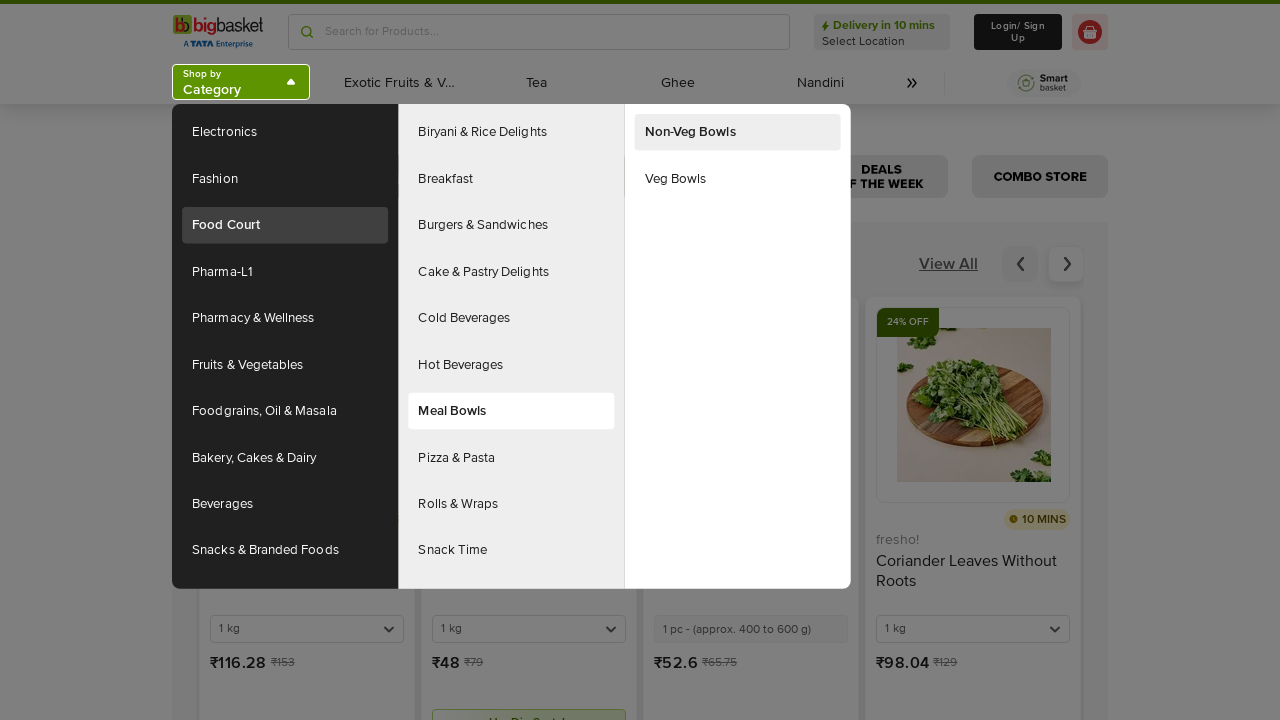

Retrieved all final sub-category elements from the hierarchy
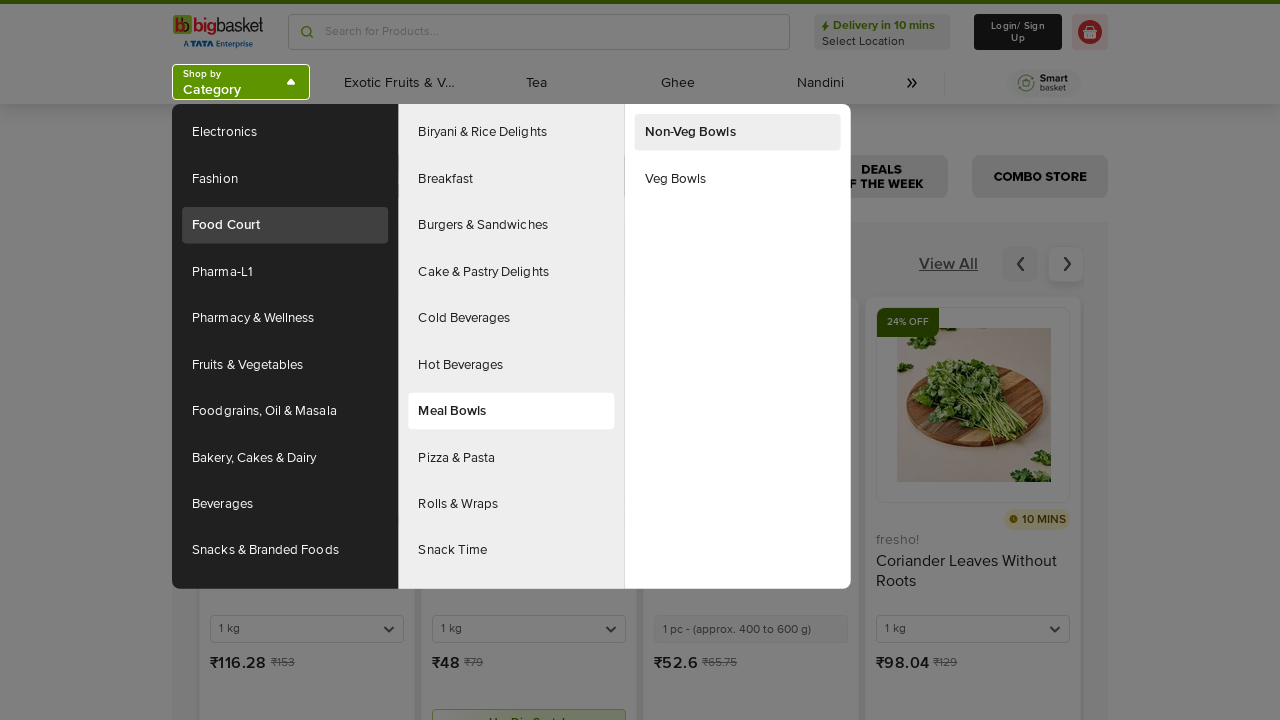

Hovered over a sub-category to reveal final sub-categories at (511, 458) on (//div[contains(@id,'headlessui-menu-items-')]/nav/ul[2])[2]/li >> nth=7
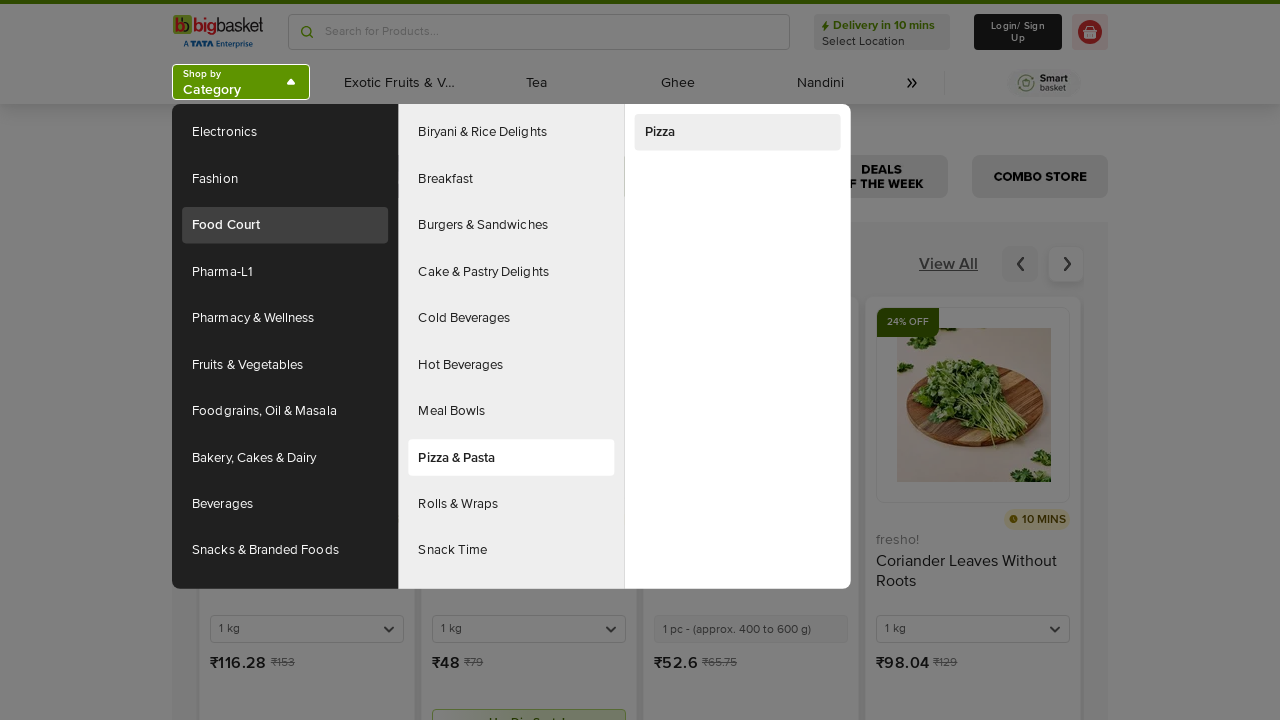

Retrieved all final sub-category elements from the hierarchy
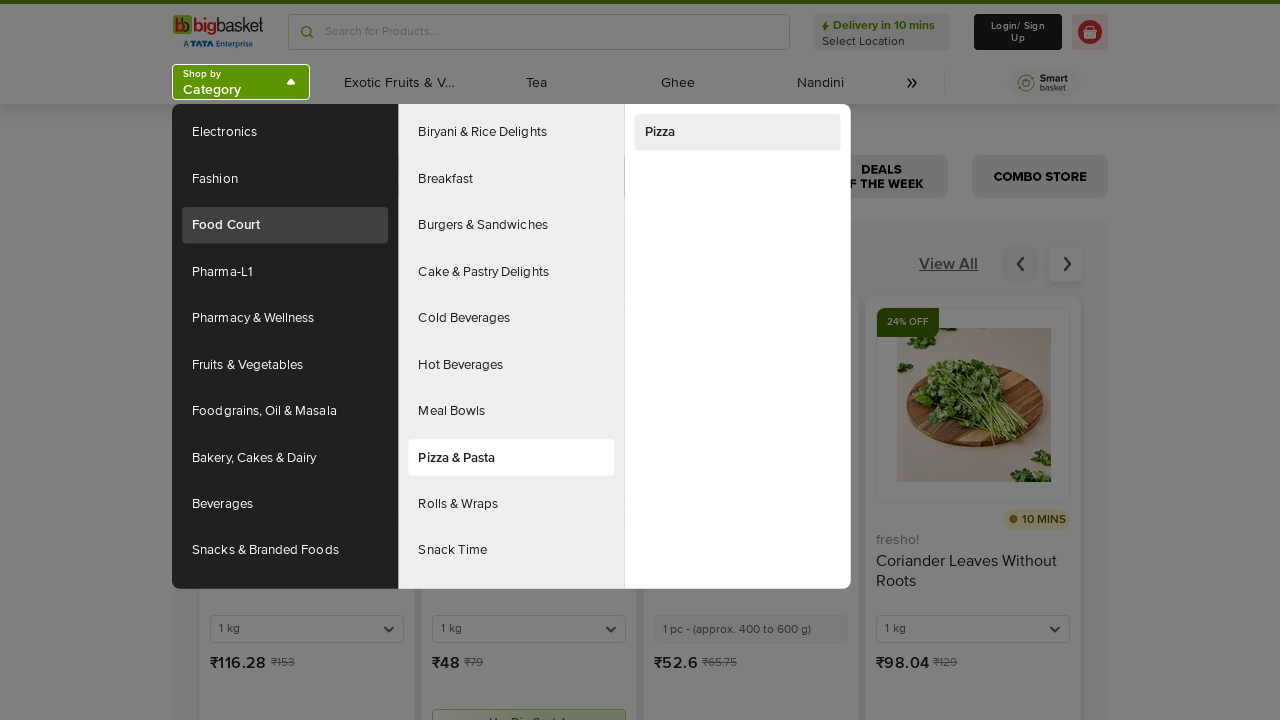

Hovered over a sub-category to reveal final sub-categories at (511, 504) on (//div[contains(@id,'headlessui-menu-items-')]/nav/ul[2])[2]/li >> nth=8
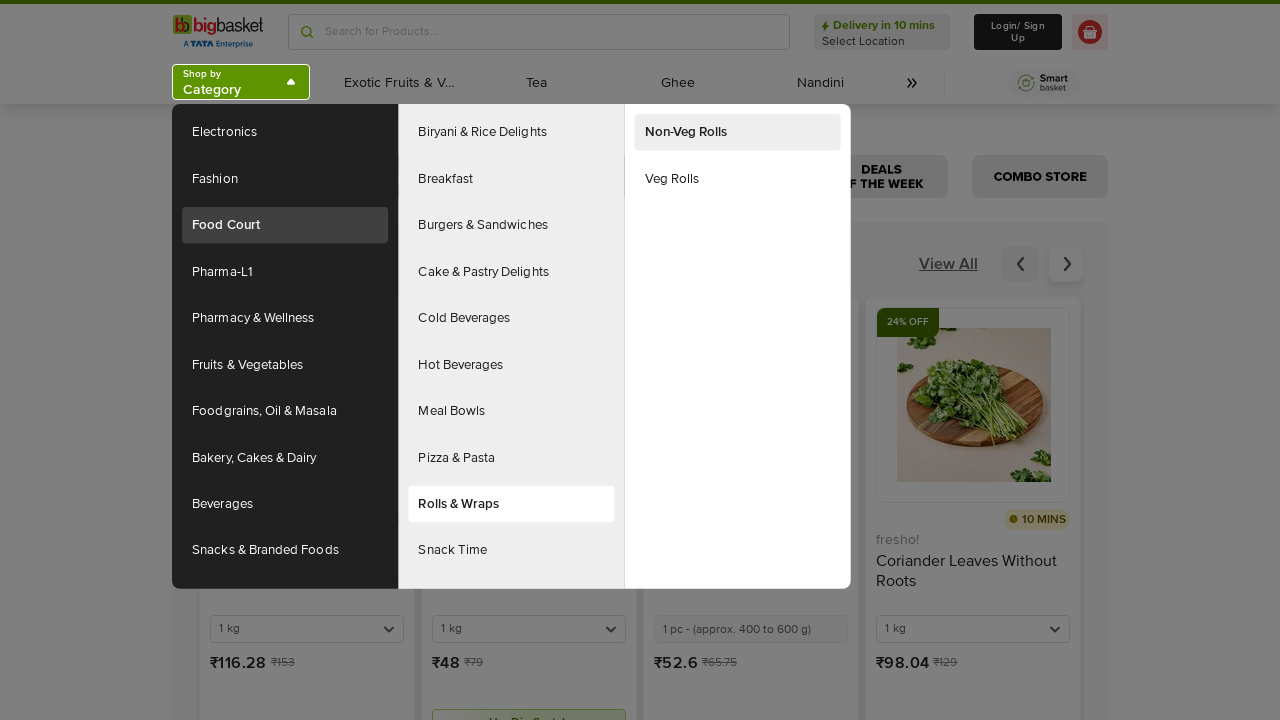

Retrieved all final sub-category elements from the hierarchy
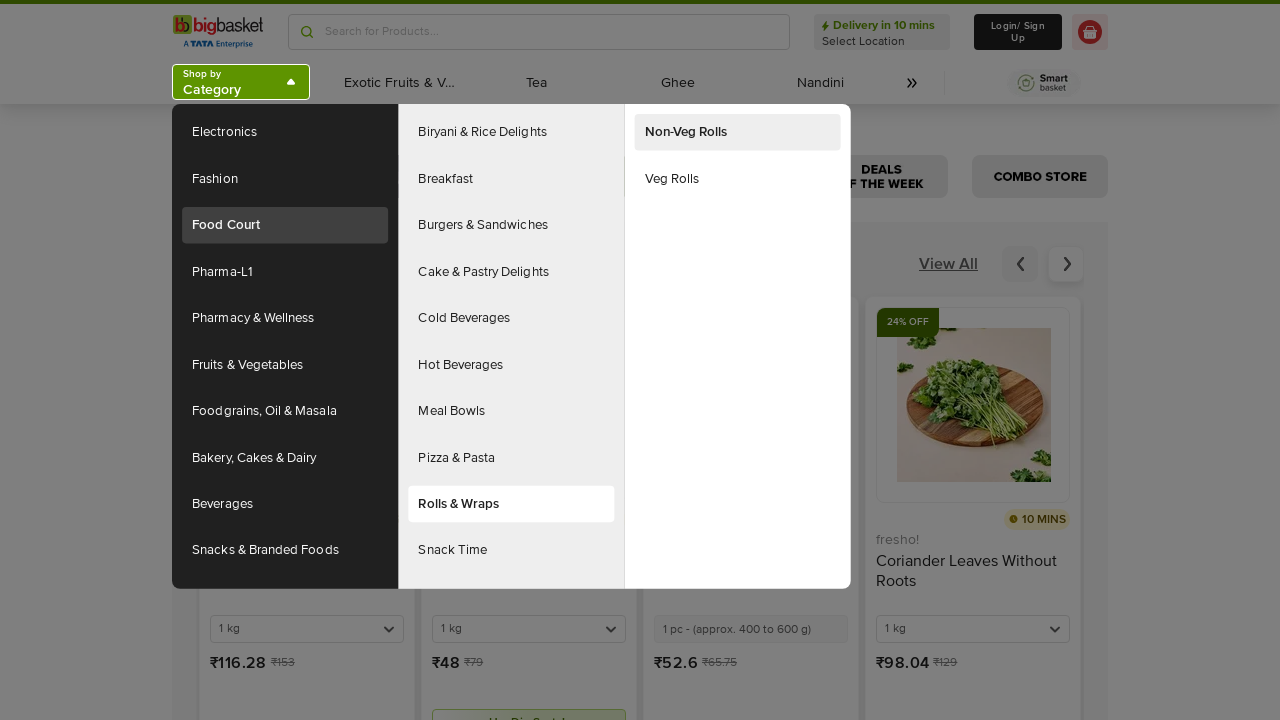

Hovered over a sub-category to reveal final sub-categories at (511, 550) on (//div[contains(@id,'headlessui-menu-items-')]/nav/ul[2])[2]/li >> nth=9
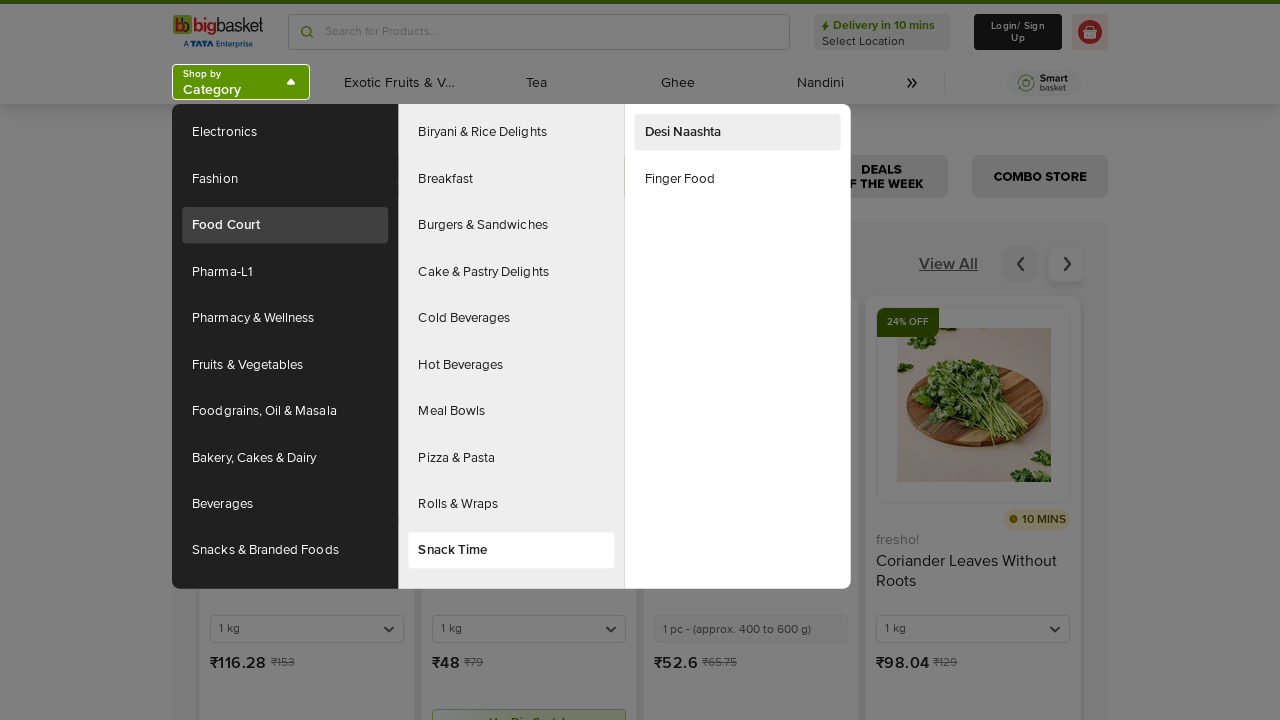

Retrieved all final sub-category elements from the hierarchy
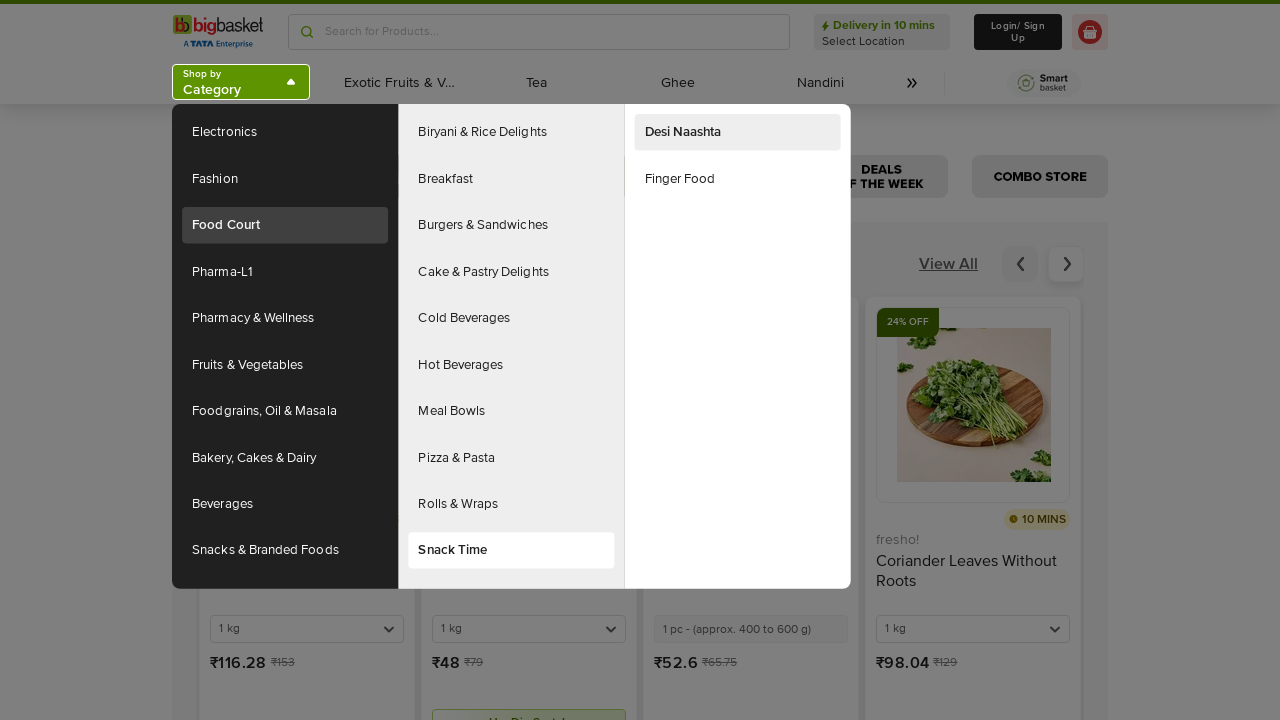

Hovered over a main category to reveal sub-categories at (285, 272) on (//div[contains(@id,'headlessui-menu-items')]/nav/ul[1])[2]/li >> nth=3
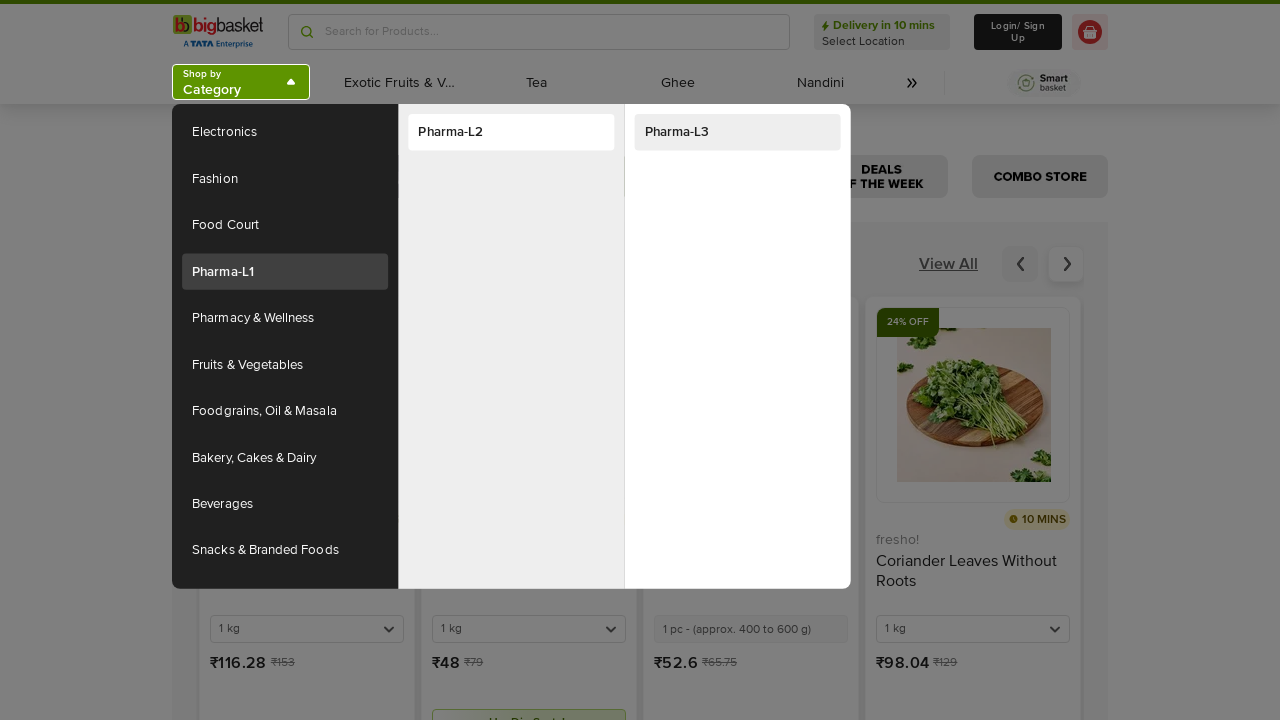

Retrieved all sub-category elements for the current main category
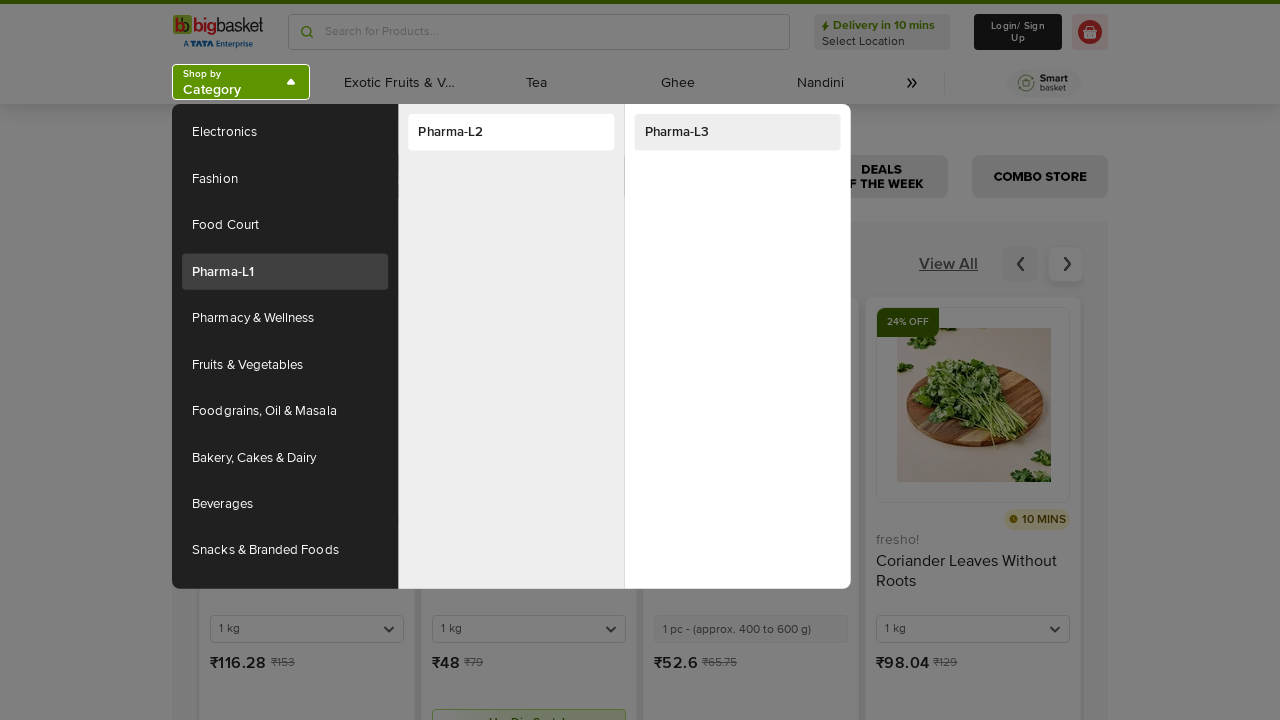

Hovered over a sub-category to reveal final sub-categories at (511, 132) on (//div[contains(@id,'headlessui-menu-items-')]/nav/ul[2])[2]/li >> nth=0
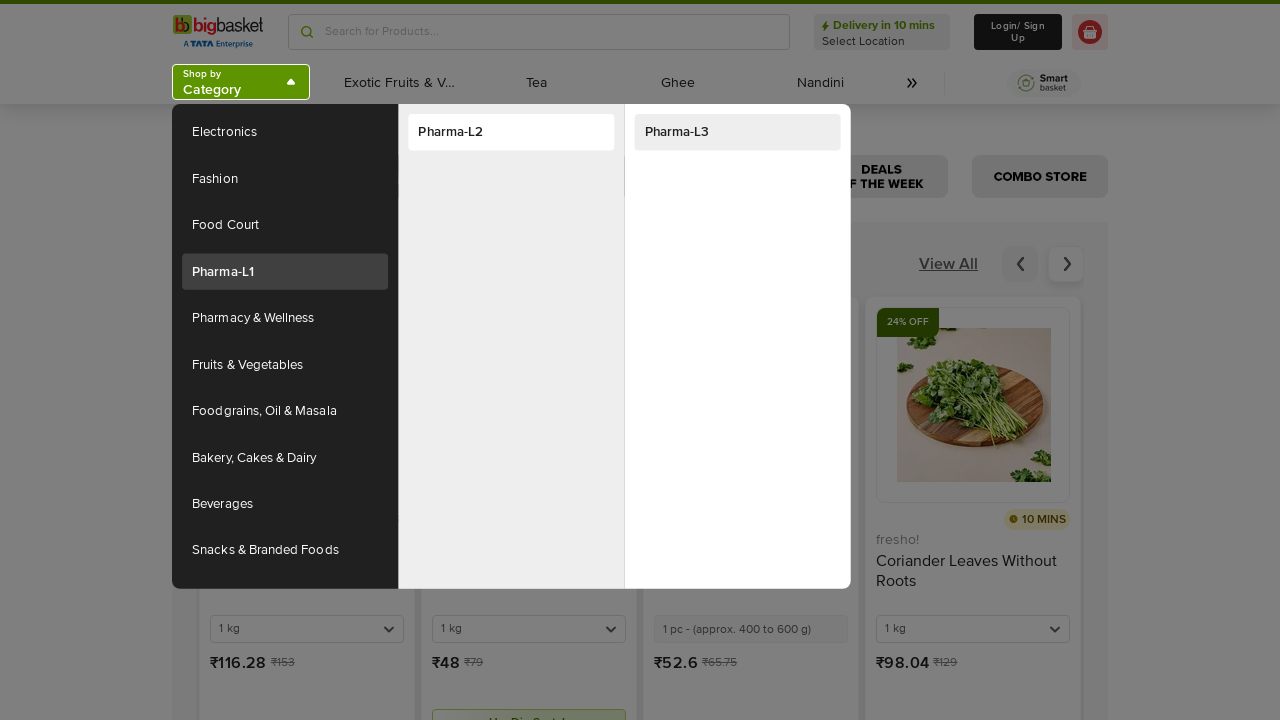

Retrieved all final sub-category elements from the hierarchy
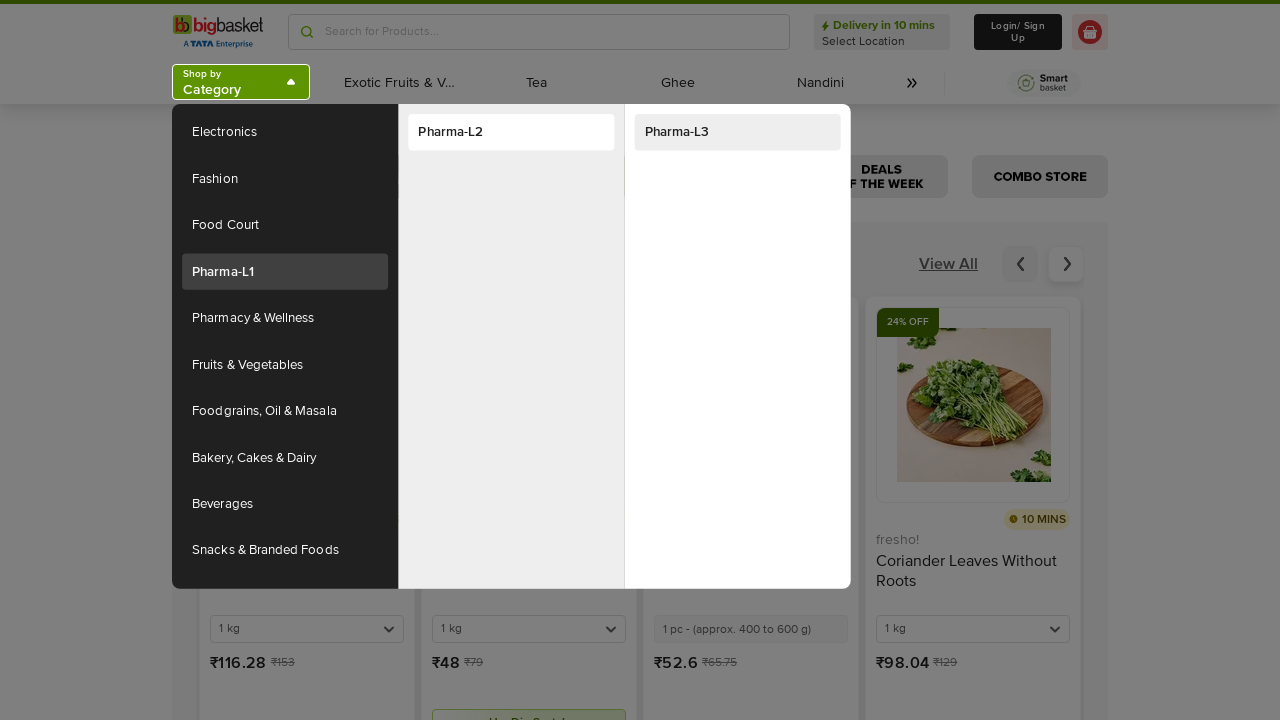

Hovered over a main category to reveal sub-categories at (285, 318) on (//div[contains(@id,'headlessui-menu-items')]/nav/ul[1])[2]/li >> nth=4
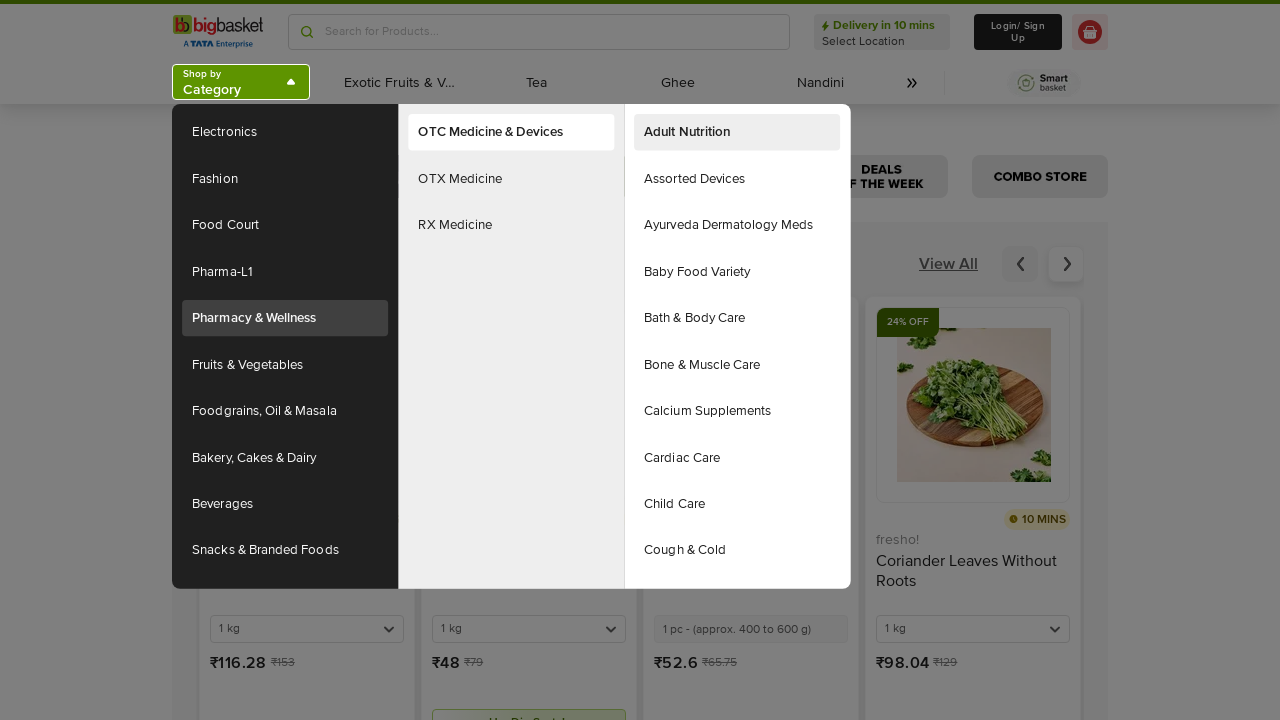

Retrieved all sub-category elements for the current main category
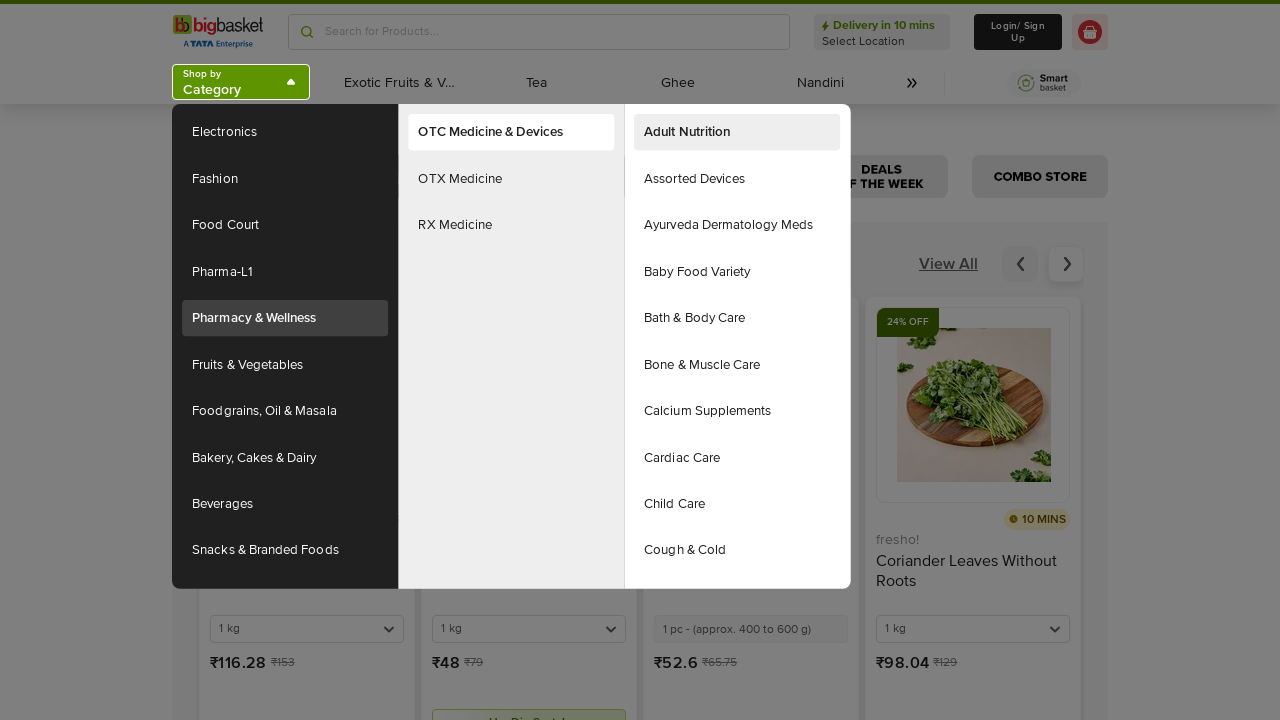

Hovered over a sub-category to reveal final sub-categories at (511, 132) on (//div[contains(@id,'headlessui-menu-items-')]/nav/ul[2])[2]/li >> nth=0
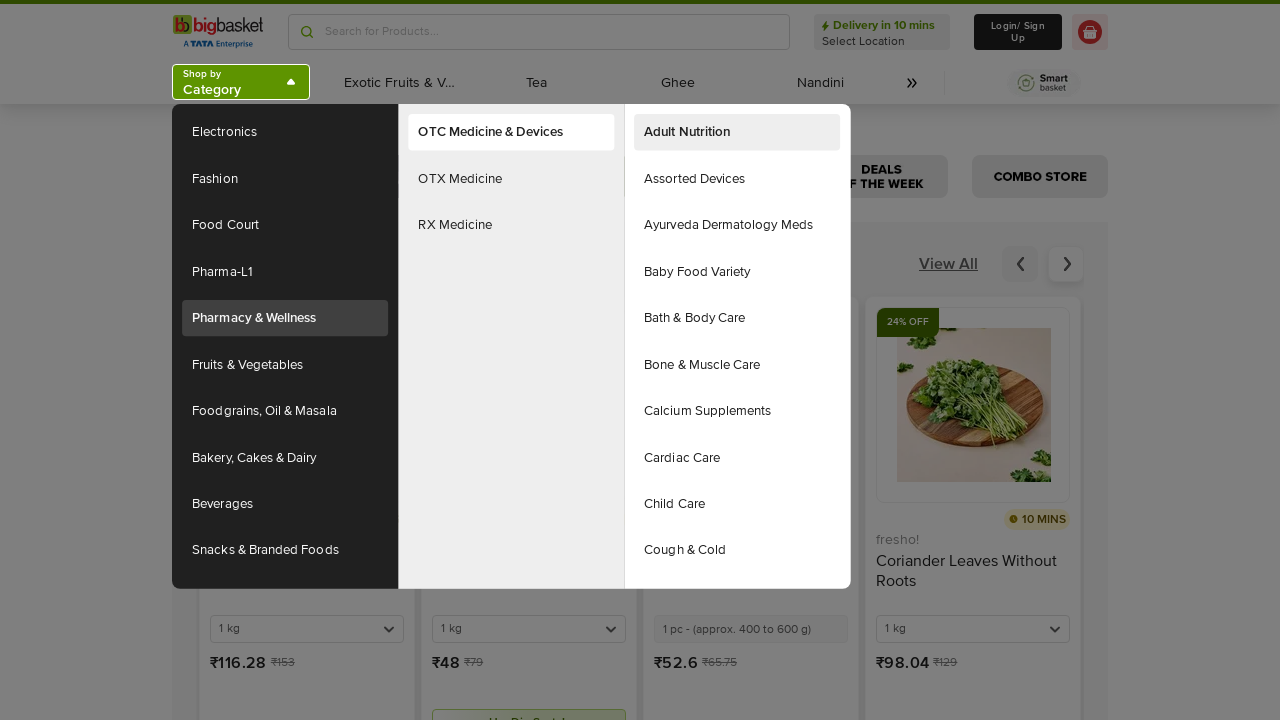

Retrieved all final sub-category elements from the hierarchy
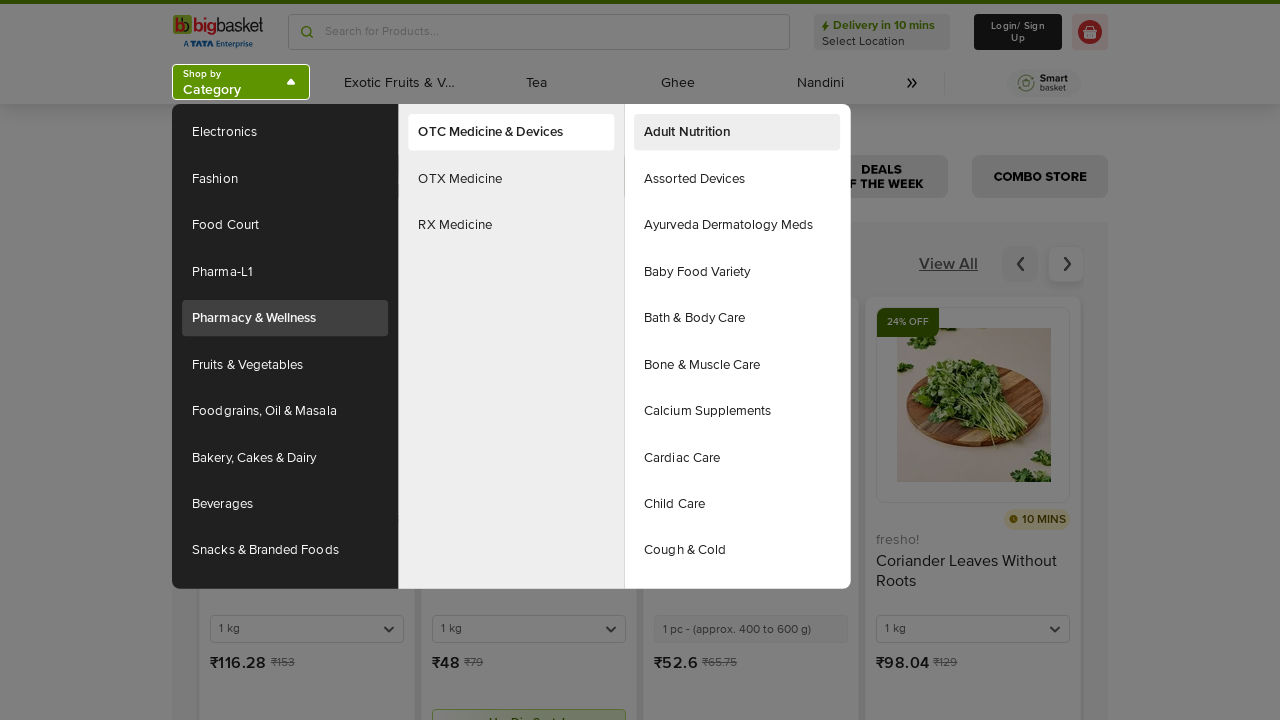

Hovered over a sub-category to reveal final sub-categories at (511, 179) on (//div[contains(@id,'headlessui-menu-items-')]/nav/ul[2])[2]/li >> nth=1
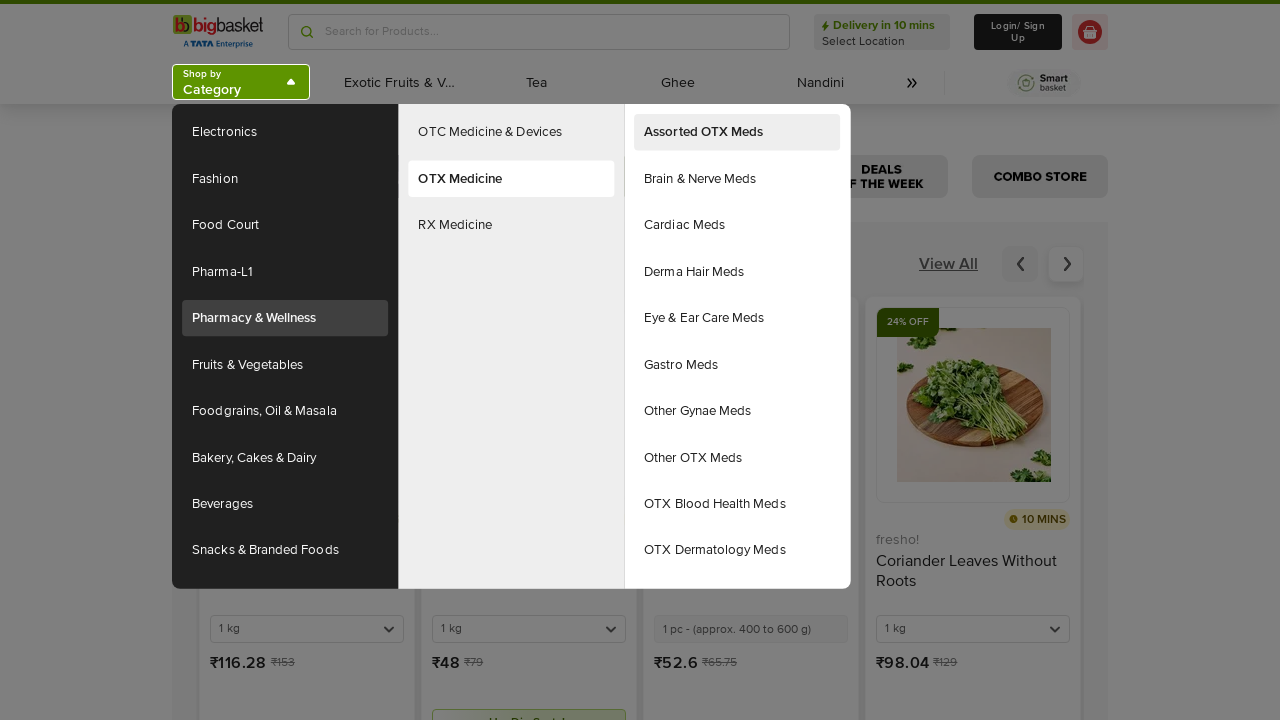

Retrieved all final sub-category elements from the hierarchy
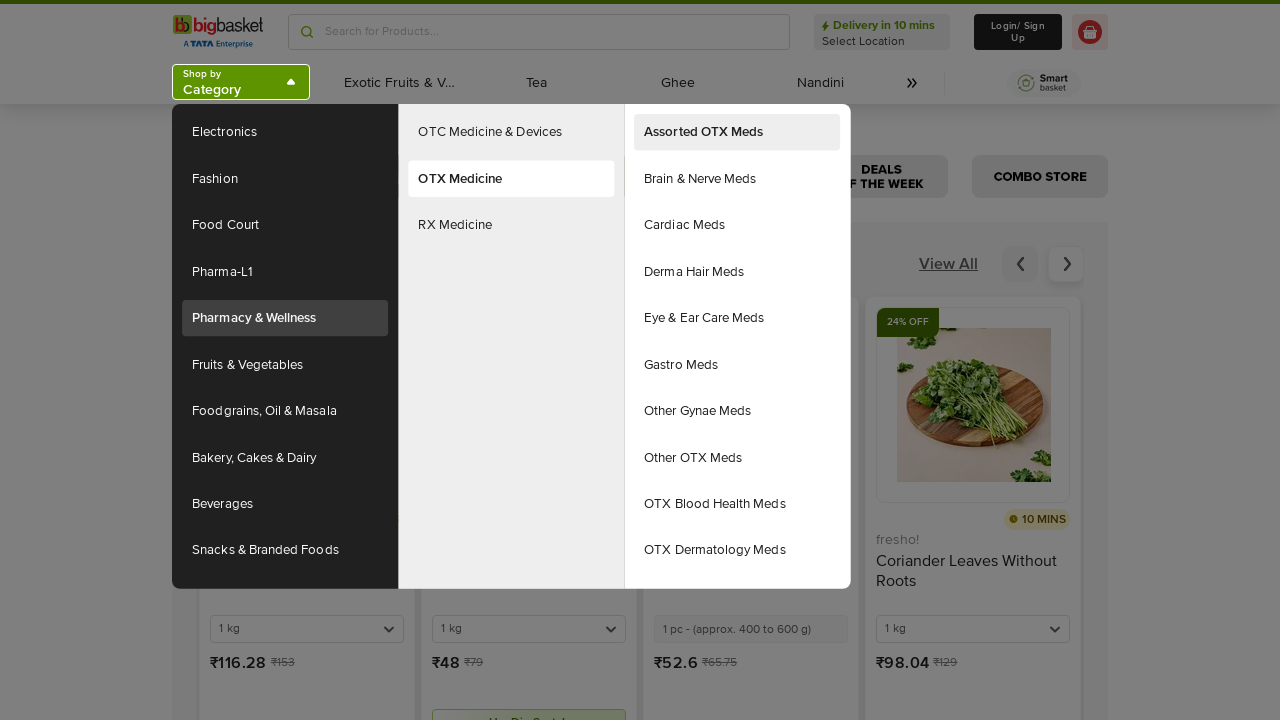

Hovered over a sub-category to reveal final sub-categories at (511, 225) on (//div[contains(@id,'headlessui-menu-items-')]/nav/ul[2])[2]/li >> nth=2
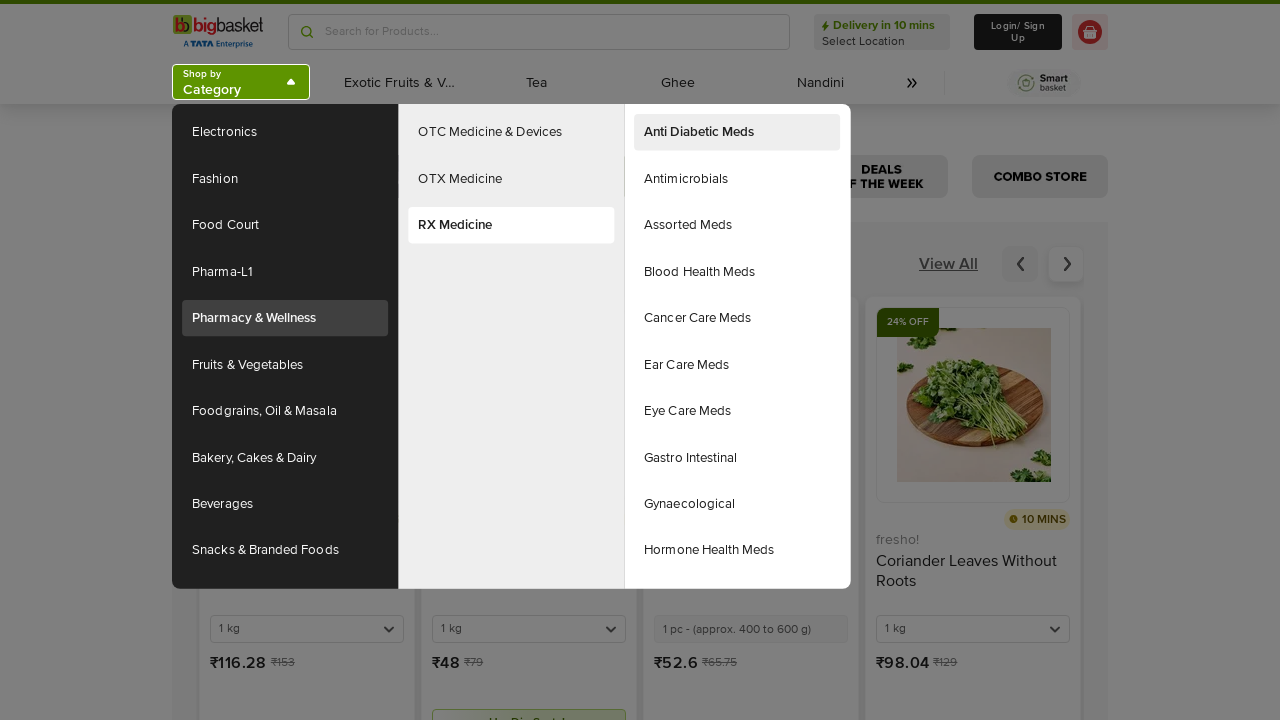

Retrieved all final sub-category elements from the hierarchy
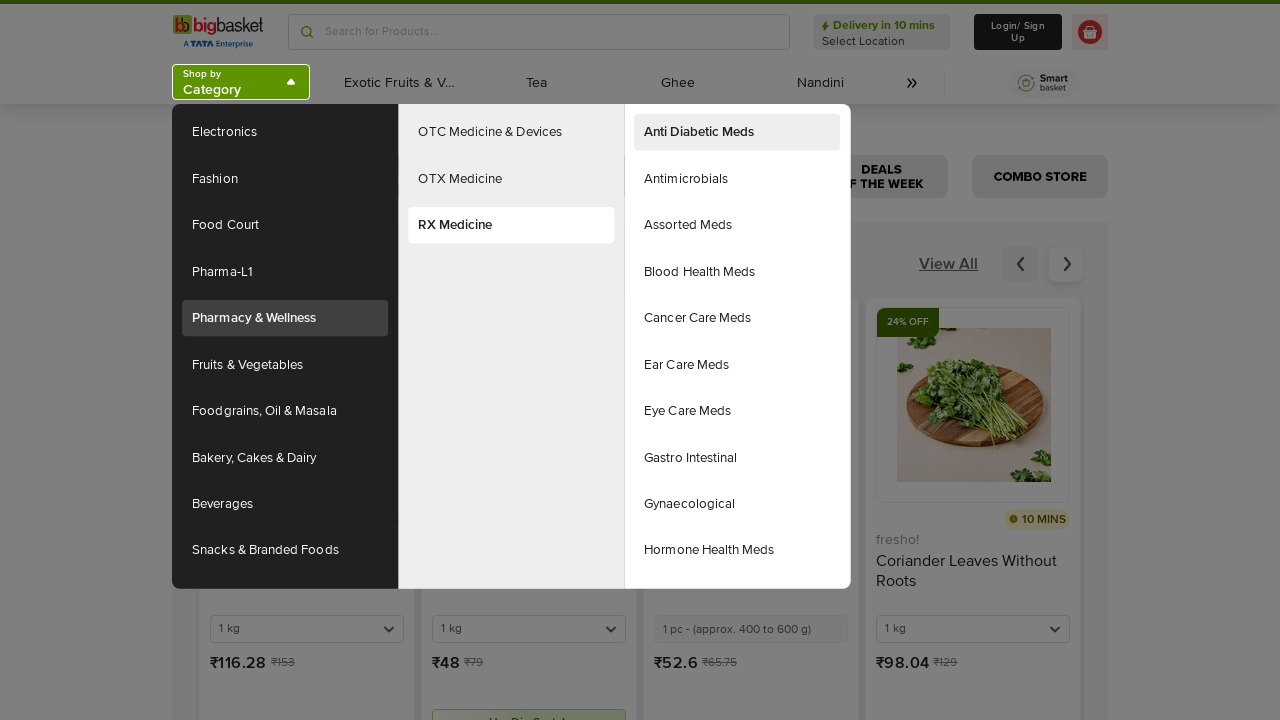

Hovered over a main category to reveal sub-categories at (285, 365) on (//div[contains(@id,'headlessui-menu-items')]/nav/ul[1])[2]/li >> nth=5
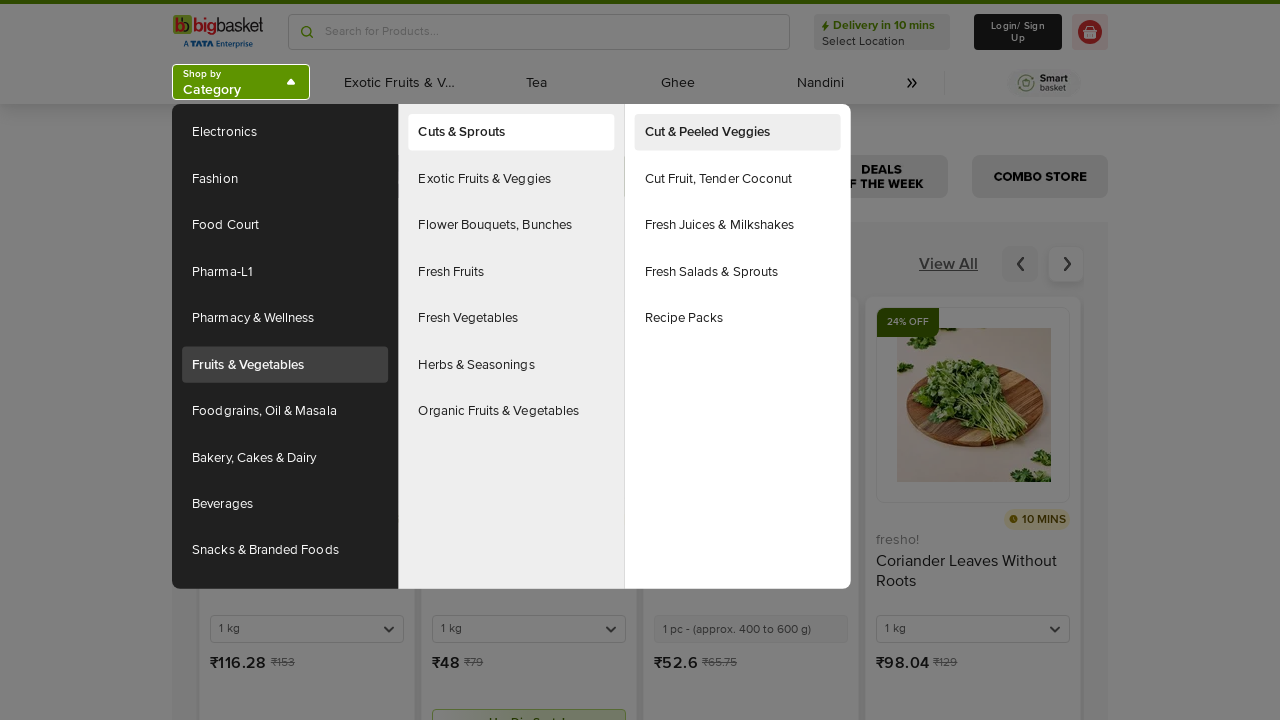

Retrieved all sub-category elements for the current main category
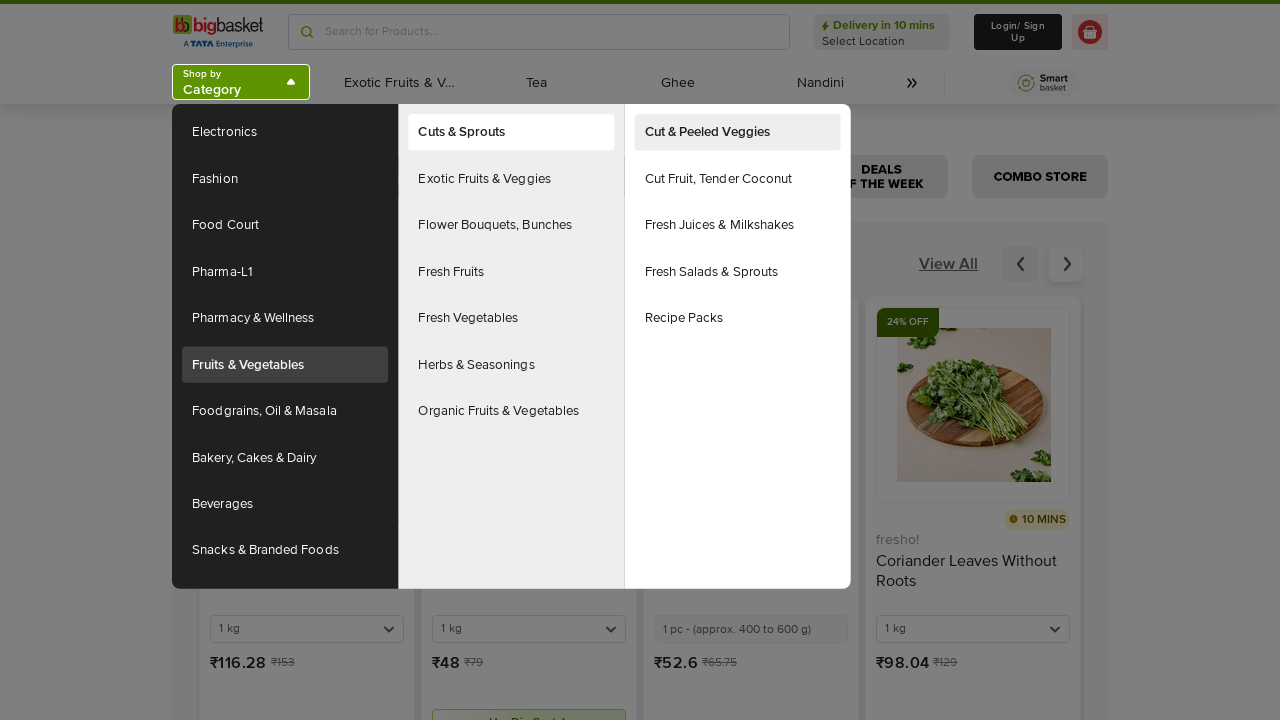

Hovered over a sub-category to reveal final sub-categories at (511, 132) on (//div[contains(@id,'headlessui-menu-items-')]/nav/ul[2])[2]/li >> nth=0
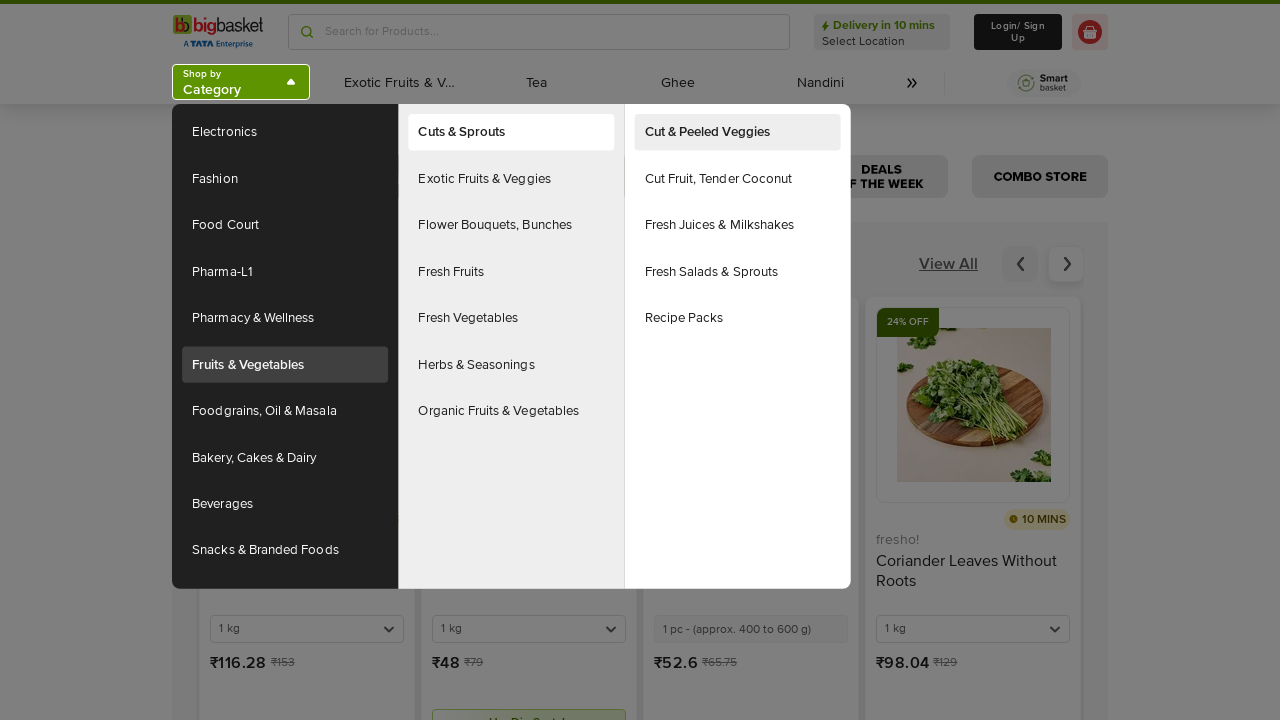

Retrieved all final sub-category elements from the hierarchy
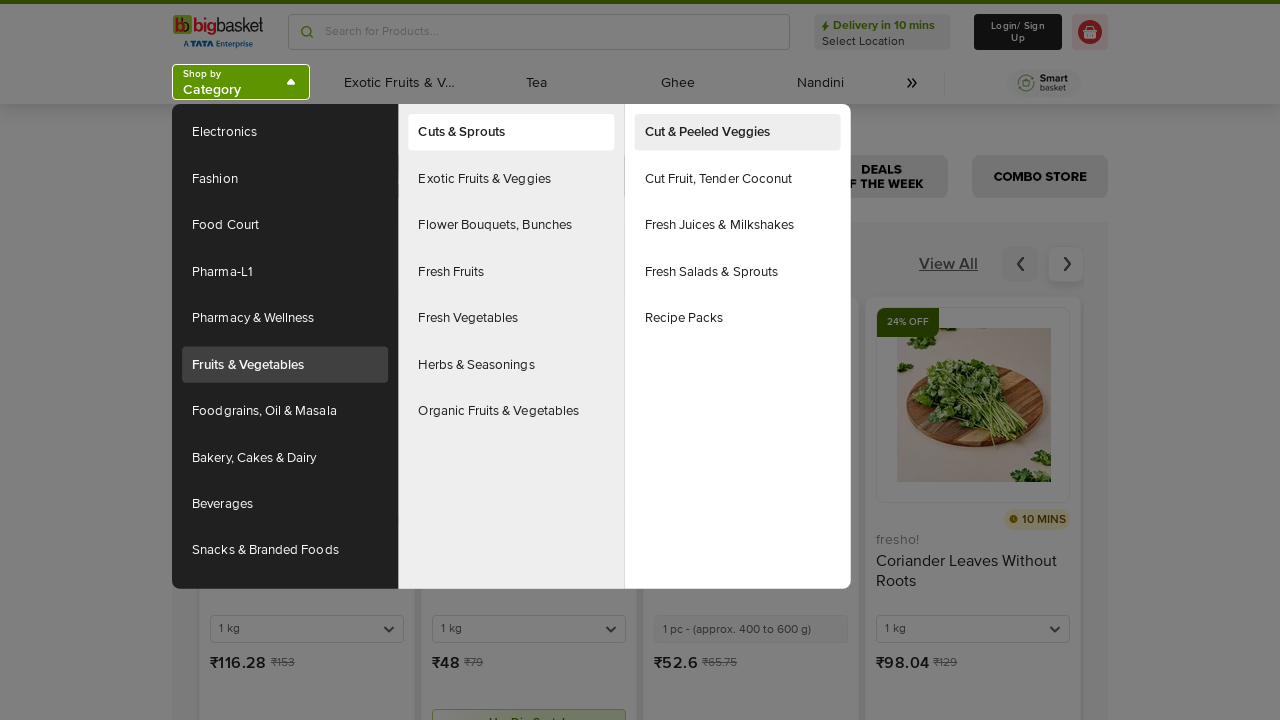

Hovered over a sub-category to reveal final sub-categories at (511, 179) on (//div[contains(@id,'headlessui-menu-items-')]/nav/ul[2])[2]/li >> nth=1
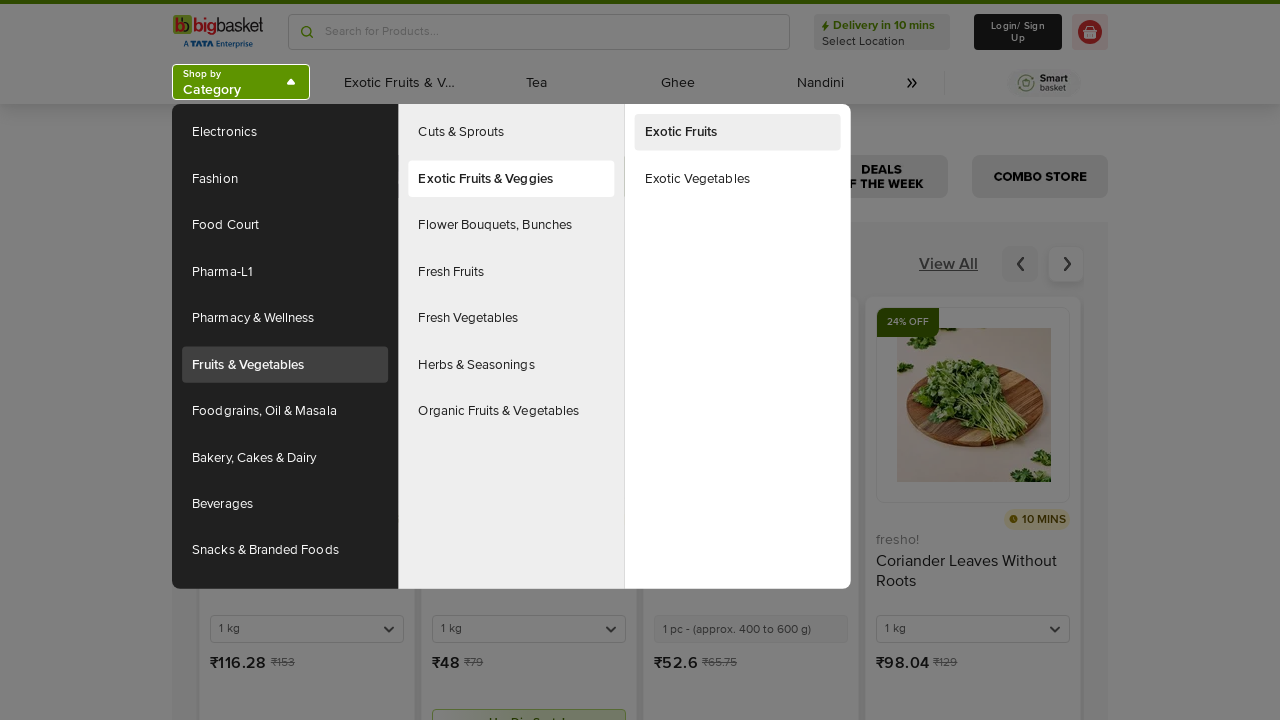

Retrieved all final sub-category elements from the hierarchy
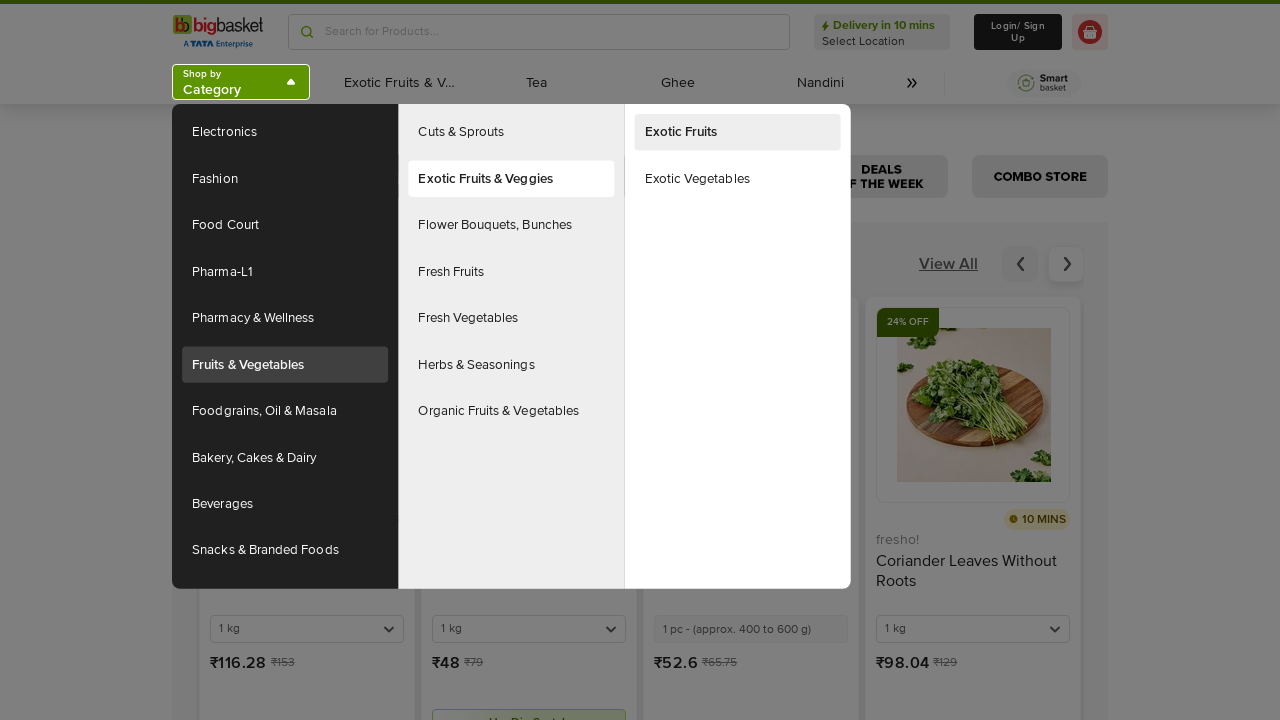

Hovered over a sub-category to reveal final sub-categories at (511, 225) on (//div[contains(@id,'headlessui-menu-items-')]/nav/ul[2])[2]/li >> nth=2
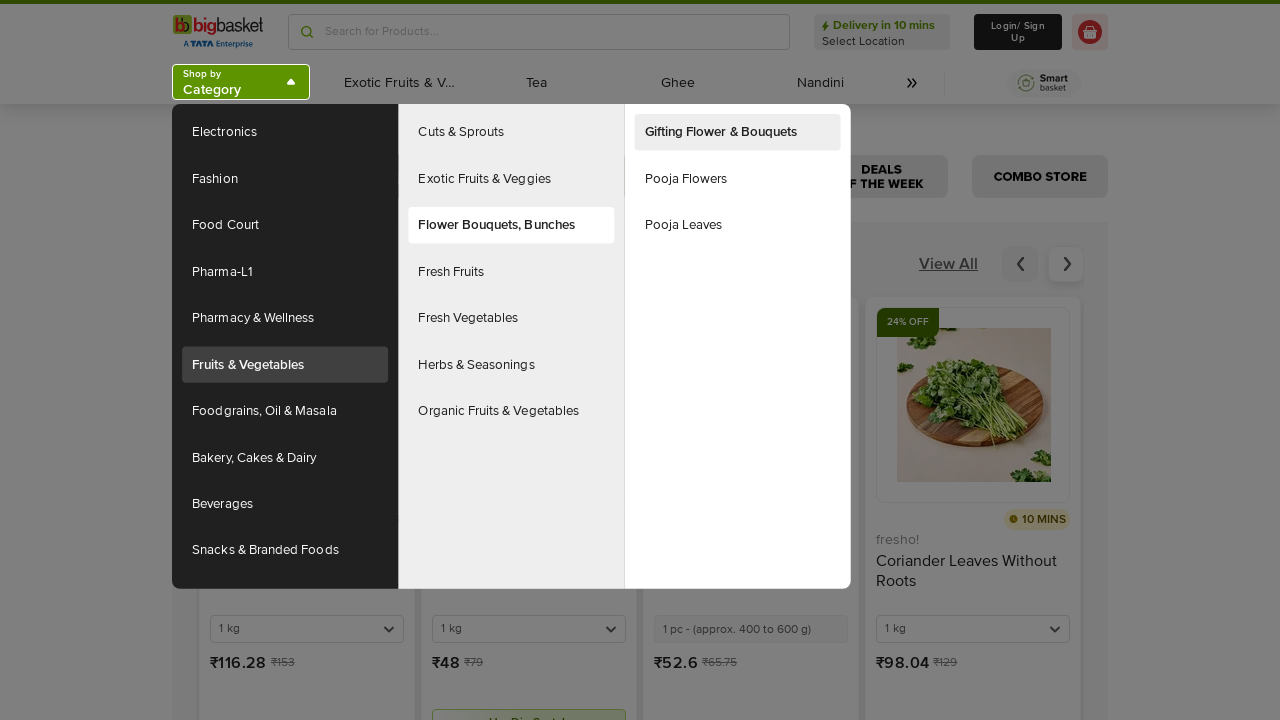

Retrieved all final sub-category elements from the hierarchy
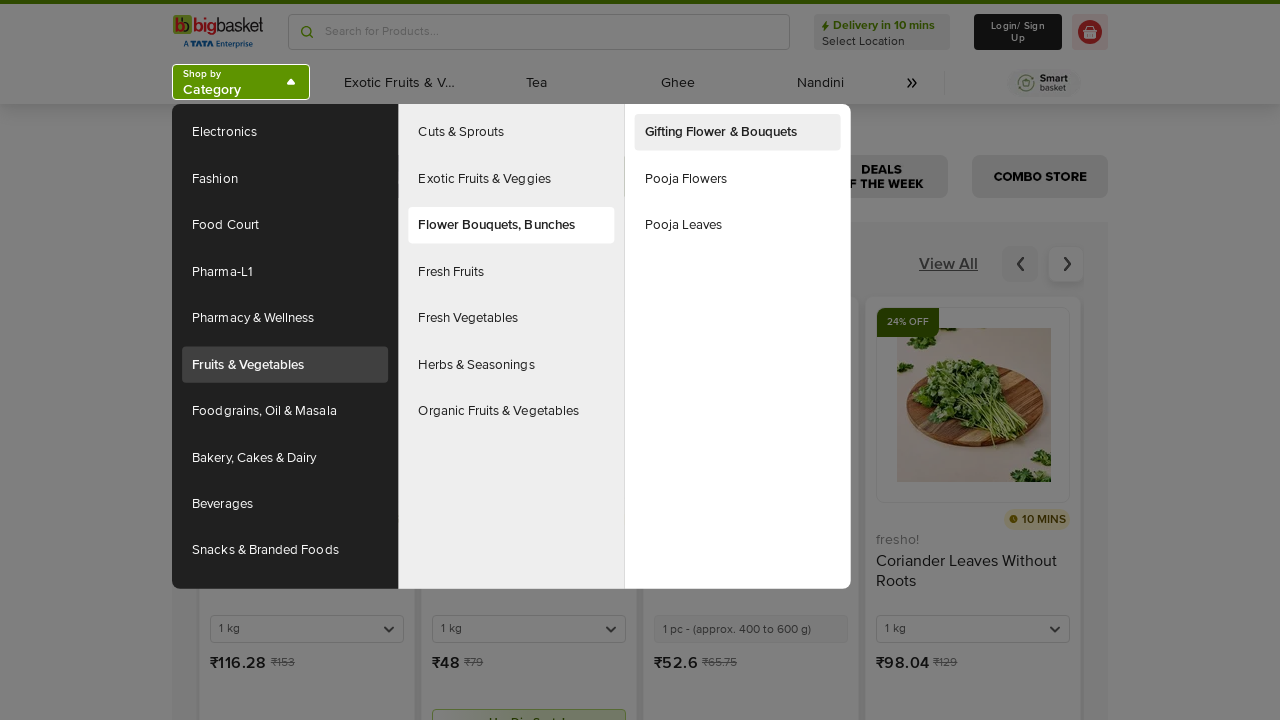

Hovered over a sub-category to reveal final sub-categories at (511, 272) on (//div[contains(@id,'headlessui-menu-items-')]/nav/ul[2])[2]/li >> nth=3
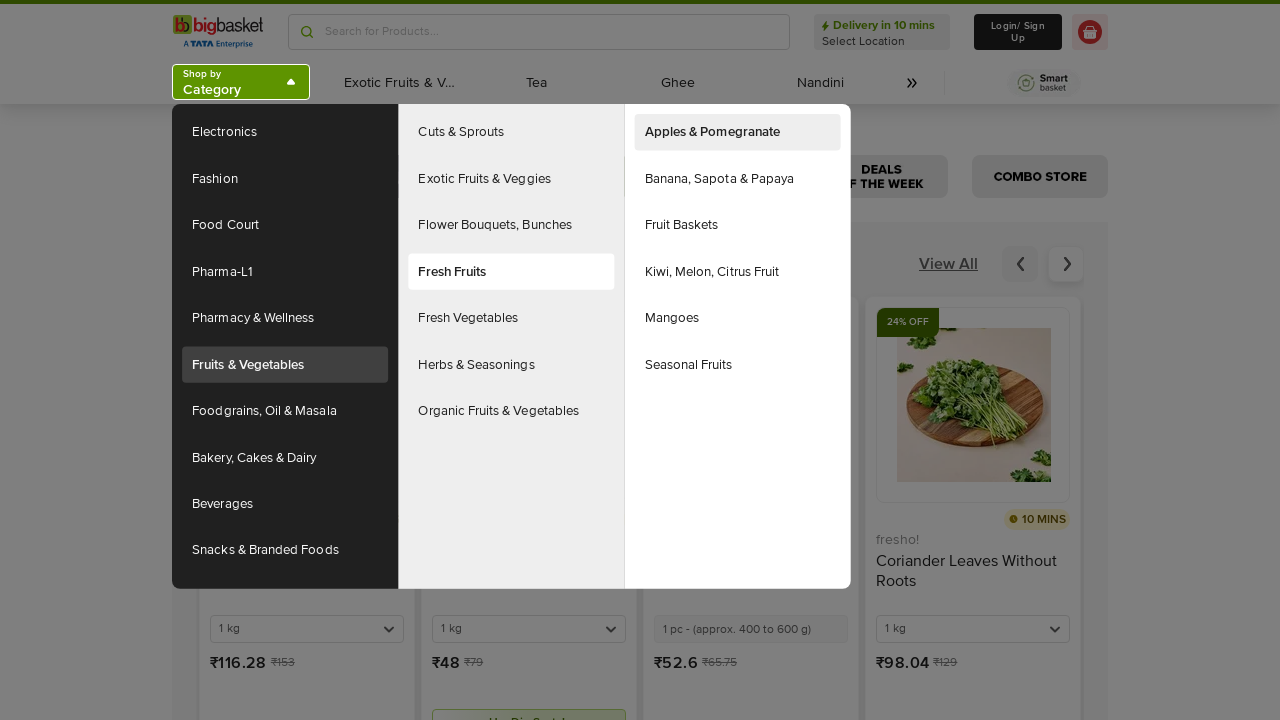

Retrieved all final sub-category elements from the hierarchy
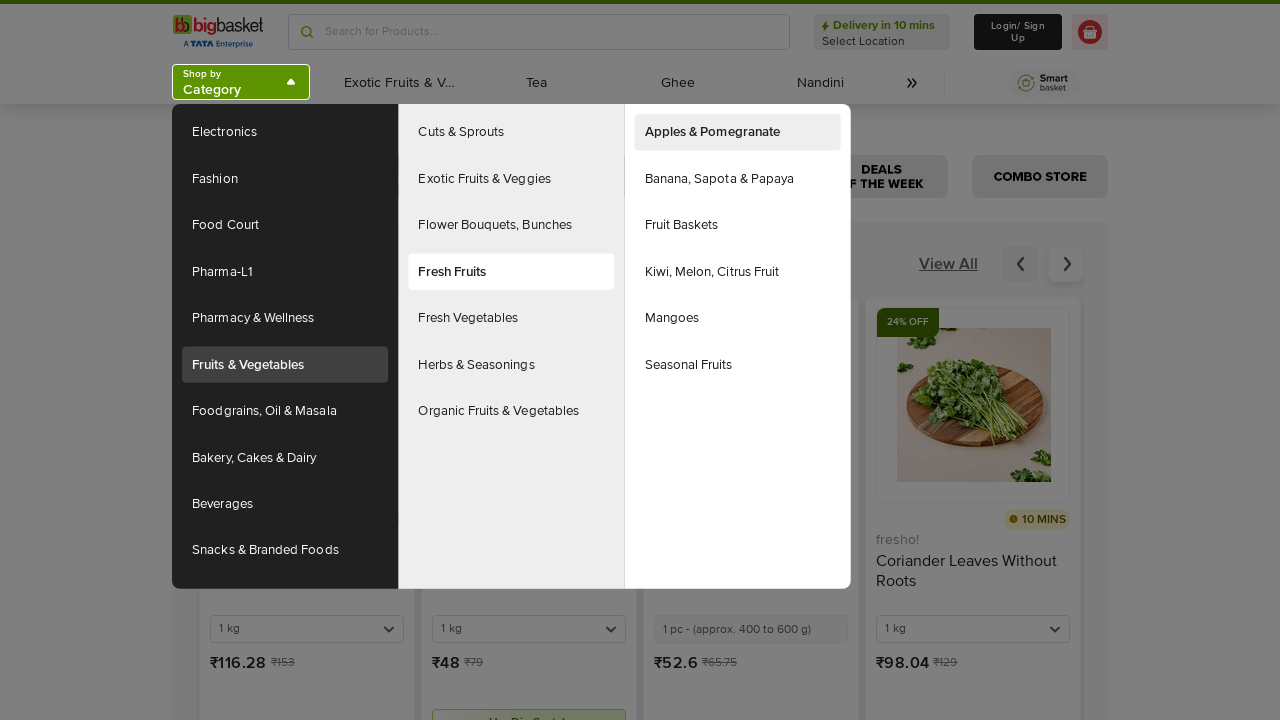

Hovered over a sub-category to reveal final sub-categories at (511, 318) on (//div[contains(@id,'headlessui-menu-items-')]/nav/ul[2])[2]/li >> nth=4
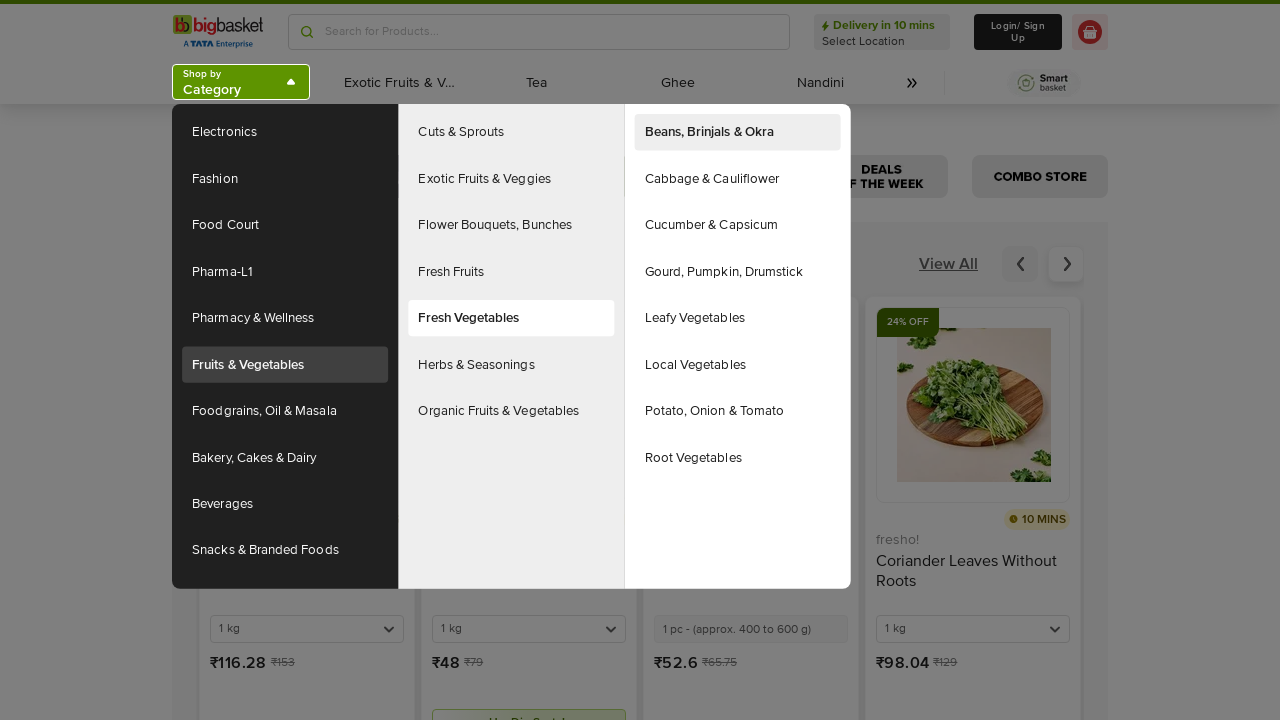

Retrieved all final sub-category elements from the hierarchy
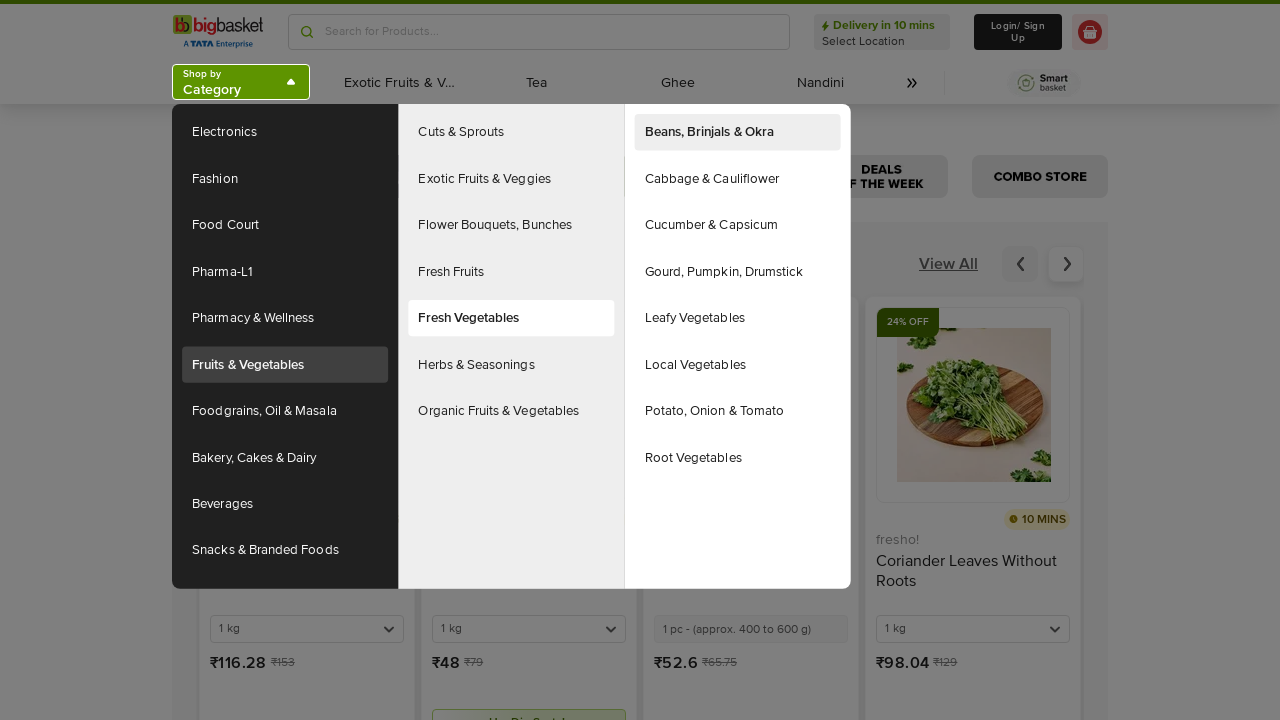

Hovered over a sub-category to reveal final sub-categories at (511, 365) on (//div[contains(@id,'headlessui-menu-items-')]/nav/ul[2])[2]/li >> nth=5
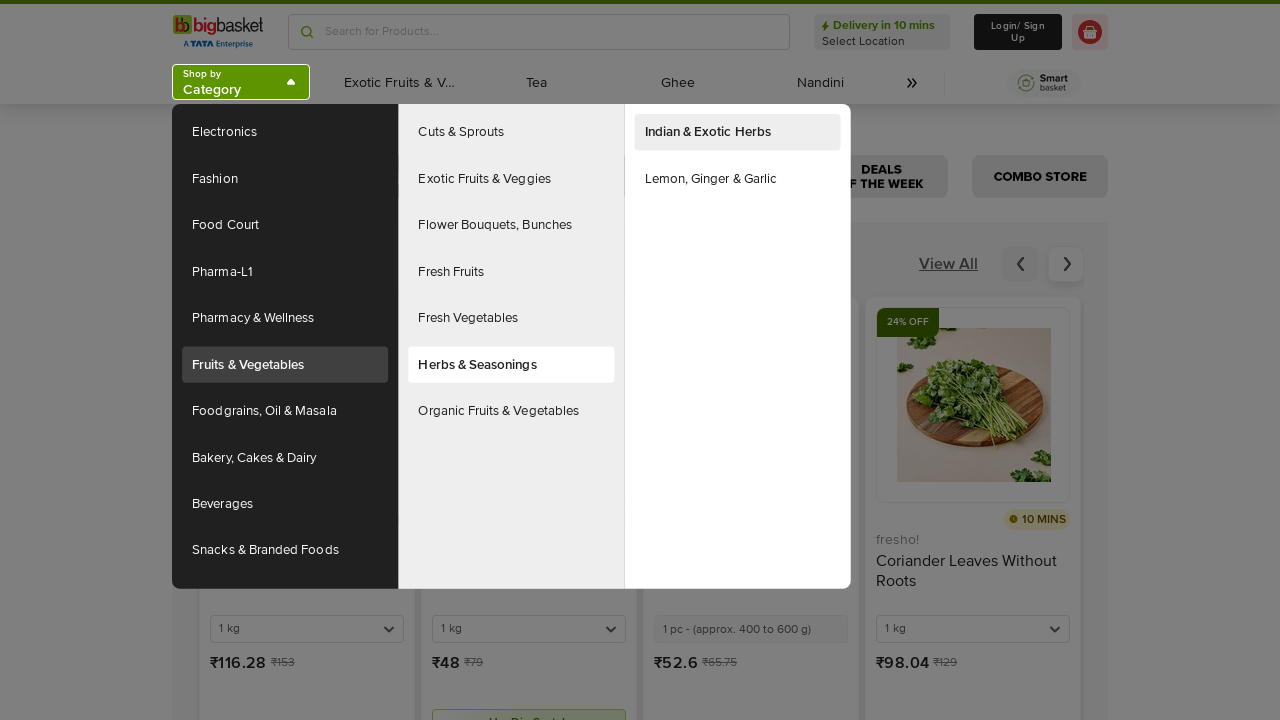

Retrieved all final sub-category elements from the hierarchy
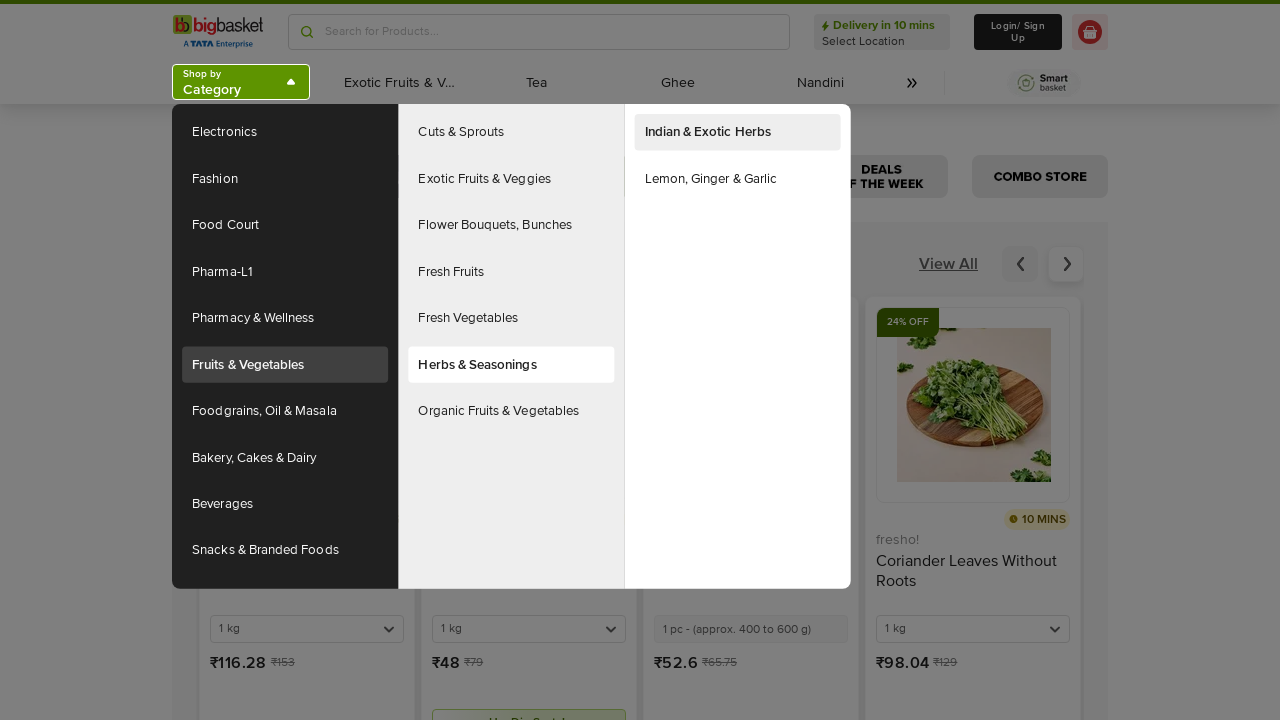

Hovered over a sub-category to reveal final sub-categories at (511, 411) on (//div[contains(@id,'headlessui-menu-items-')]/nav/ul[2])[2]/li >> nth=6
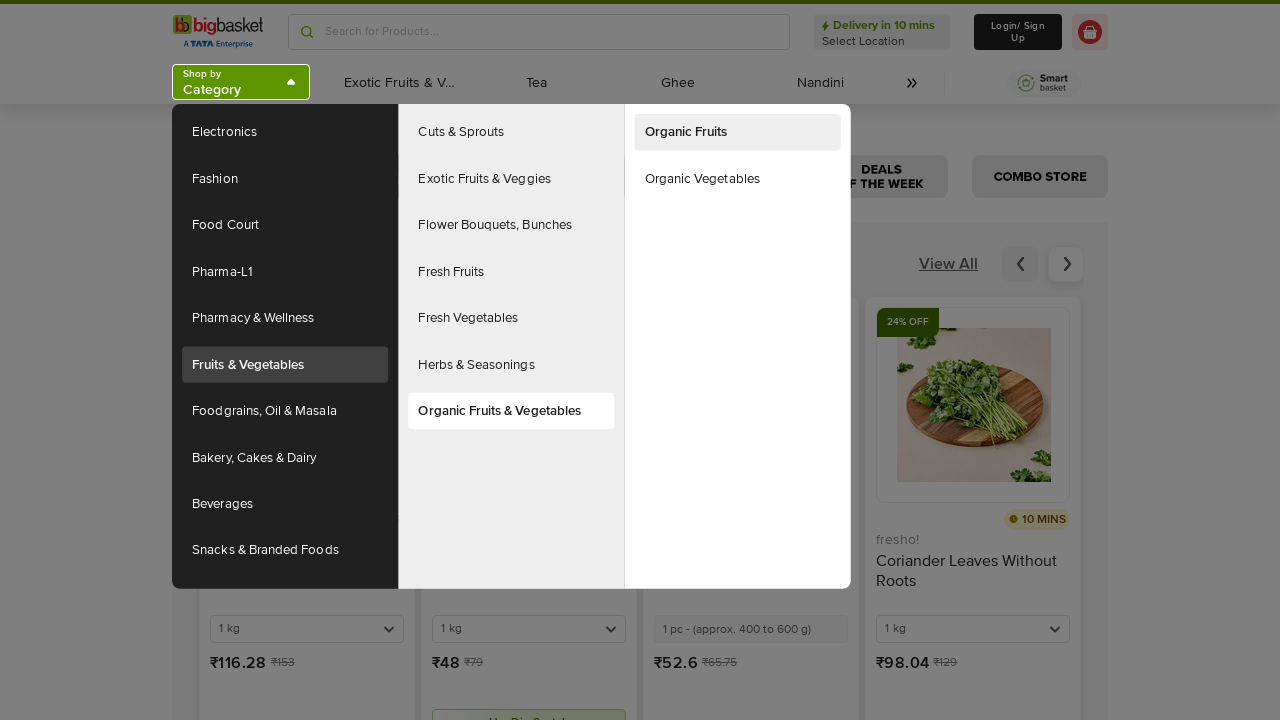

Retrieved all final sub-category elements from the hierarchy
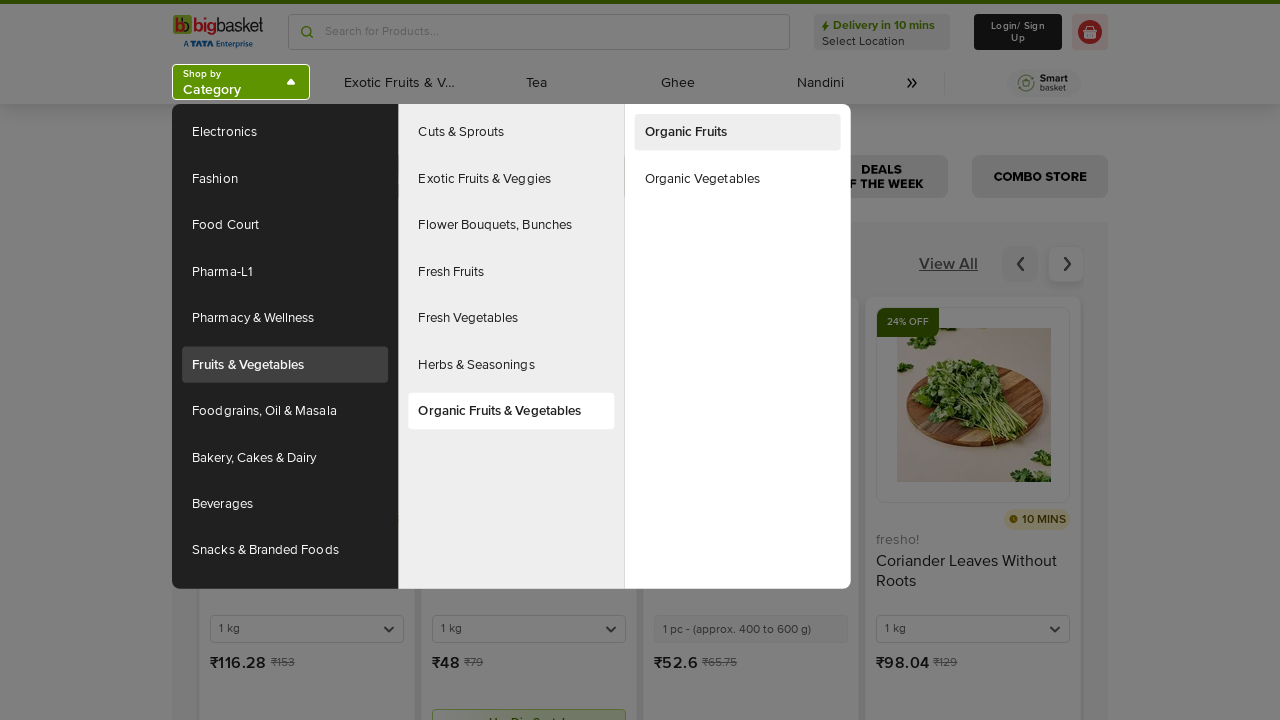

Hovered over a main category to reveal sub-categories at (285, 411) on (//div[contains(@id,'headlessui-menu-items')]/nav/ul[1])[2]/li >> nth=6
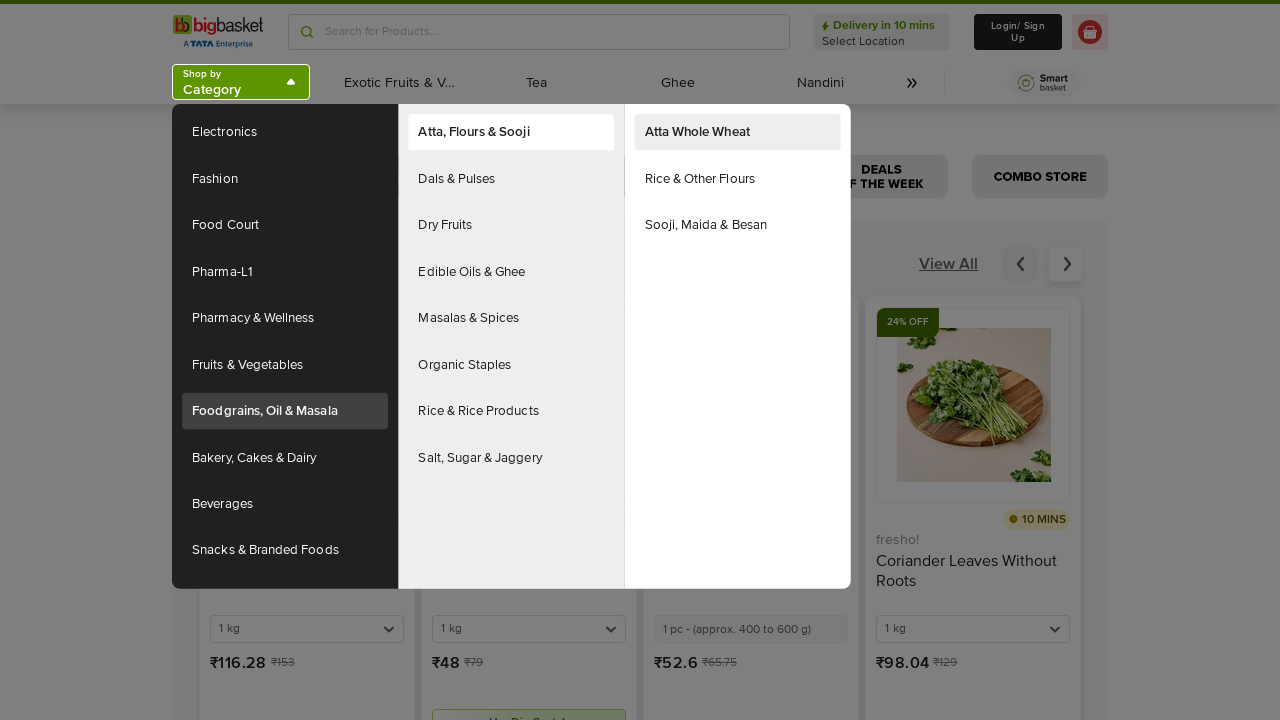

Retrieved all sub-category elements for the current main category
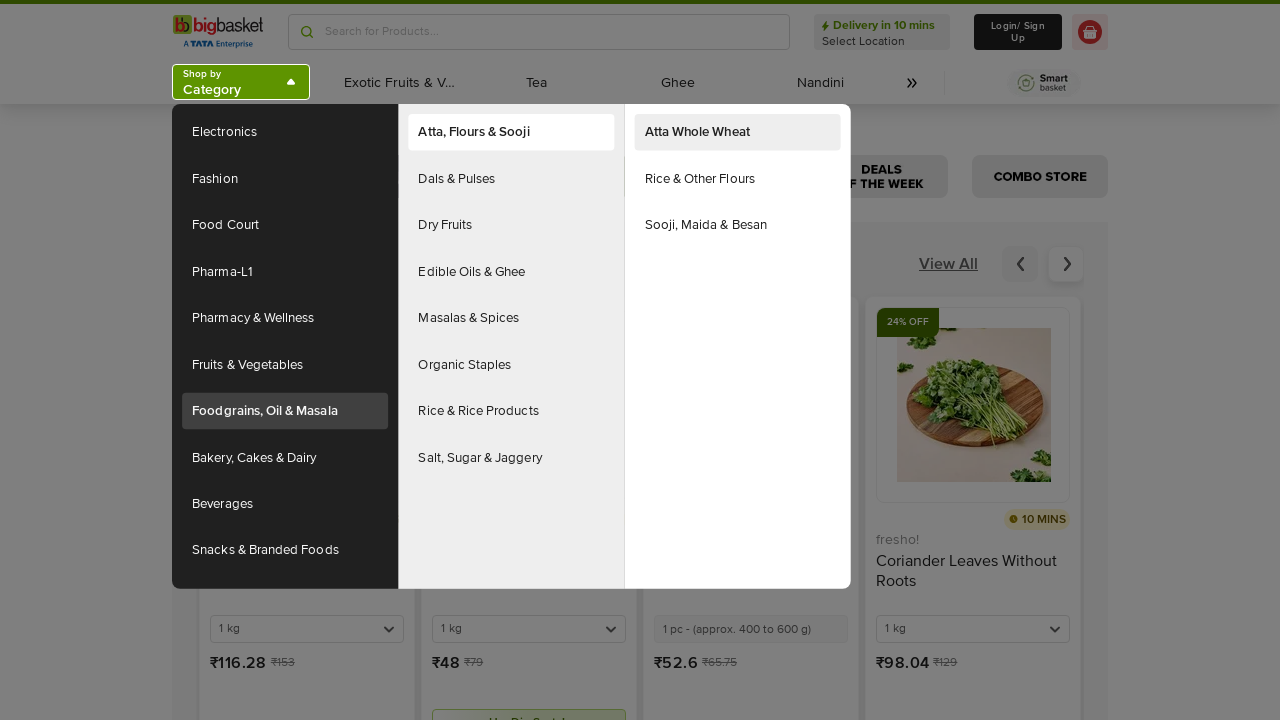

Hovered over a sub-category to reveal final sub-categories at (511, 132) on (//div[contains(@id,'headlessui-menu-items-')]/nav/ul[2])[2]/li >> nth=0
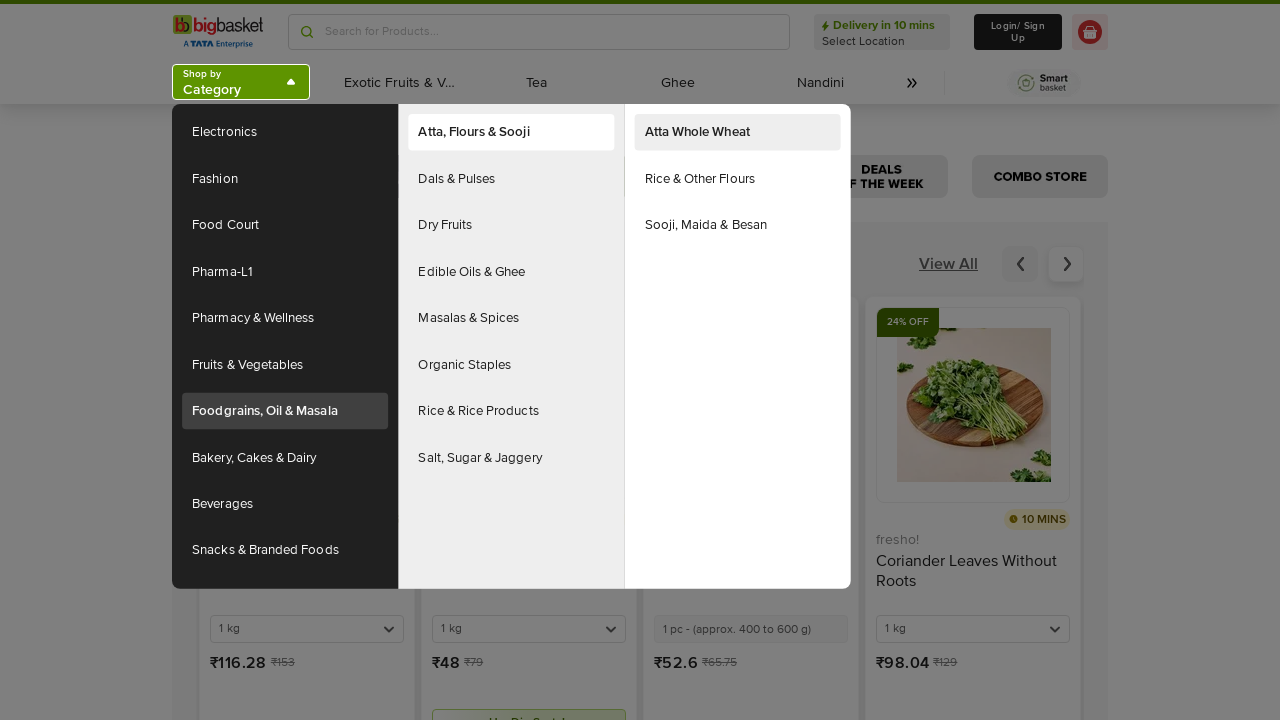

Retrieved all final sub-category elements from the hierarchy
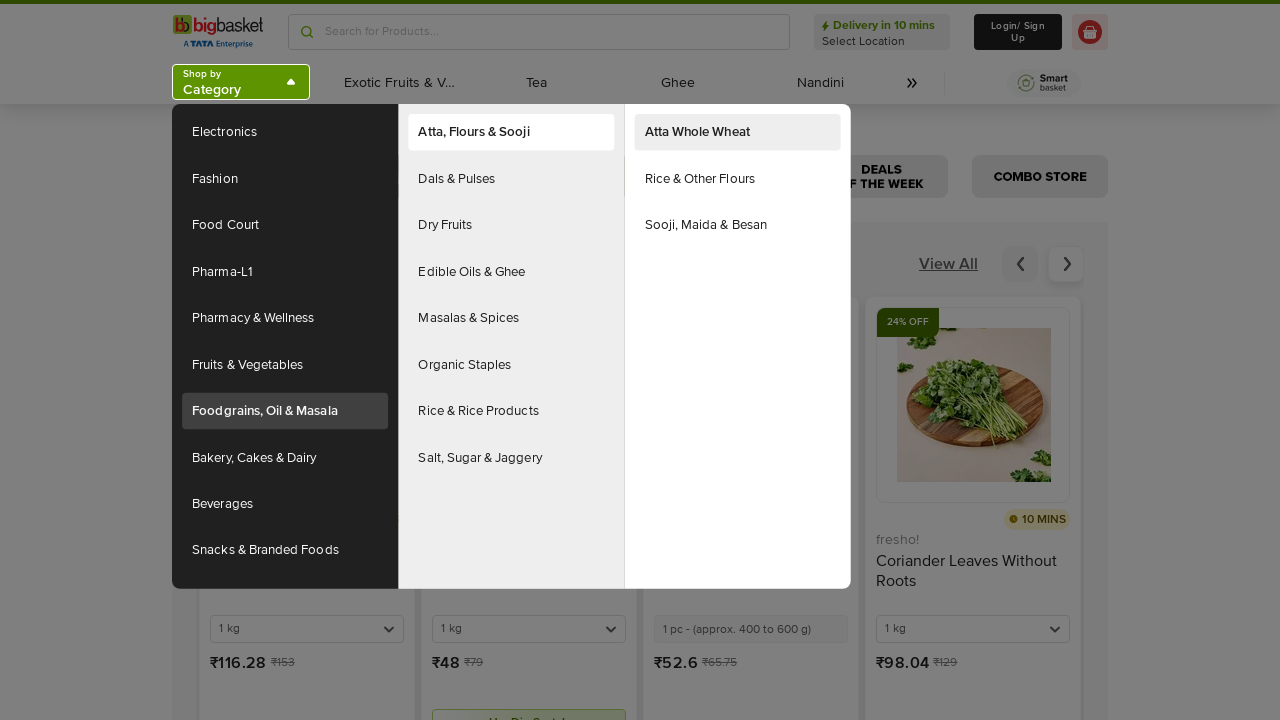

Hovered over a sub-category to reveal final sub-categories at (511, 179) on (//div[contains(@id,'headlessui-menu-items-')]/nav/ul[2])[2]/li >> nth=1
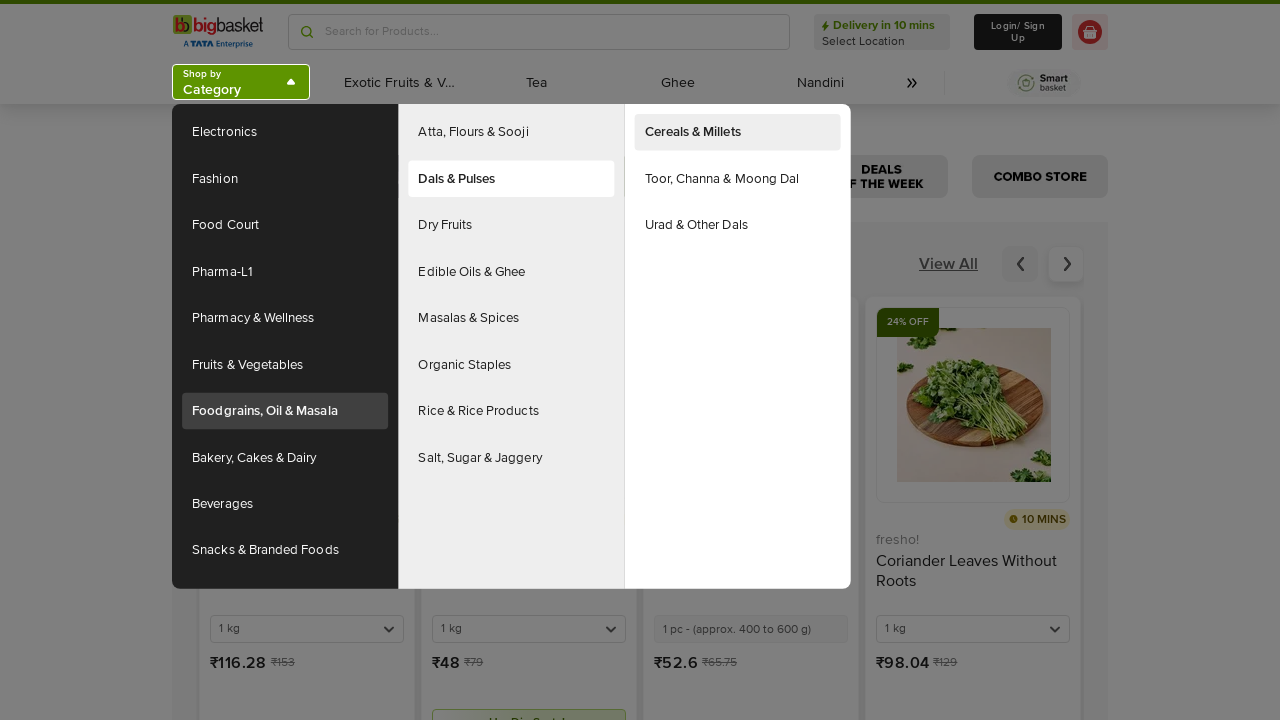

Retrieved all final sub-category elements from the hierarchy
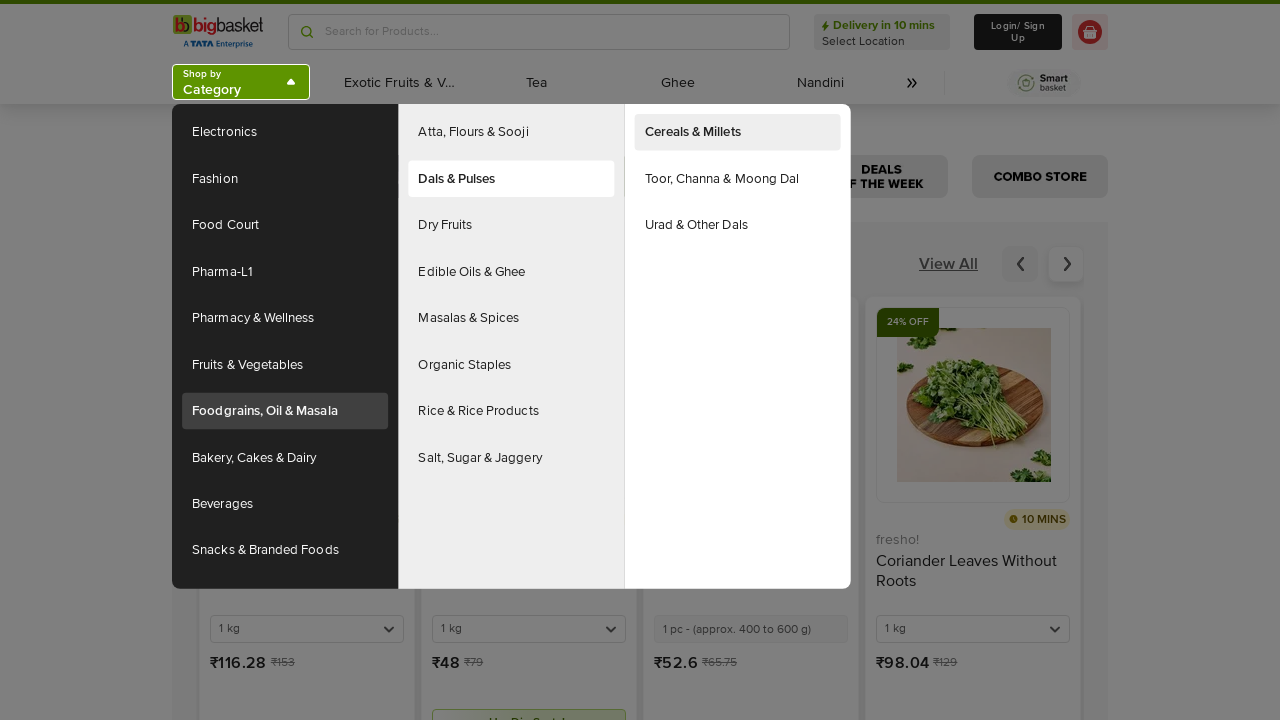

Hovered over a sub-category to reveal final sub-categories at (511, 225) on (//div[contains(@id,'headlessui-menu-items-')]/nav/ul[2])[2]/li >> nth=2
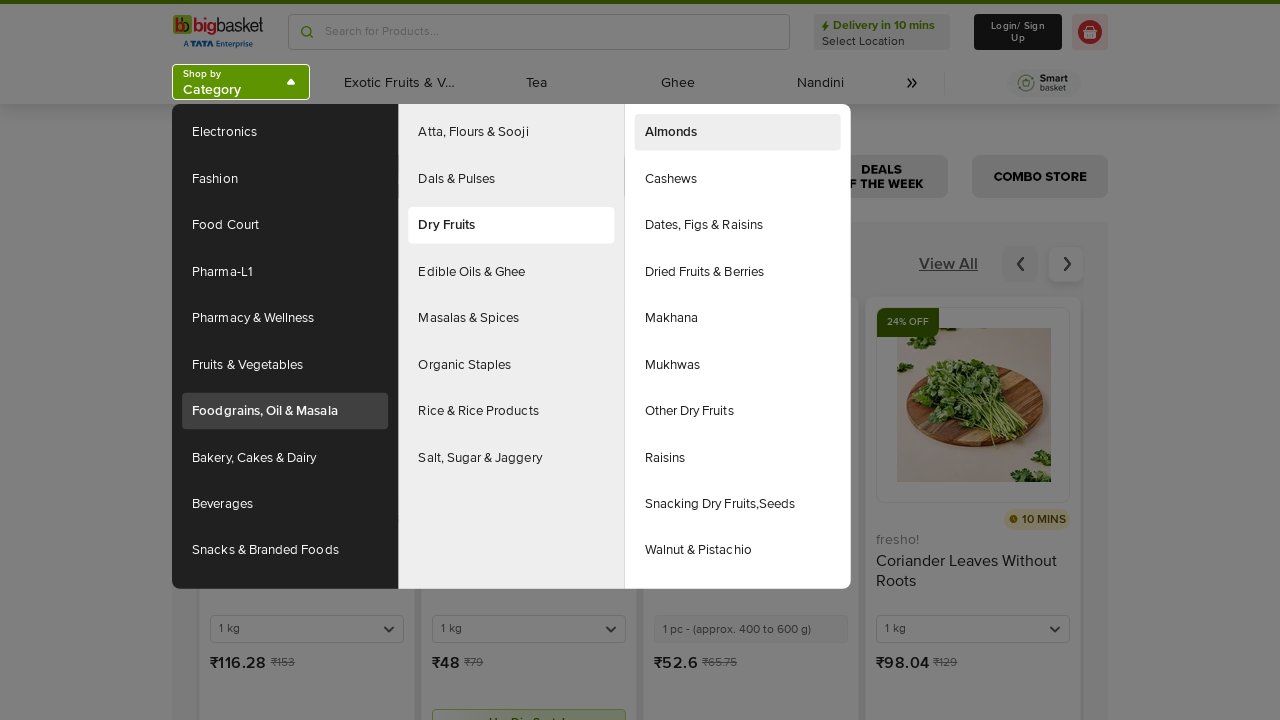

Retrieved all final sub-category elements from the hierarchy
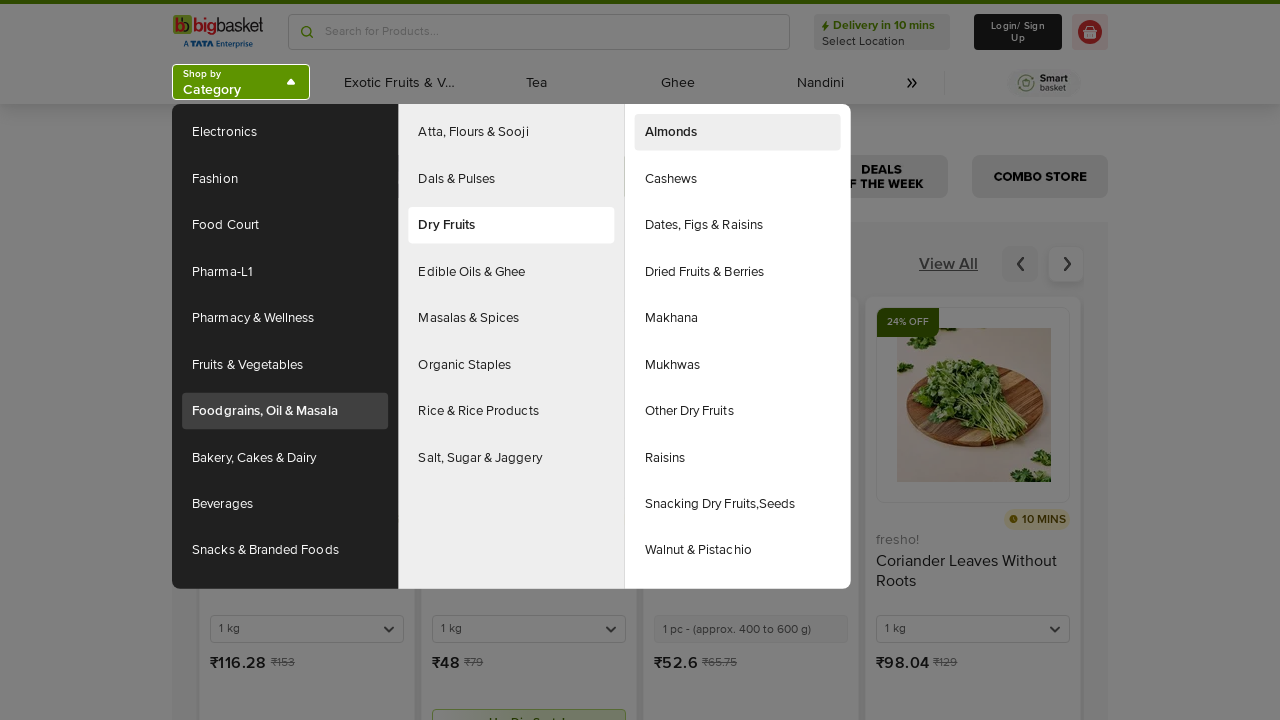

Hovered over a sub-category to reveal final sub-categories at (511, 272) on (//div[contains(@id,'headlessui-menu-items-')]/nav/ul[2])[2]/li >> nth=3
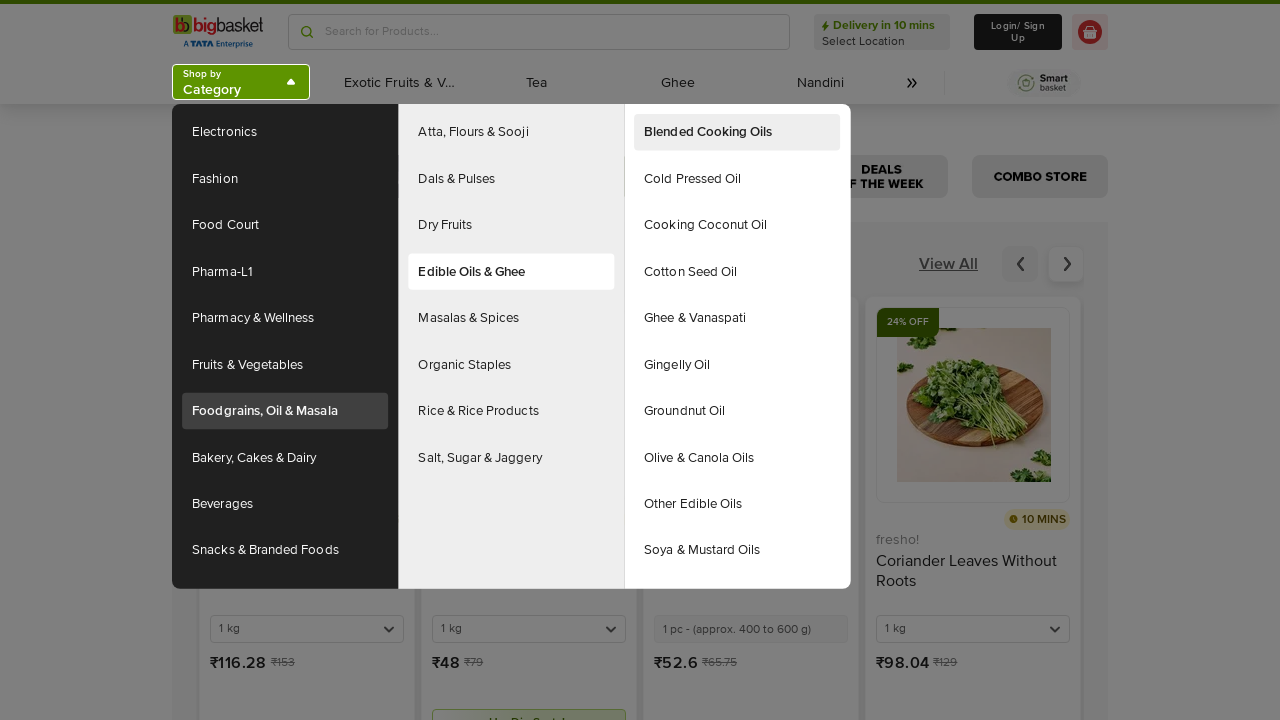

Retrieved all final sub-category elements from the hierarchy
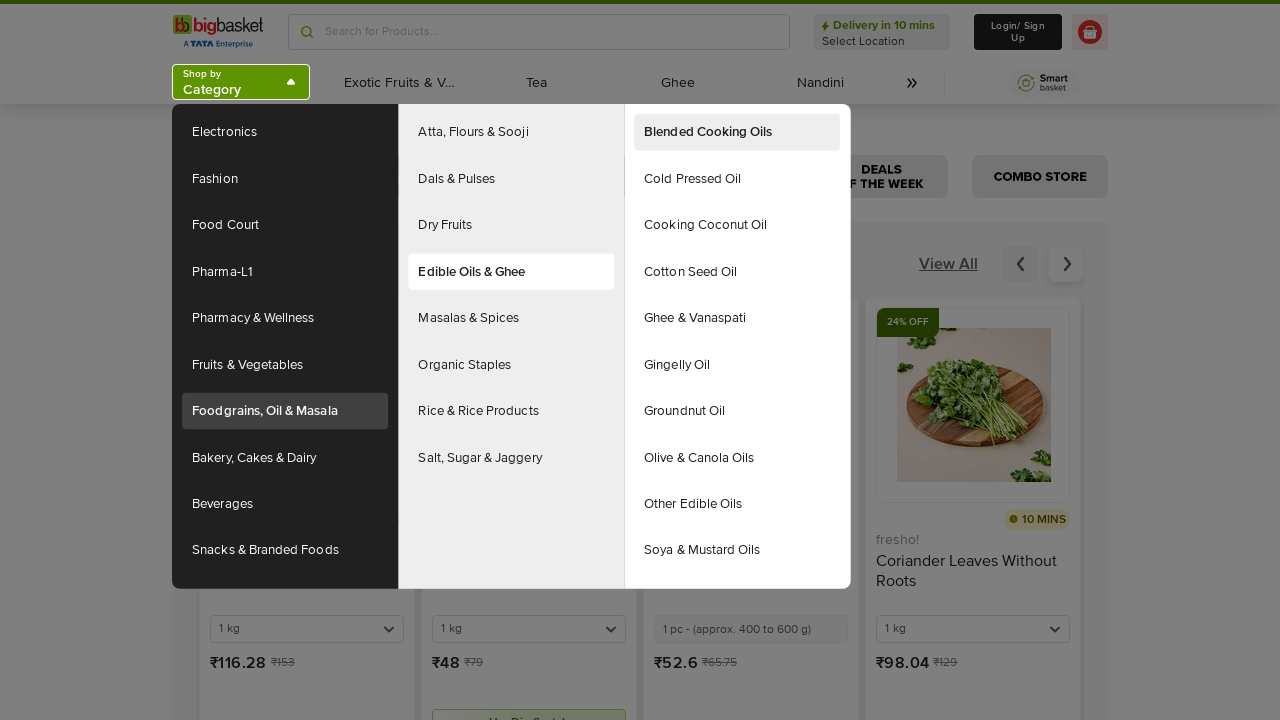

Hovered over a sub-category to reveal final sub-categories at (511, 318) on (//div[contains(@id,'headlessui-menu-items-')]/nav/ul[2])[2]/li >> nth=4
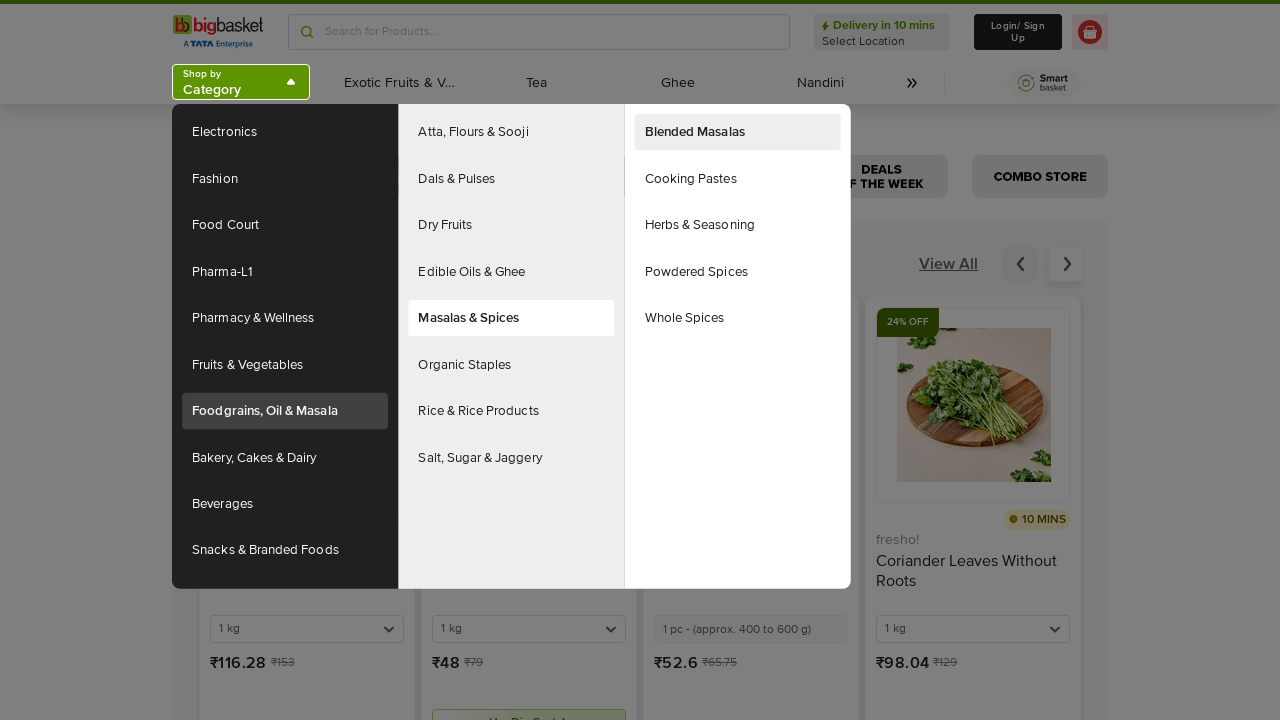

Retrieved all final sub-category elements from the hierarchy
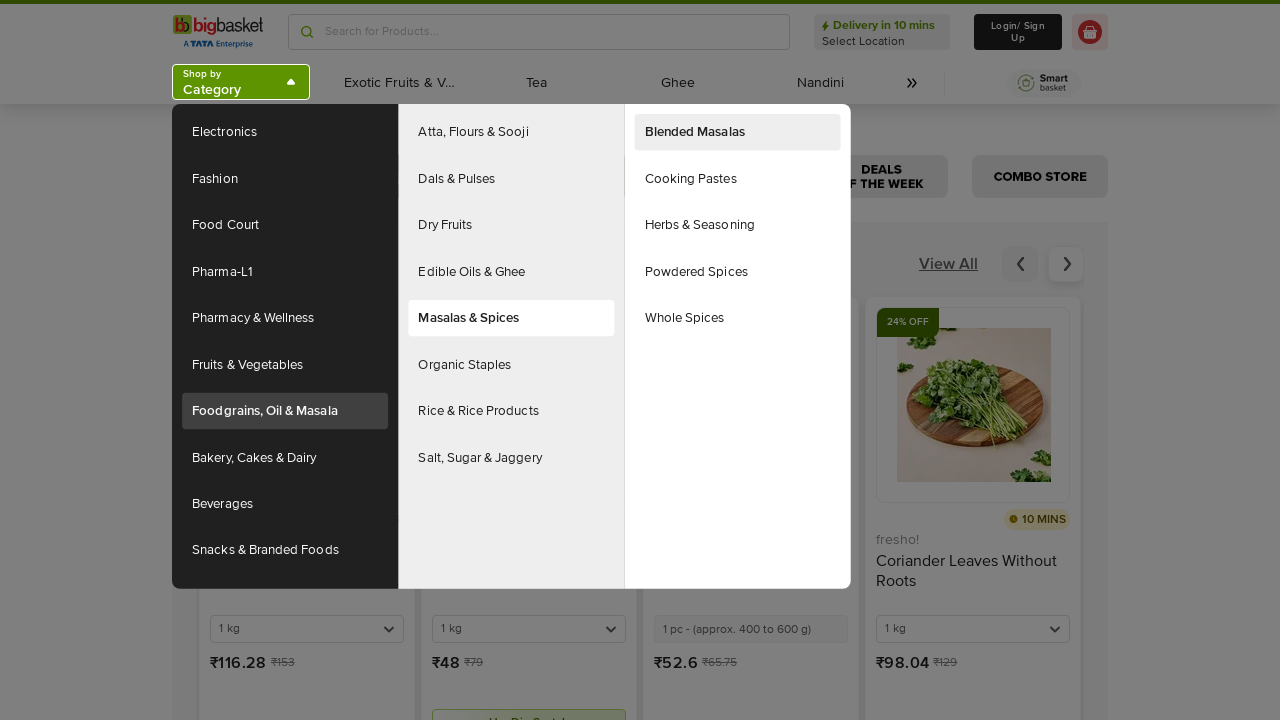

Hovered over a sub-category to reveal final sub-categories at (511, 365) on (//div[contains(@id,'headlessui-menu-items-')]/nav/ul[2])[2]/li >> nth=5
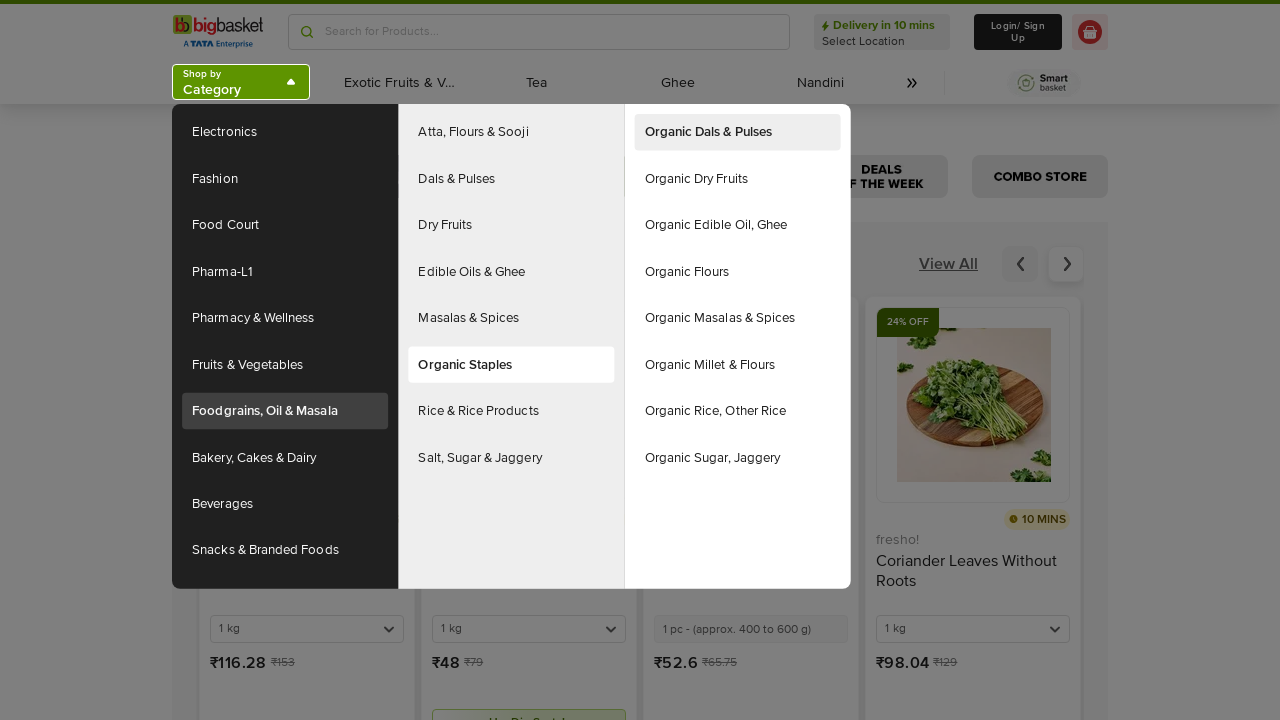

Retrieved all final sub-category elements from the hierarchy
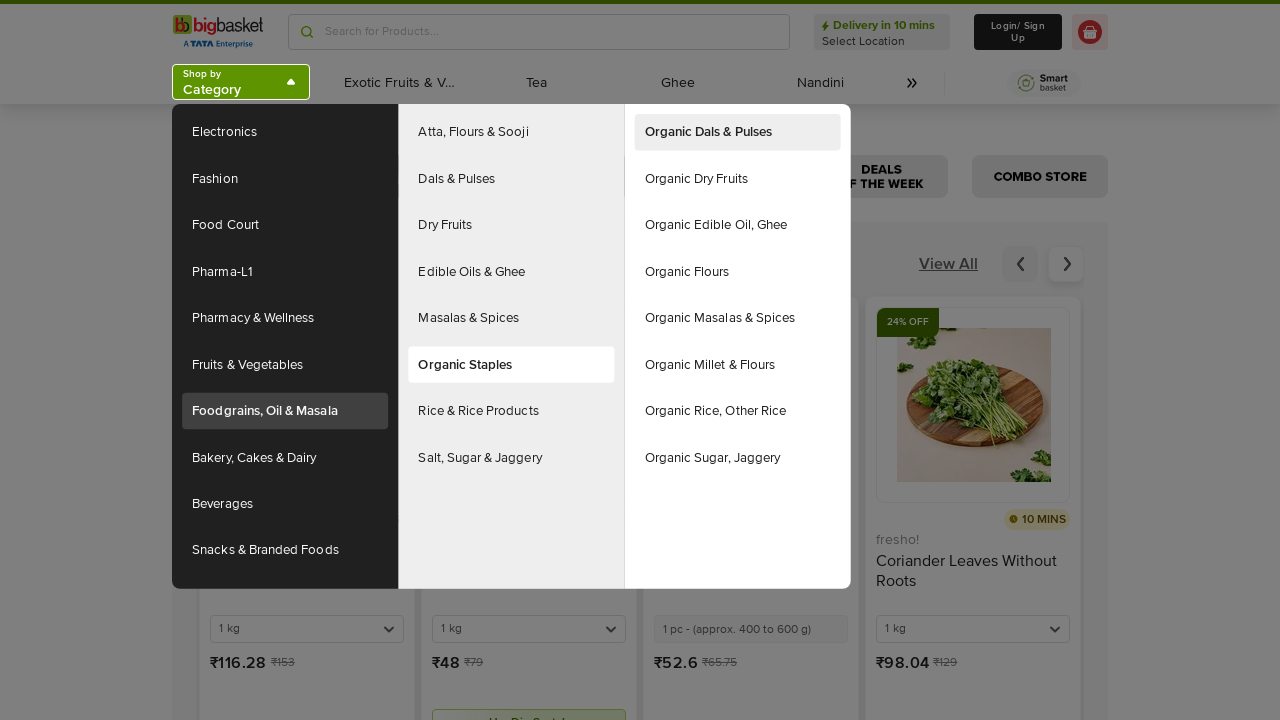

Hovered over a sub-category to reveal final sub-categories at (511, 411) on (//div[contains(@id,'headlessui-menu-items-')]/nav/ul[2])[2]/li >> nth=6
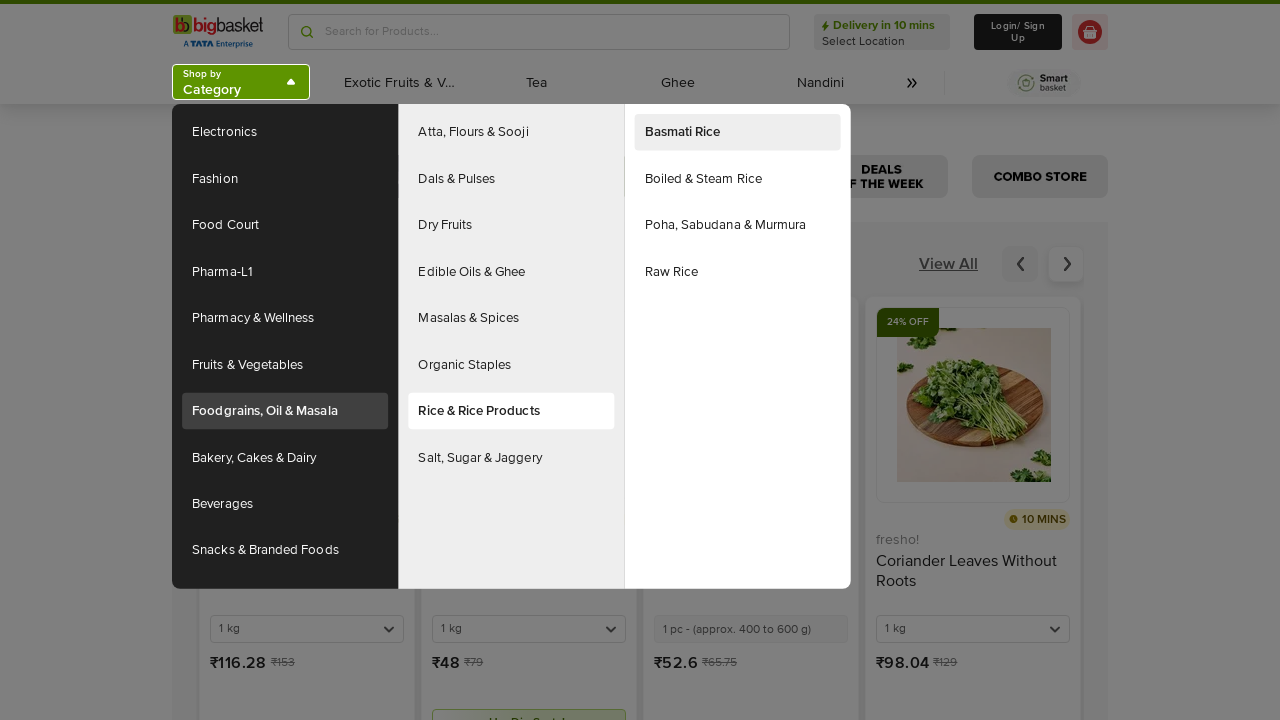

Retrieved all final sub-category elements from the hierarchy
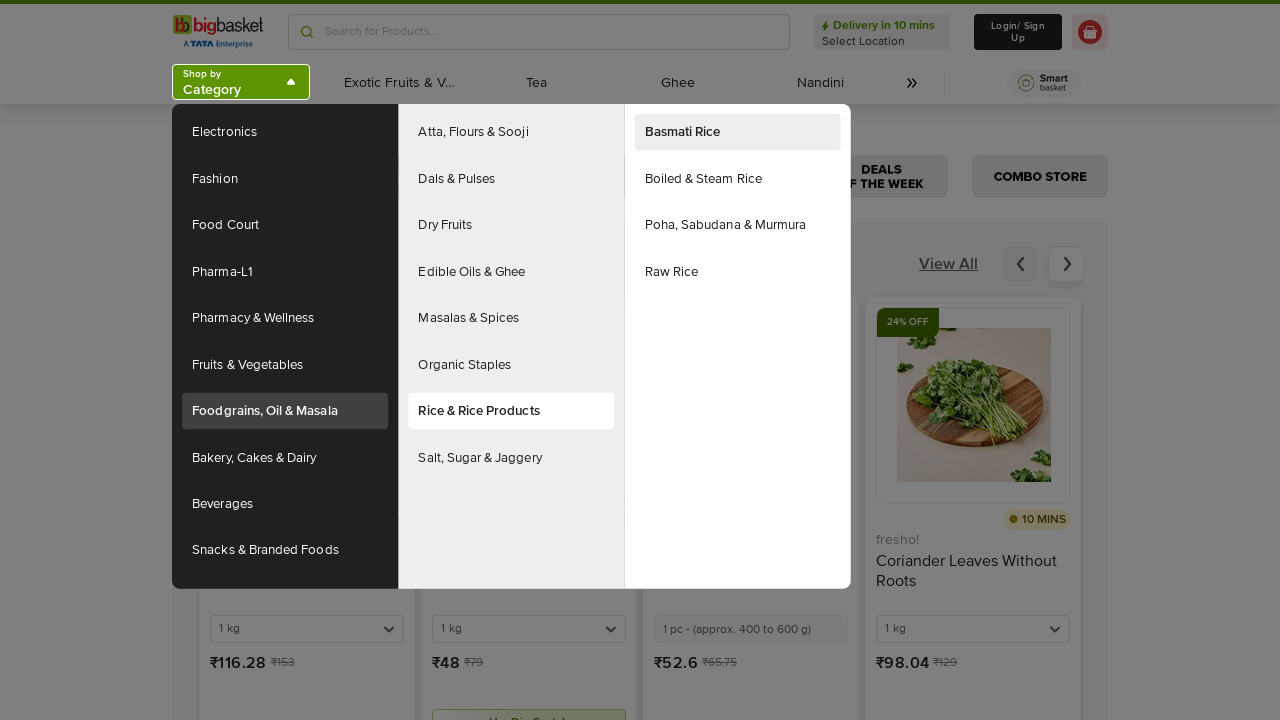

Hovered over a sub-category to reveal final sub-categories at (511, 458) on (//div[contains(@id,'headlessui-menu-items-')]/nav/ul[2])[2]/li >> nth=7
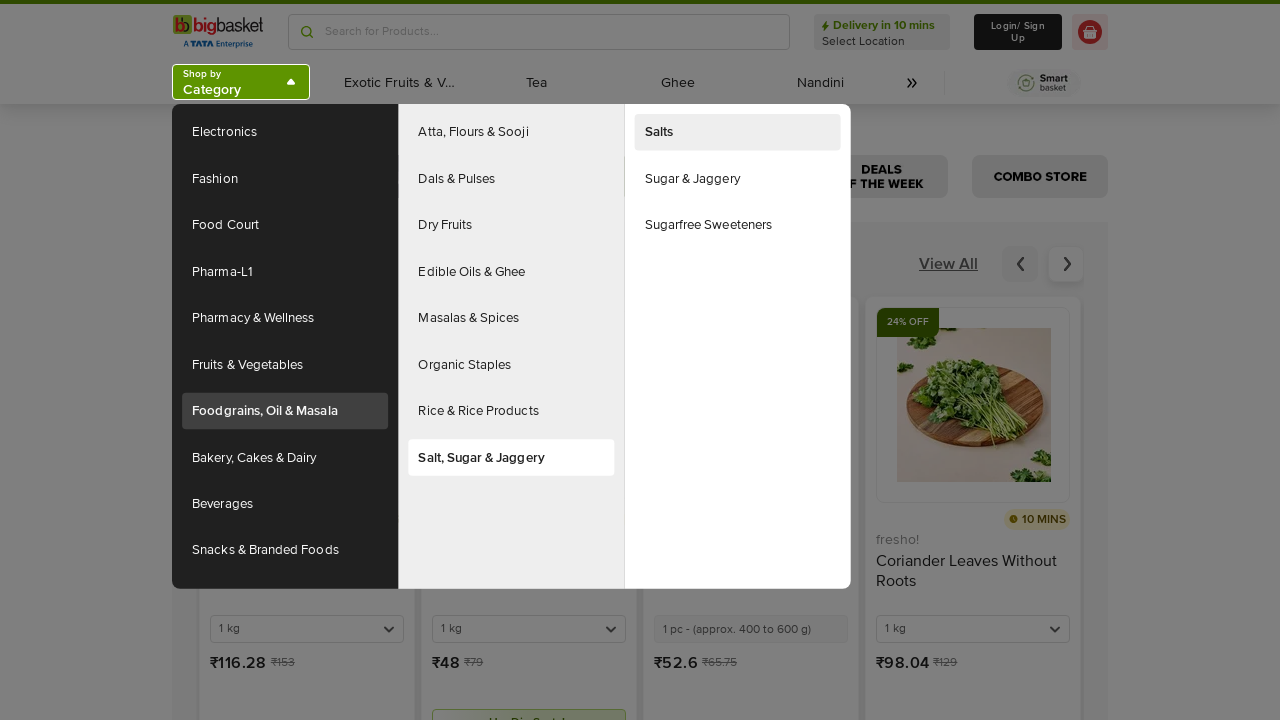

Retrieved all final sub-category elements from the hierarchy
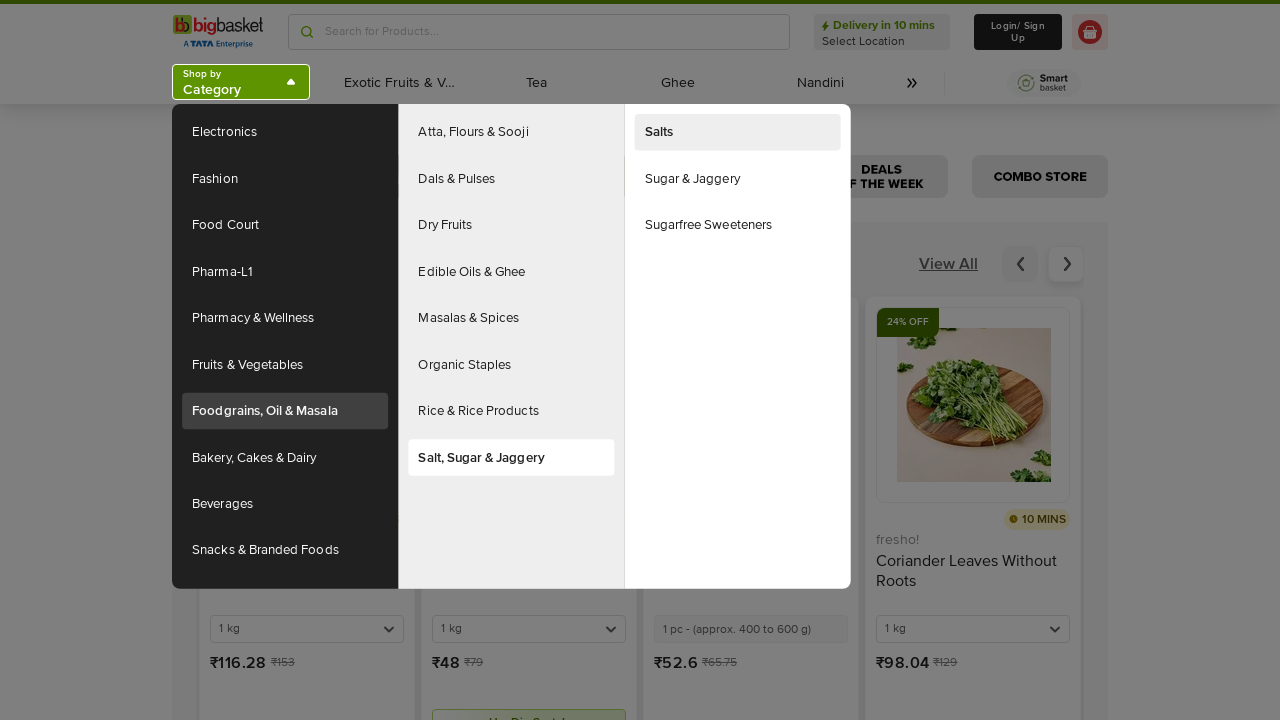

Hovered over a main category to reveal sub-categories at (285, 458) on (//div[contains(@id,'headlessui-menu-items')]/nav/ul[1])[2]/li >> nth=7
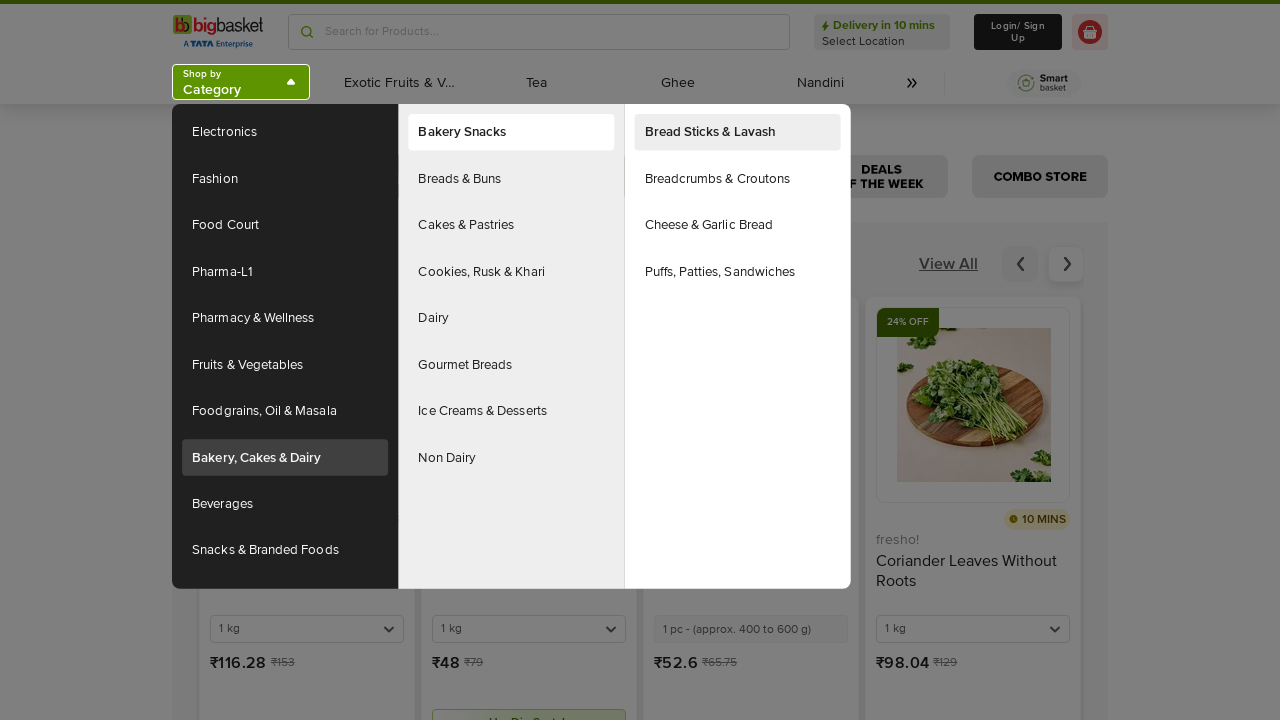

Retrieved all sub-category elements for the current main category
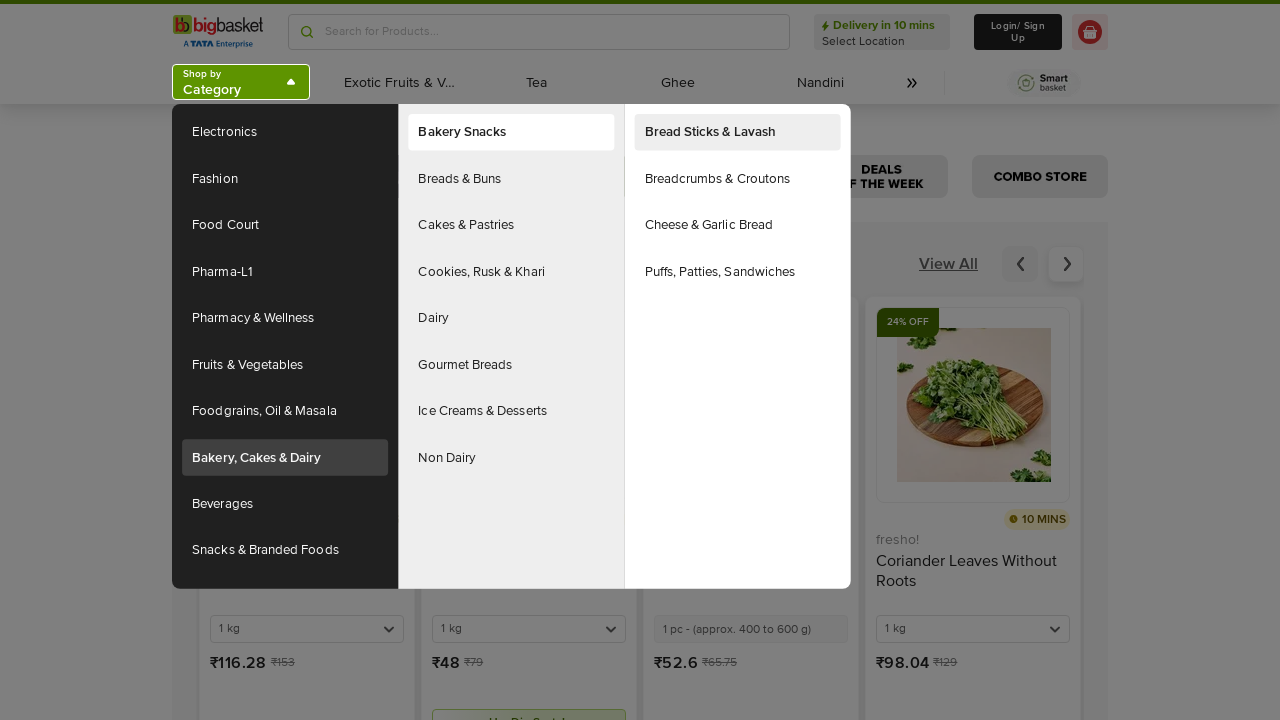

Hovered over a sub-category to reveal final sub-categories at (511, 132) on (//div[contains(@id,'headlessui-menu-items-')]/nav/ul[2])[2]/li >> nth=0
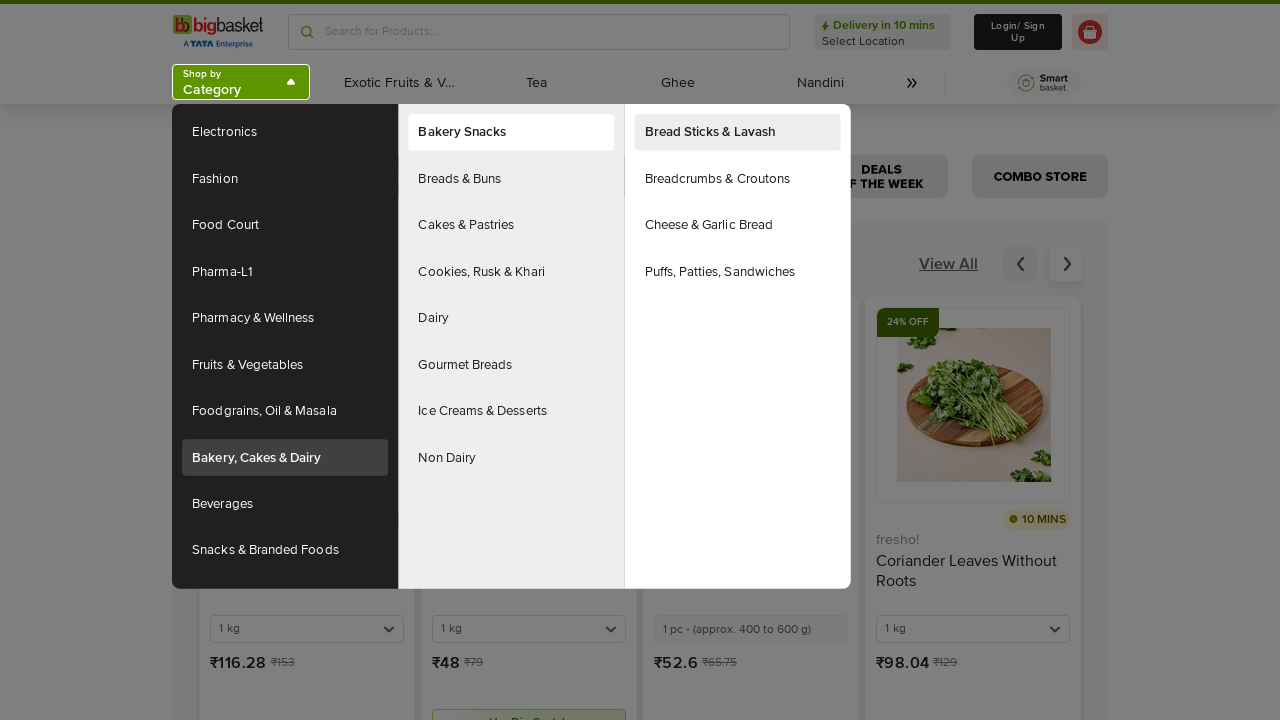

Retrieved all final sub-category elements from the hierarchy
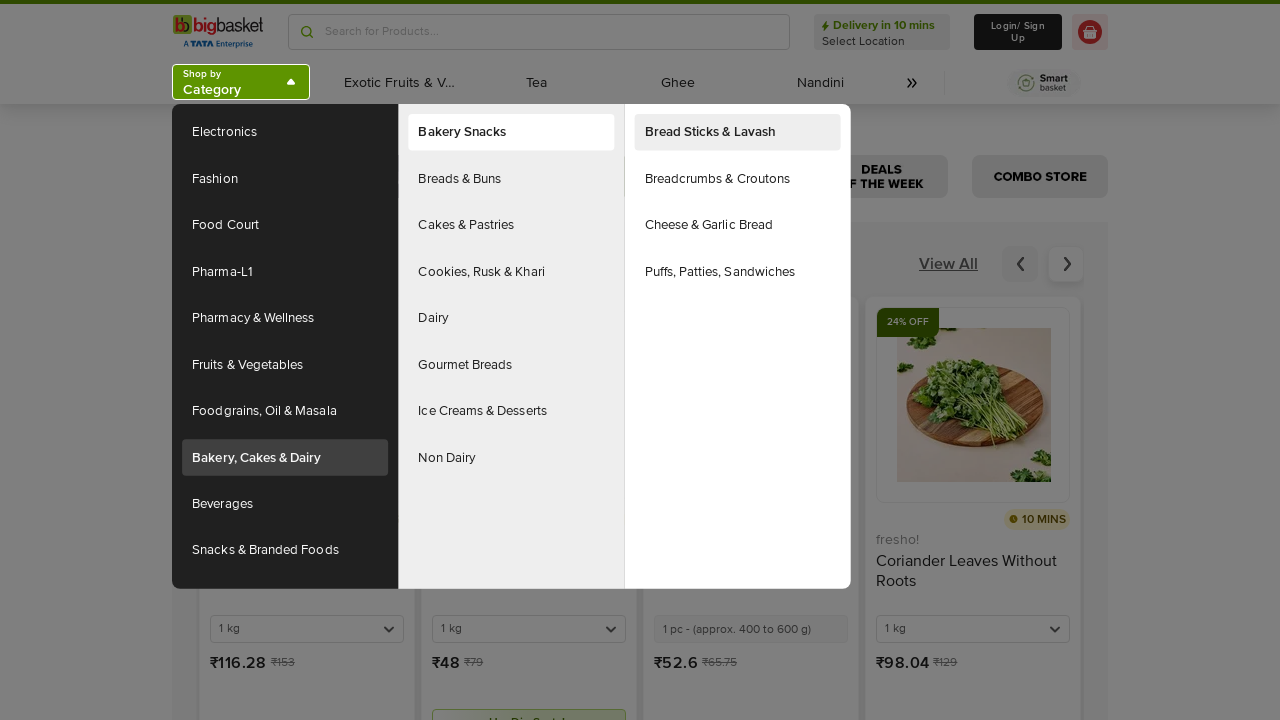

Hovered over a sub-category to reveal final sub-categories at (511, 179) on (//div[contains(@id,'headlessui-menu-items-')]/nav/ul[2])[2]/li >> nth=1
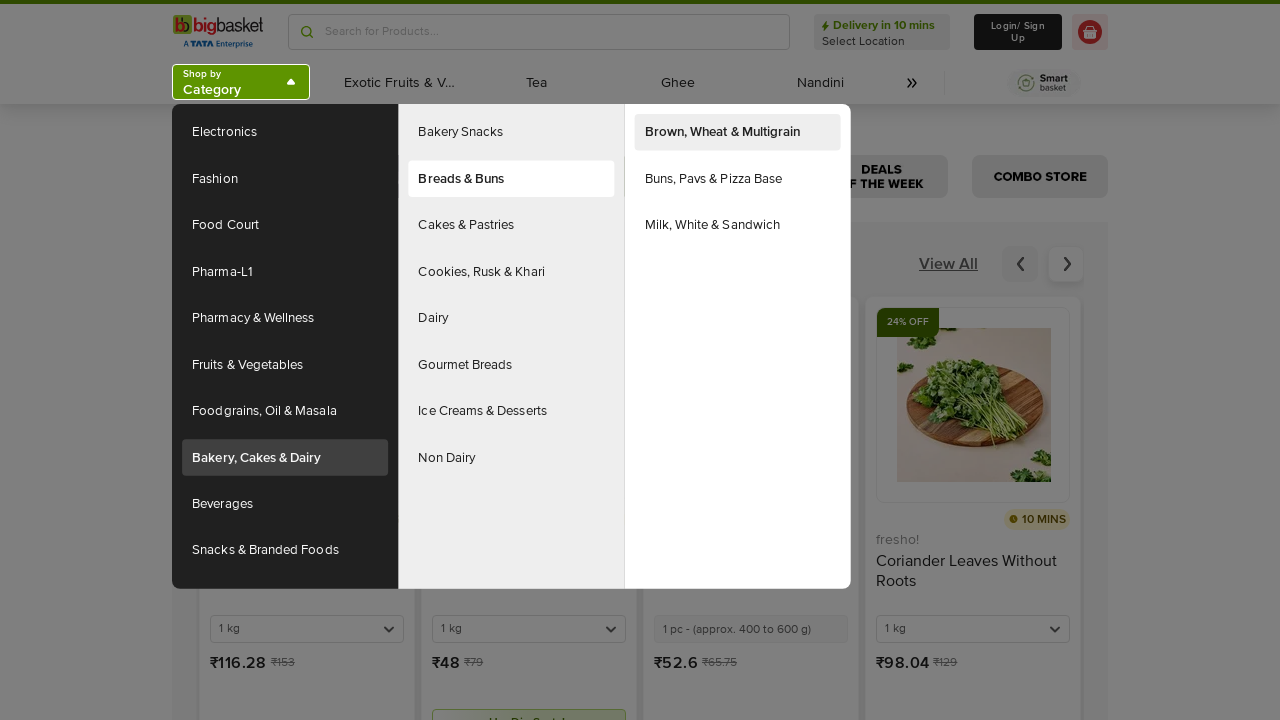

Retrieved all final sub-category elements from the hierarchy
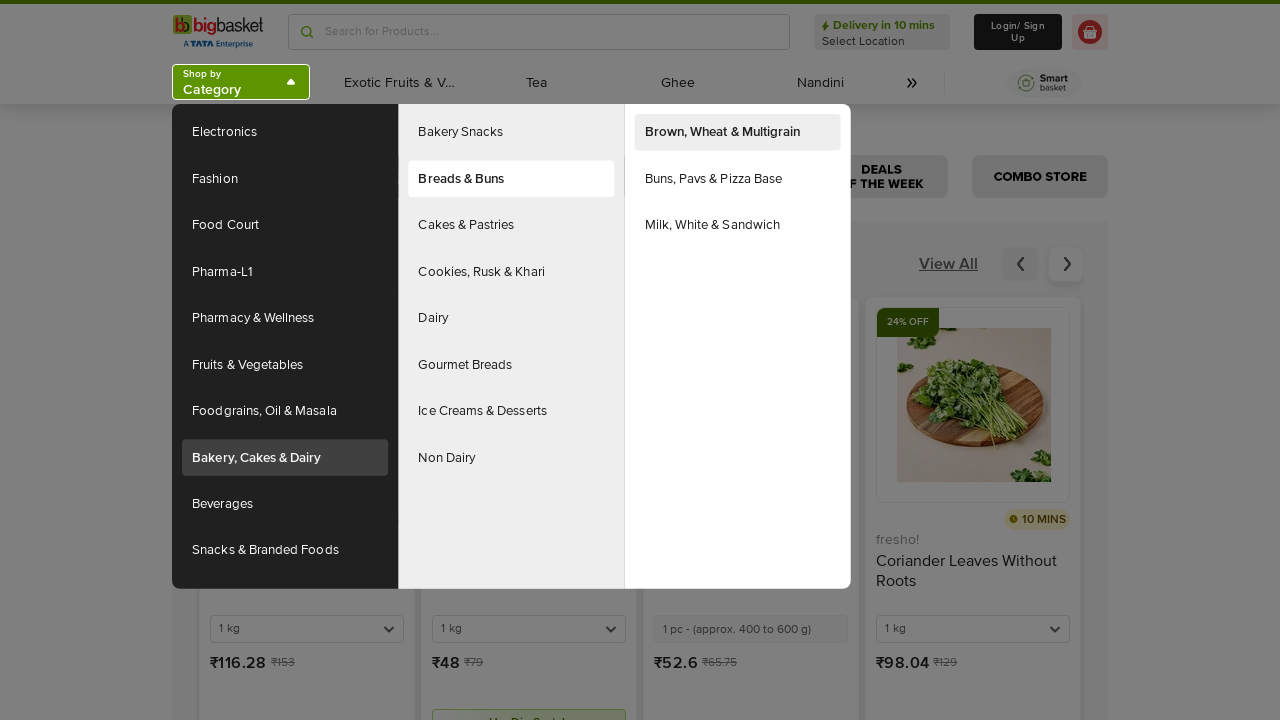

Hovered over a sub-category to reveal final sub-categories at (511, 225) on (//div[contains(@id,'headlessui-menu-items-')]/nav/ul[2])[2]/li >> nth=2
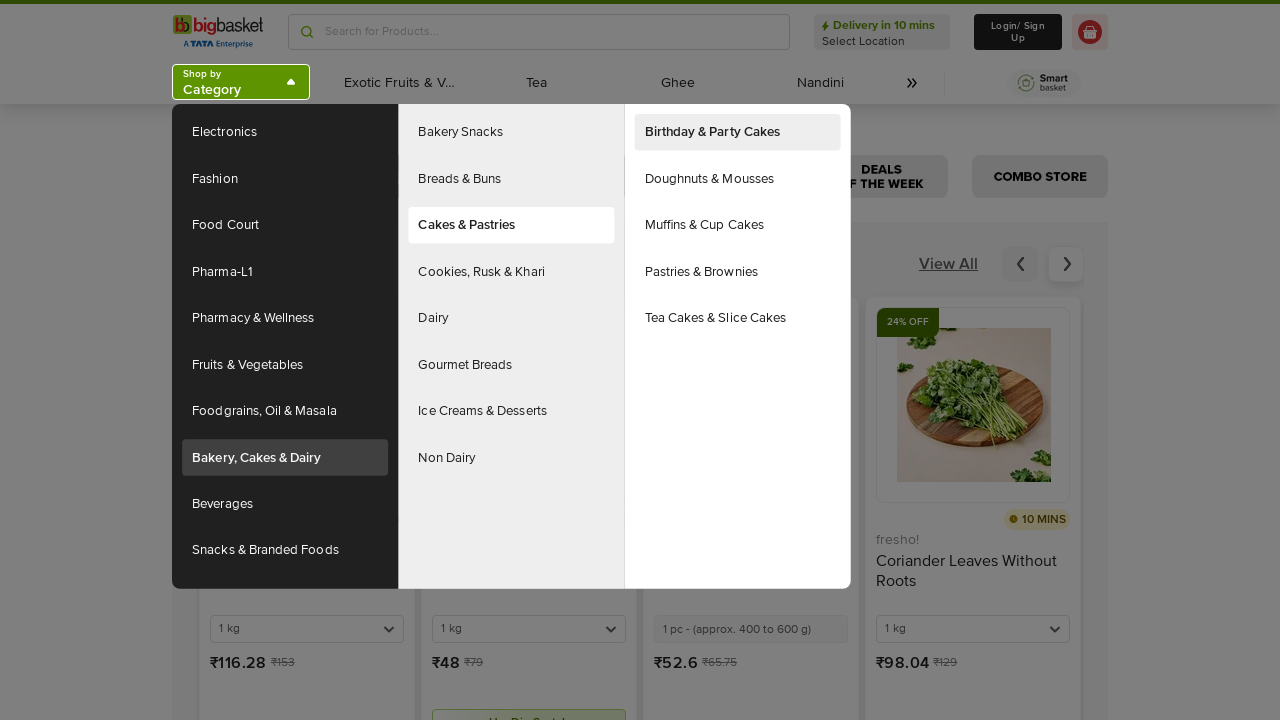

Retrieved all final sub-category elements from the hierarchy
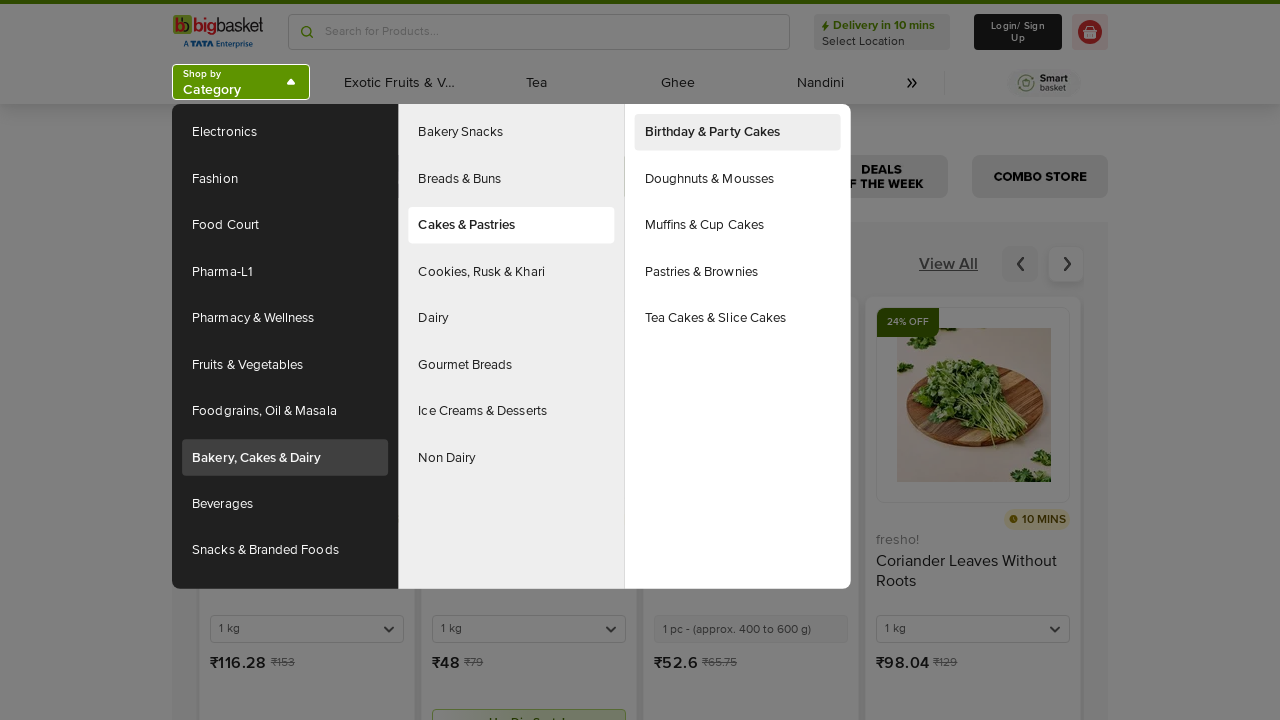

Hovered over a sub-category to reveal final sub-categories at (511, 272) on (//div[contains(@id,'headlessui-menu-items-')]/nav/ul[2])[2]/li >> nth=3
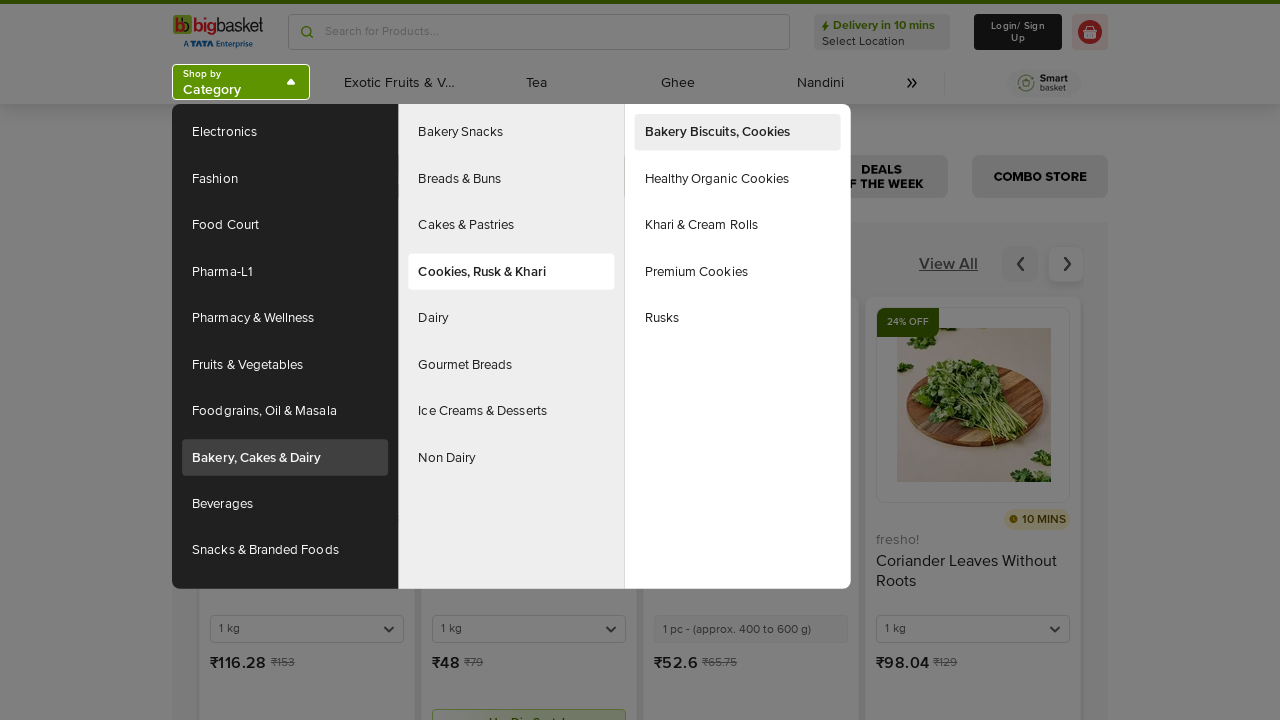

Retrieved all final sub-category elements from the hierarchy
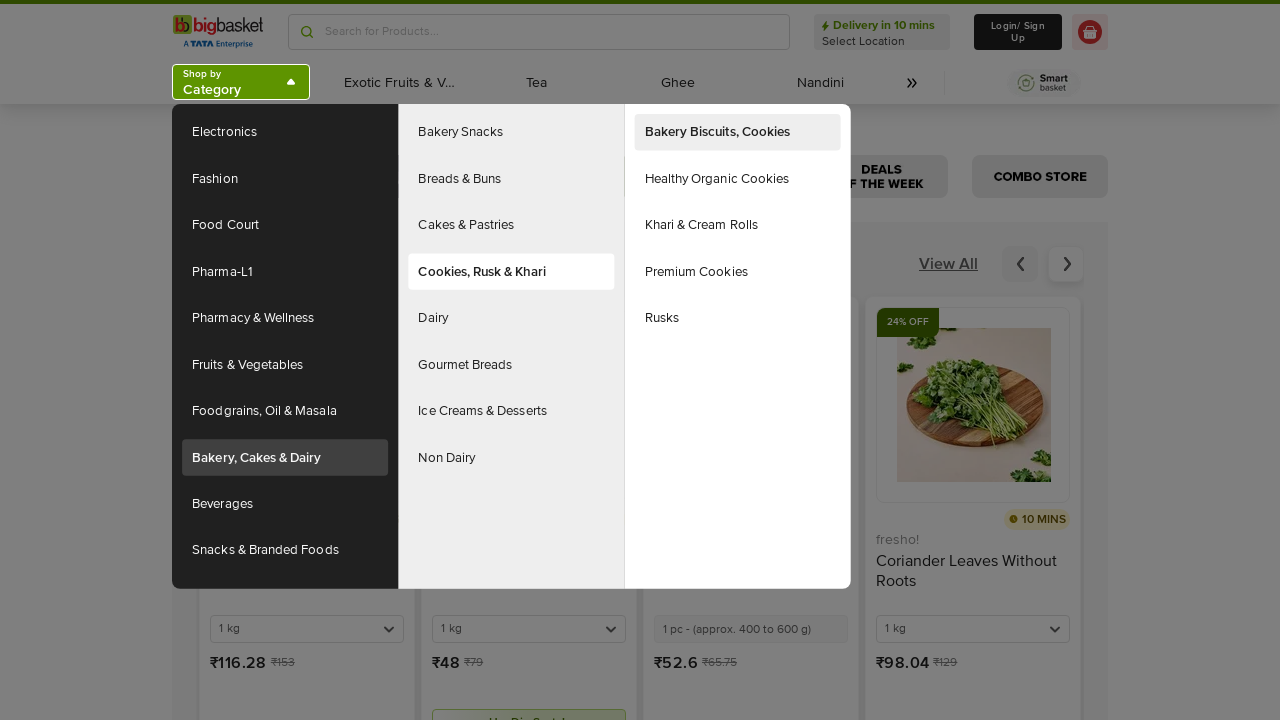

Hovered over a sub-category to reveal final sub-categories at (511, 318) on (//div[contains(@id,'headlessui-menu-items-')]/nav/ul[2])[2]/li >> nth=4
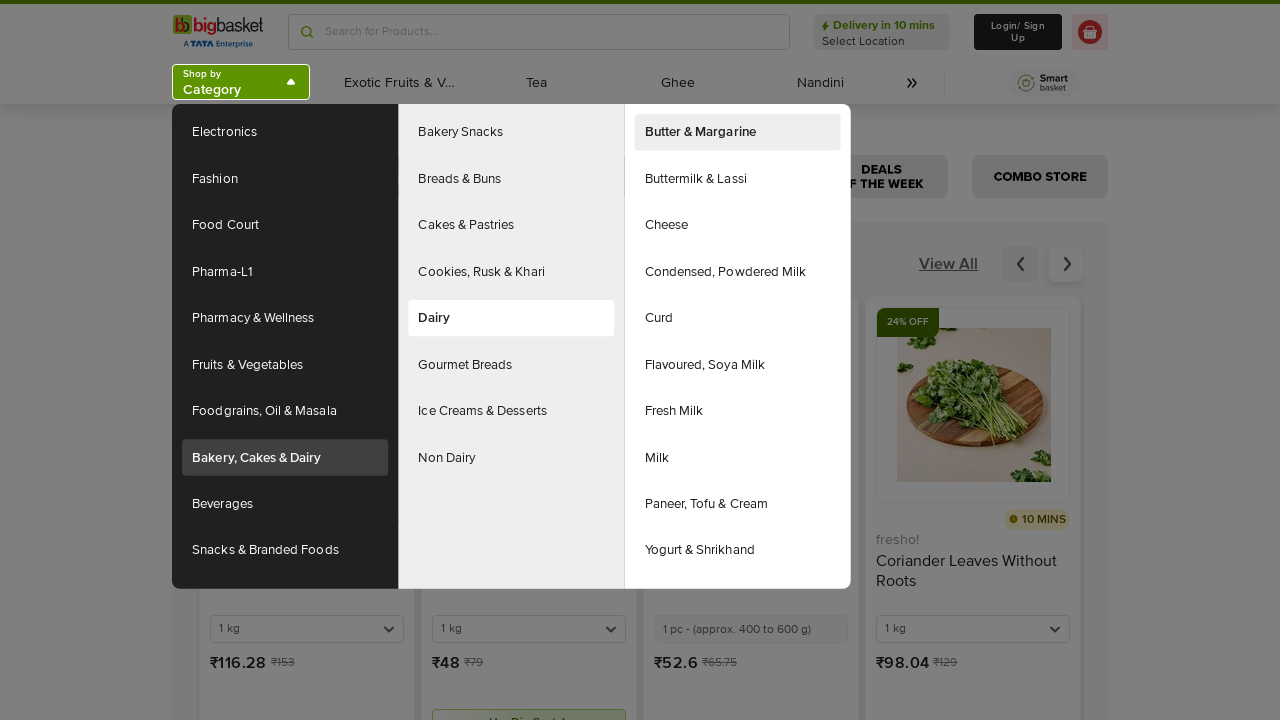

Retrieved all final sub-category elements from the hierarchy
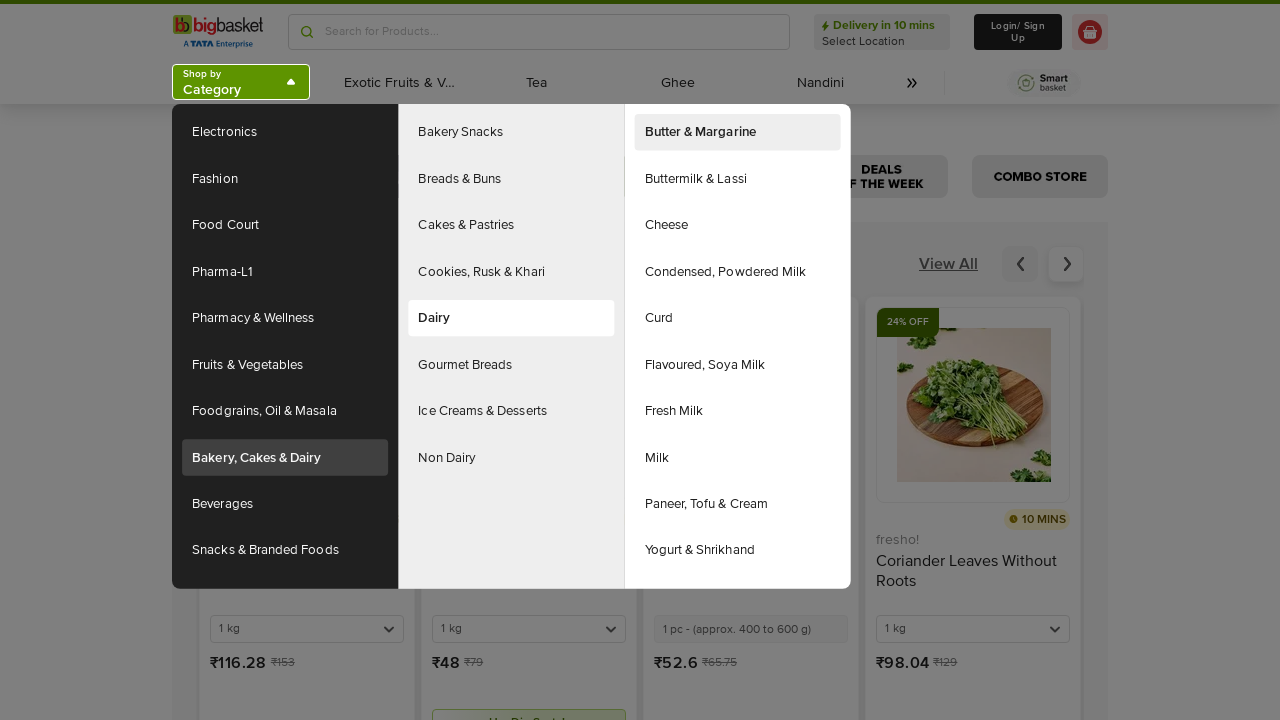

Hovered over a sub-category to reveal final sub-categories at (511, 365) on (//div[contains(@id,'headlessui-menu-items-')]/nav/ul[2])[2]/li >> nth=5
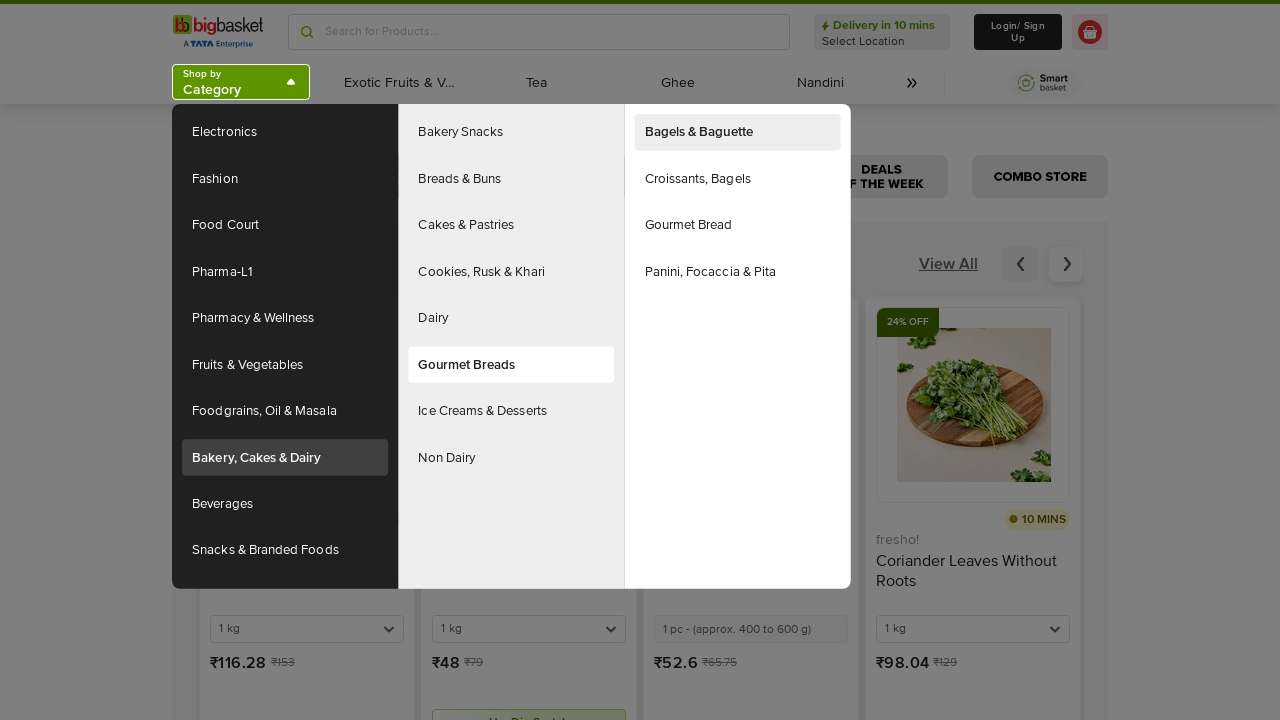

Retrieved all final sub-category elements from the hierarchy
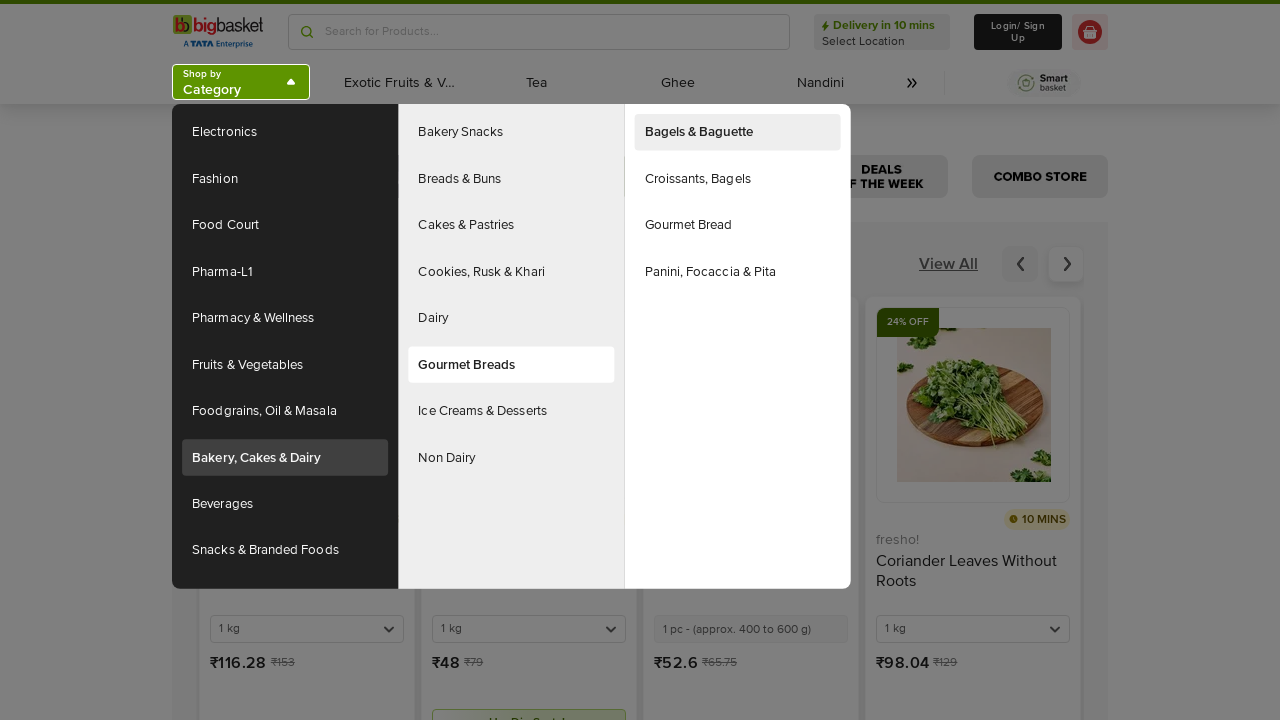

Hovered over a sub-category to reveal final sub-categories at (511, 411) on (//div[contains(@id,'headlessui-menu-items-')]/nav/ul[2])[2]/li >> nth=6
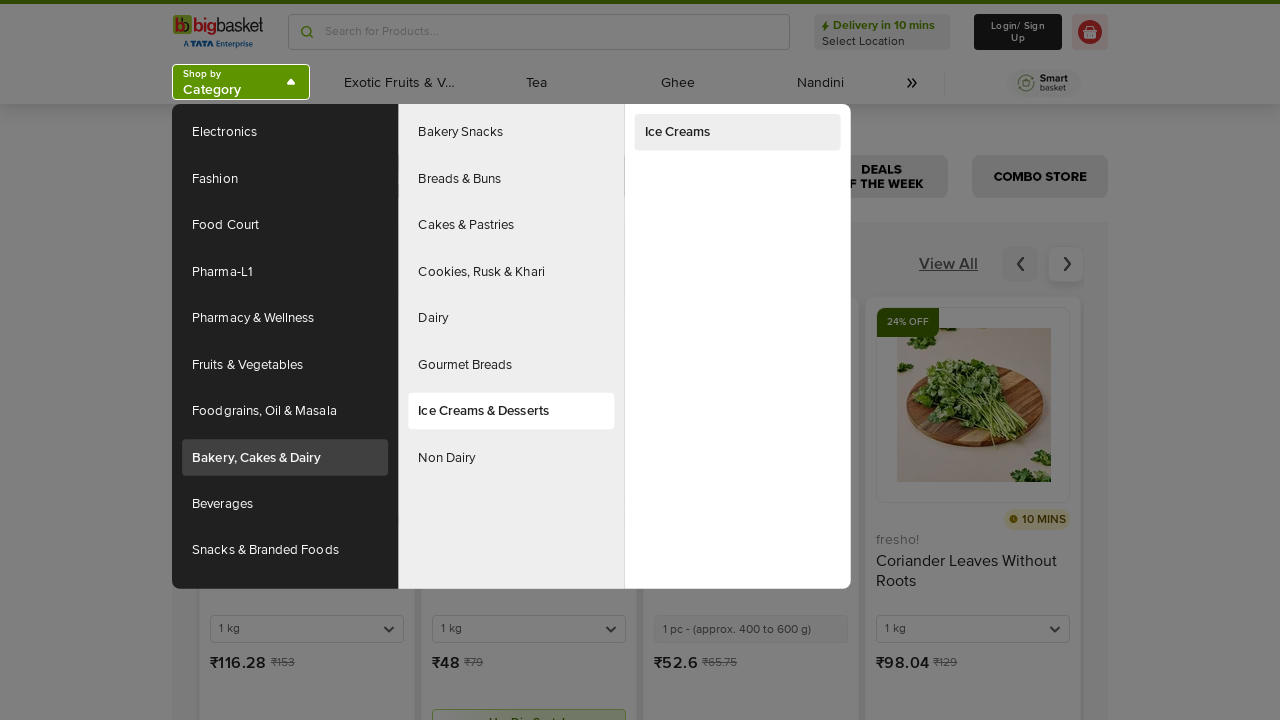

Retrieved all final sub-category elements from the hierarchy
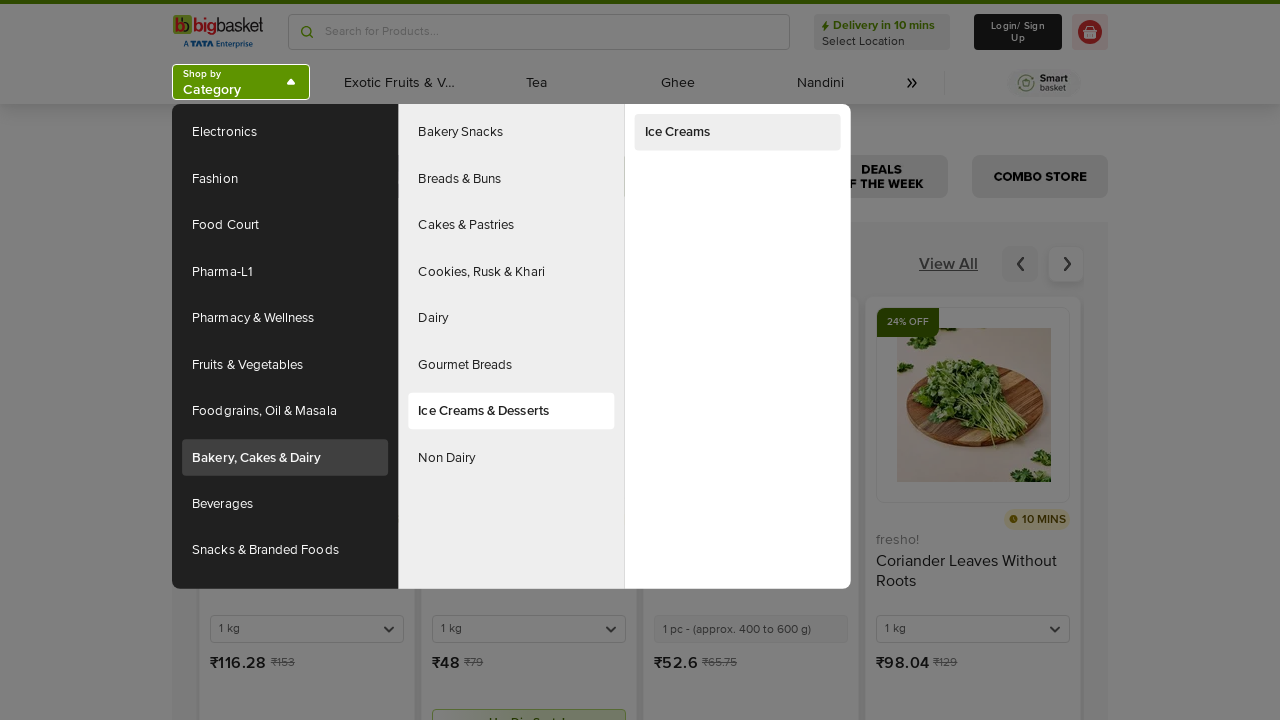

Hovered over a sub-category to reveal final sub-categories at (511, 458) on (//div[contains(@id,'headlessui-menu-items-')]/nav/ul[2])[2]/li >> nth=7
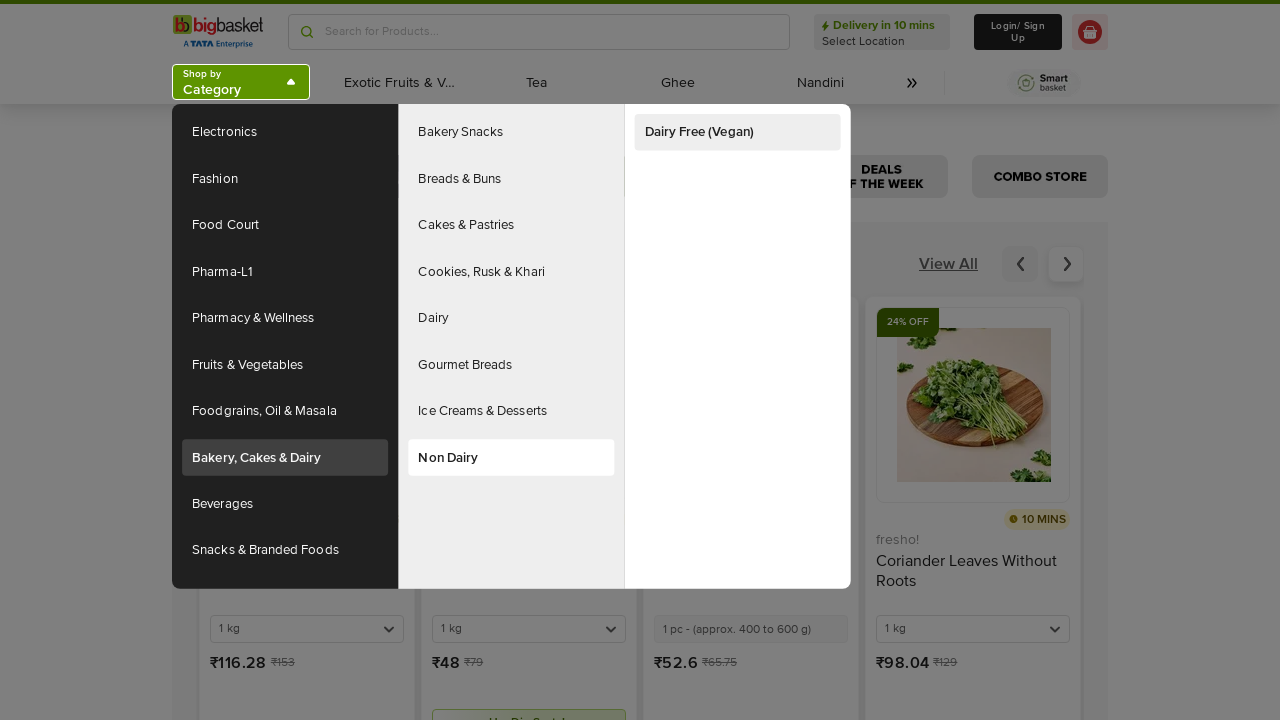

Retrieved all final sub-category elements from the hierarchy
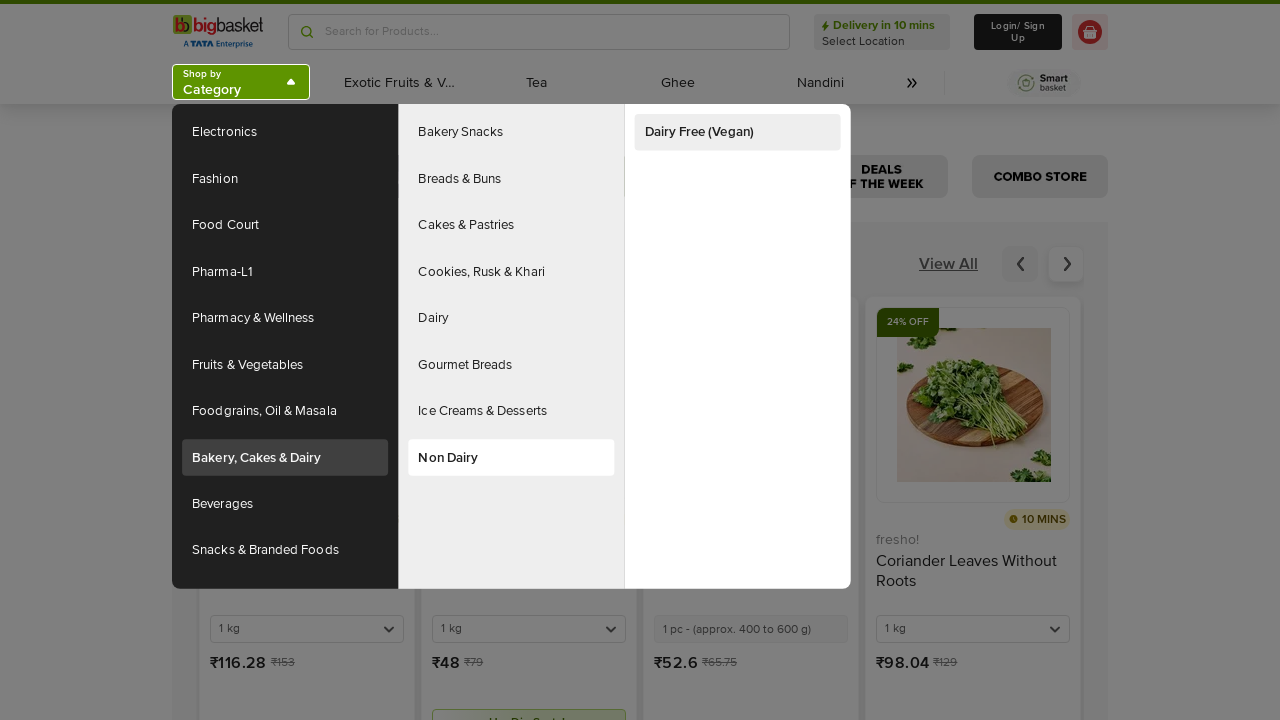

Hovered over a main category to reveal sub-categories at (285, 504) on (//div[contains(@id,'headlessui-menu-items')]/nav/ul[1])[2]/li >> nth=8
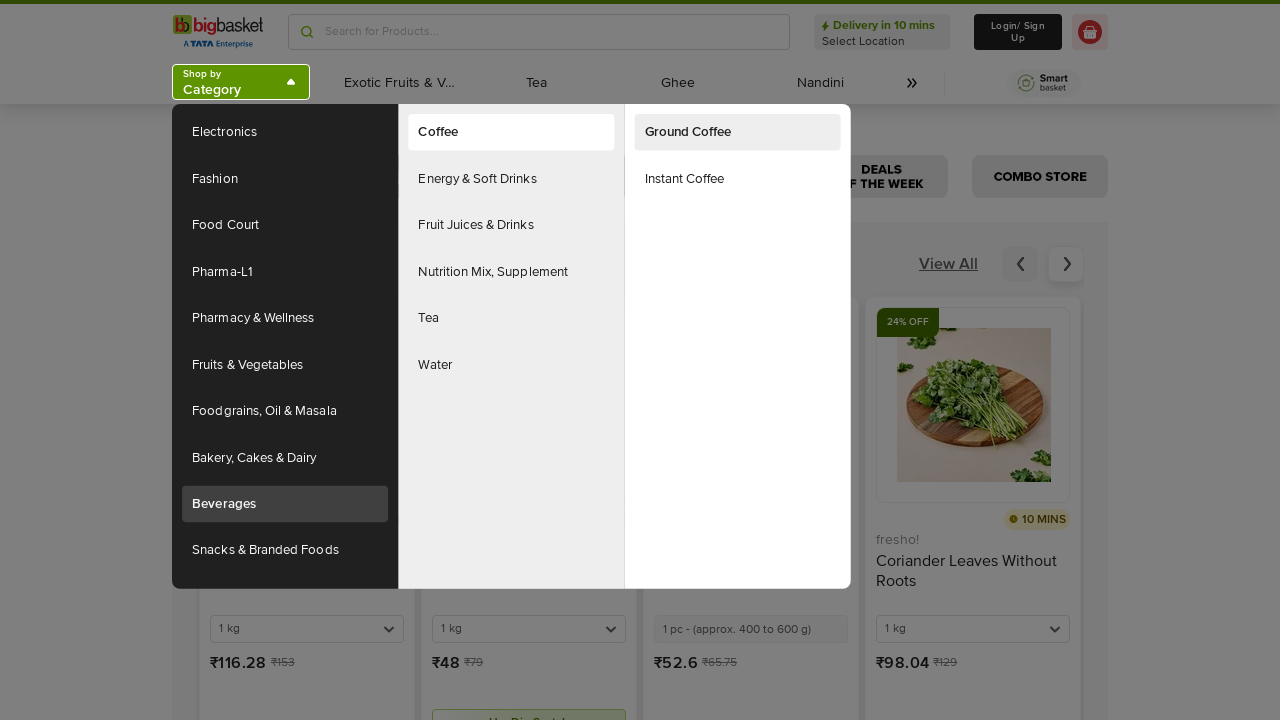

Retrieved all sub-category elements for the current main category
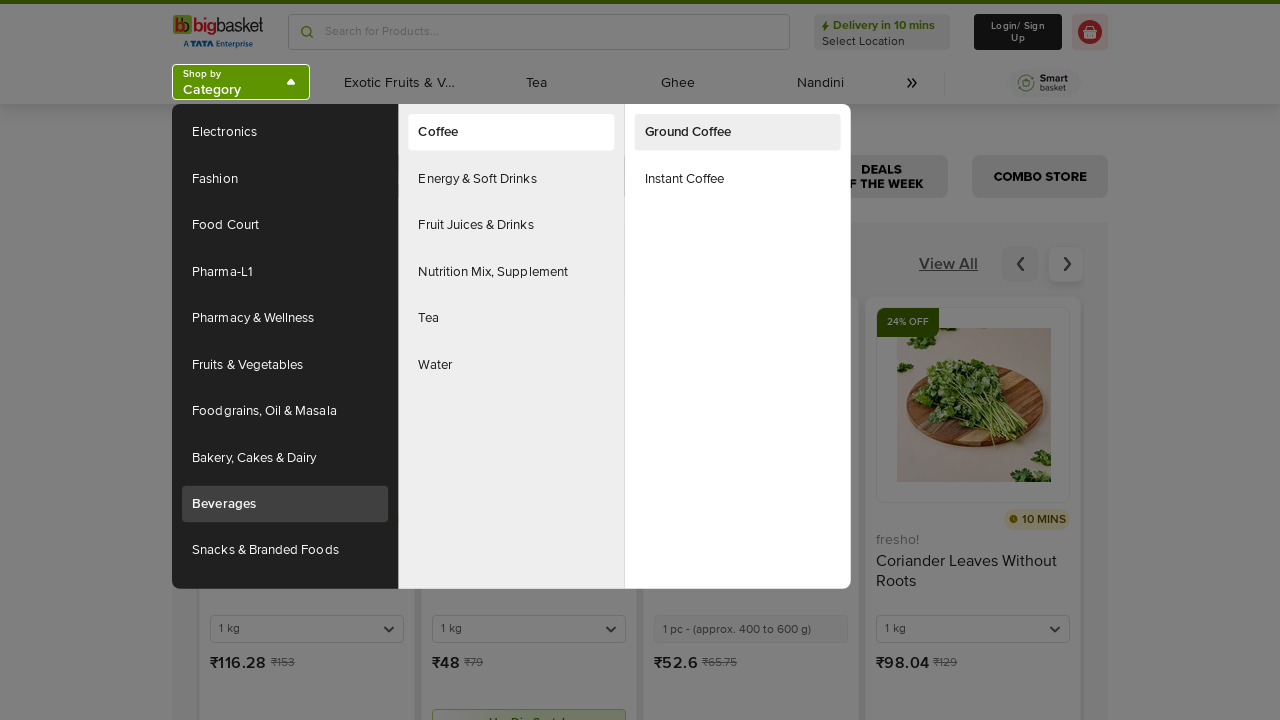

Hovered over a sub-category to reveal final sub-categories at (511, 132) on (//div[contains(@id,'headlessui-menu-items-')]/nav/ul[2])[2]/li >> nth=0
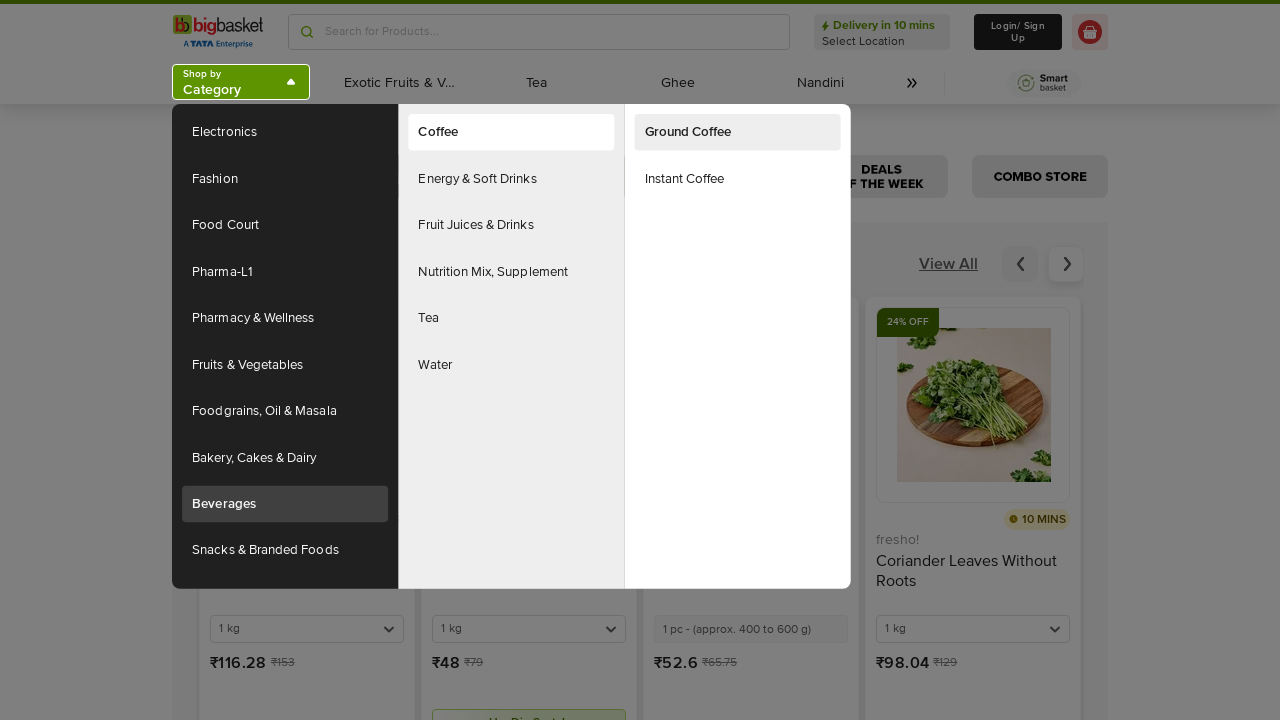

Retrieved all final sub-category elements from the hierarchy
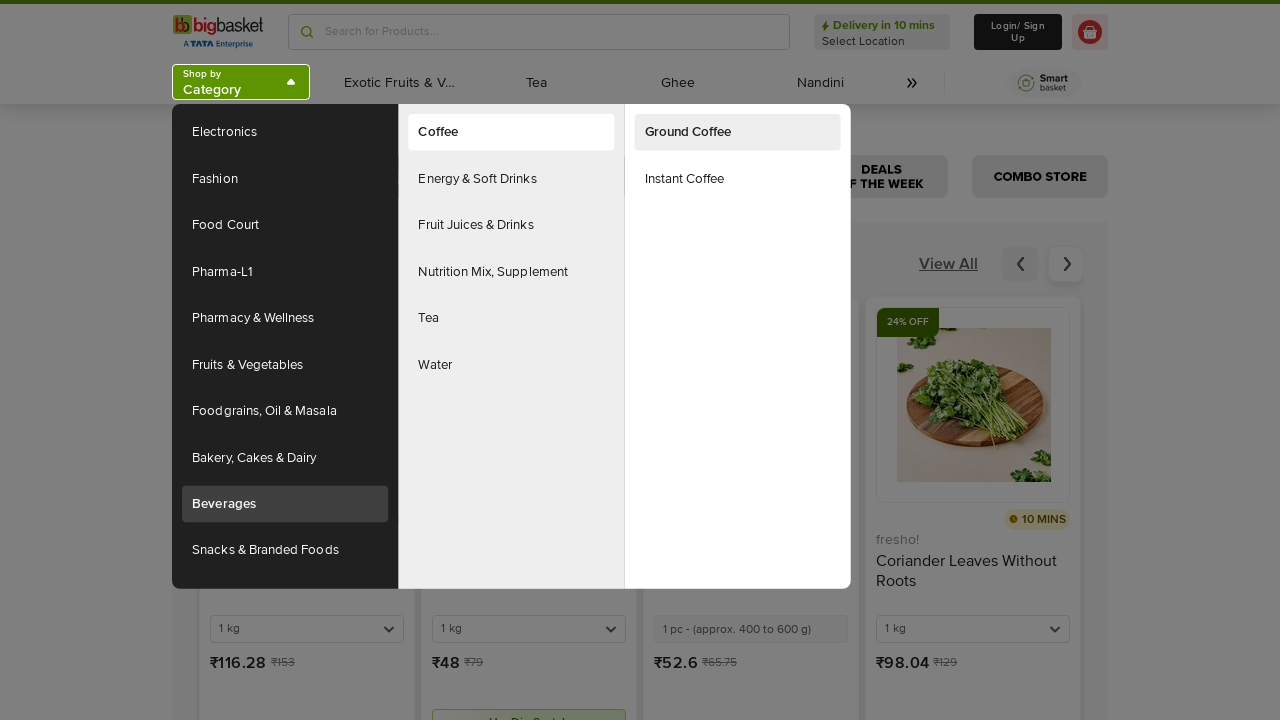

Hovered over a sub-category to reveal final sub-categories at (511, 179) on (//div[contains(@id,'headlessui-menu-items-')]/nav/ul[2])[2]/li >> nth=1
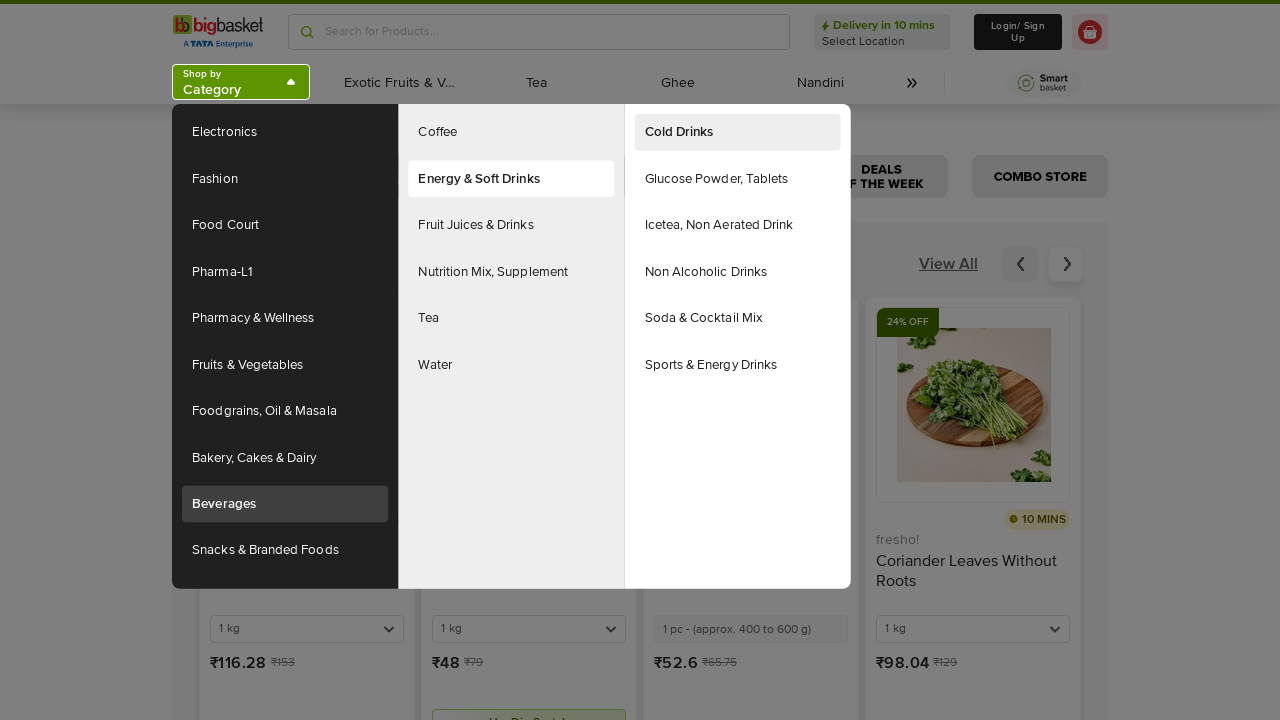

Retrieved all final sub-category elements from the hierarchy
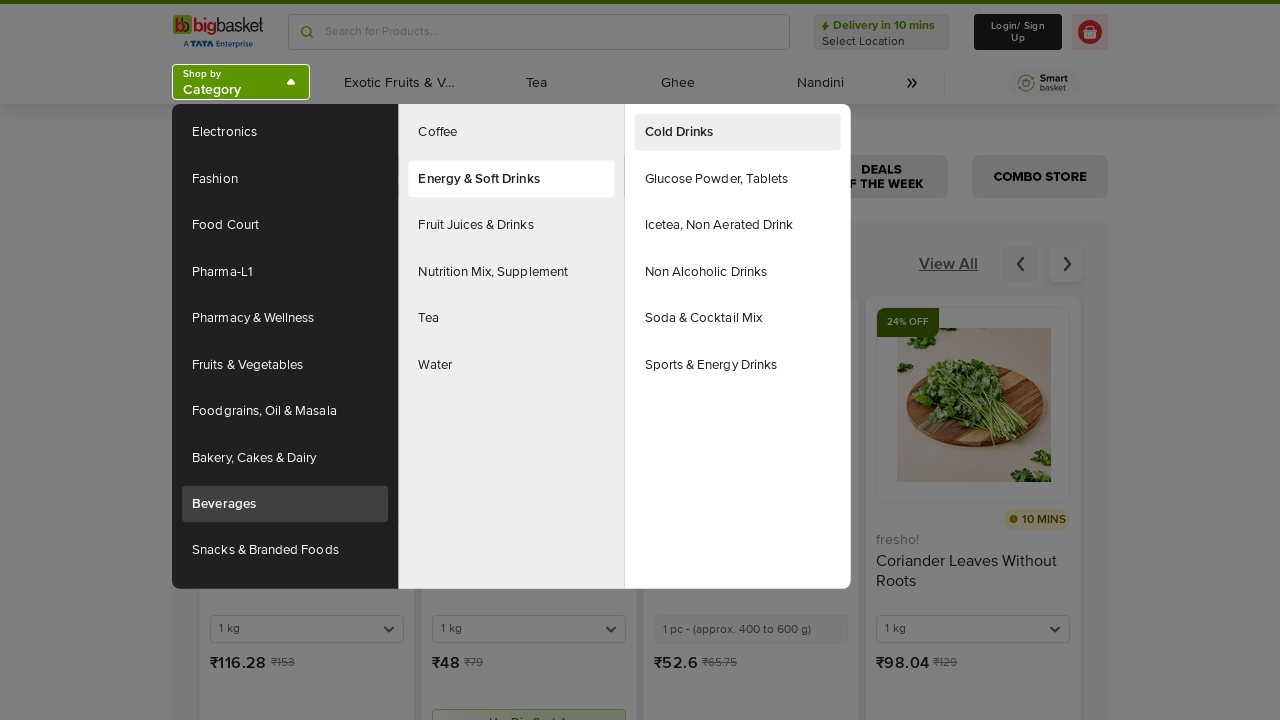

Hovered over a sub-category to reveal final sub-categories at (511, 225) on (//div[contains(@id,'headlessui-menu-items-')]/nav/ul[2])[2]/li >> nth=2
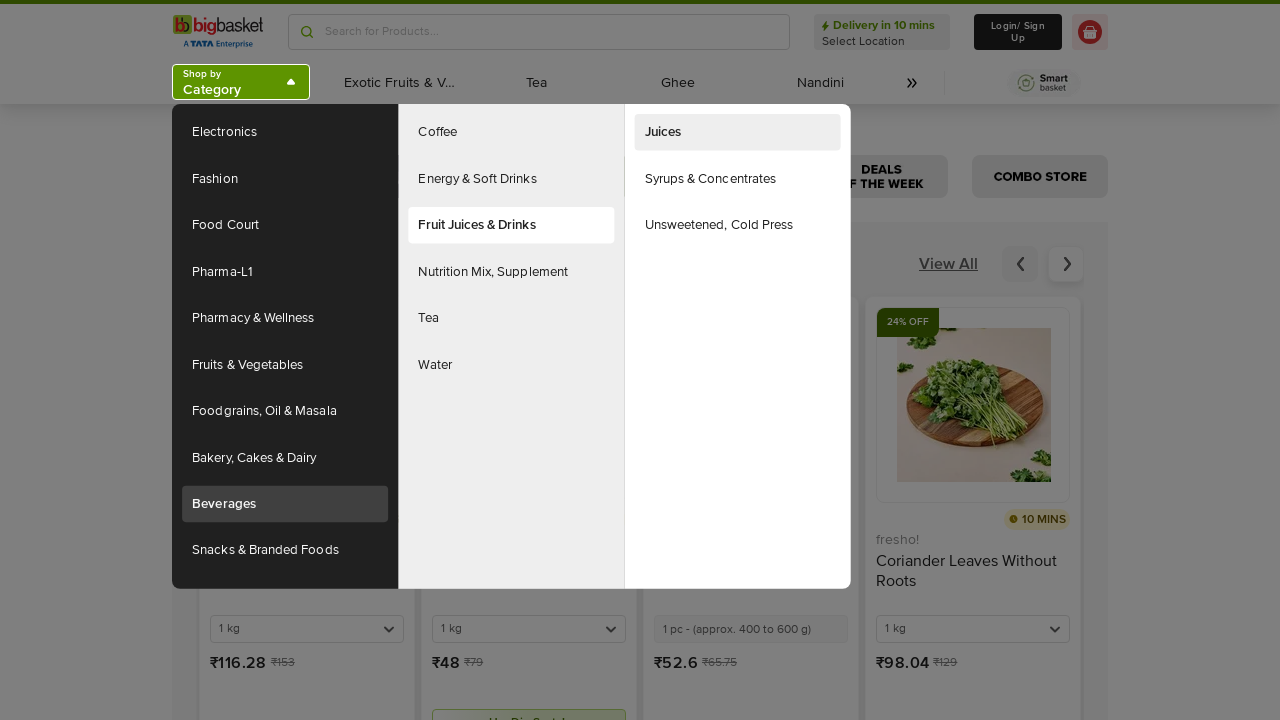

Retrieved all final sub-category elements from the hierarchy
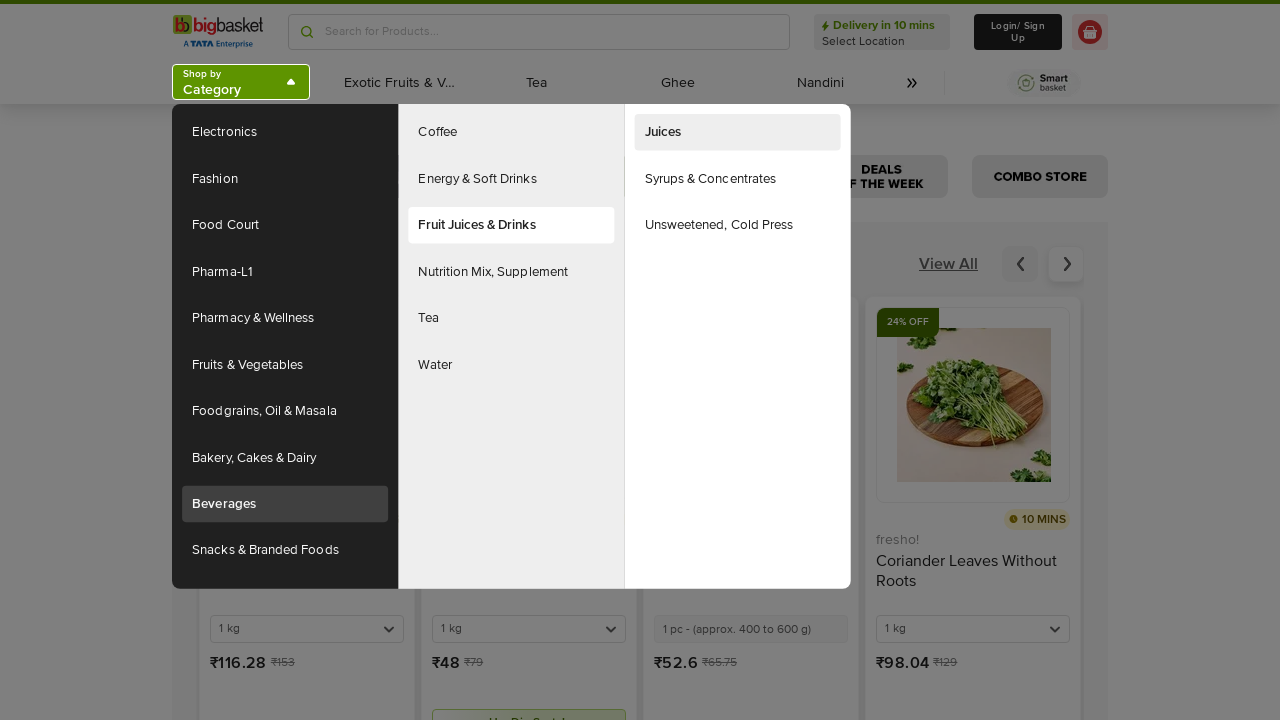

Hovered over a sub-category to reveal final sub-categories at (511, 272) on (//div[contains(@id,'headlessui-menu-items-')]/nav/ul[2])[2]/li >> nth=3
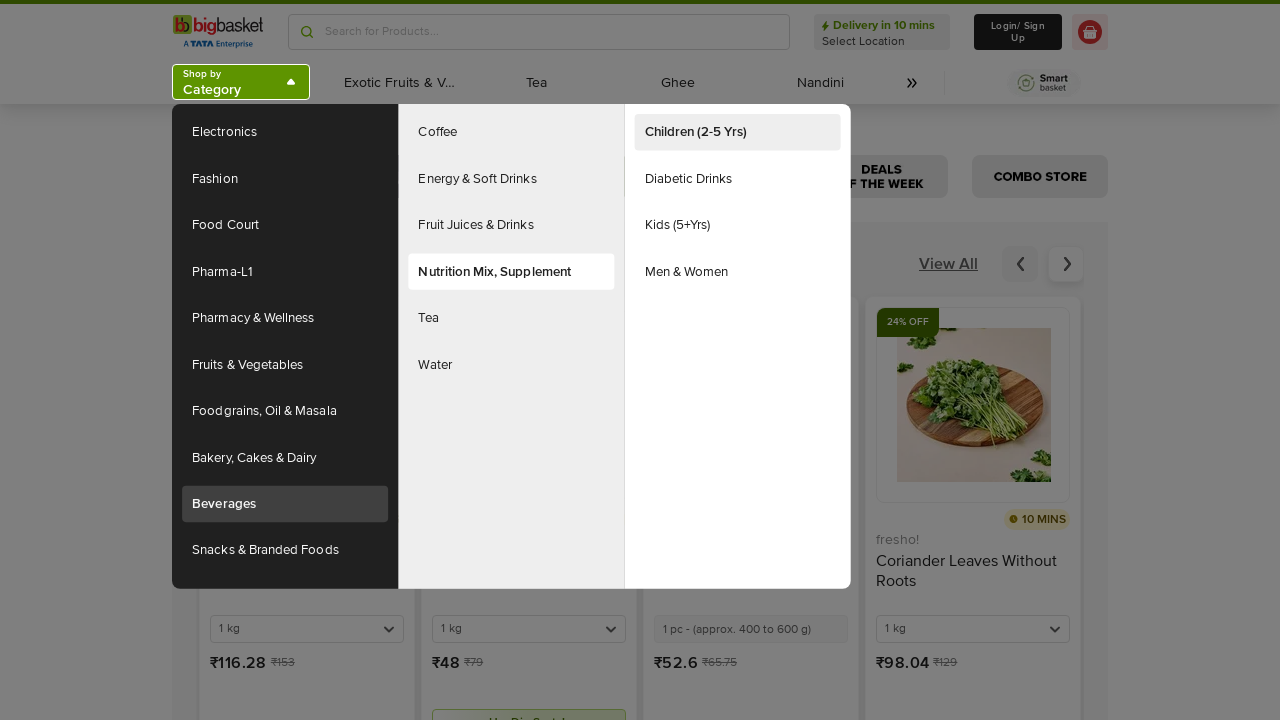

Retrieved all final sub-category elements from the hierarchy
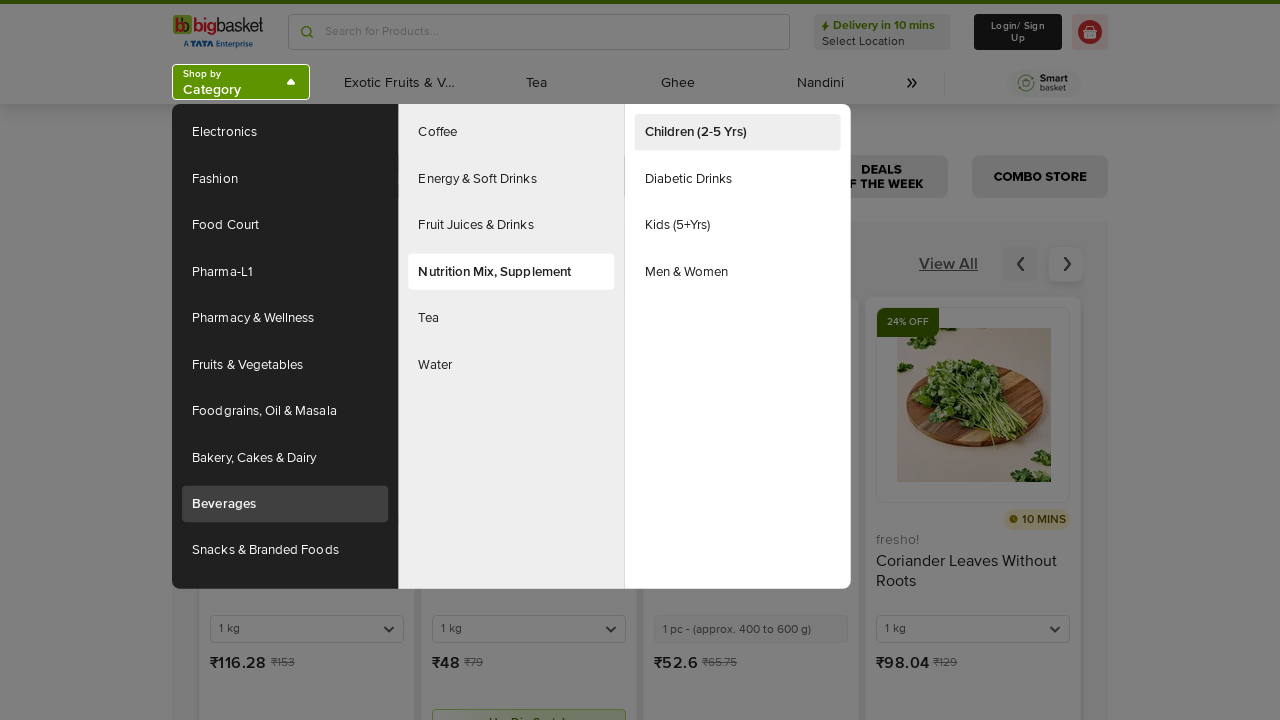

Hovered over a sub-category to reveal final sub-categories at (511, 318) on (//div[contains(@id,'headlessui-menu-items-')]/nav/ul[2])[2]/li >> nth=4
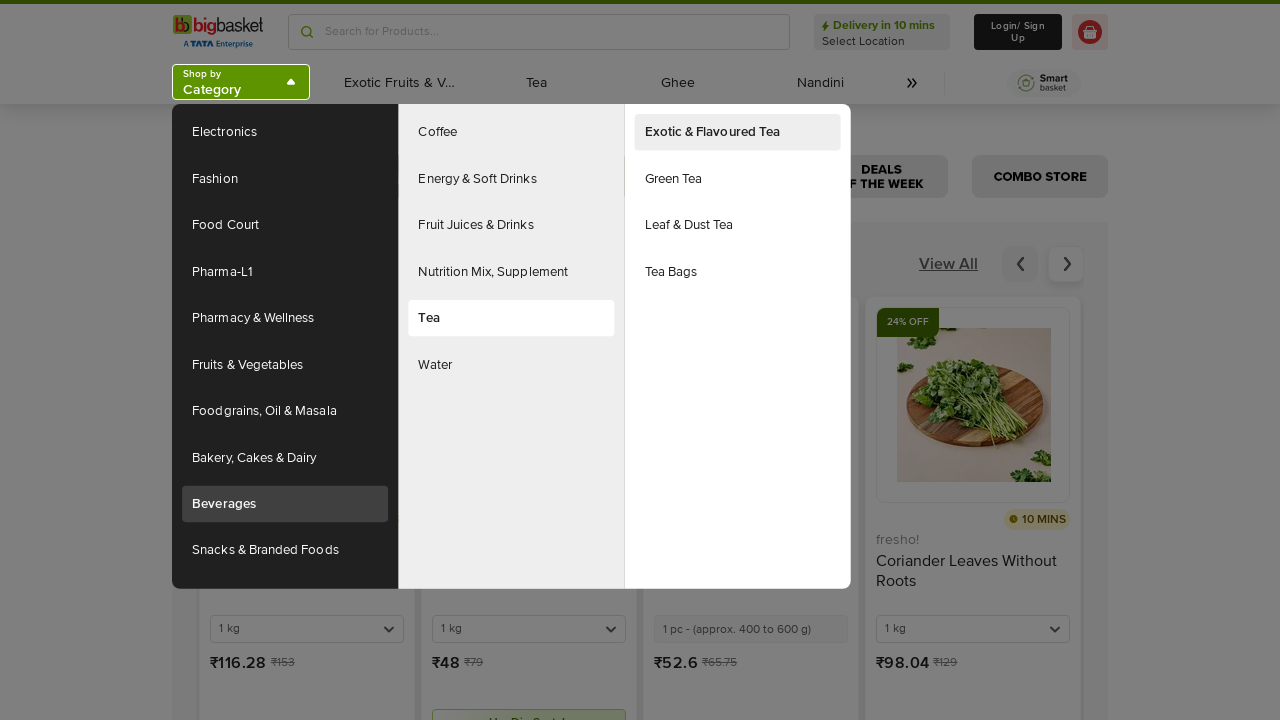

Retrieved all final sub-category elements from the hierarchy
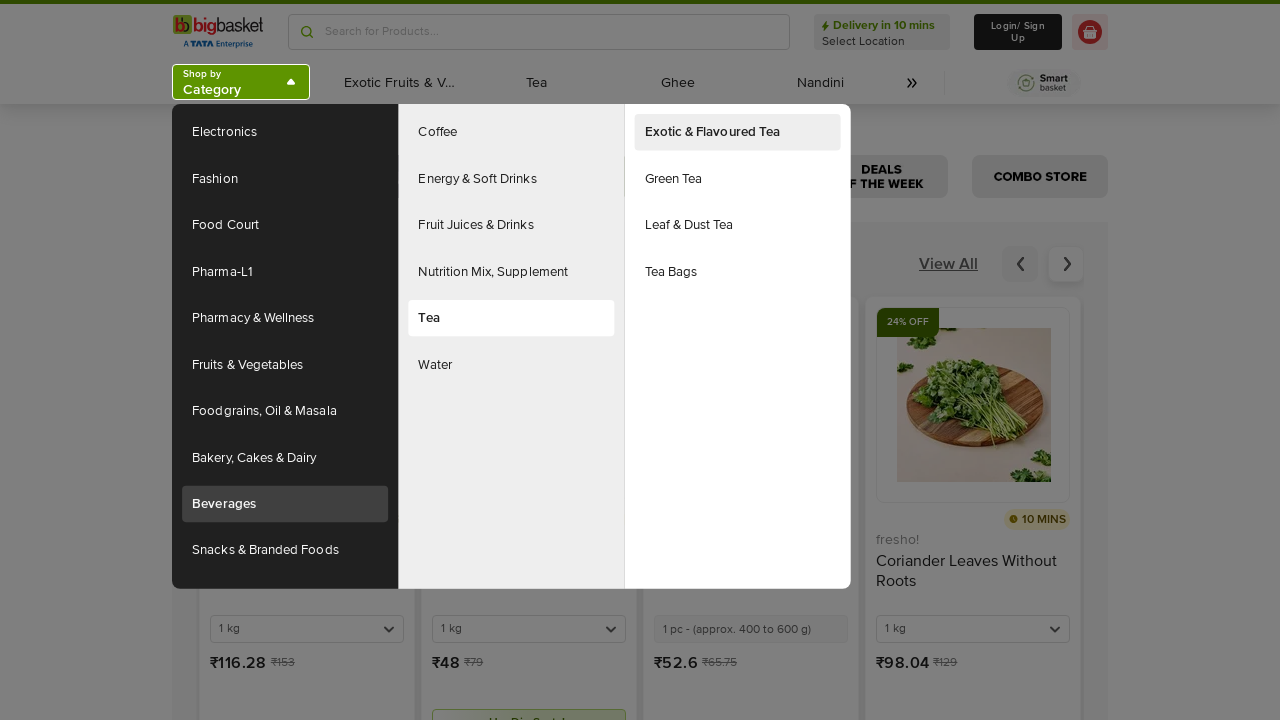

Hovered over a sub-category to reveal final sub-categories at (511, 365) on (//div[contains(@id,'headlessui-menu-items-')]/nav/ul[2])[2]/li >> nth=5
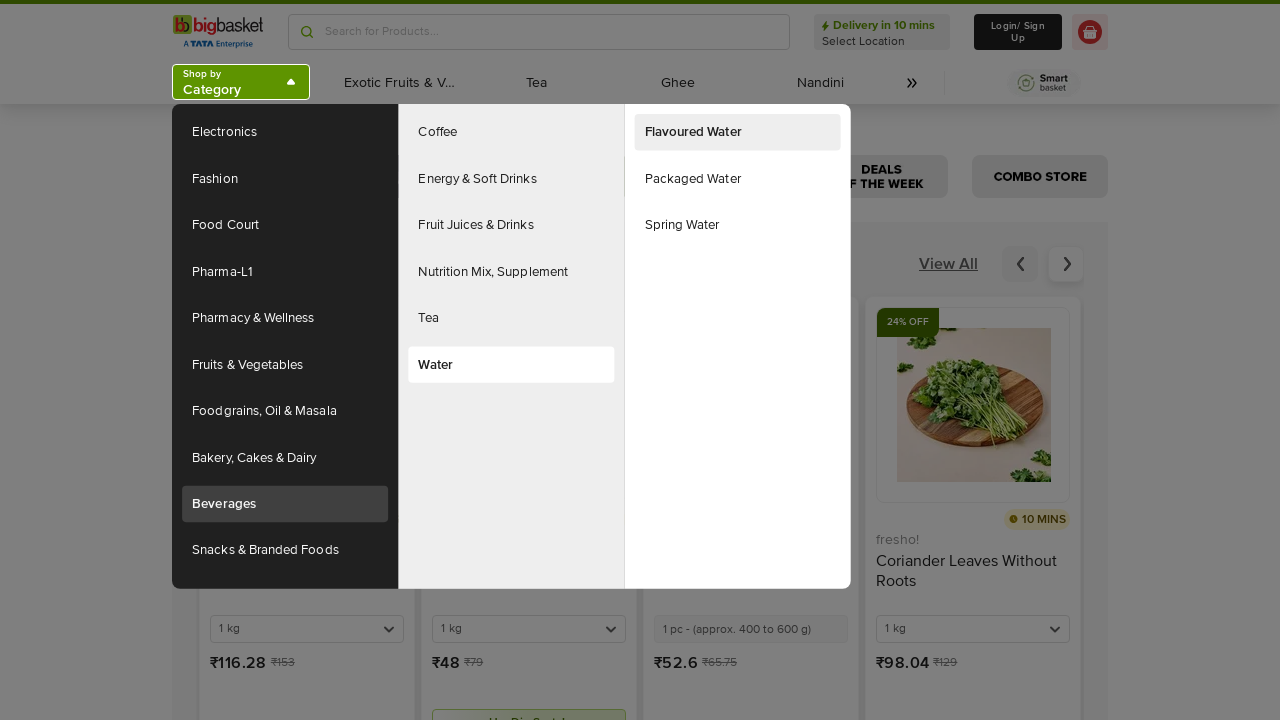

Retrieved all final sub-category elements from the hierarchy
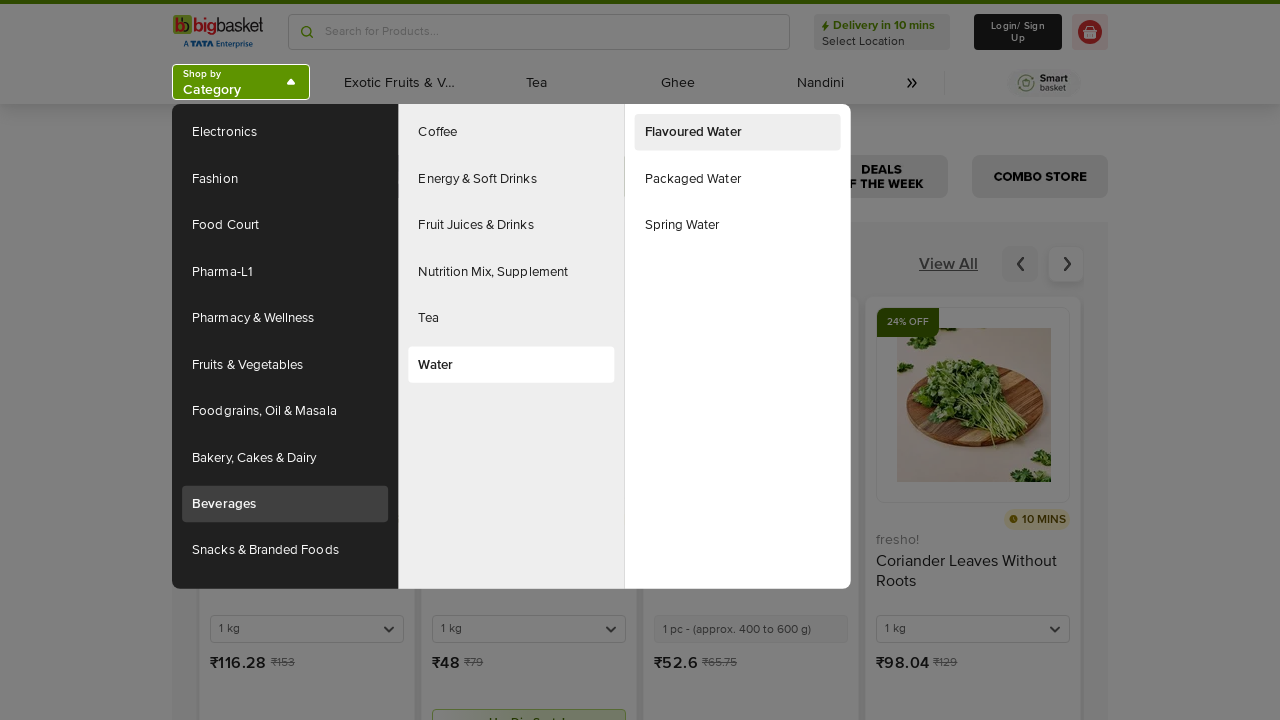

Hovered over a main category to reveal sub-categories at (285, 550) on (//div[contains(@id,'headlessui-menu-items')]/nav/ul[1])[2]/li >> nth=9
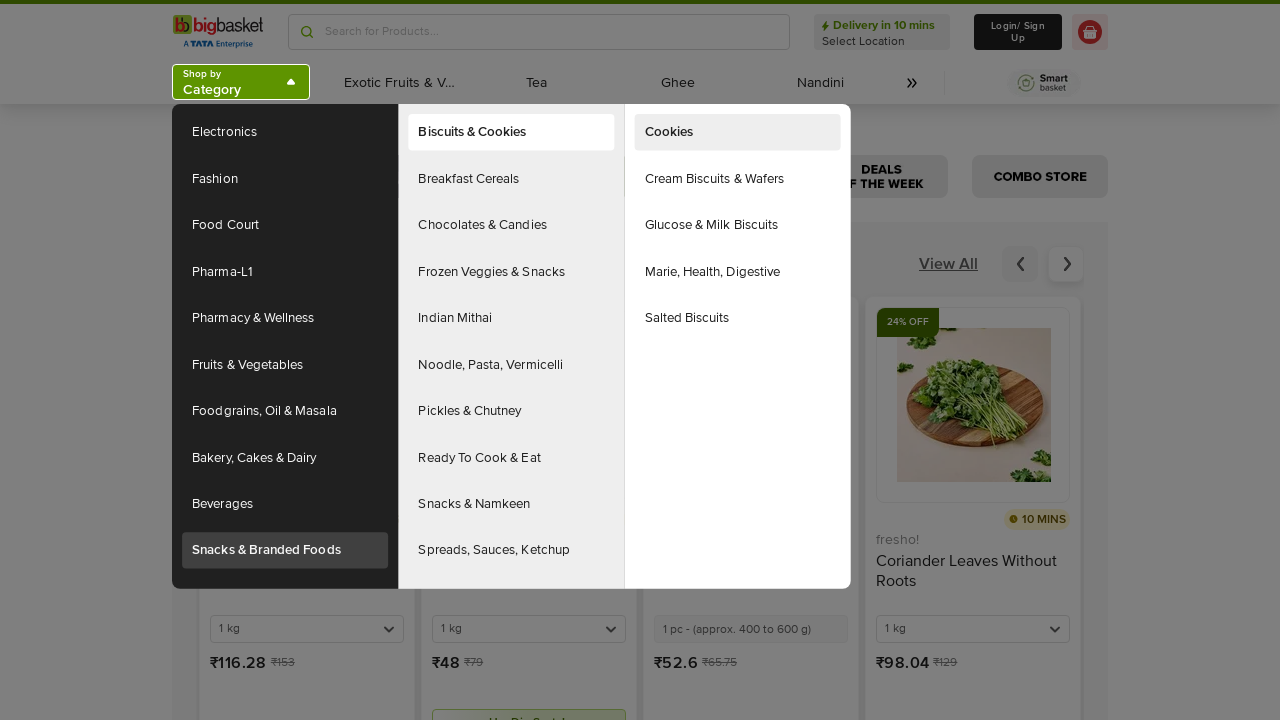

Retrieved all sub-category elements for the current main category
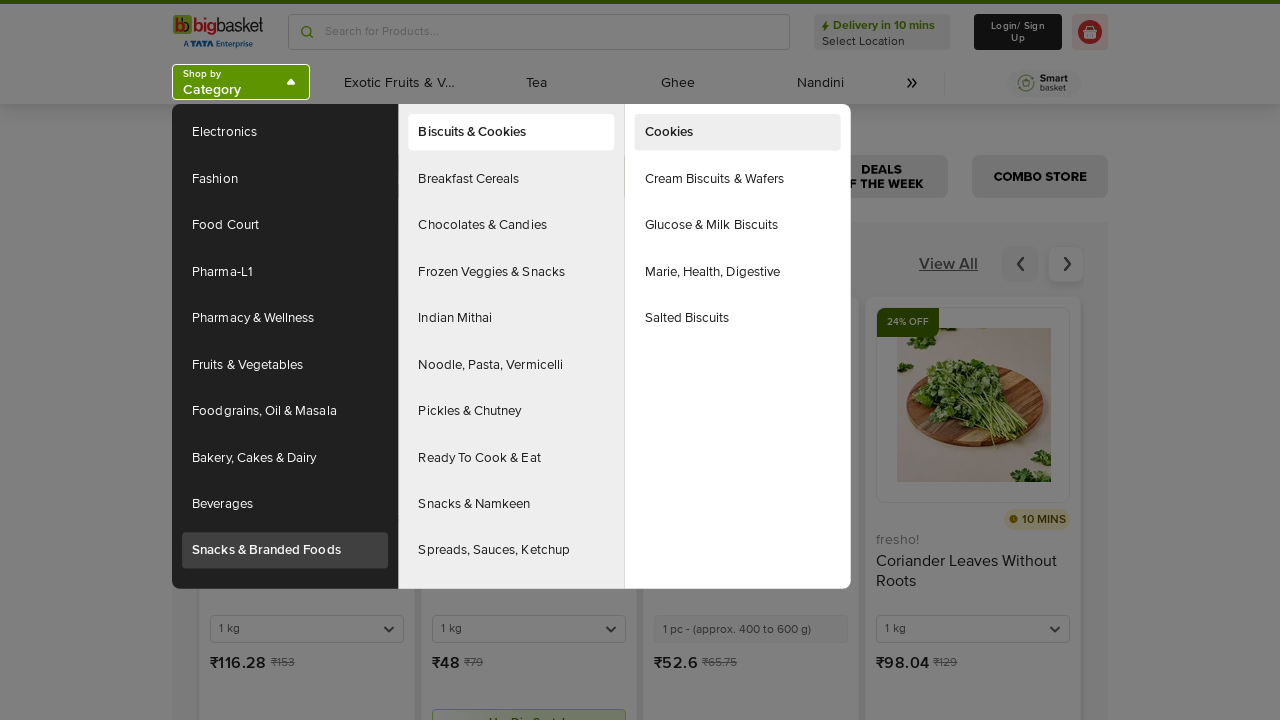

Hovered over a sub-category to reveal final sub-categories at (511, 132) on (//div[contains(@id,'headlessui-menu-items-')]/nav/ul[2])[2]/li >> nth=0
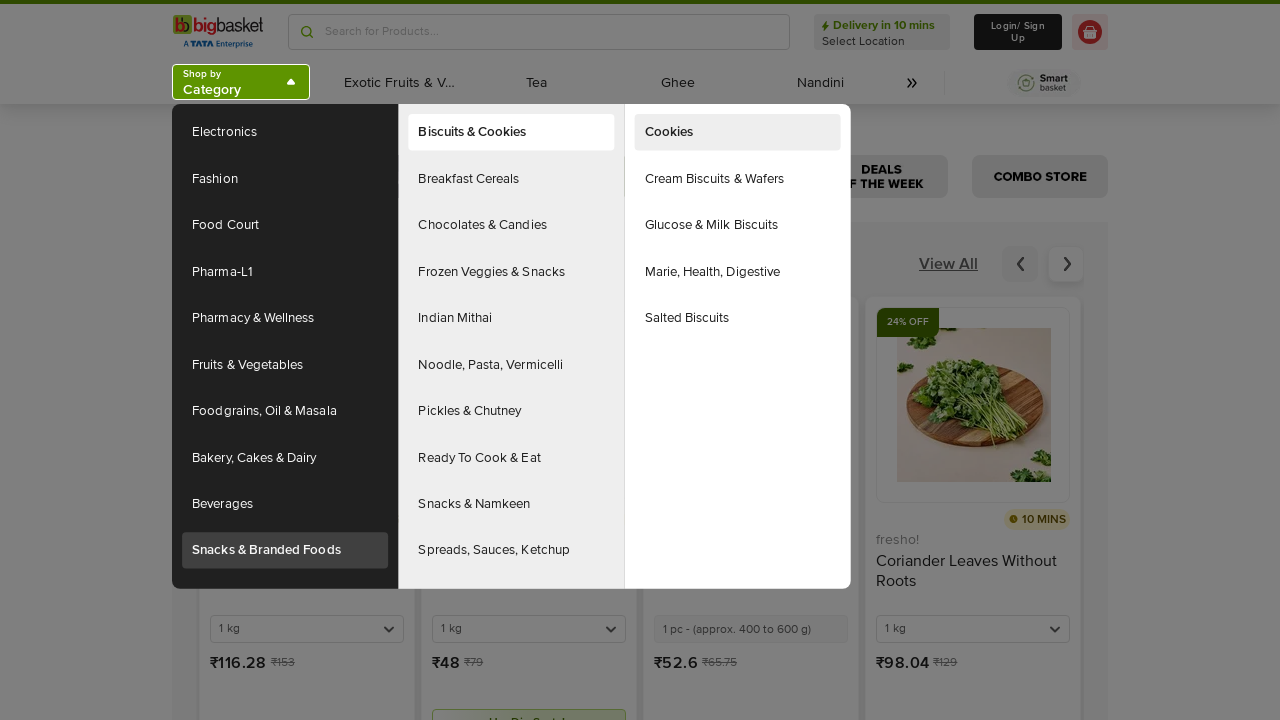

Retrieved all final sub-category elements from the hierarchy
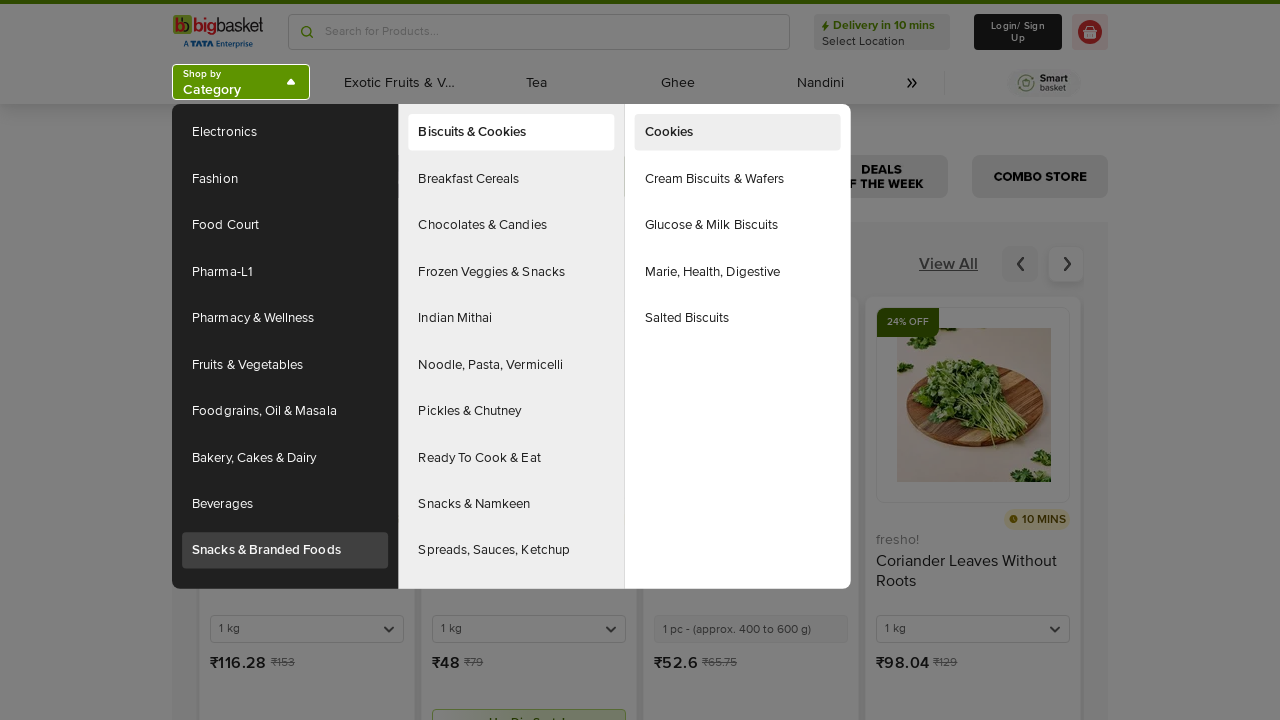

Hovered over a sub-category to reveal final sub-categories at (511, 179) on (//div[contains(@id,'headlessui-menu-items-')]/nav/ul[2])[2]/li >> nth=1
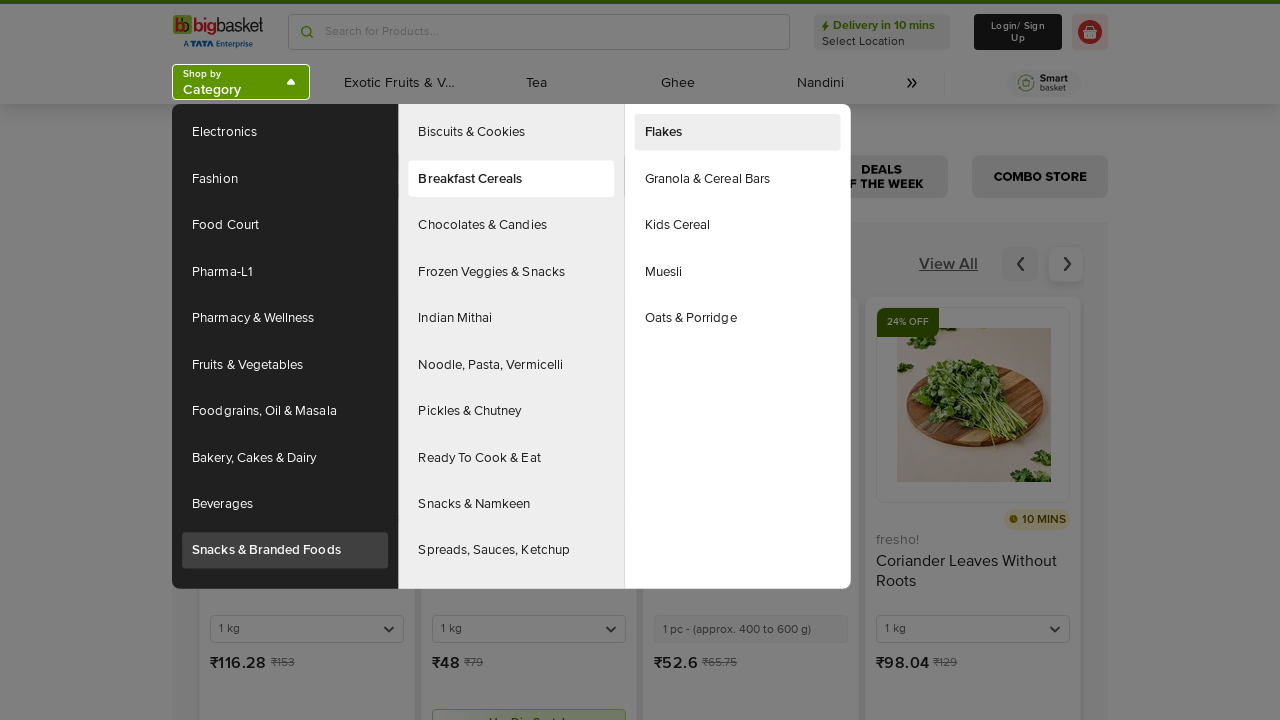

Retrieved all final sub-category elements from the hierarchy
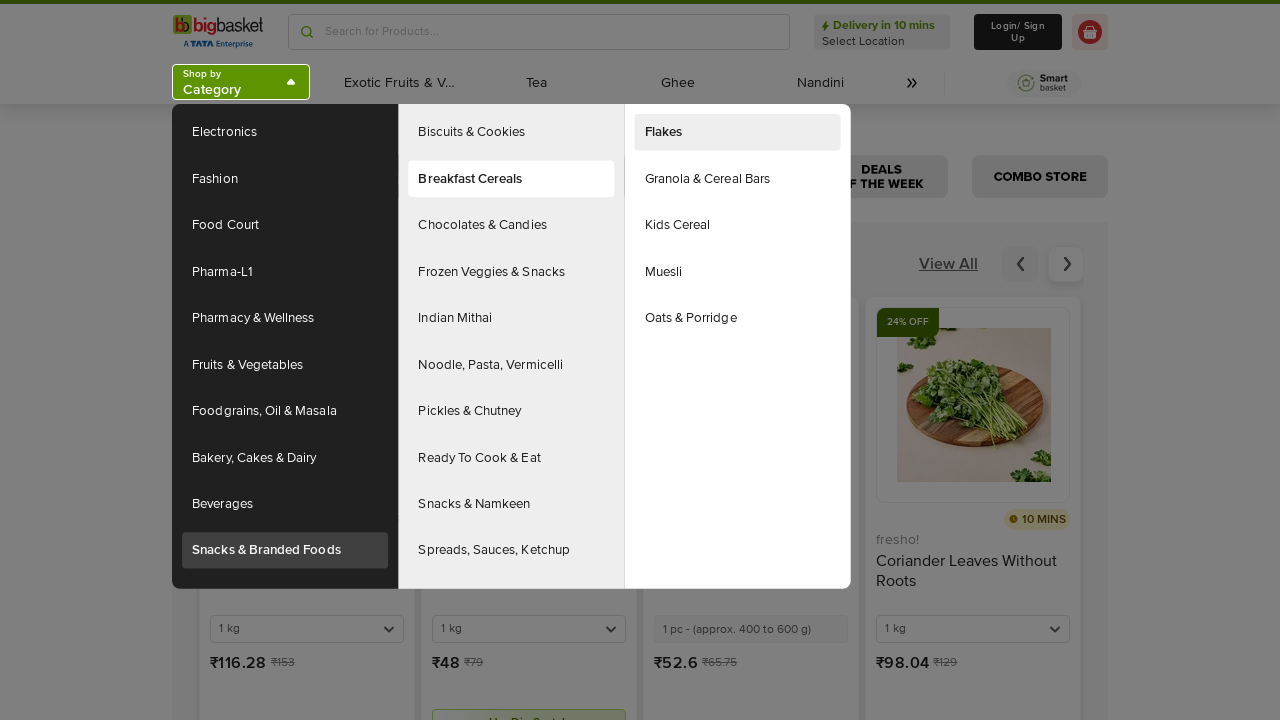

Hovered over a sub-category to reveal final sub-categories at (511, 225) on (//div[contains(@id,'headlessui-menu-items-')]/nav/ul[2])[2]/li >> nth=2
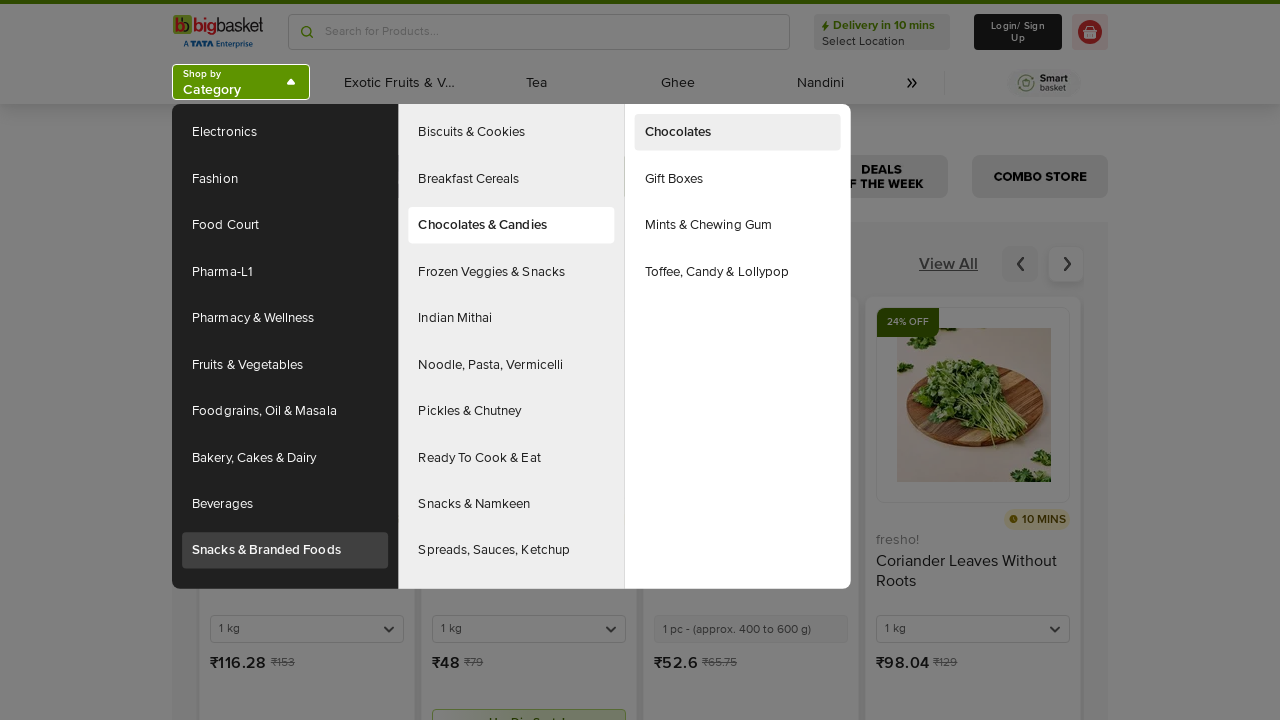

Retrieved all final sub-category elements from the hierarchy
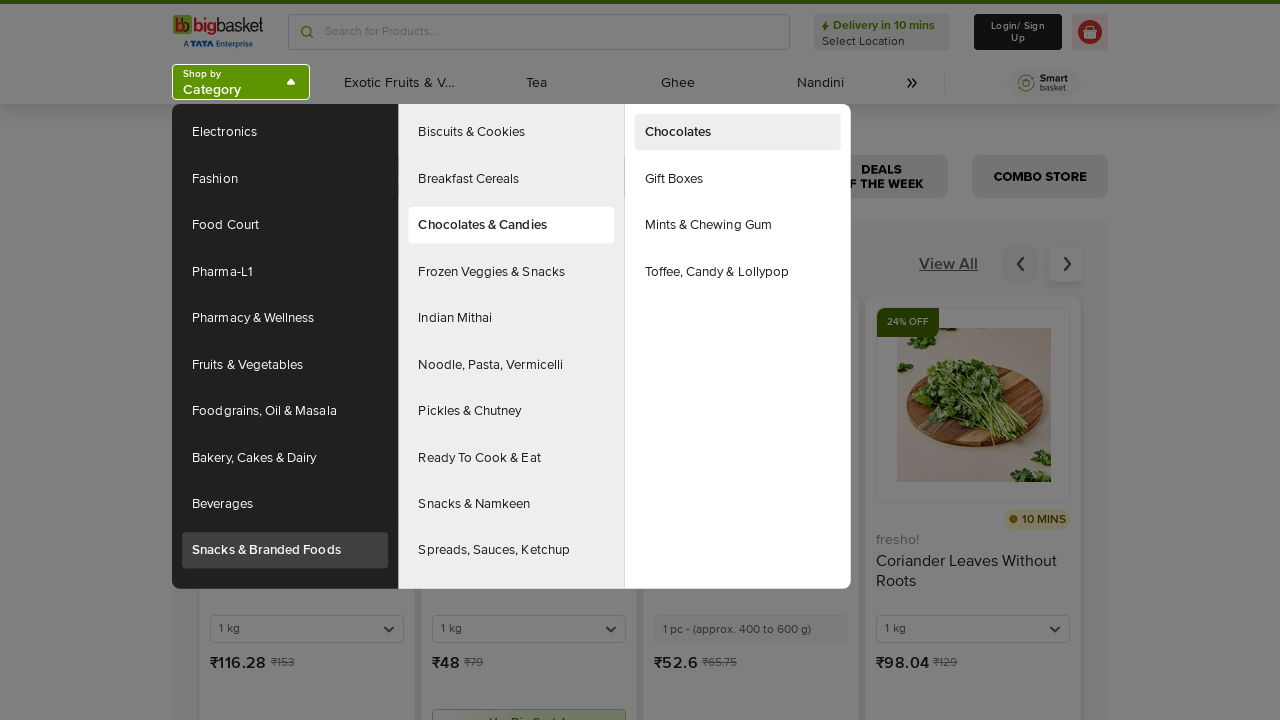

Hovered over a sub-category to reveal final sub-categories at (511, 272) on (//div[contains(@id,'headlessui-menu-items-')]/nav/ul[2])[2]/li >> nth=3
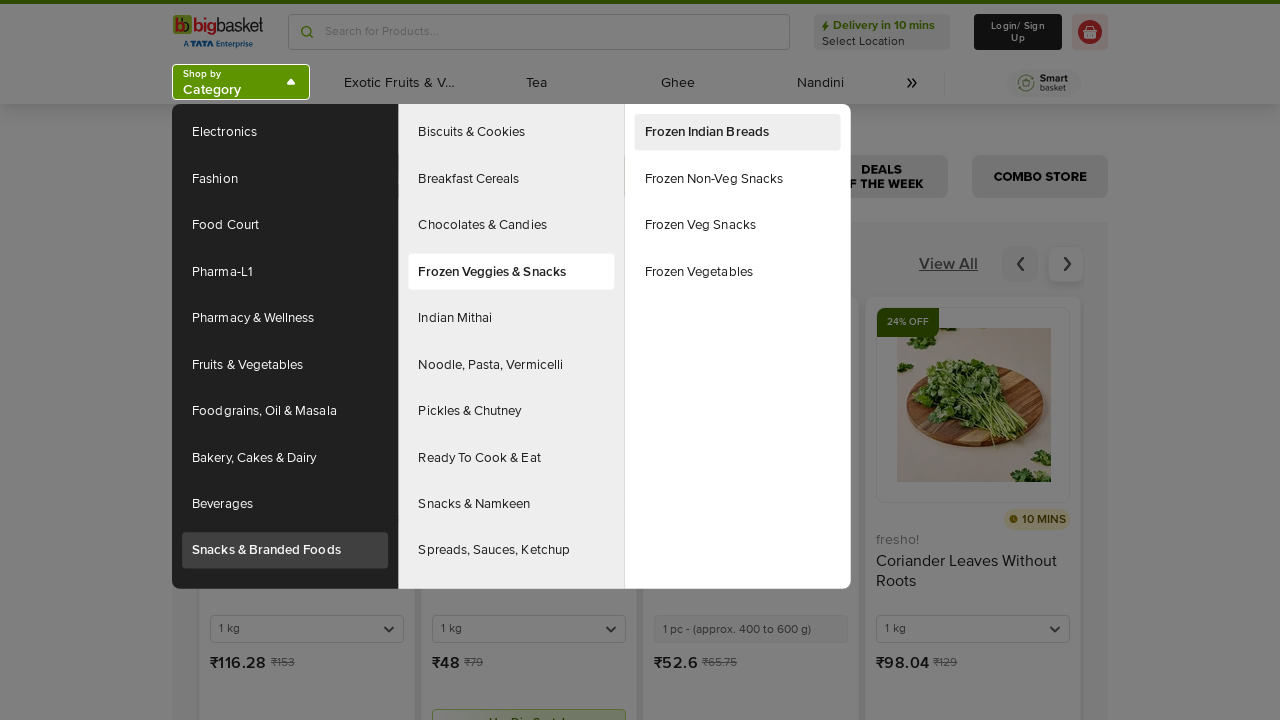

Retrieved all final sub-category elements from the hierarchy
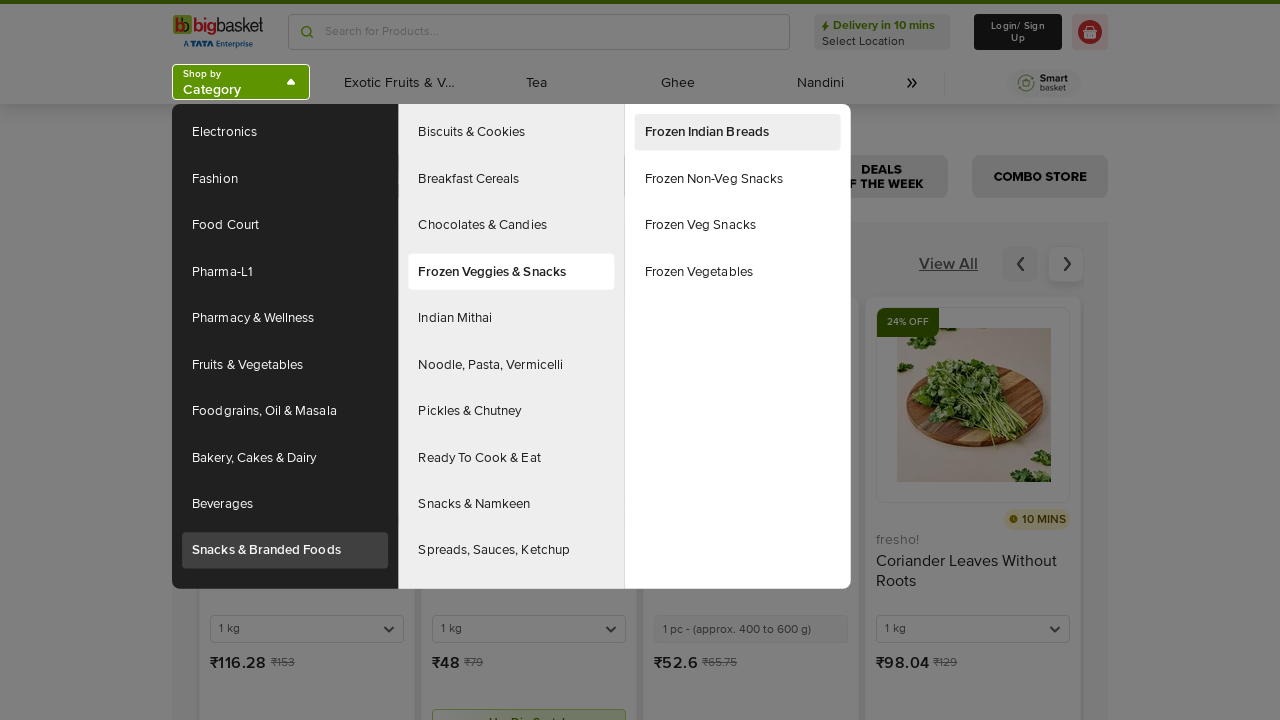

Hovered over a sub-category to reveal final sub-categories at (511, 318) on (//div[contains(@id,'headlessui-menu-items-')]/nav/ul[2])[2]/li >> nth=4
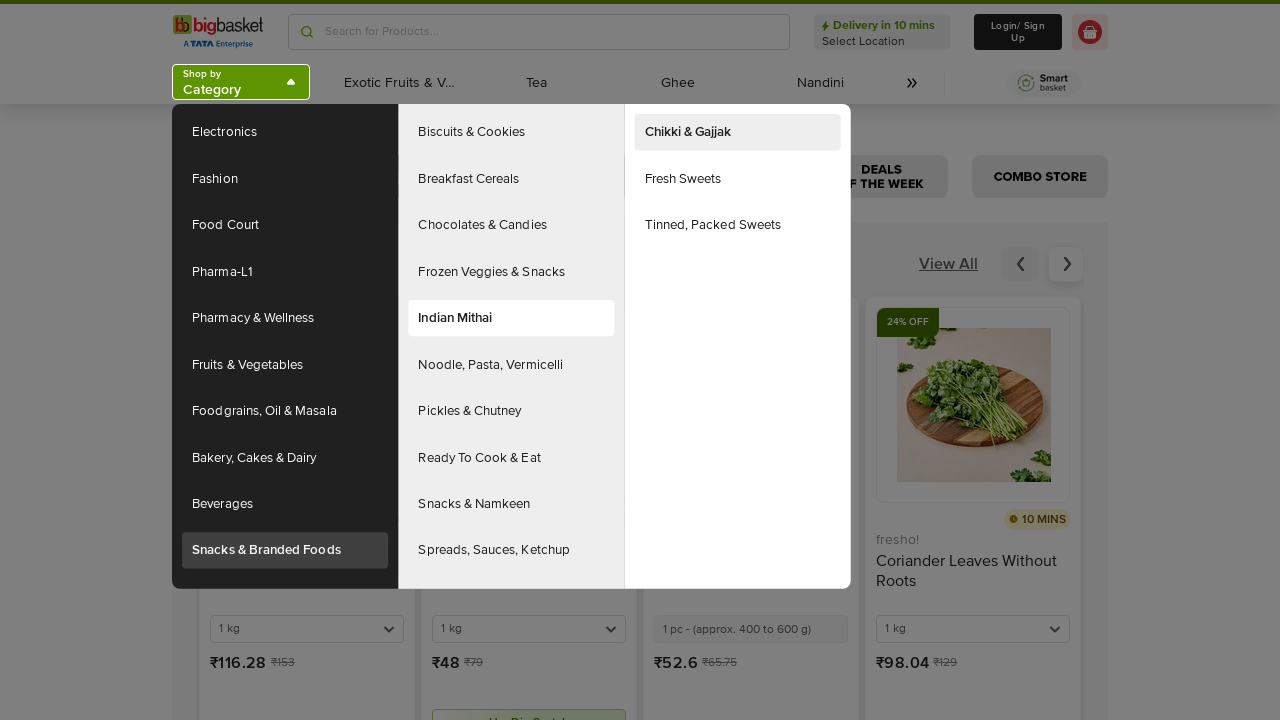

Retrieved all final sub-category elements from the hierarchy
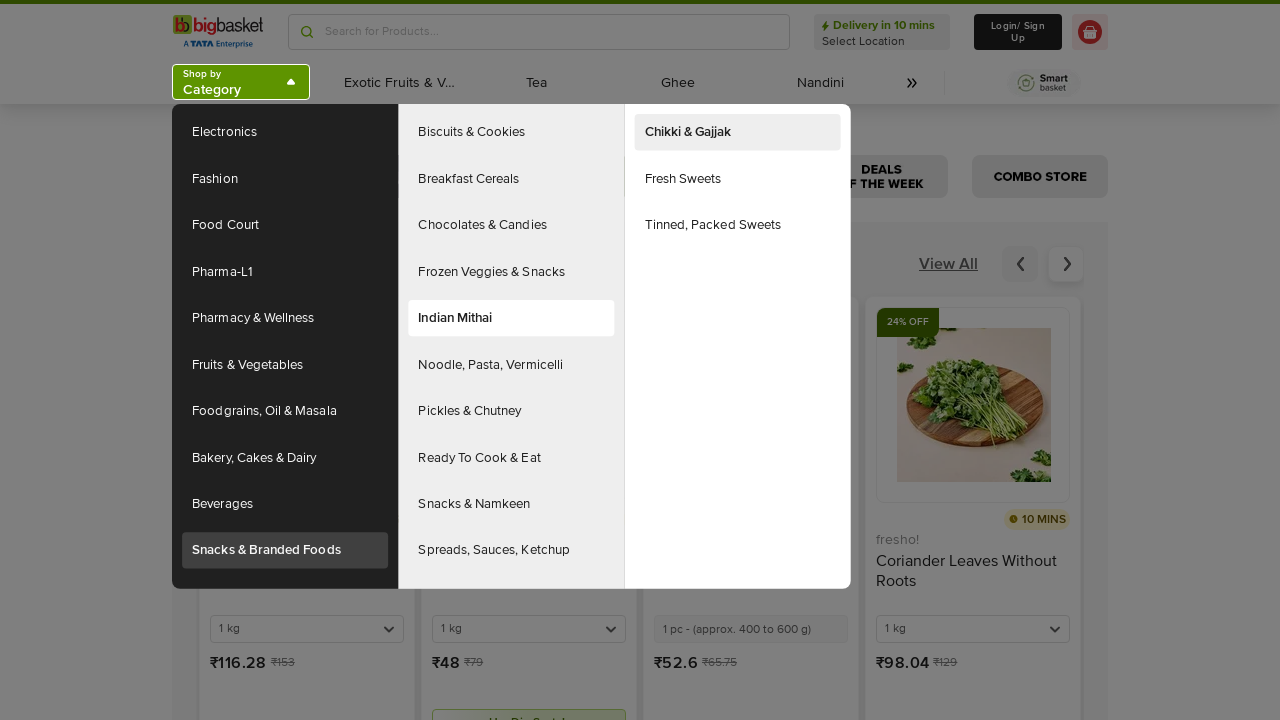

Hovered over a sub-category to reveal final sub-categories at (511, 365) on (//div[contains(@id,'headlessui-menu-items-')]/nav/ul[2])[2]/li >> nth=5
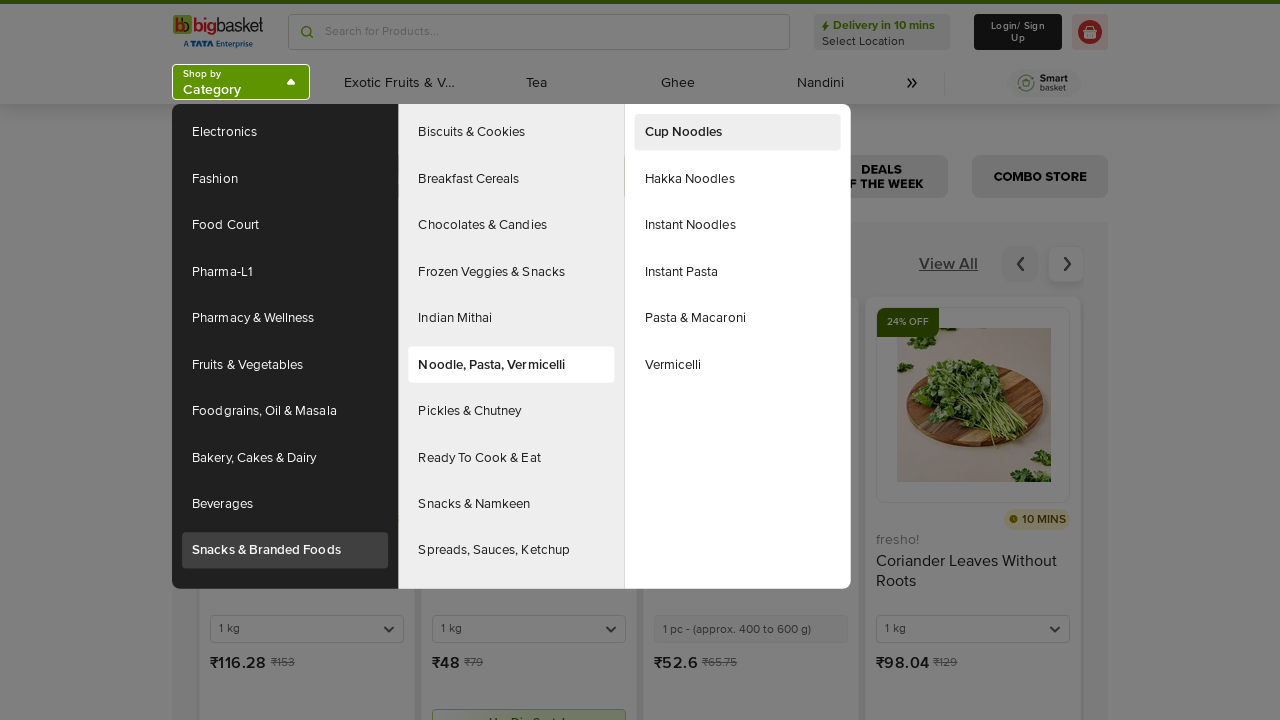

Retrieved all final sub-category elements from the hierarchy
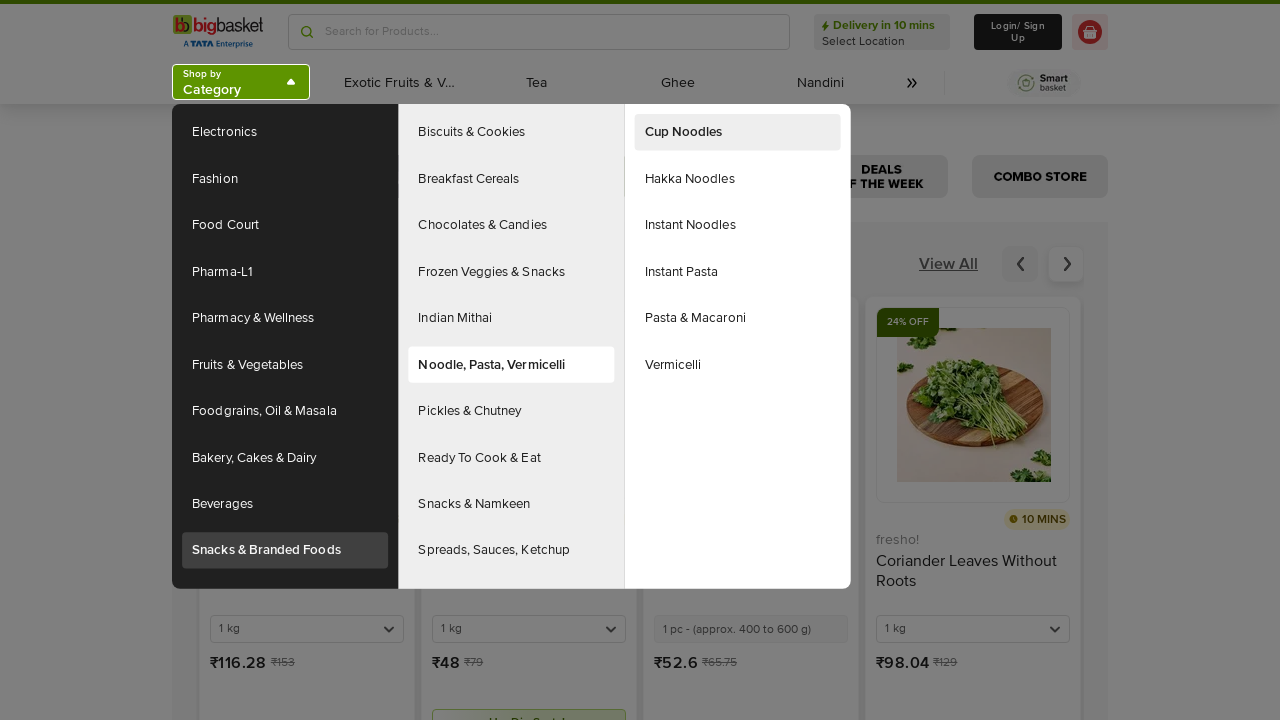

Hovered over a sub-category to reveal final sub-categories at (511, 411) on (//div[contains(@id,'headlessui-menu-items-')]/nav/ul[2])[2]/li >> nth=6
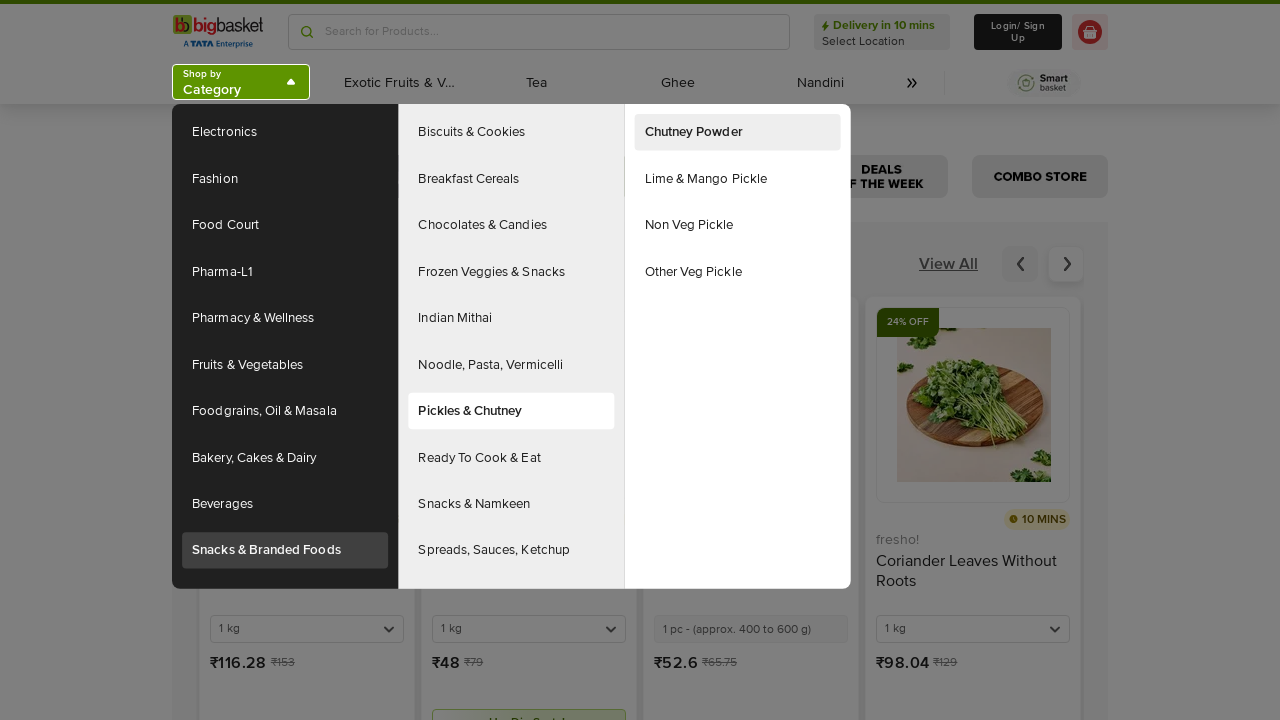

Retrieved all final sub-category elements from the hierarchy
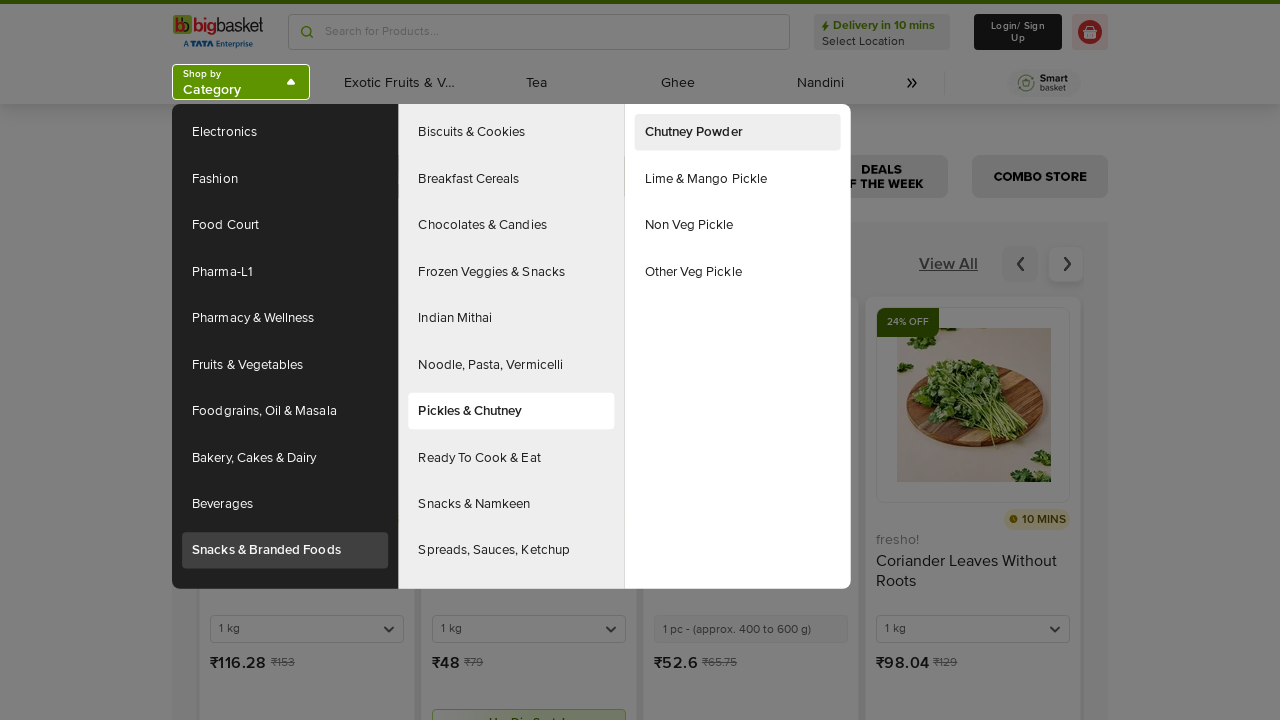

Hovered over a sub-category to reveal final sub-categories at (511, 458) on (//div[contains(@id,'headlessui-menu-items-')]/nav/ul[2])[2]/li >> nth=7
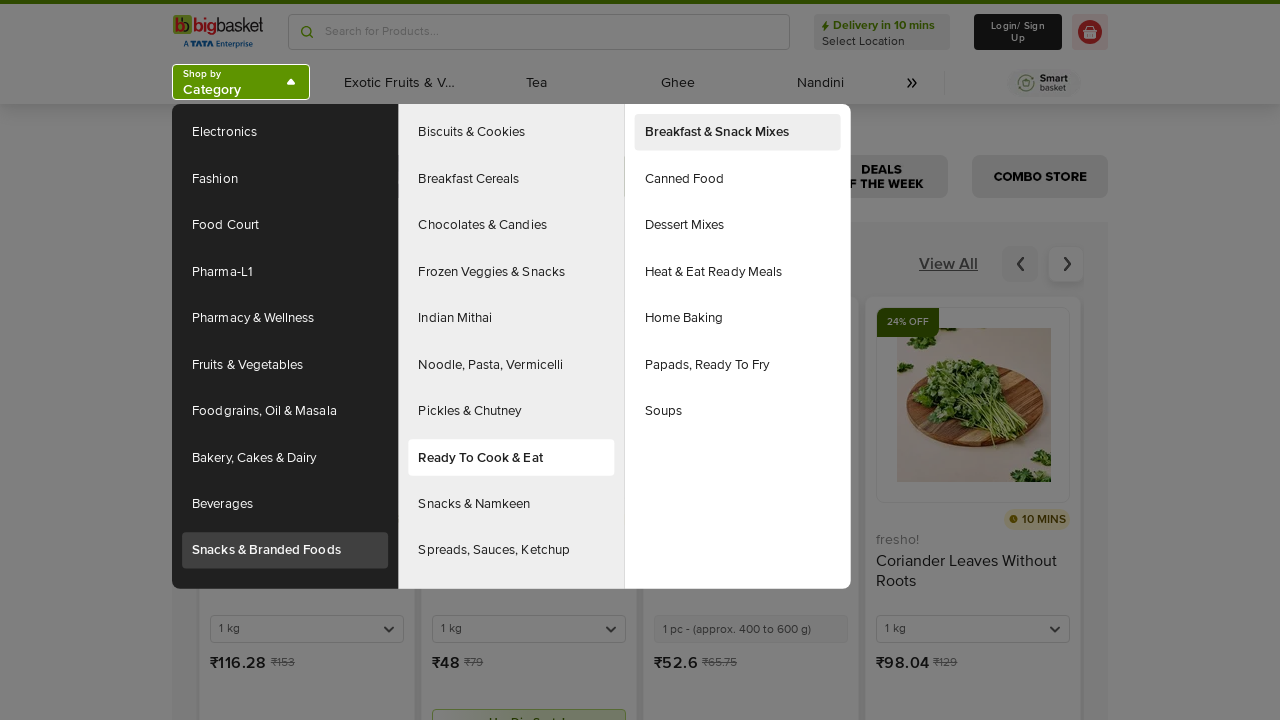

Retrieved all final sub-category elements from the hierarchy
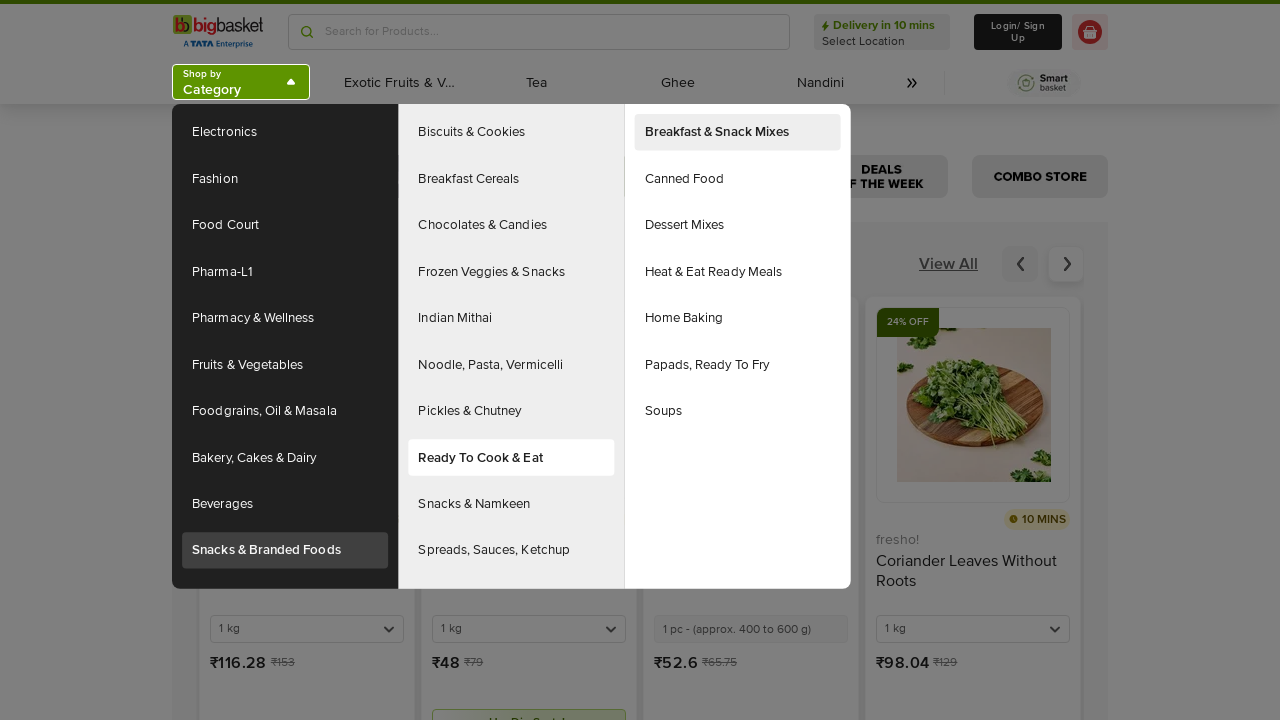

Hovered over a sub-category to reveal final sub-categories at (511, 504) on (//div[contains(@id,'headlessui-menu-items-')]/nav/ul[2])[2]/li >> nth=8
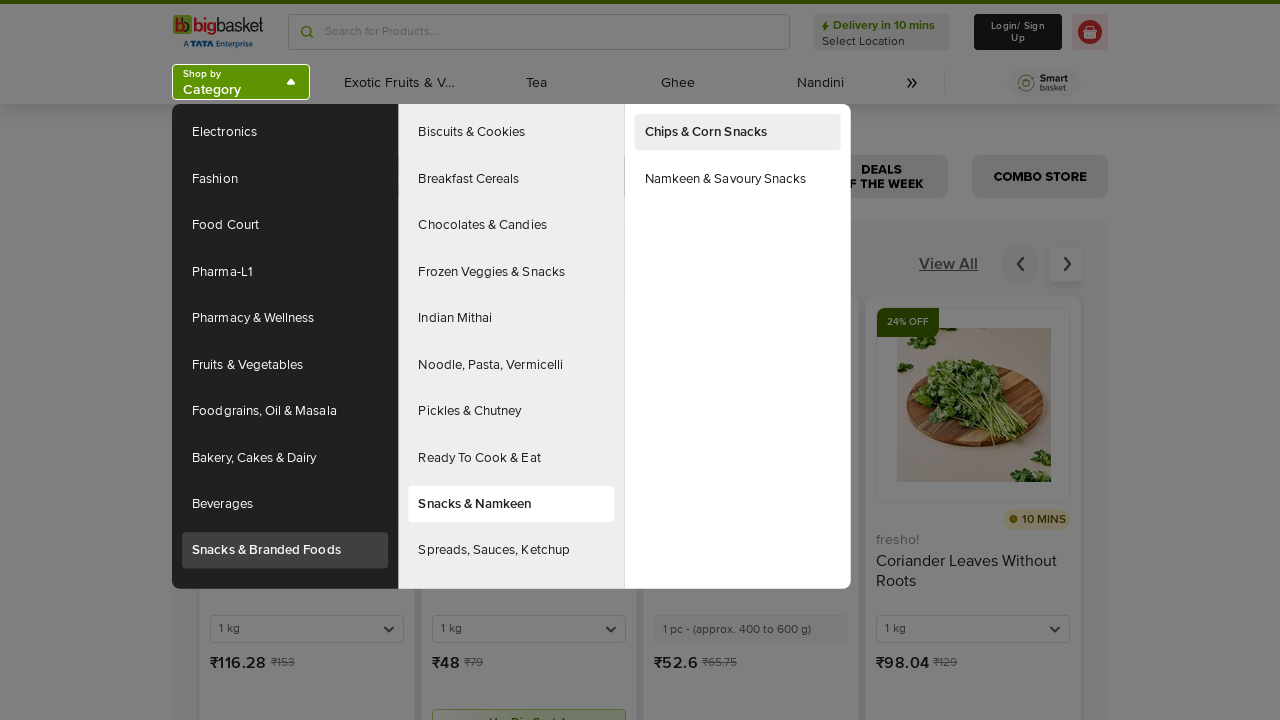

Retrieved all final sub-category elements from the hierarchy
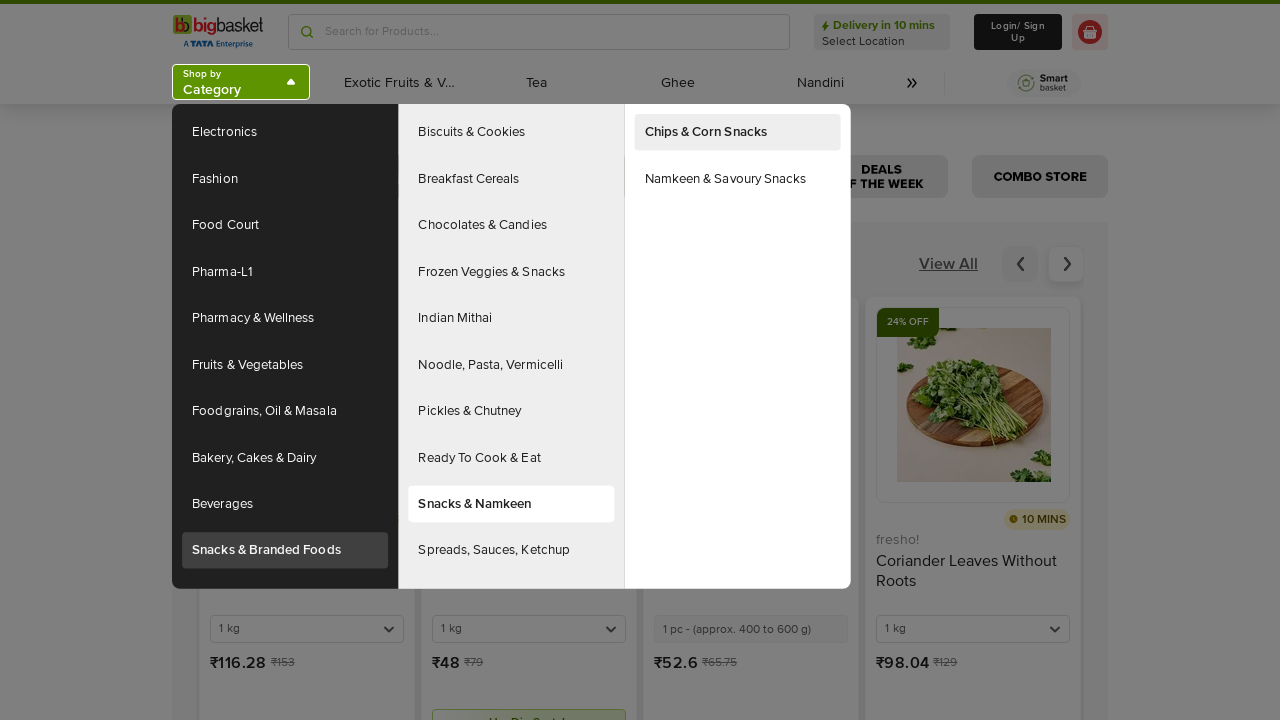

Hovered over a sub-category to reveal final sub-categories at (511, 550) on (//div[contains(@id,'headlessui-menu-items-')]/nav/ul[2])[2]/li >> nth=9
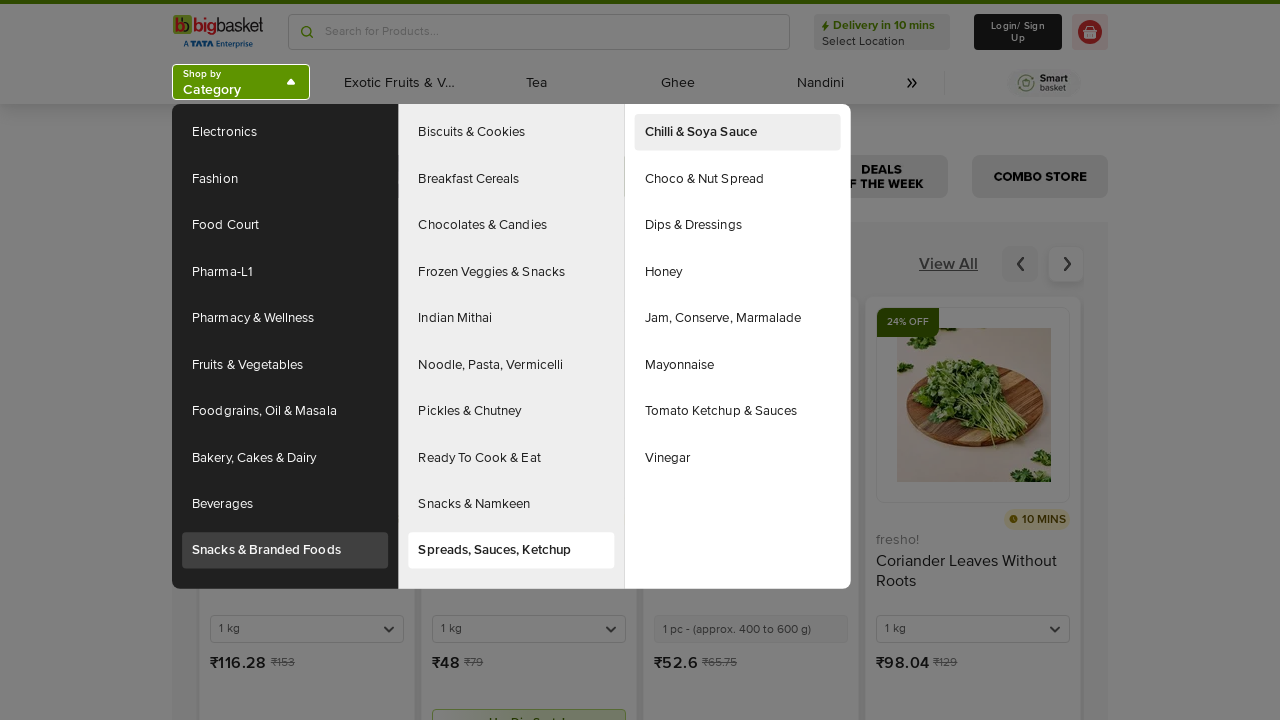

Retrieved all final sub-category elements from the hierarchy
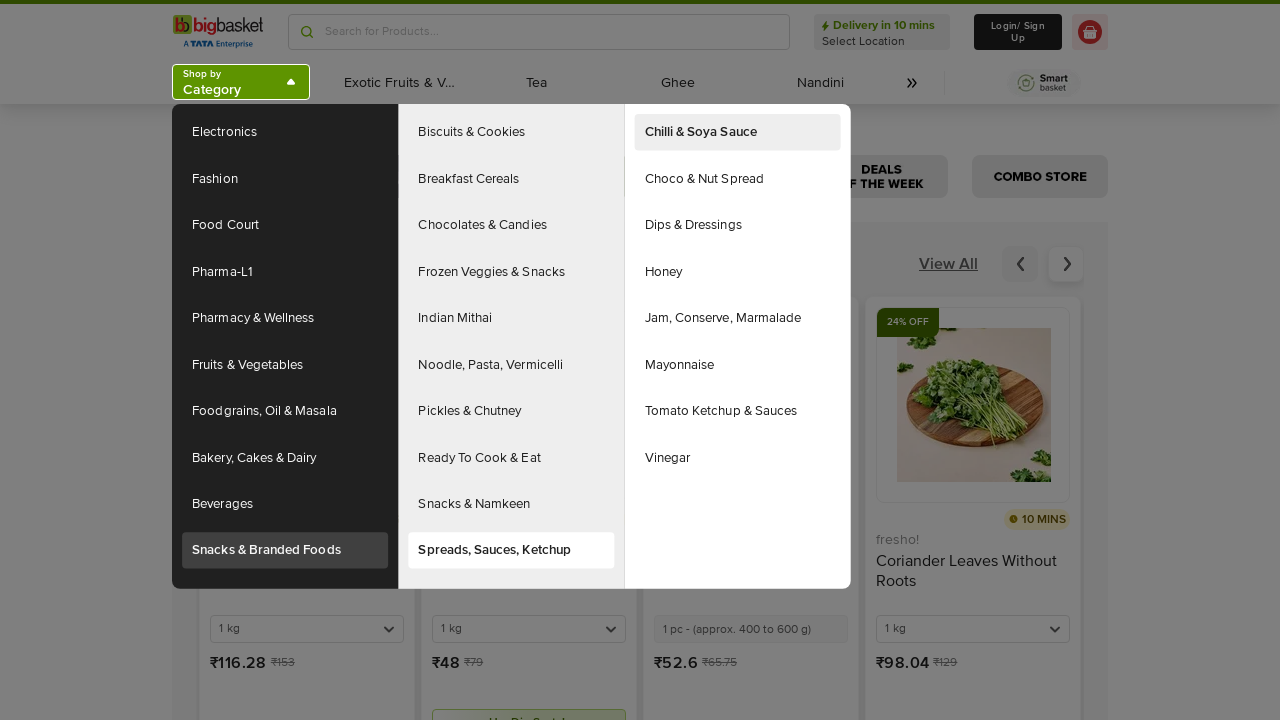

Hovered over a main category to reveal sub-categories at (285, 571) on (//div[contains(@id,'headlessui-menu-items')]/nav/ul[1])[2]/li >> nth=10
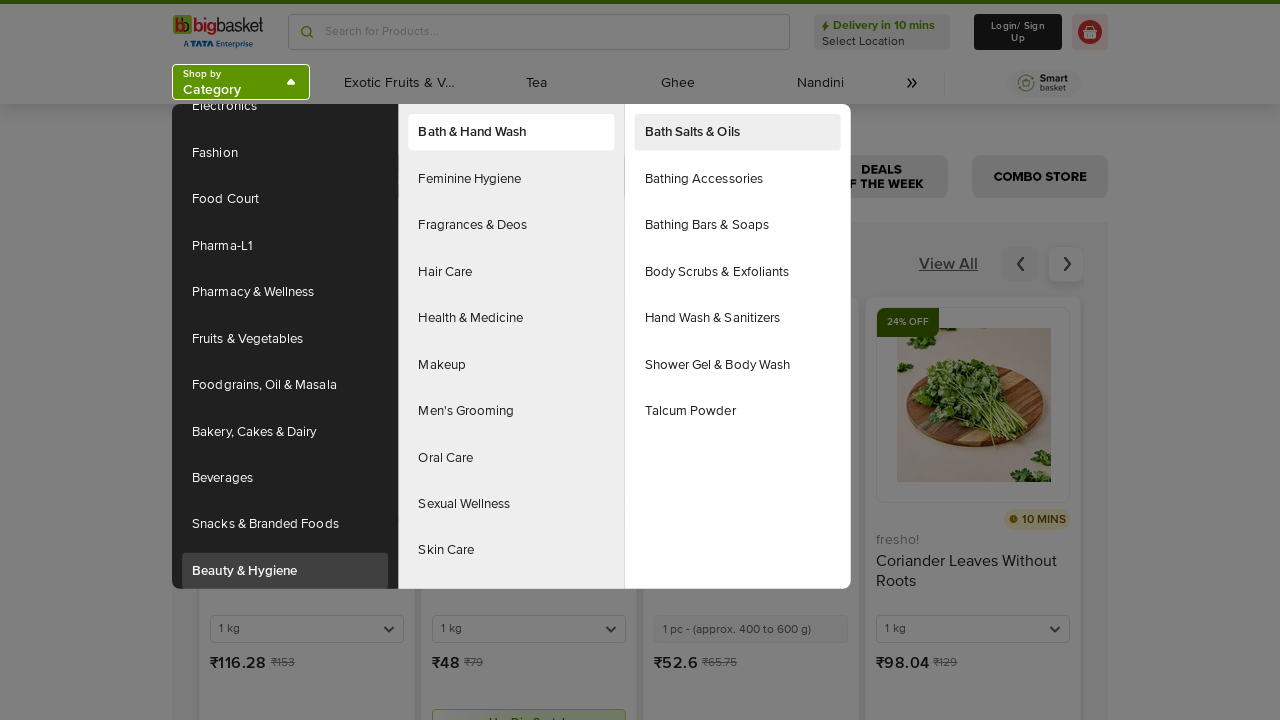

Retrieved all sub-category elements for the current main category
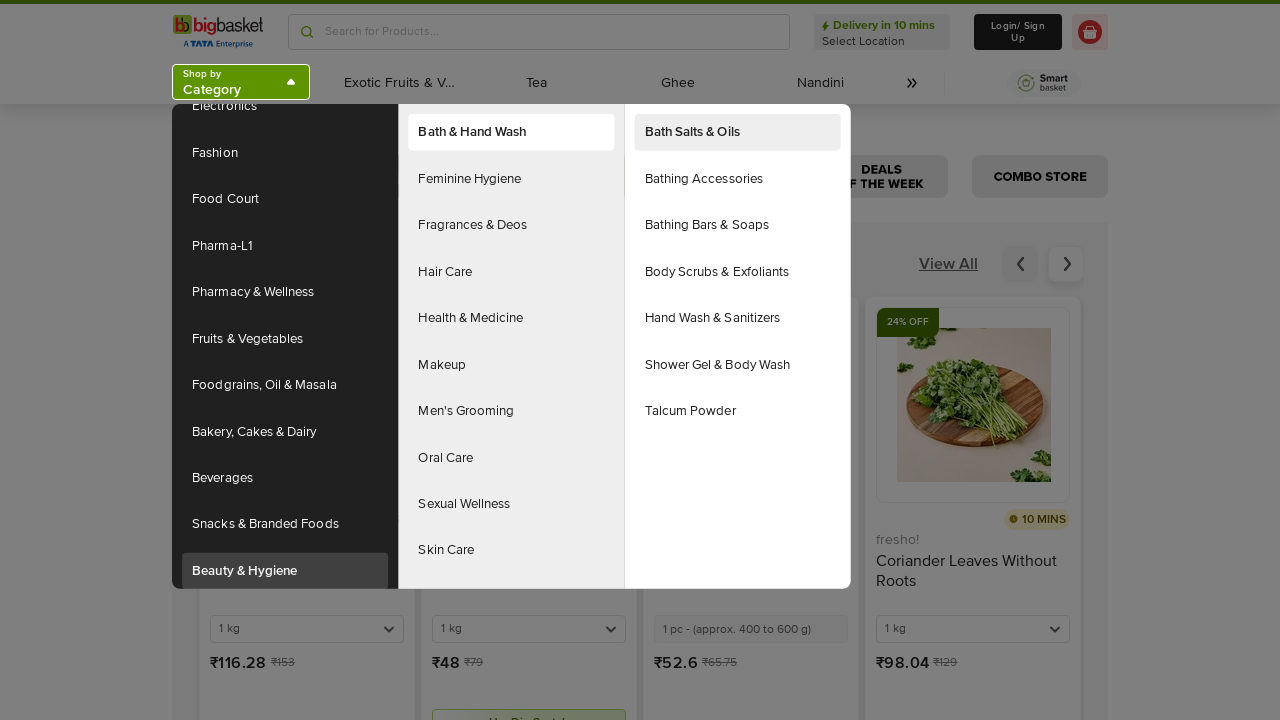

Hovered over a sub-category to reveal final sub-categories at (511, 132) on (//div[contains(@id,'headlessui-menu-items-')]/nav/ul[2])[2]/li >> nth=0
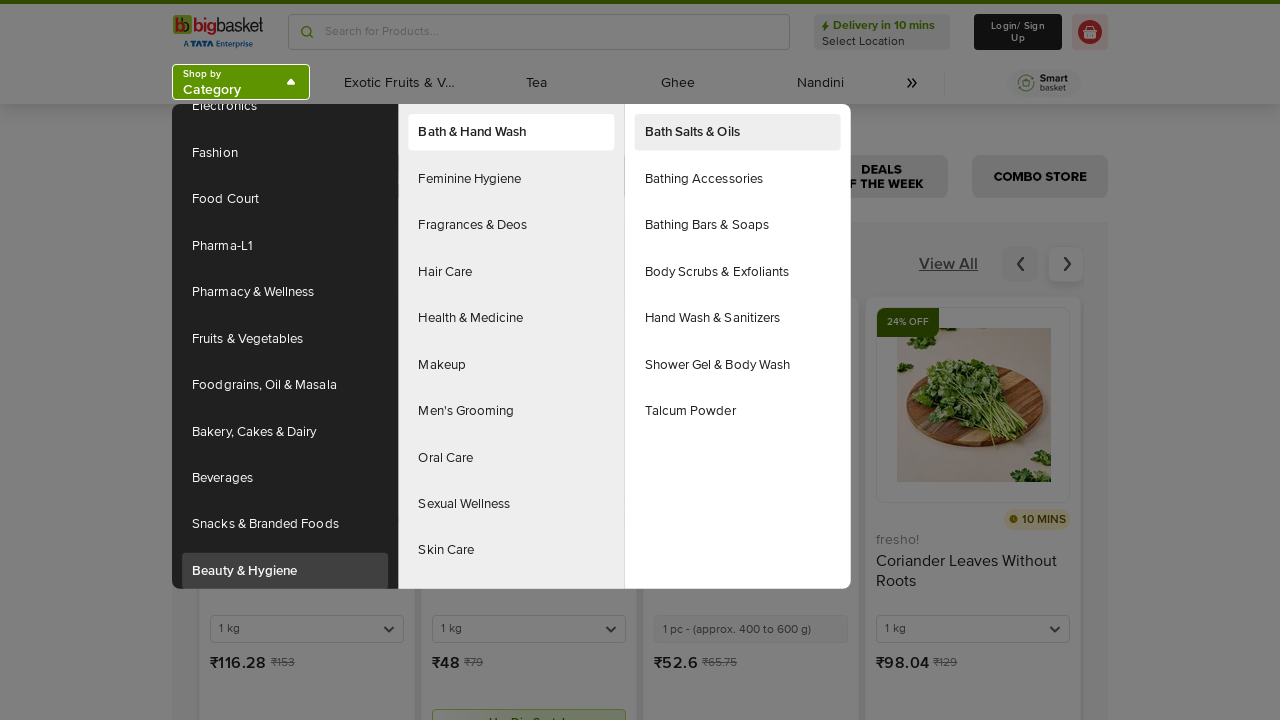

Retrieved all final sub-category elements from the hierarchy
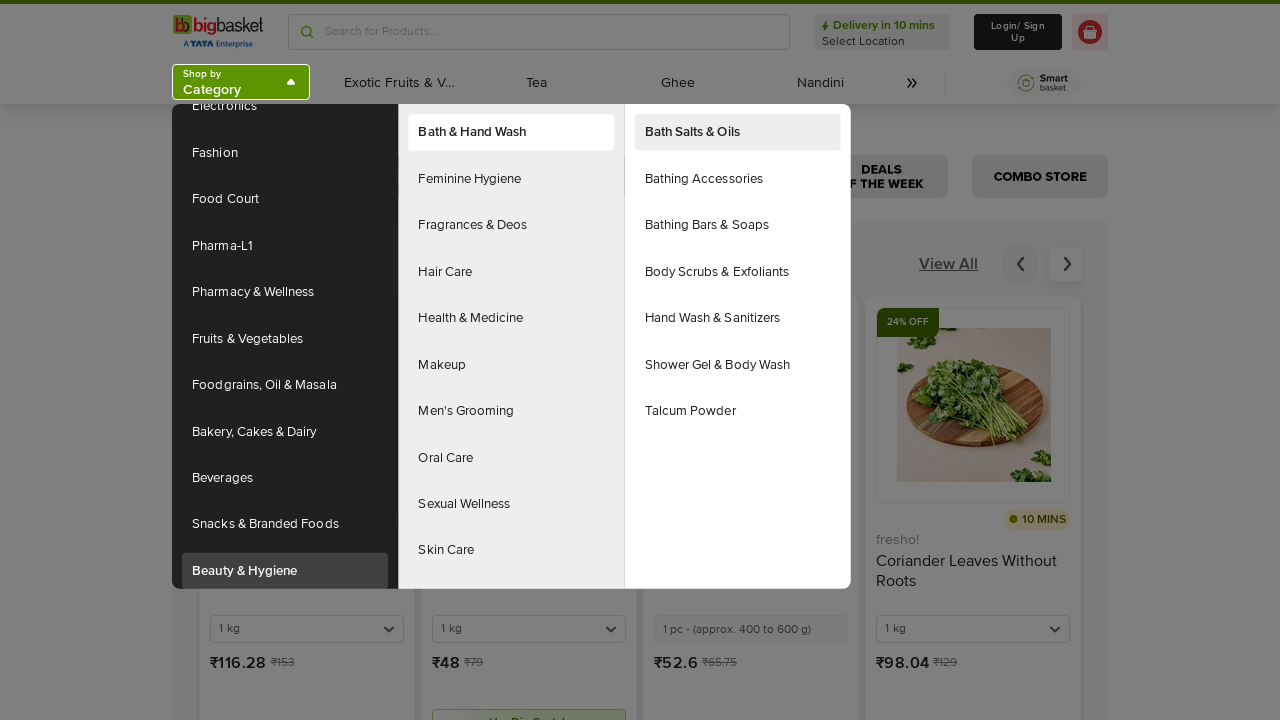

Hovered over a sub-category to reveal final sub-categories at (511, 179) on (//div[contains(@id,'headlessui-menu-items-')]/nav/ul[2])[2]/li >> nth=1
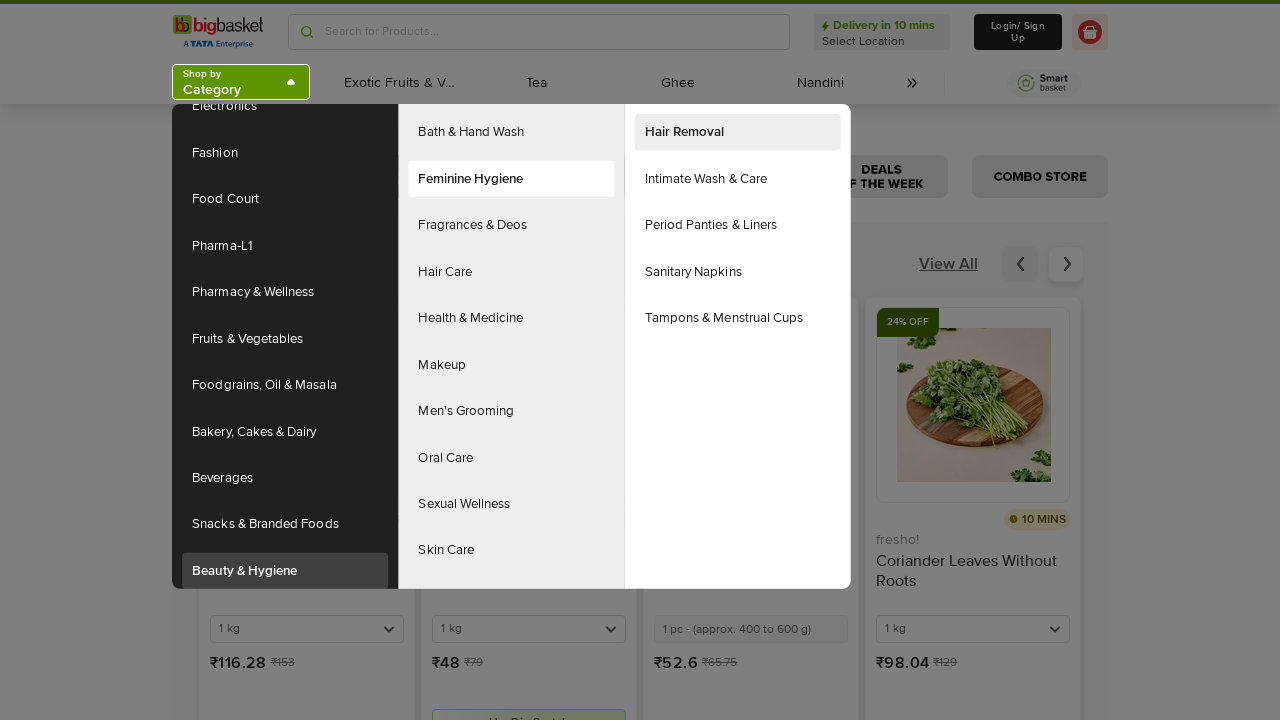

Retrieved all final sub-category elements from the hierarchy
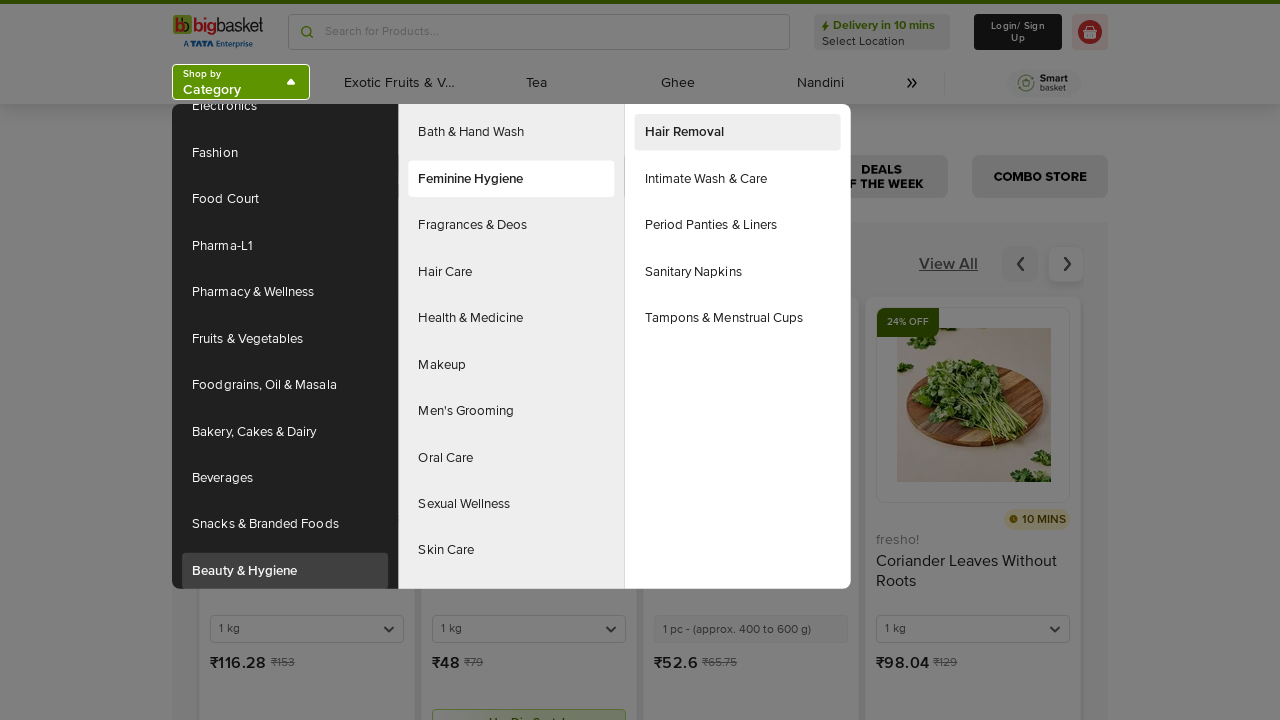

Hovered over a sub-category to reveal final sub-categories at (511, 225) on (//div[contains(@id,'headlessui-menu-items-')]/nav/ul[2])[2]/li >> nth=2
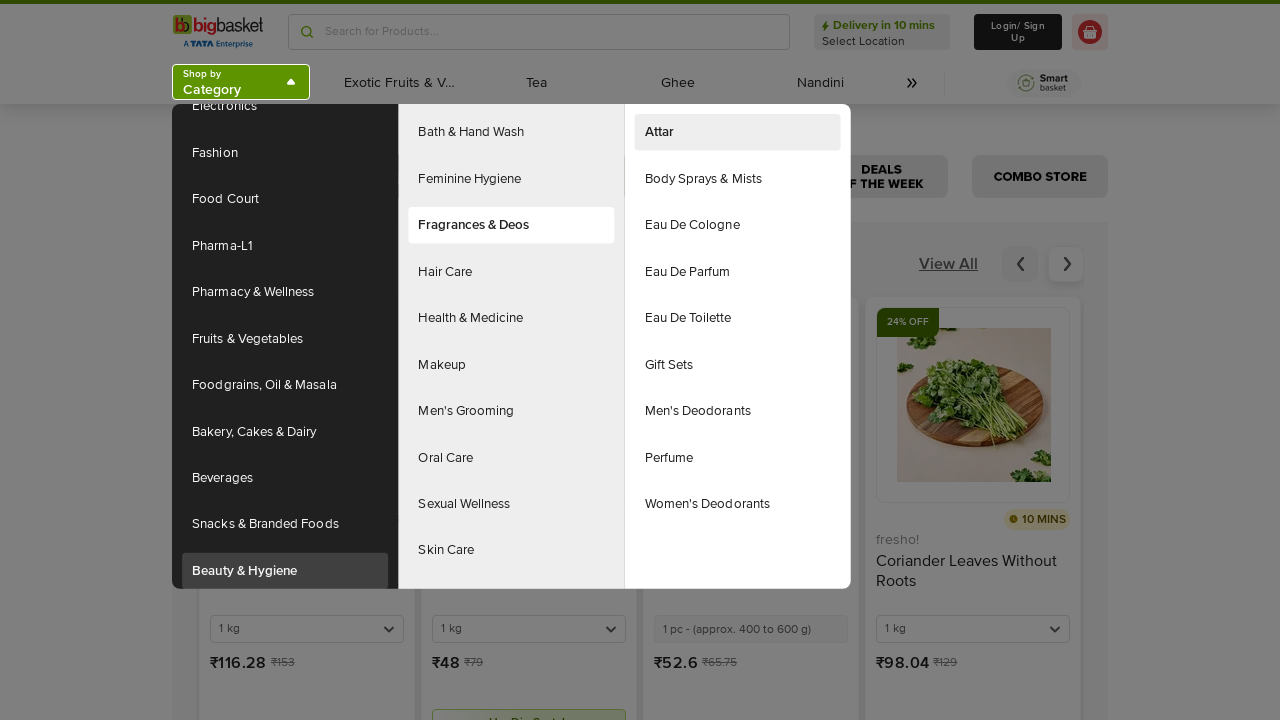

Retrieved all final sub-category elements from the hierarchy
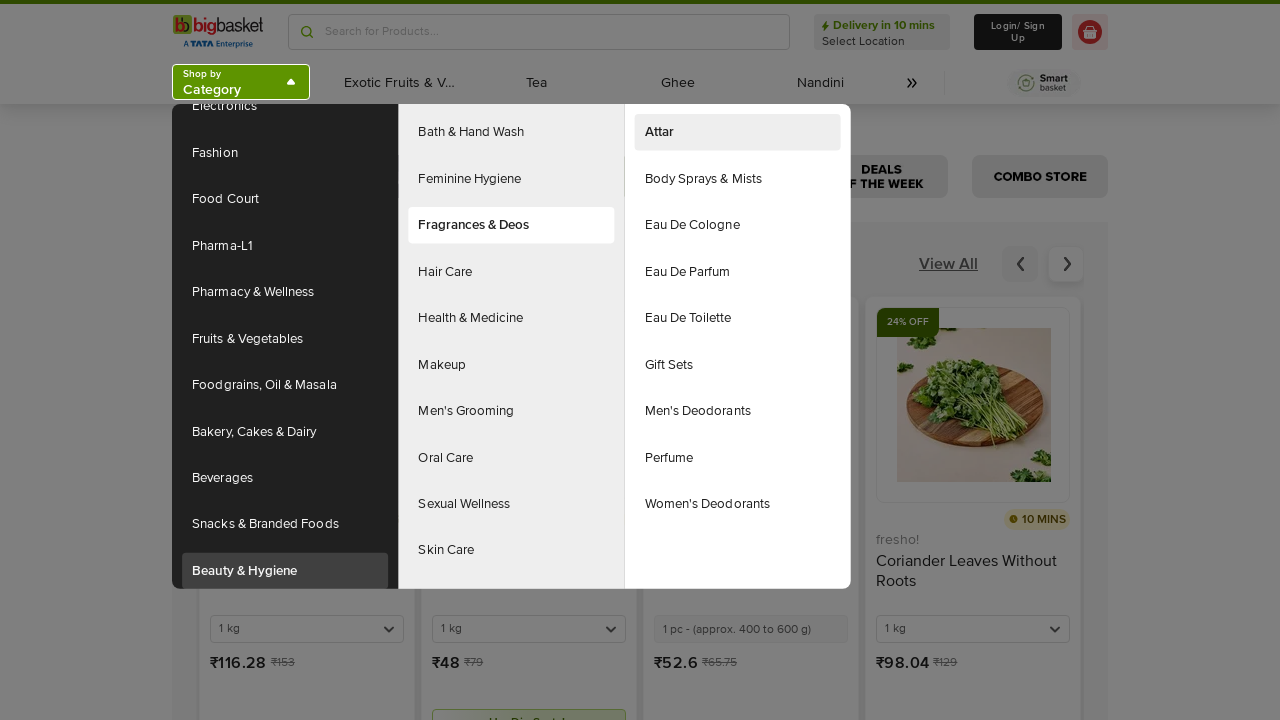

Hovered over a sub-category to reveal final sub-categories at (511, 272) on (//div[contains(@id,'headlessui-menu-items-')]/nav/ul[2])[2]/li >> nth=3
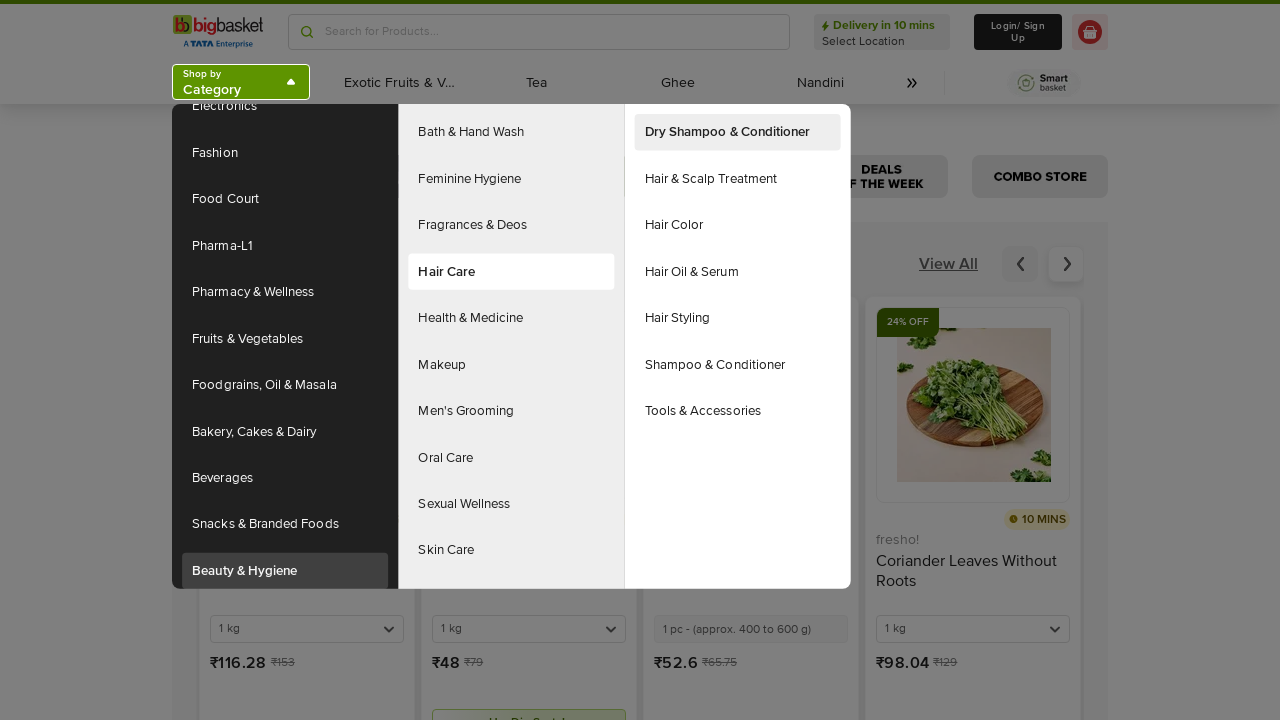

Retrieved all final sub-category elements from the hierarchy
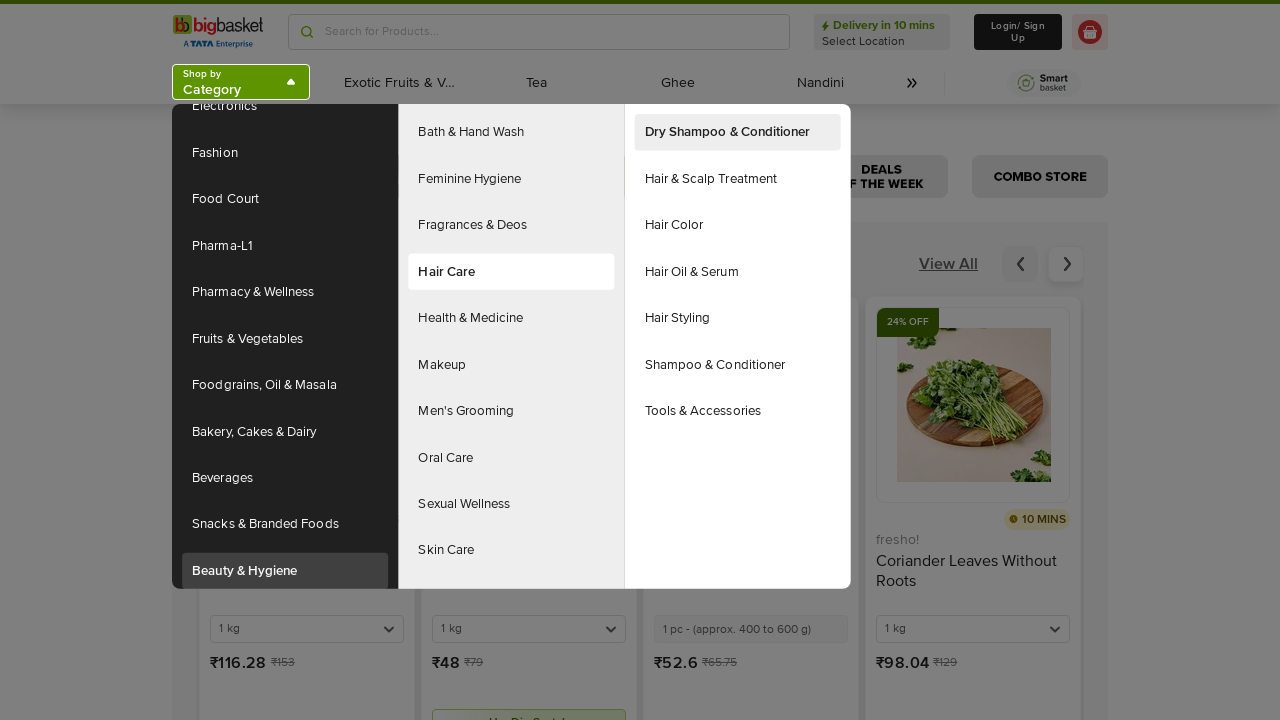

Hovered over a sub-category to reveal final sub-categories at (511, 318) on (//div[contains(@id,'headlessui-menu-items-')]/nav/ul[2])[2]/li >> nth=4
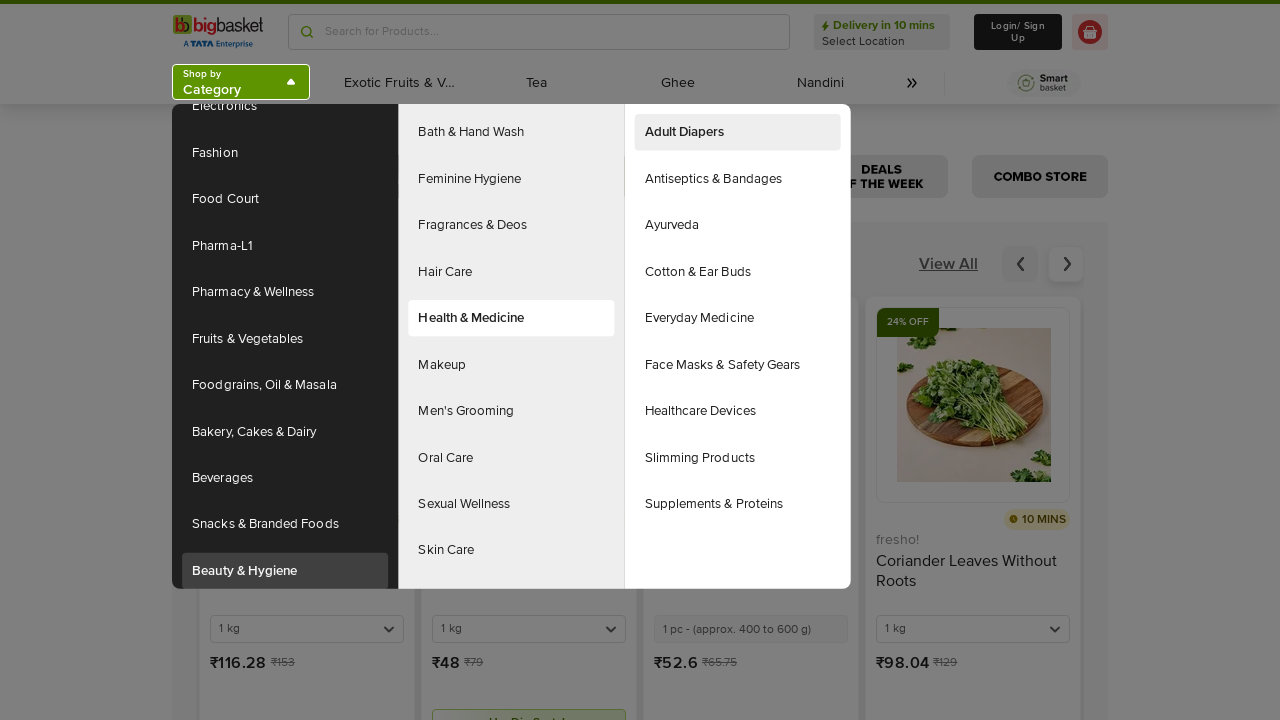

Retrieved all final sub-category elements from the hierarchy
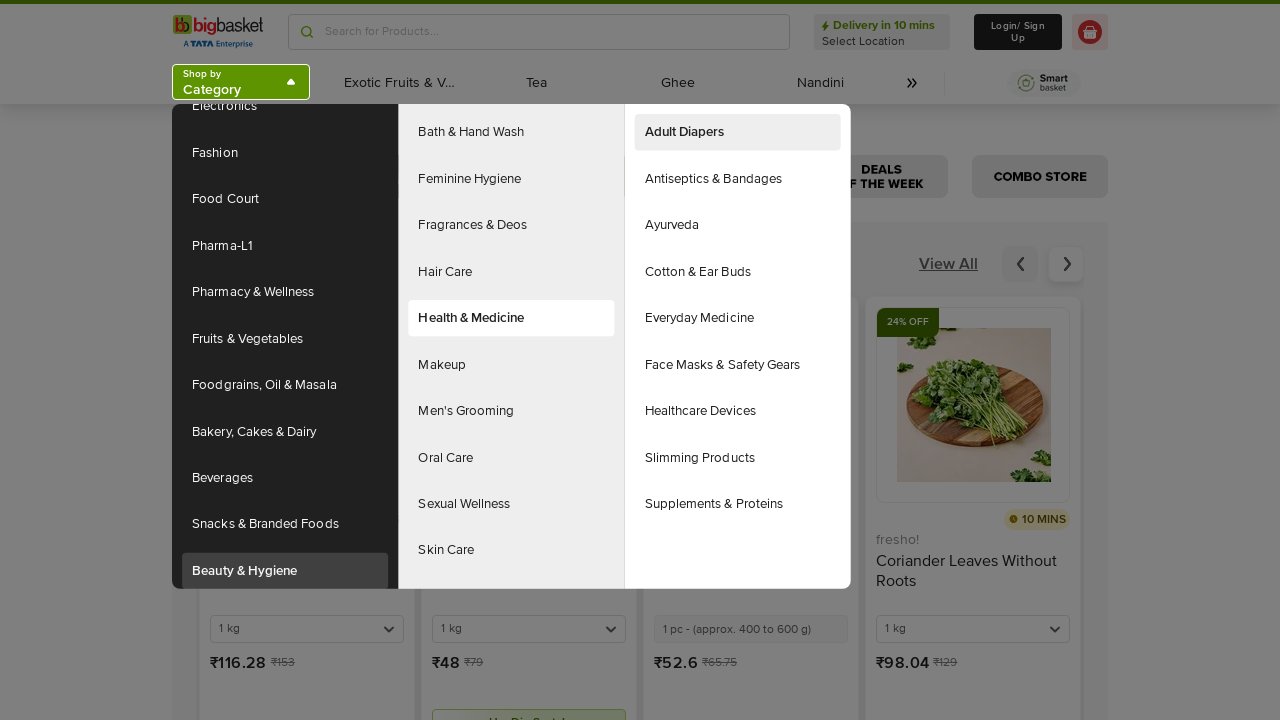

Hovered over a sub-category to reveal final sub-categories at (511, 365) on (//div[contains(@id,'headlessui-menu-items-')]/nav/ul[2])[2]/li >> nth=5
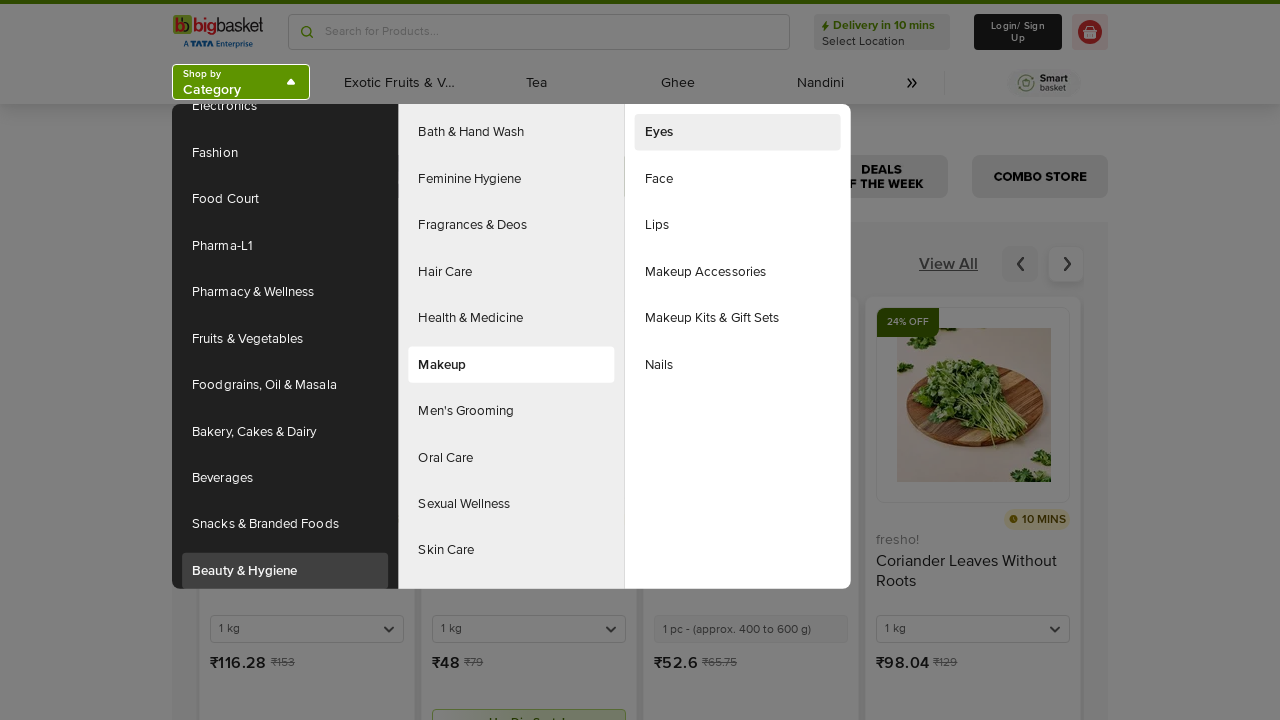

Retrieved all final sub-category elements from the hierarchy
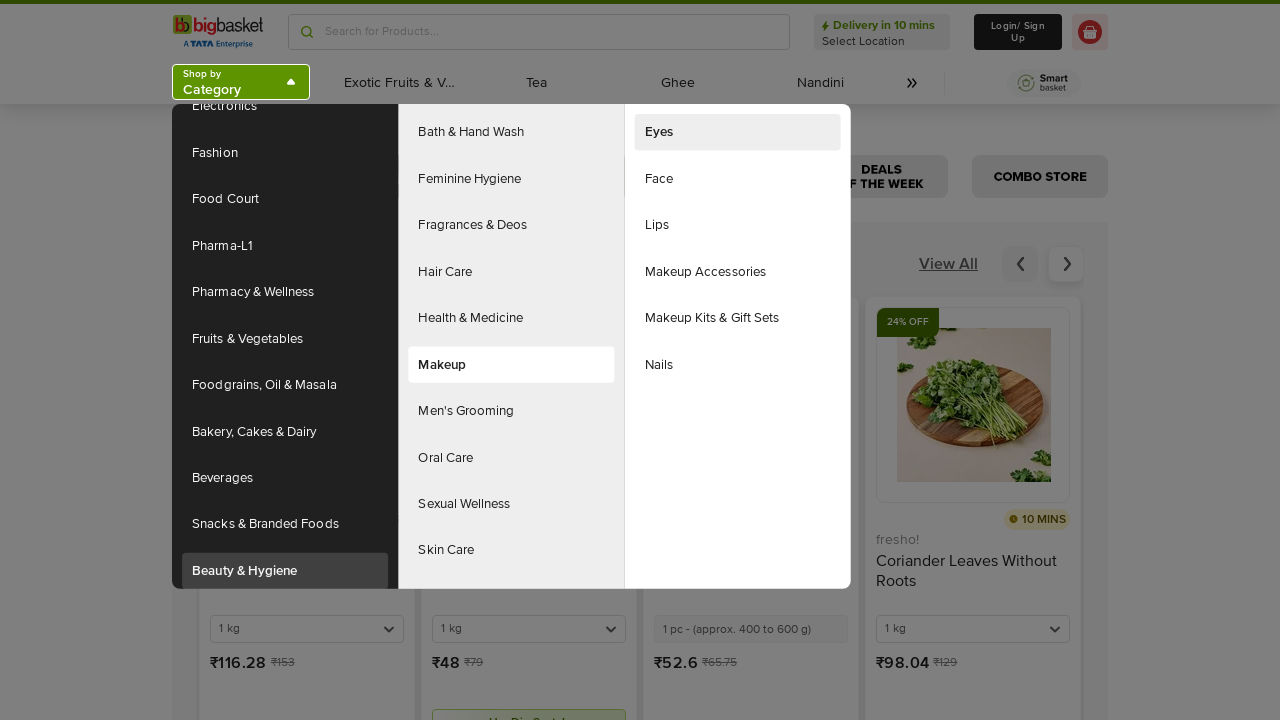

Hovered over a sub-category to reveal final sub-categories at (511, 411) on (//div[contains(@id,'headlessui-menu-items-')]/nav/ul[2])[2]/li >> nth=6
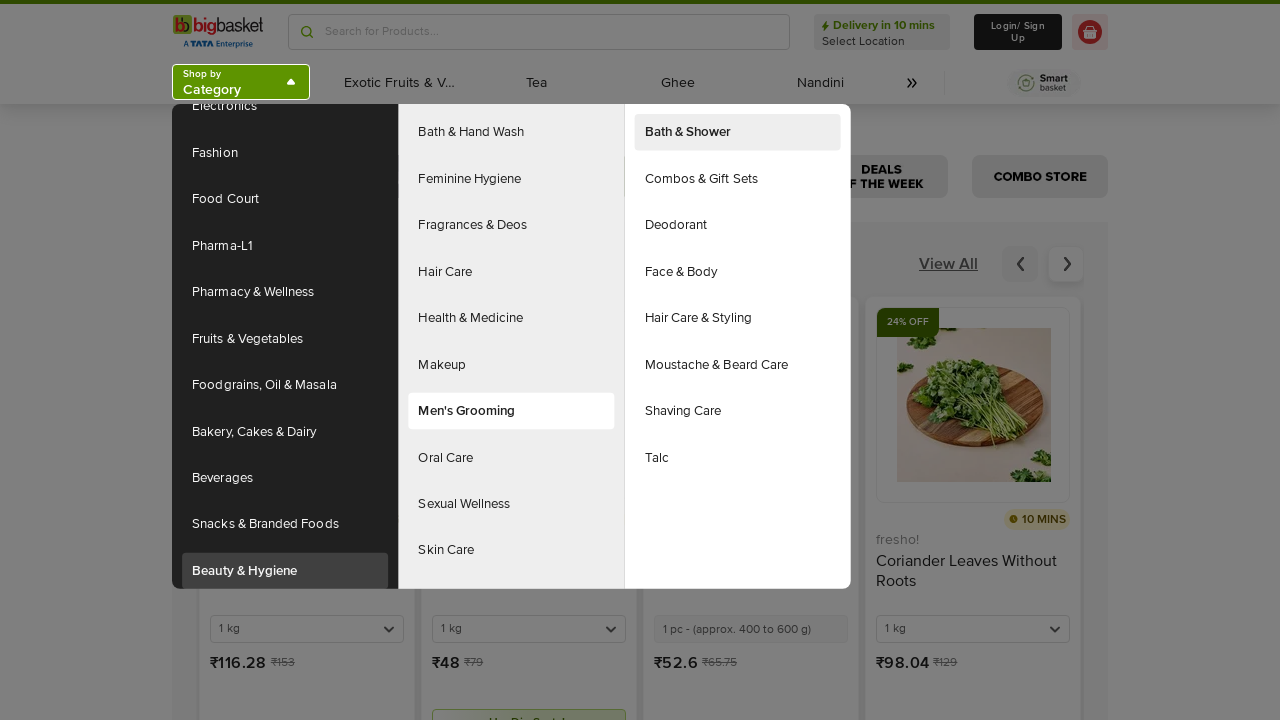

Retrieved all final sub-category elements from the hierarchy
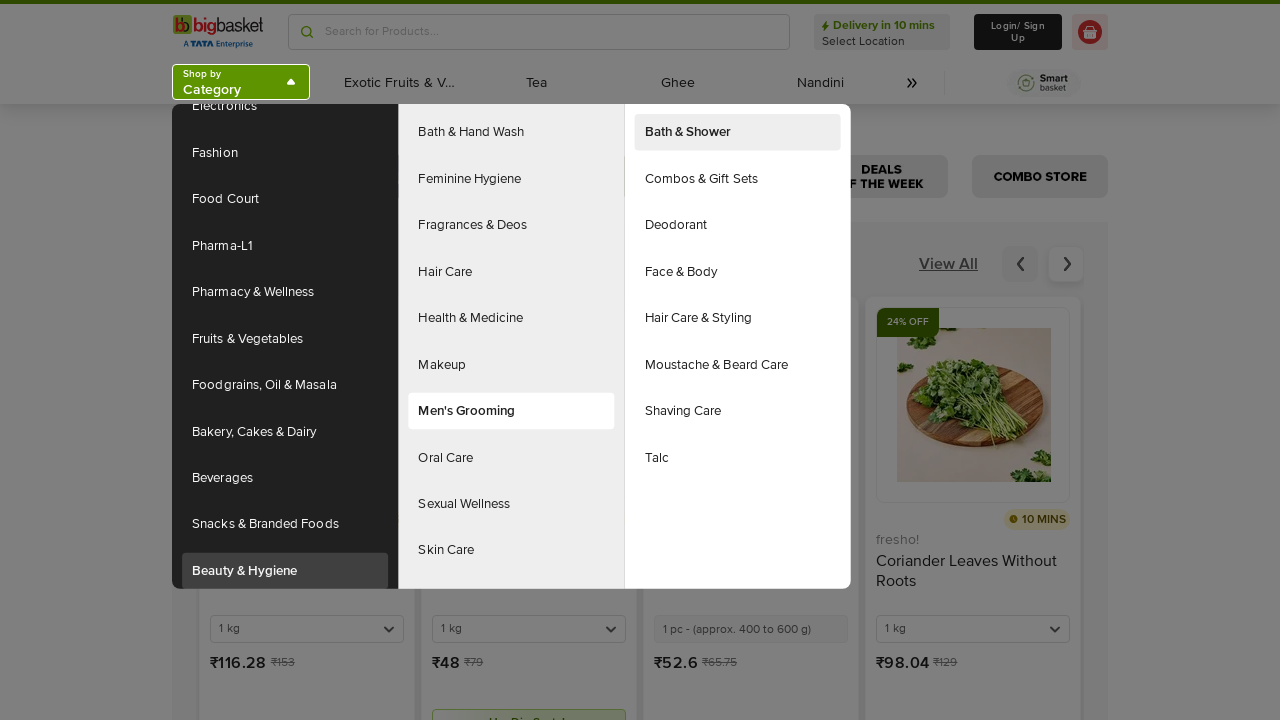

Hovered over a sub-category to reveal final sub-categories at (511, 458) on (//div[contains(@id,'headlessui-menu-items-')]/nav/ul[2])[2]/li >> nth=7
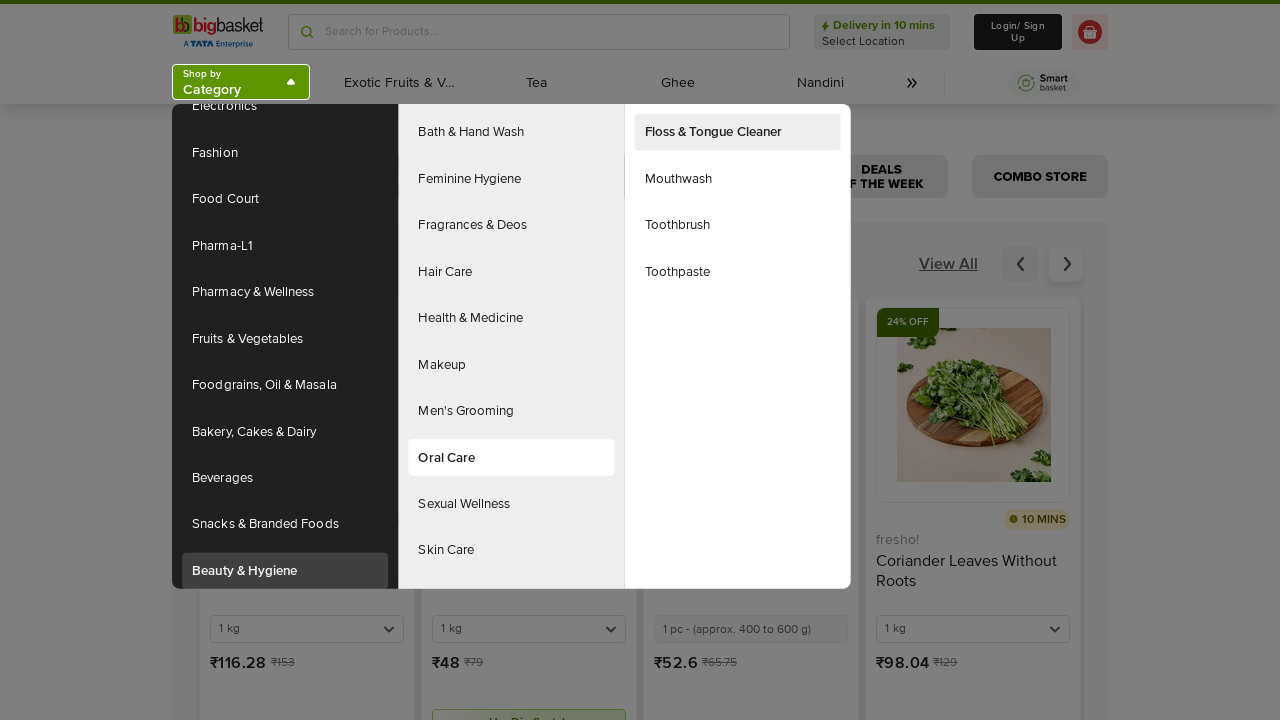

Retrieved all final sub-category elements from the hierarchy
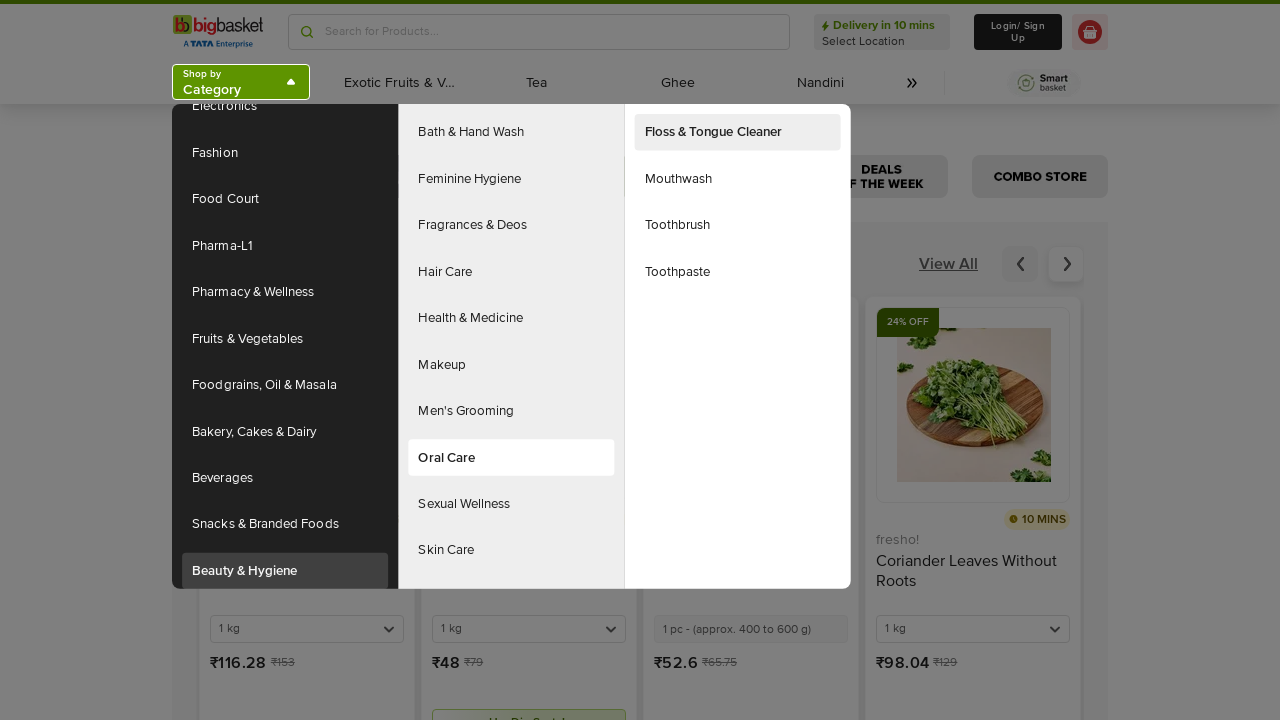

Hovered over a sub-category to reveal final sub-categories at (511, 504) on (//div[contains(@id,'headlessui-menu-items-')]/nav/ul[2])[2]/li >> nth=8
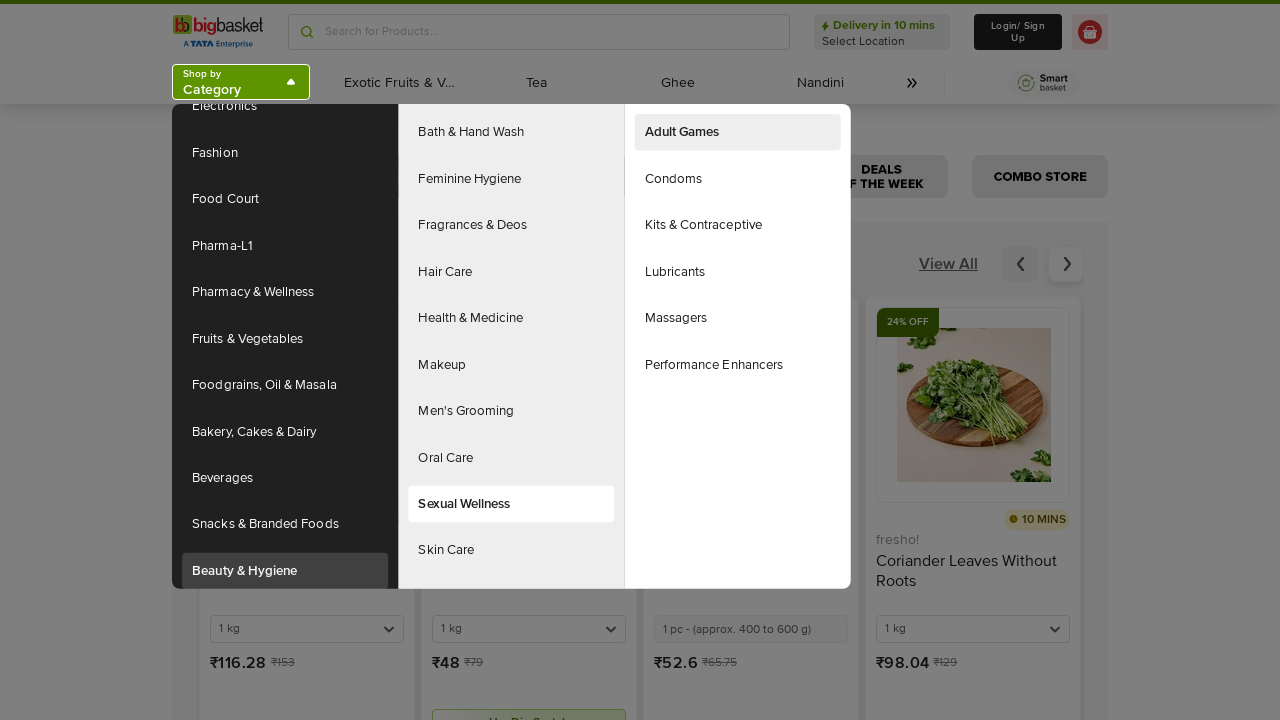

Retrieved all final sub-category elements from the hierarchy
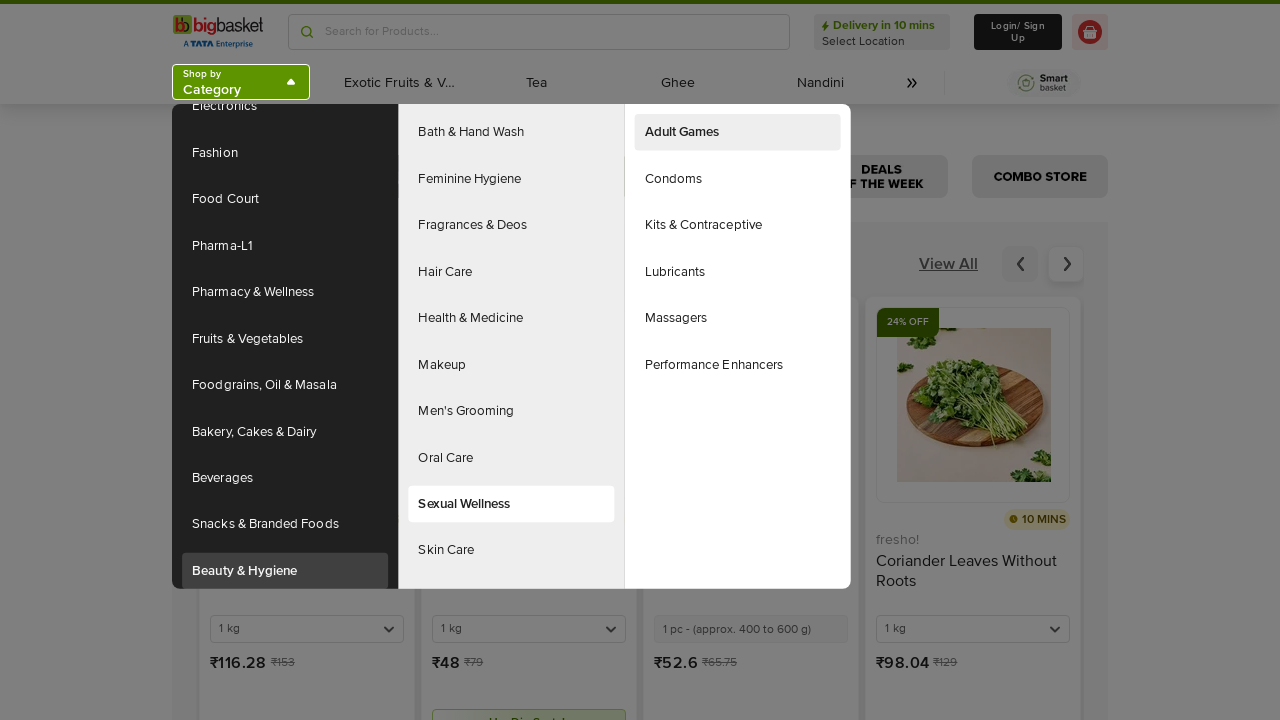

Hovered over a sub-category to reveal final sub-categories at (511, 550) on (//div[contains(@id,'headlessui-menu-items-')]/nav/ul[2])[2]/li >> nth=9
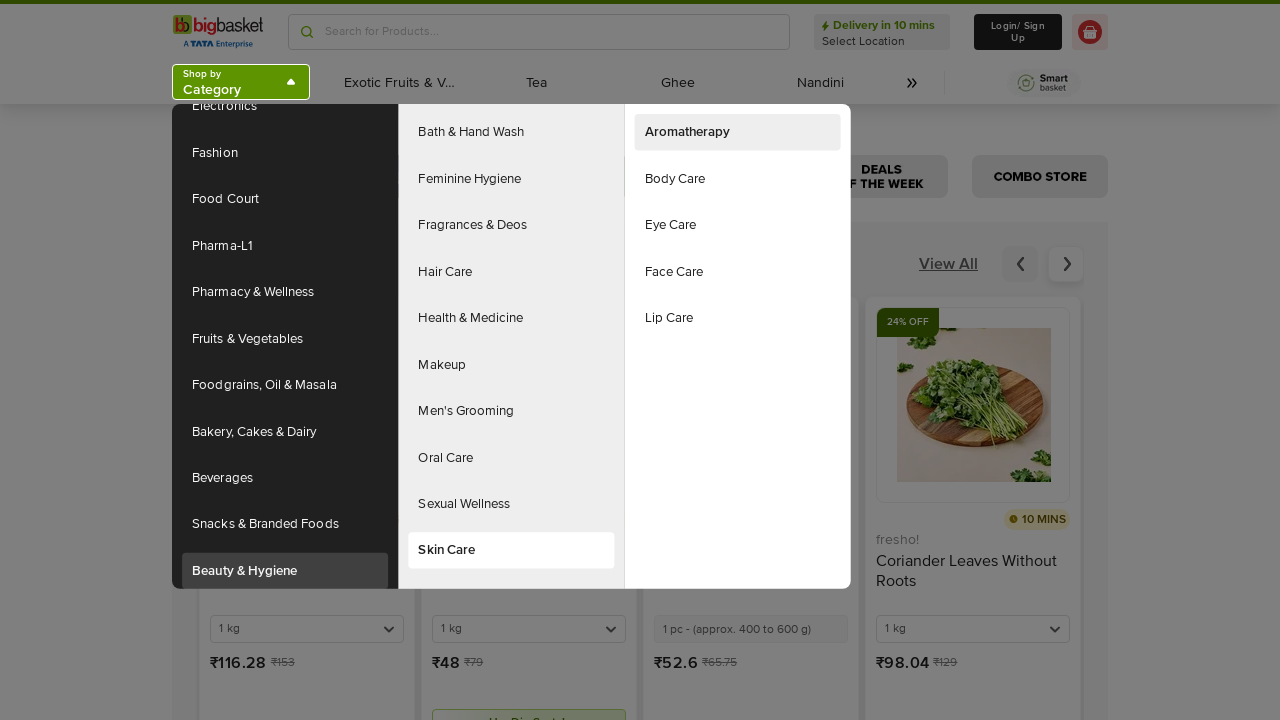

Retrieved all final sub-category elements from the hierarchy
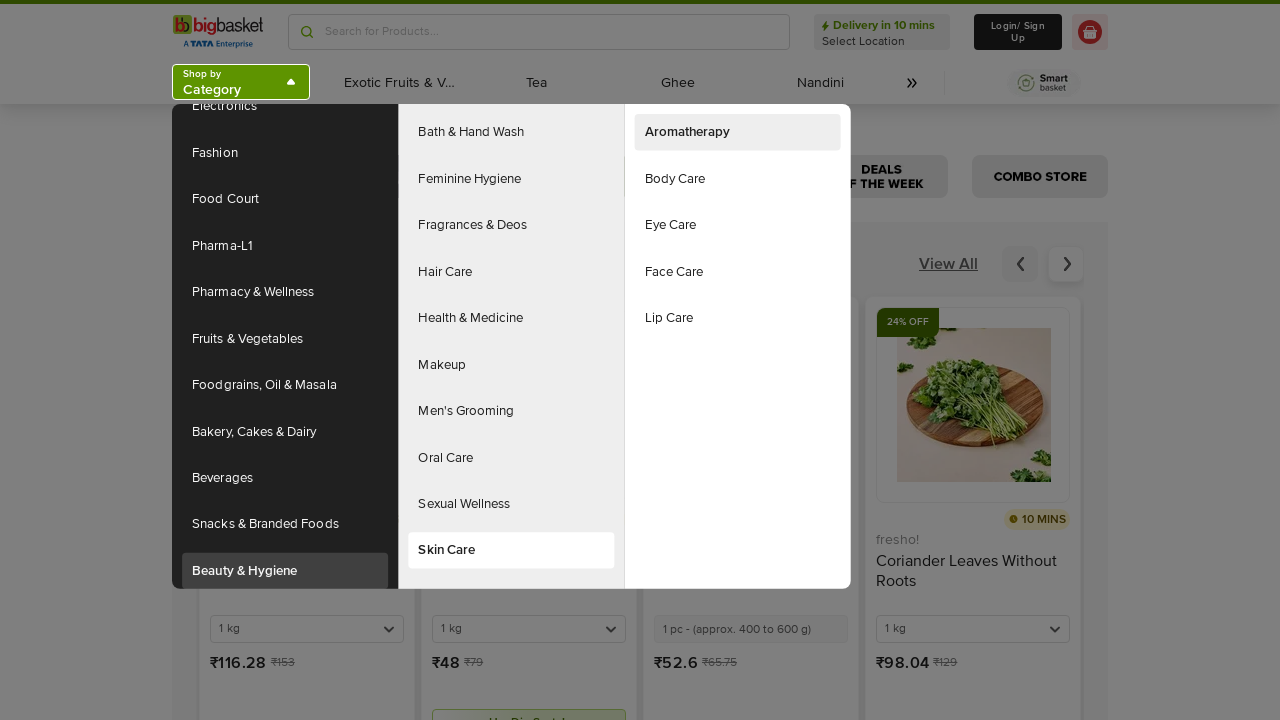

Hovered over a main category to reveal sub-categories at (285, 346) on (//div[contains(@id,'headlessui-menu-items')]/nav/ul[1])[2]/li >> nth=11
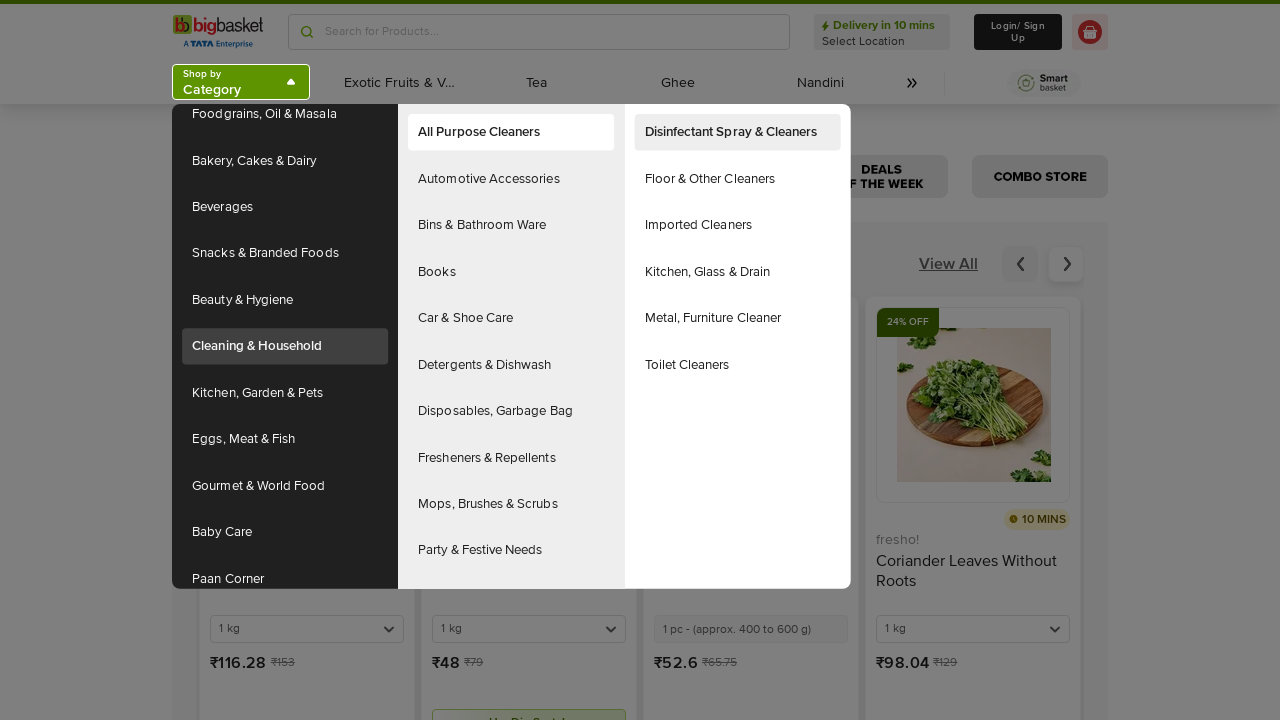

Retrieved all sub-category elements for the current main category
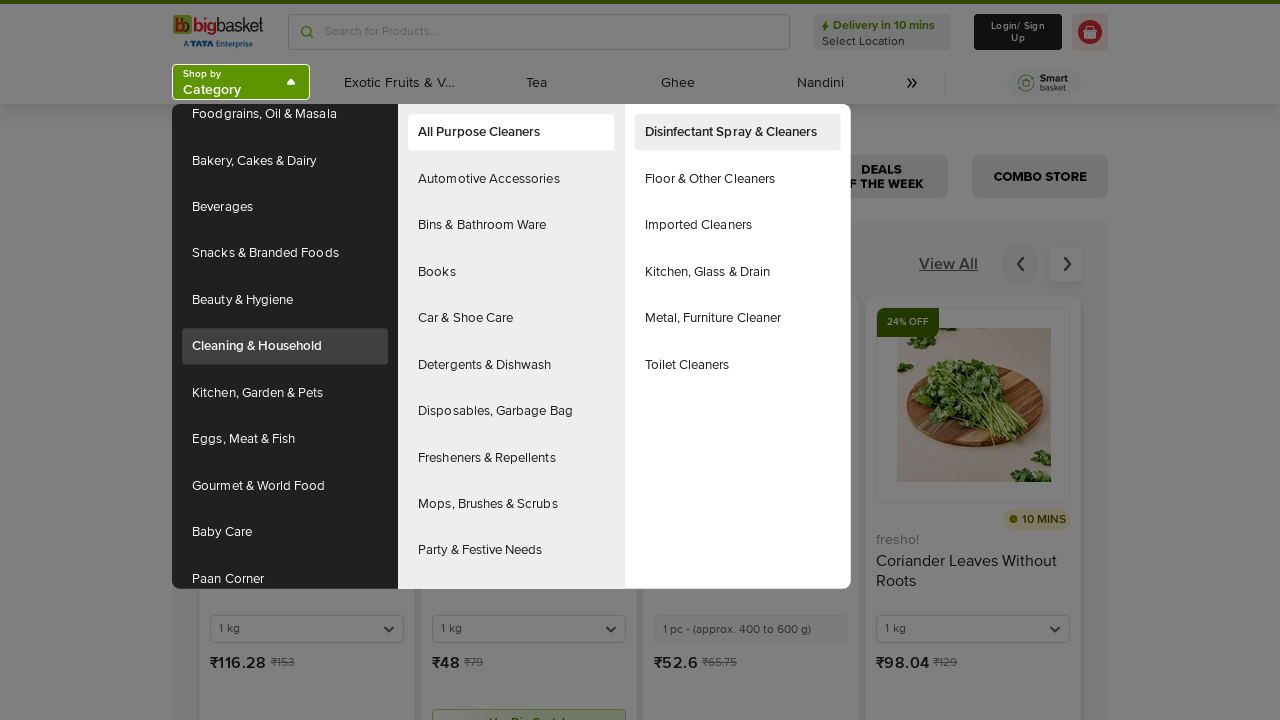

Hovered over a sub-category to reveal final sub-categories at (511, 132) on (//div[contains(@id,'headlessui-menu-items-')]/nav/ul[2])[2]/li >> nth=0
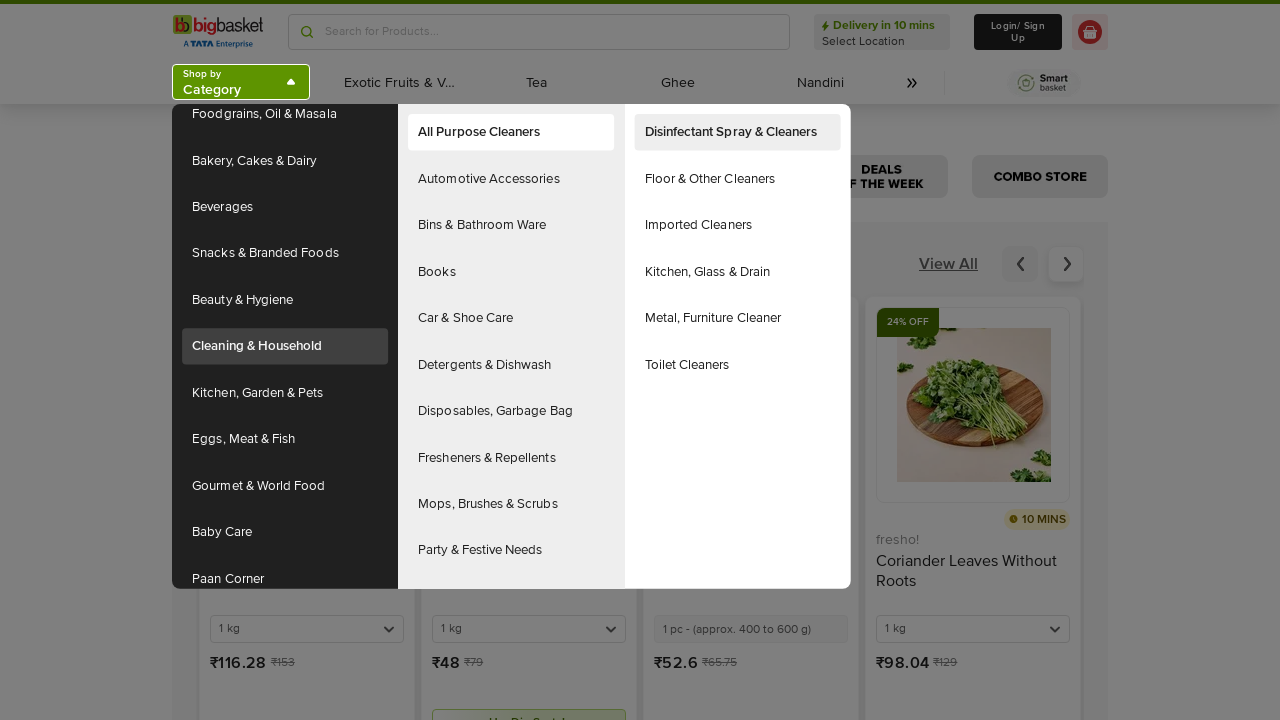

Retrieved all final sub-category elements from the hierarchy
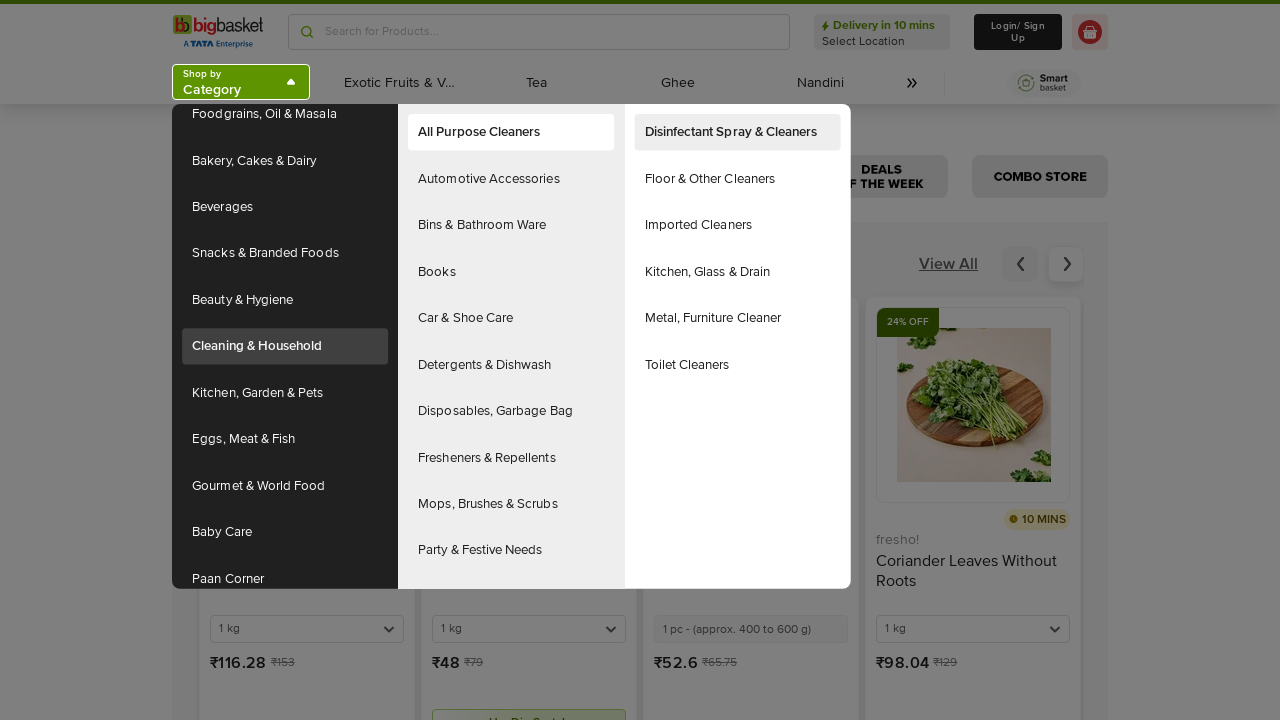

Hovered over a sub-category to reveal final sub-categories at (511, 179) on (//div[contains(@id,'headlessui-menu-items-')]/nav/ul[2])[2]/li >> nth=1
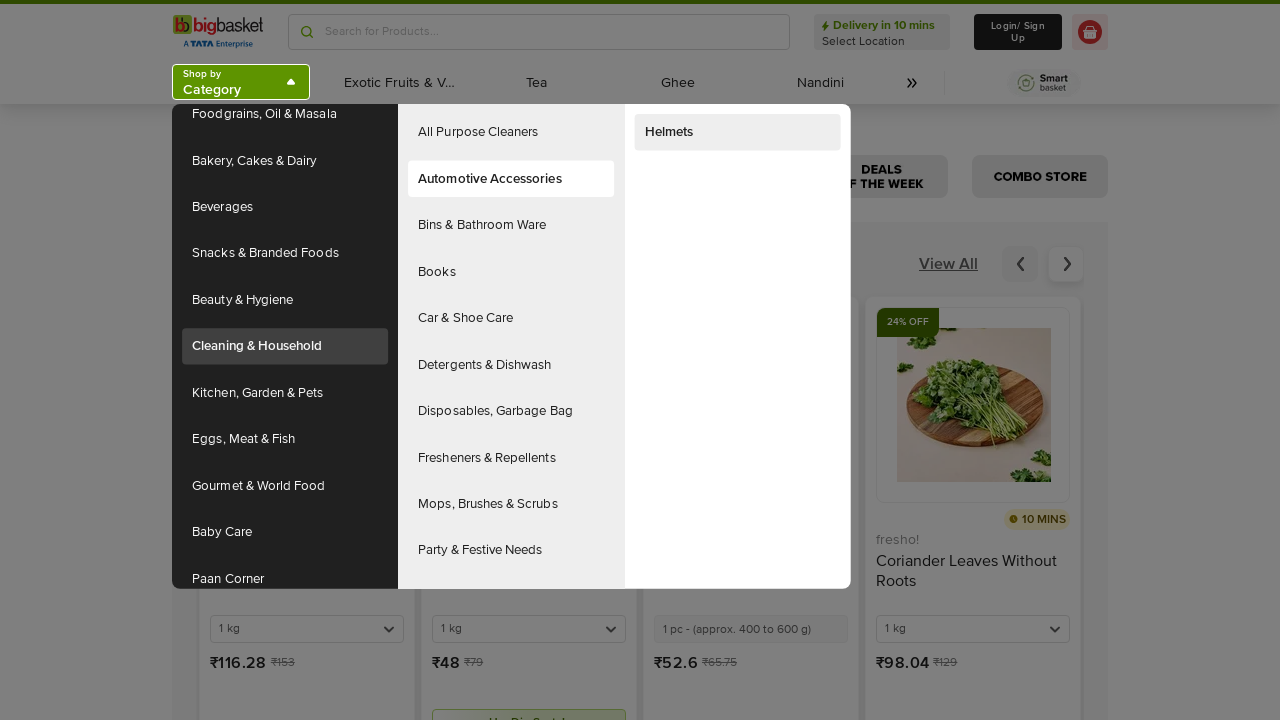

Retrieved all final sub-category elements from the hierarchy
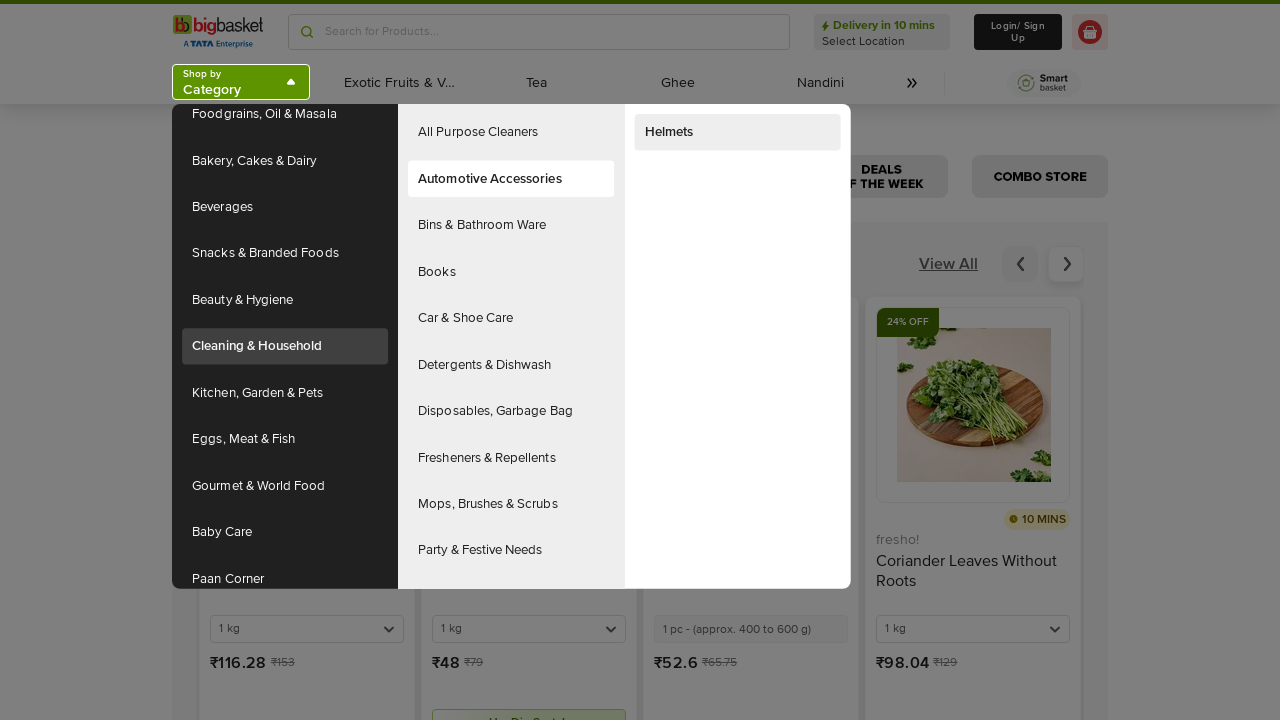

Hovered over a sub-category to reveal final sub-categories at (511, 225) on (//div[contains(@id,'headlessui-menu-items-')]/nav/ul[2])[2]/li >> nth=2
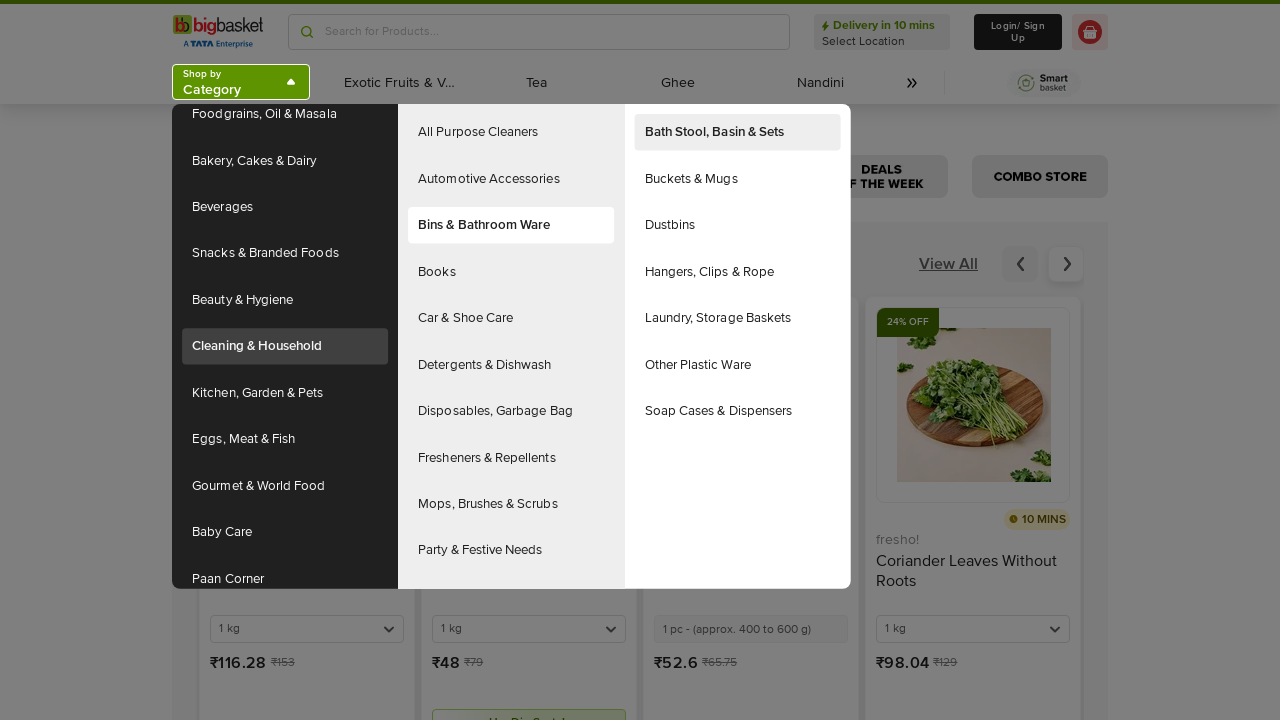

Retrieved all final sub-category elements from the hierarchy
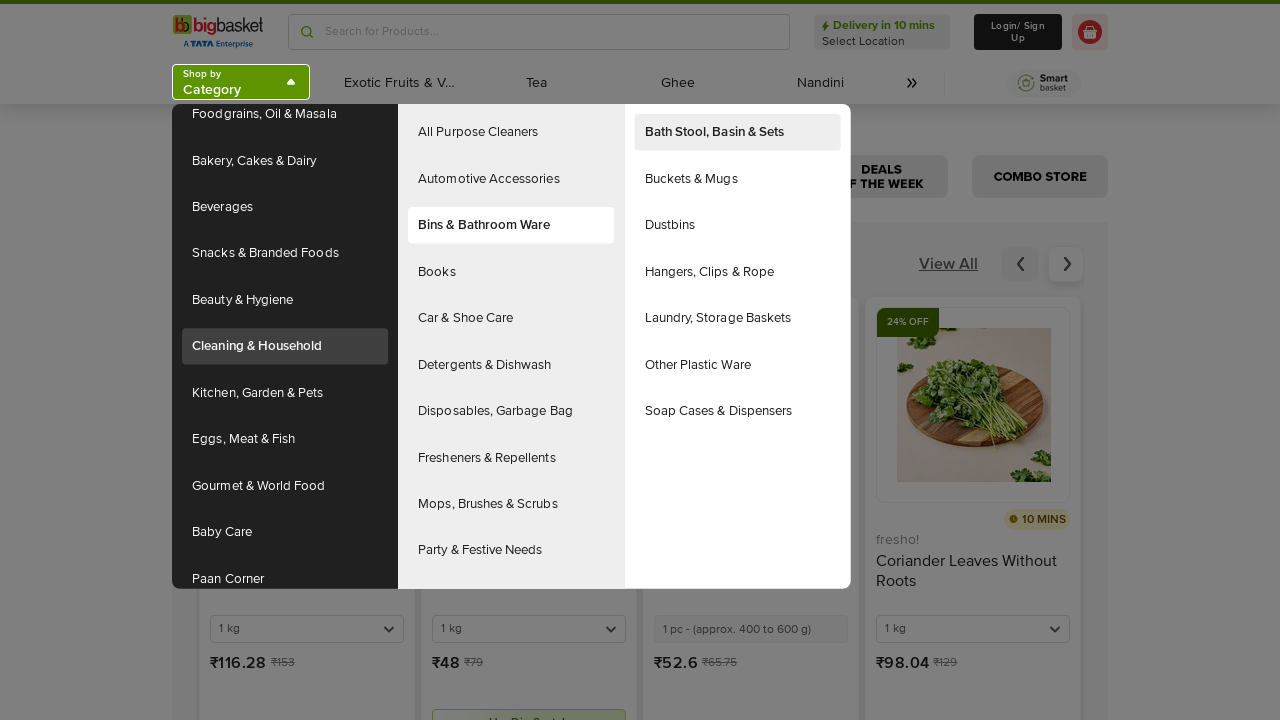

Hovered over a sub-category to reveal final sub-categories at (511, 272) on (//div[contains(@id,'headlessui-menu-items-')]/nav/ul[2])[2]/li >> nth=3
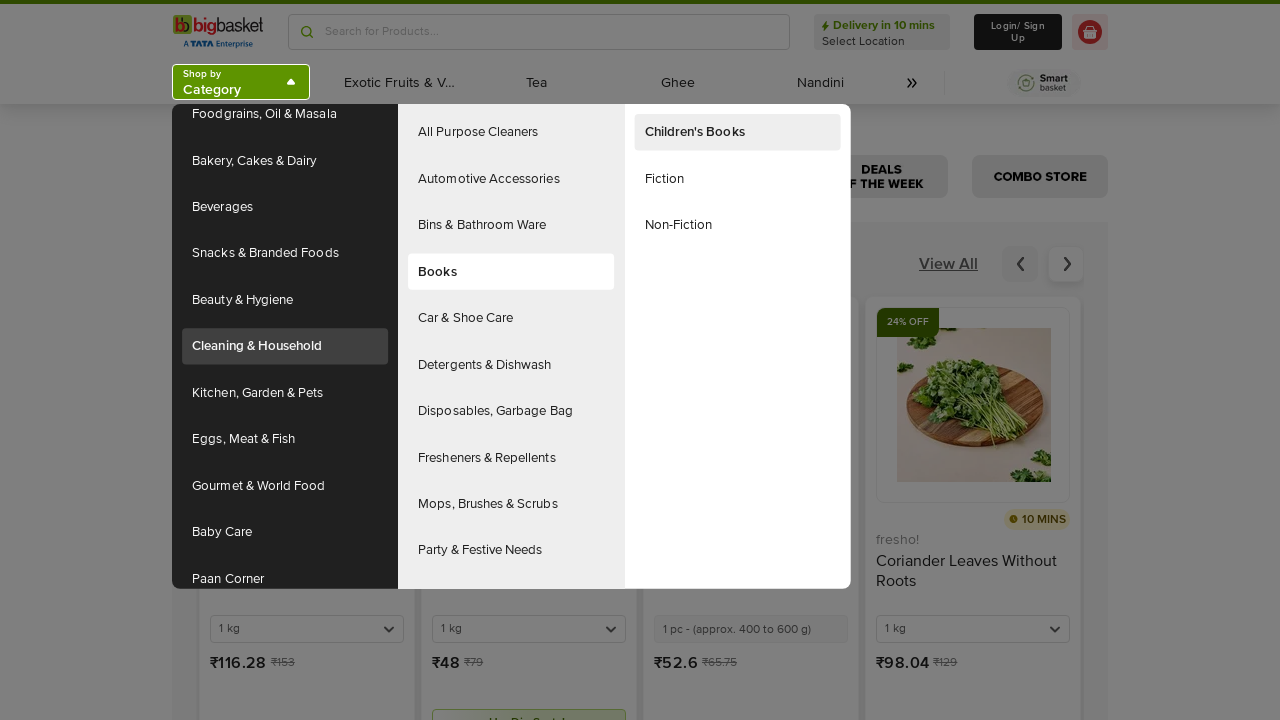

Retrieved all final sub-category elements from the hierarchy
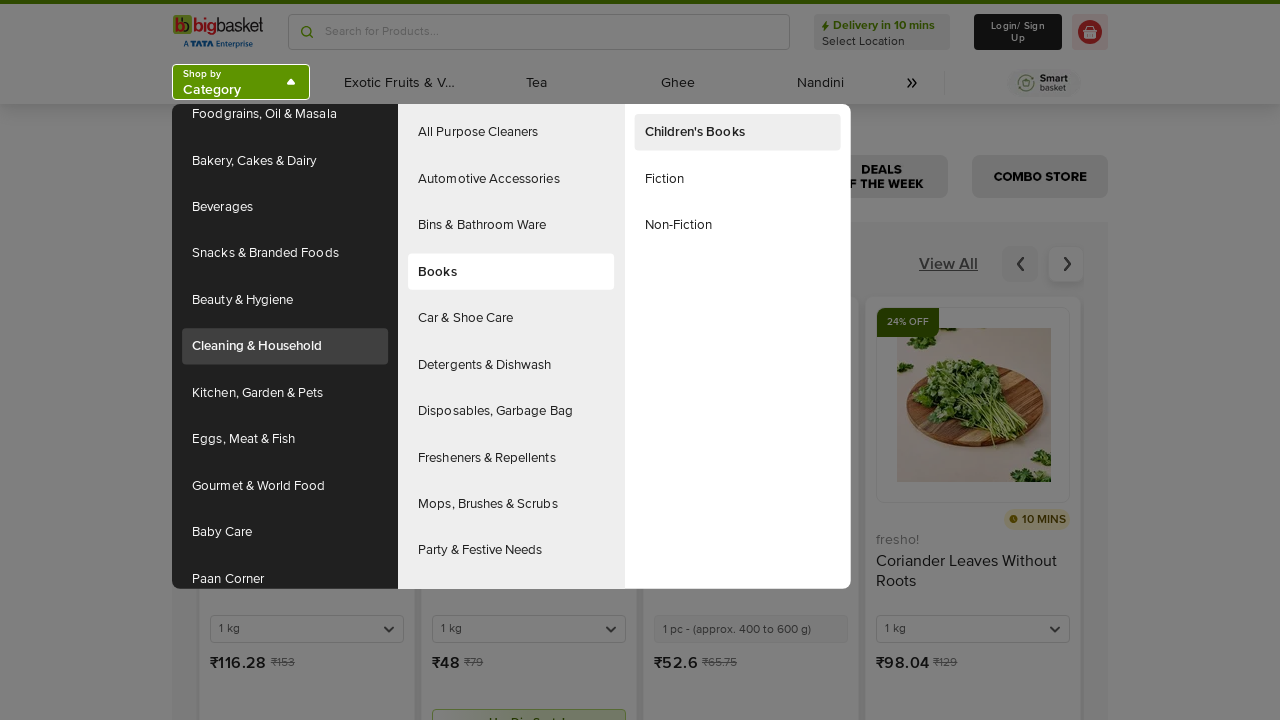

Hovered over a sub-category to reveal final sub-categories at (511, 318) on (//div[contains(@id,'headlessui-menu-items-')]/nav/ul[2])[2]/li >> nth=4
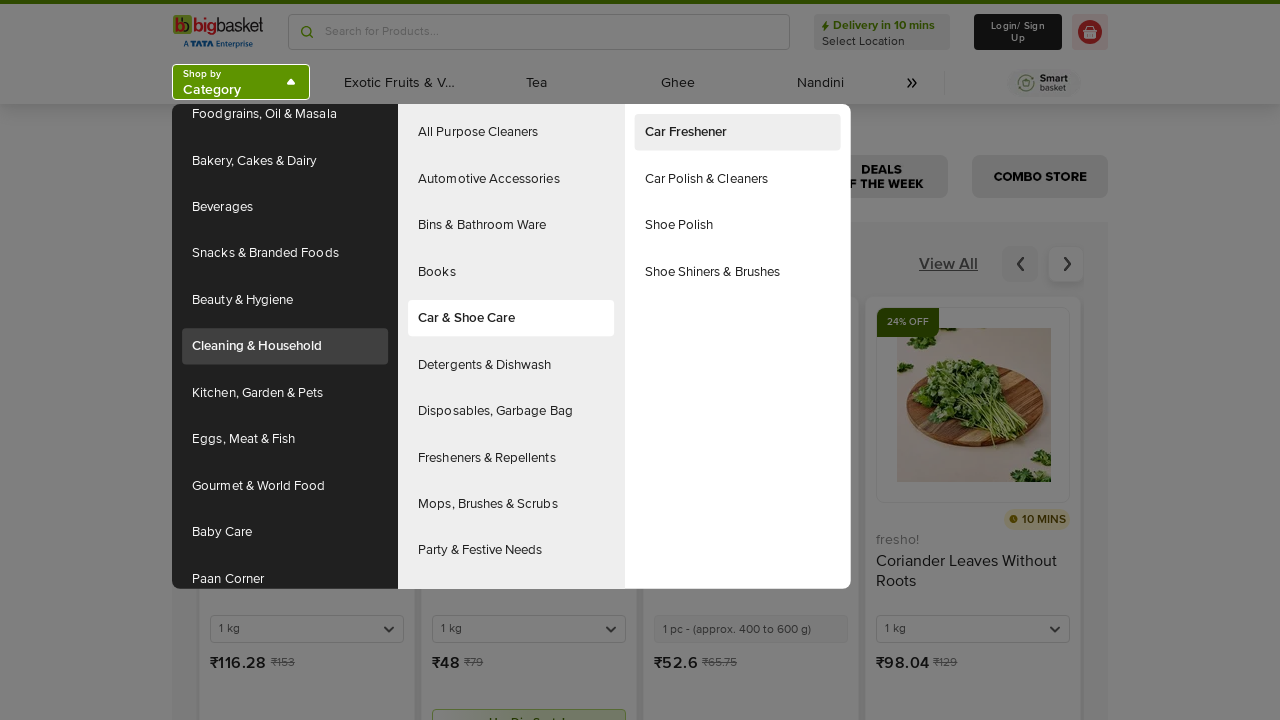

Retrieved all final sub-category elements from the hierarchy
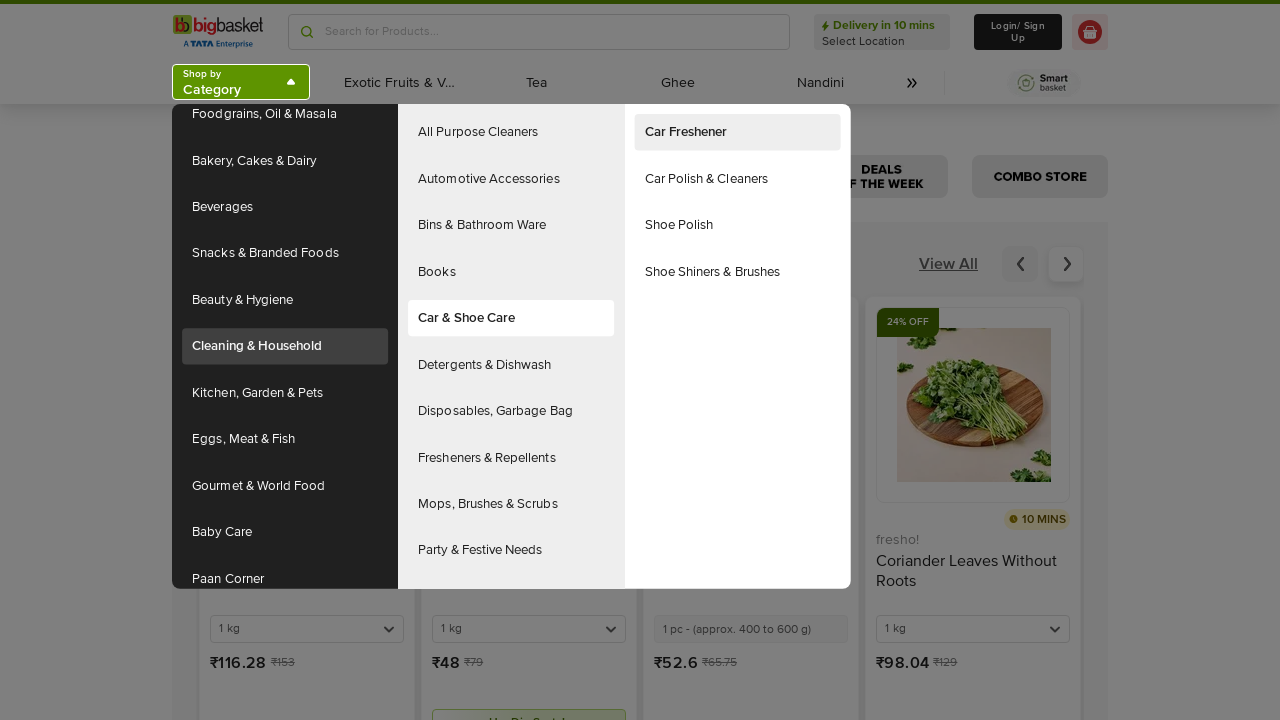

Hovered over a sub-category to reveal final sub-categories at (511, 365) on (//div[contains(@id,'headlessui-menu-items-')]/nav/ul[2])[2]/li >> nth=5
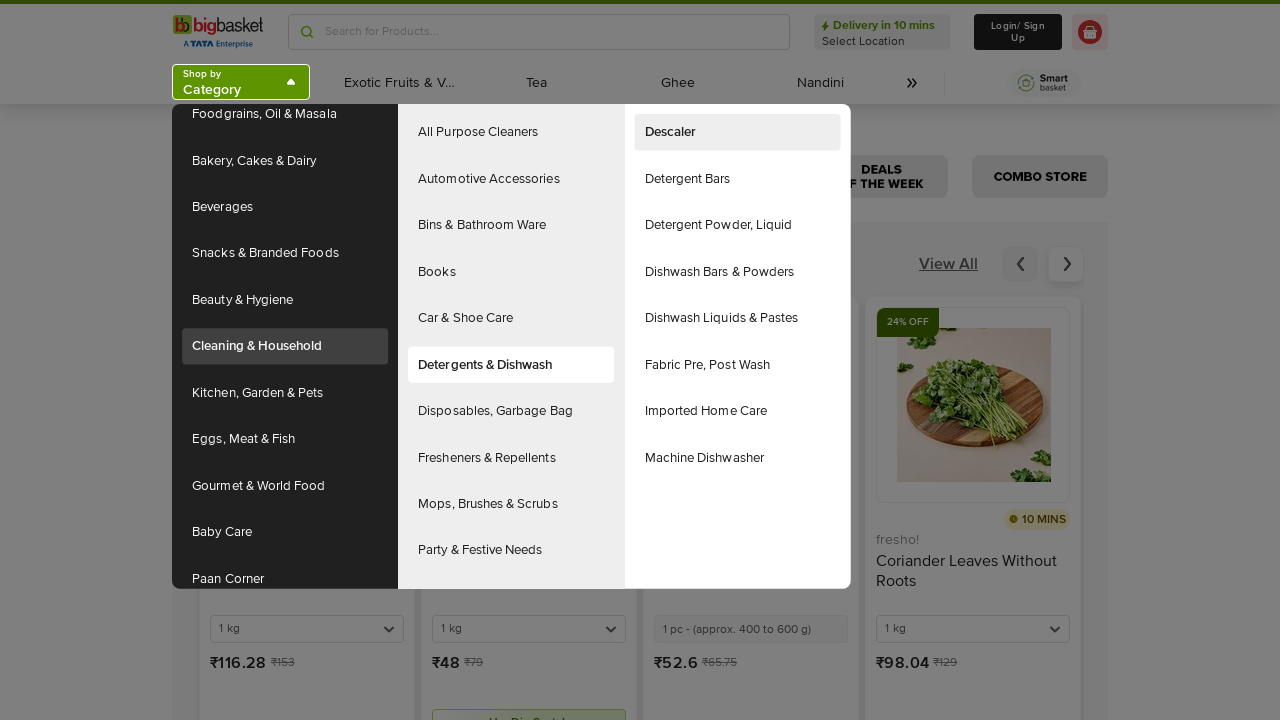

Retrieved all final sub-category elements from the hierarchy
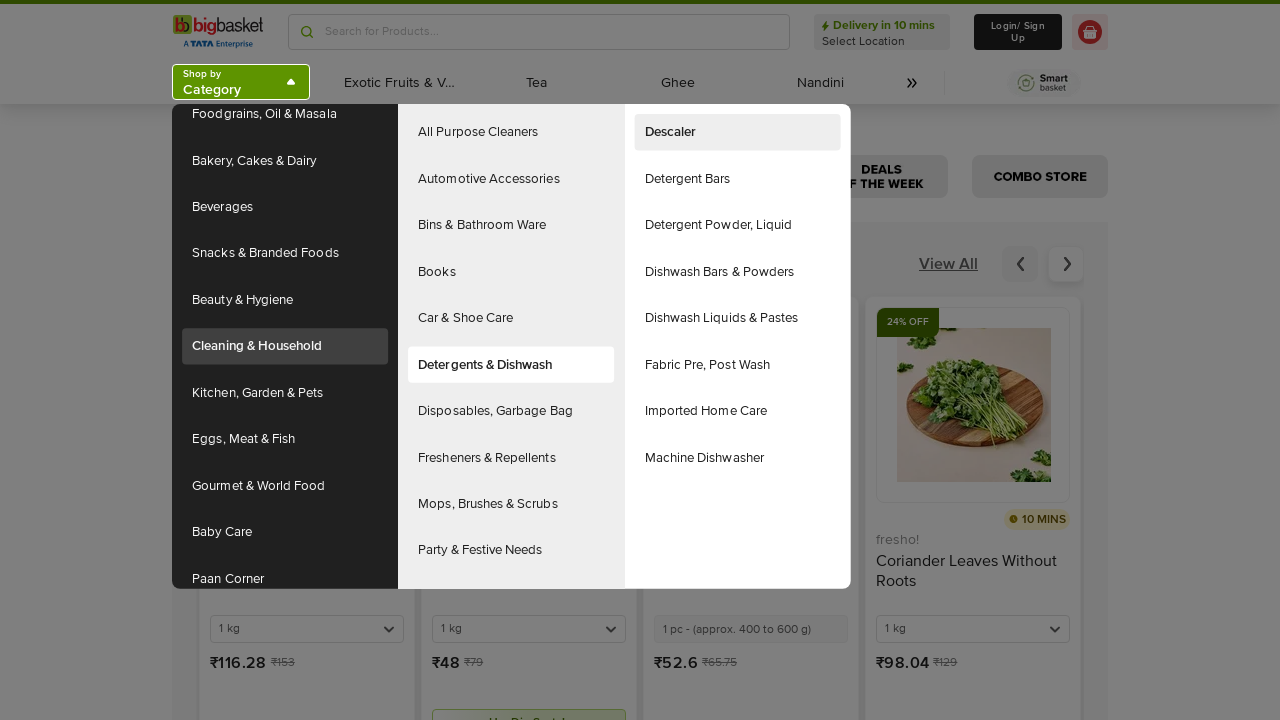

Hovered over a sub-category to reveal final sub-categories at (511, 411) on (//div[contains(@id,'headlessui-menu-items-')]/nav/ul[2])[2]/li >> nth=6
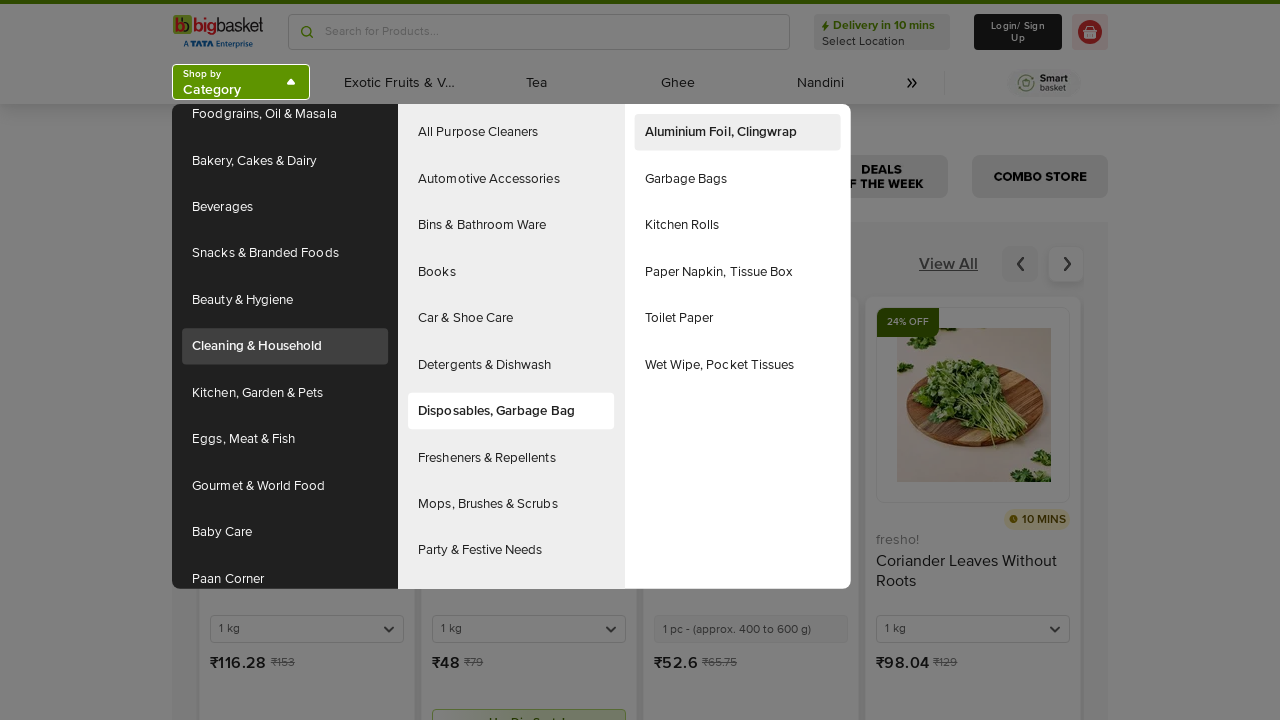

Retrieved all final sub-category elements from the hierarchy
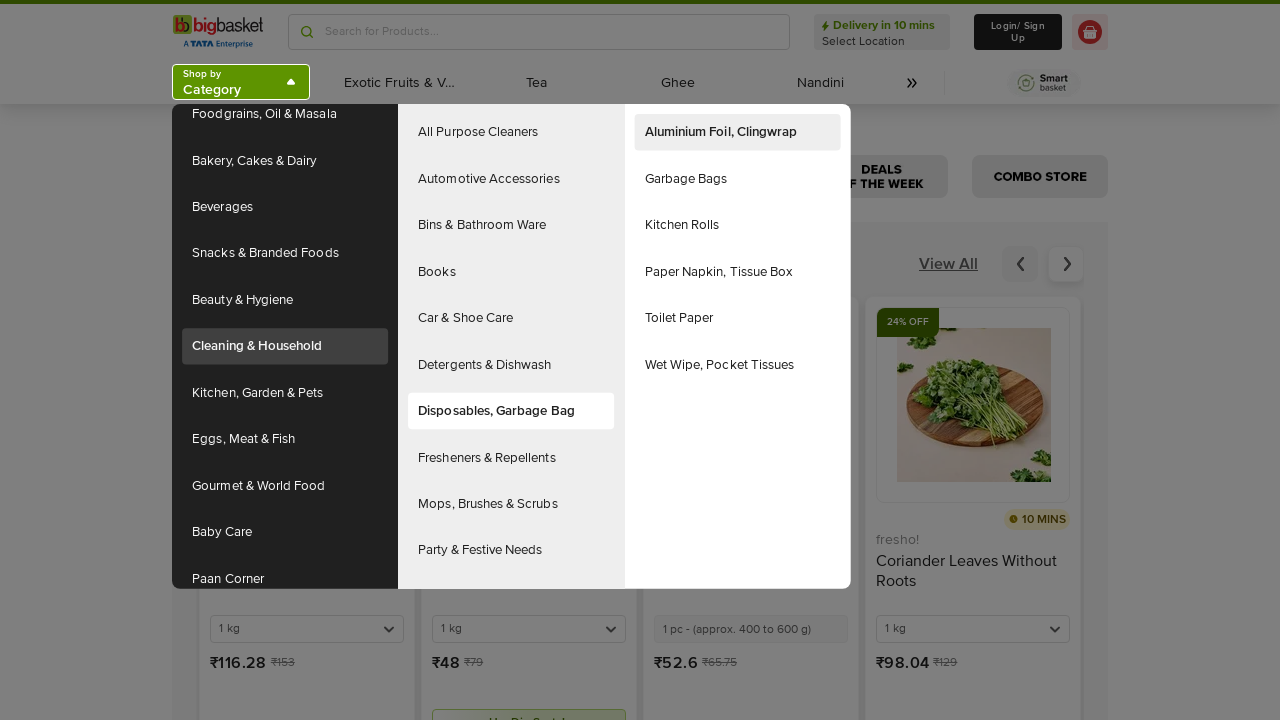

Hovered over a sub-category to reveal final sub-categories at (511, 458) on (//div[contains(@id,'headlessui-menu-items-')]/nav/ul[2])[2]/li >> nth=7
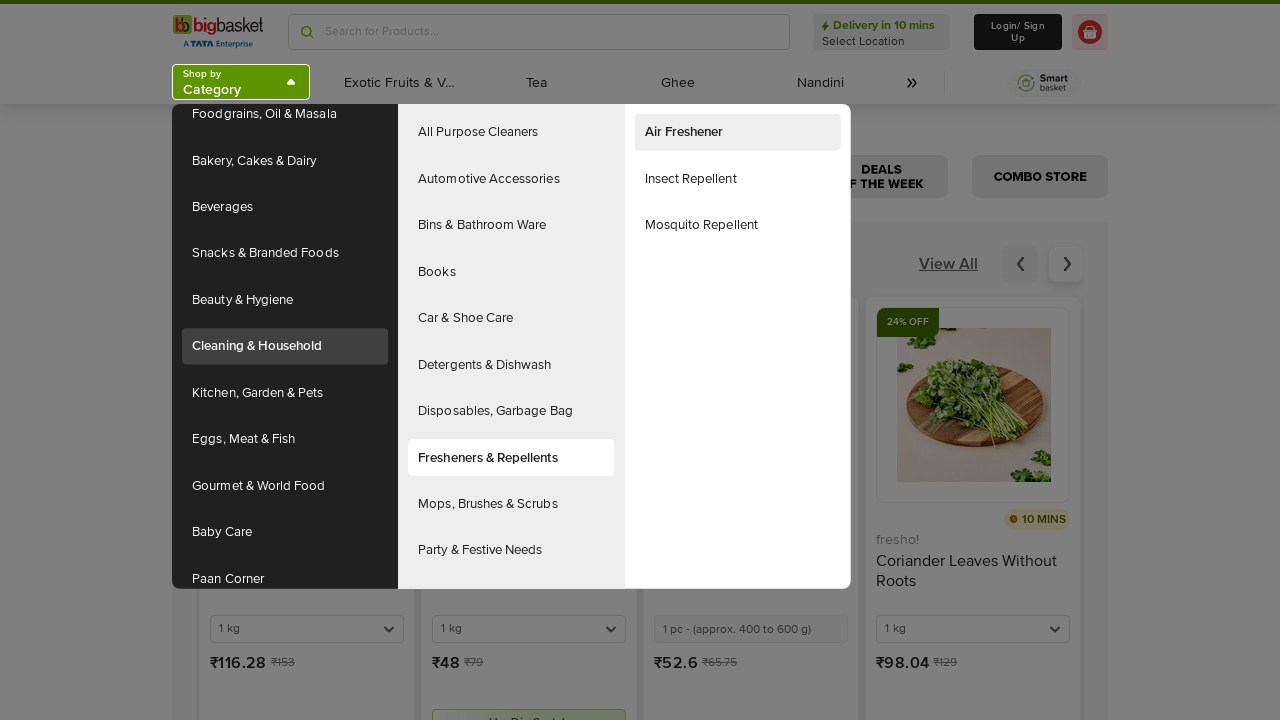

Retrieved all final sub-category elements from the hierarchy
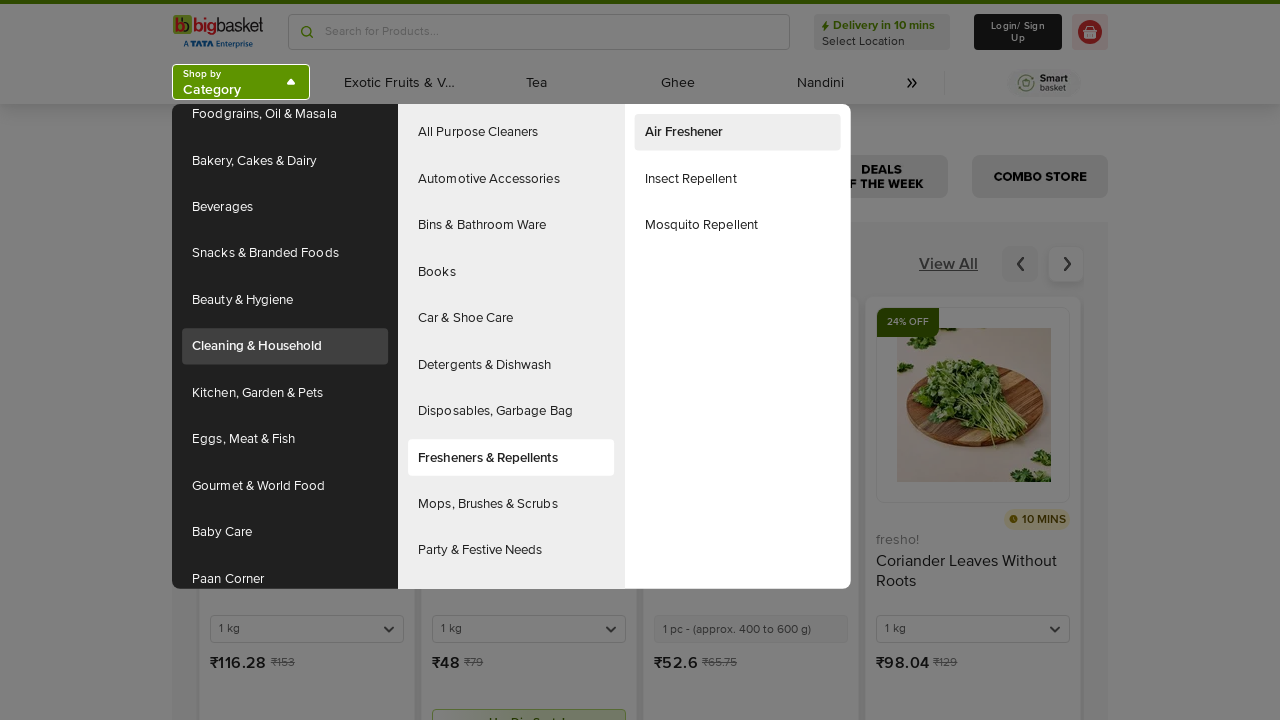

Hovered over a sub-category to reveal final sub-categories at (511, 504) on (//div[contains(@id,'headlessui-menu-items-')]/nav/ul[2])[2]/li >> nth=8
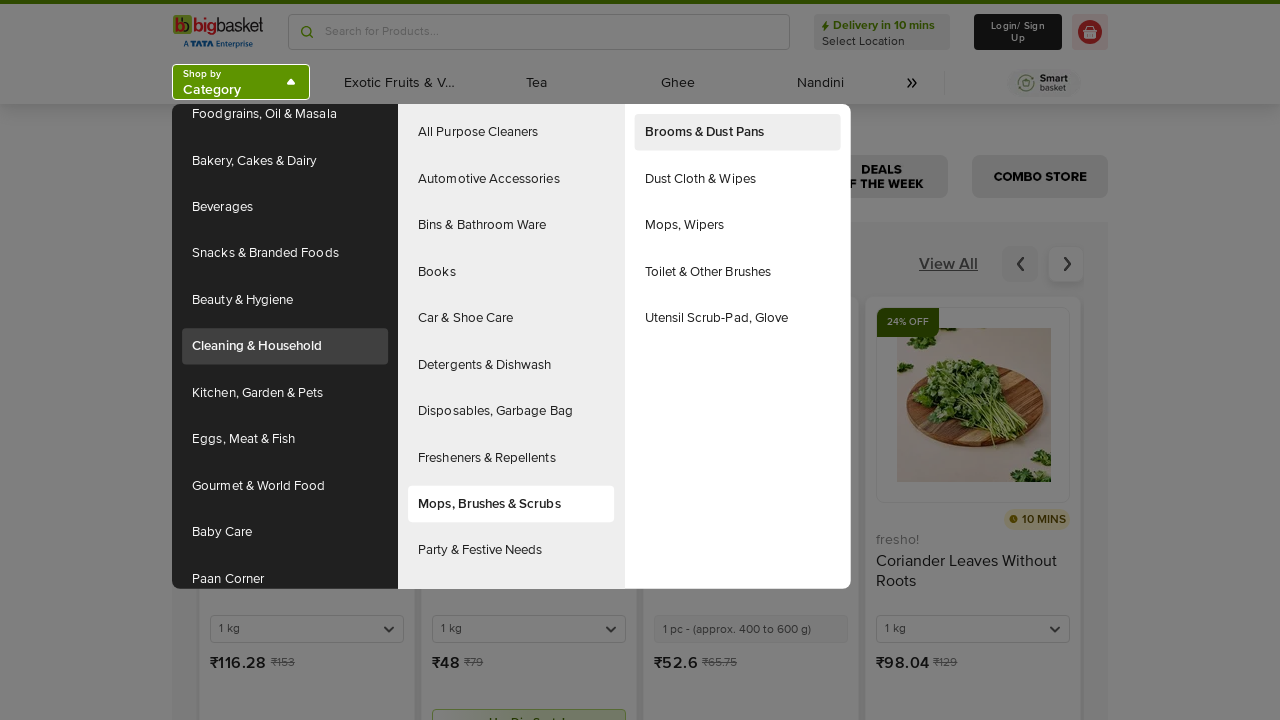

Retrieved all final sub-category elements from the hierarchy
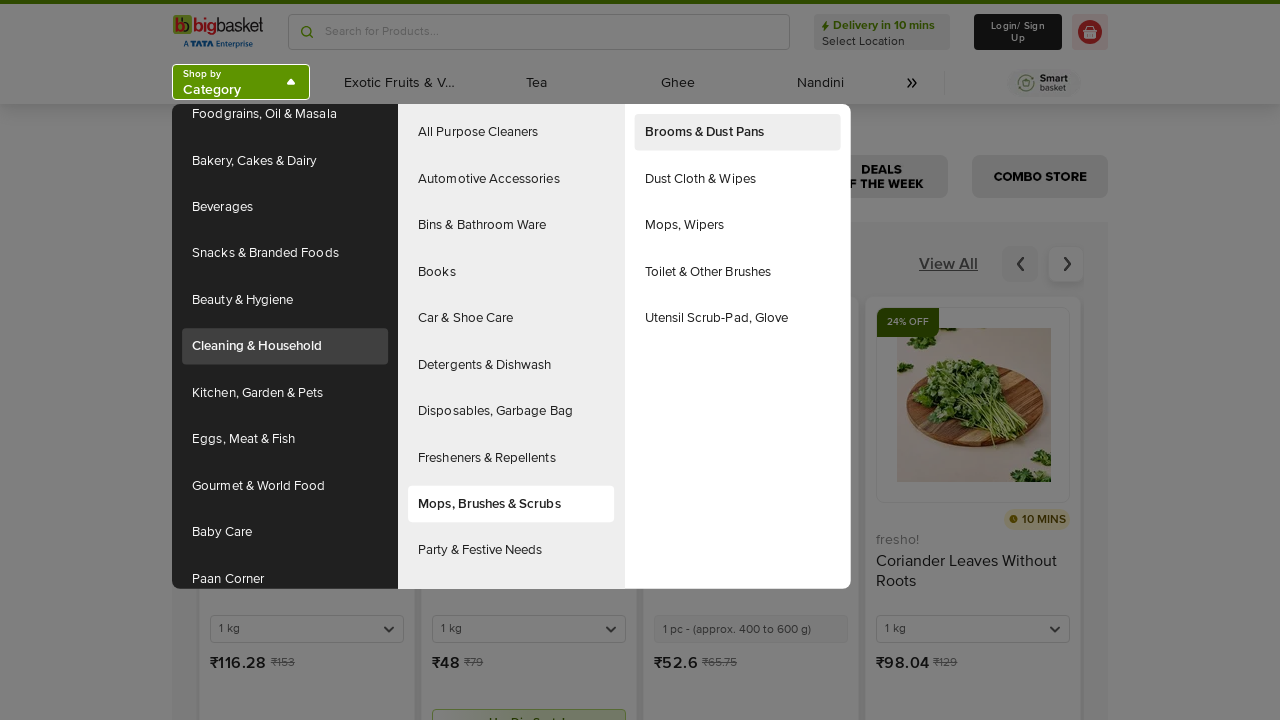

Hovered over a sub-category to reveal final sub-categories at (511, 550) on (//div[contains(@id,'headlessui-menu-items-')]/nav/ul[2])[2]/li >> nth=9
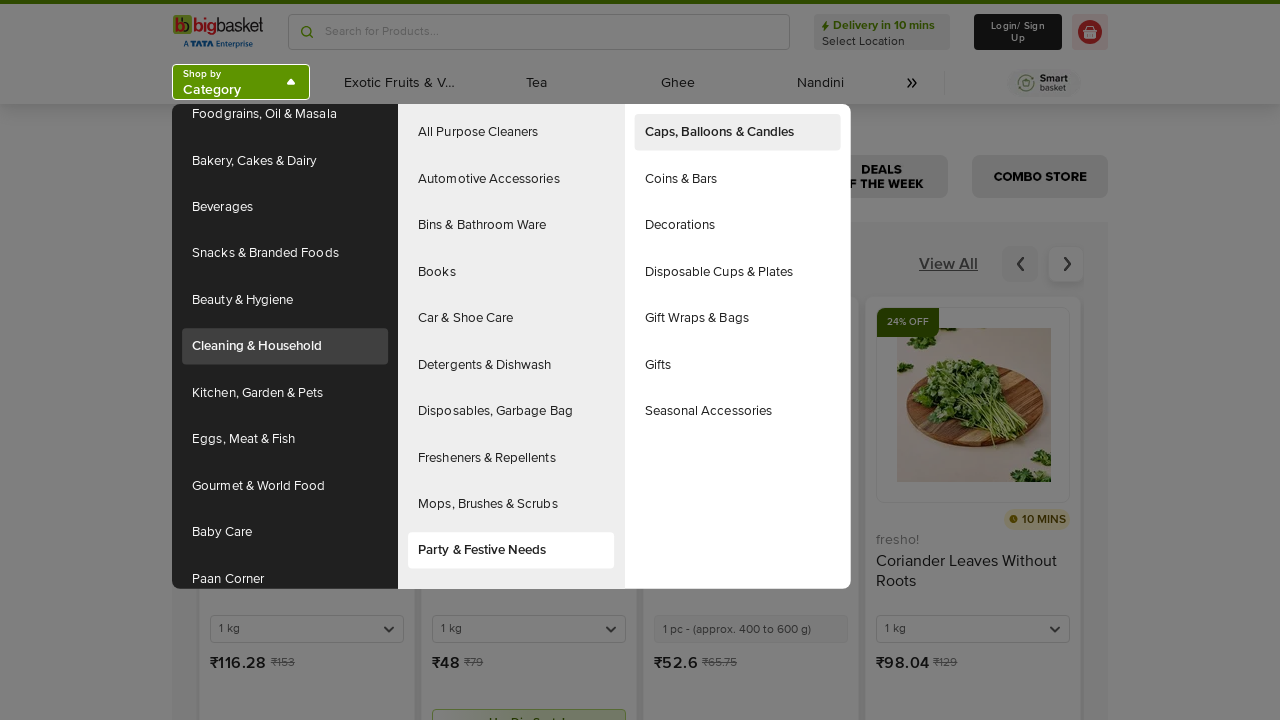

Retrieved all final sub-category elements from the hierarchy
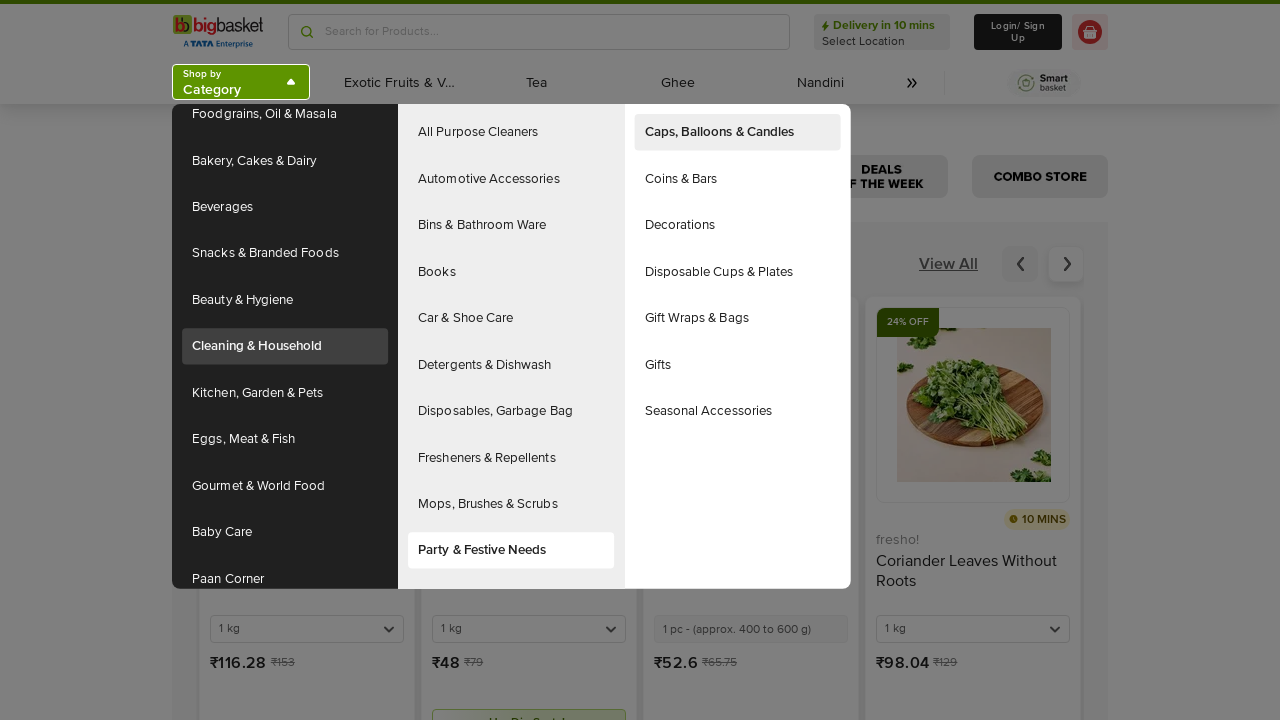

Hovered over a sub-category to reveal final sub-categories at (511, 571) on (//div[contains(@id,'headlessui-menu-items-')]/nav/ul[2])[2]/li >> nth=10
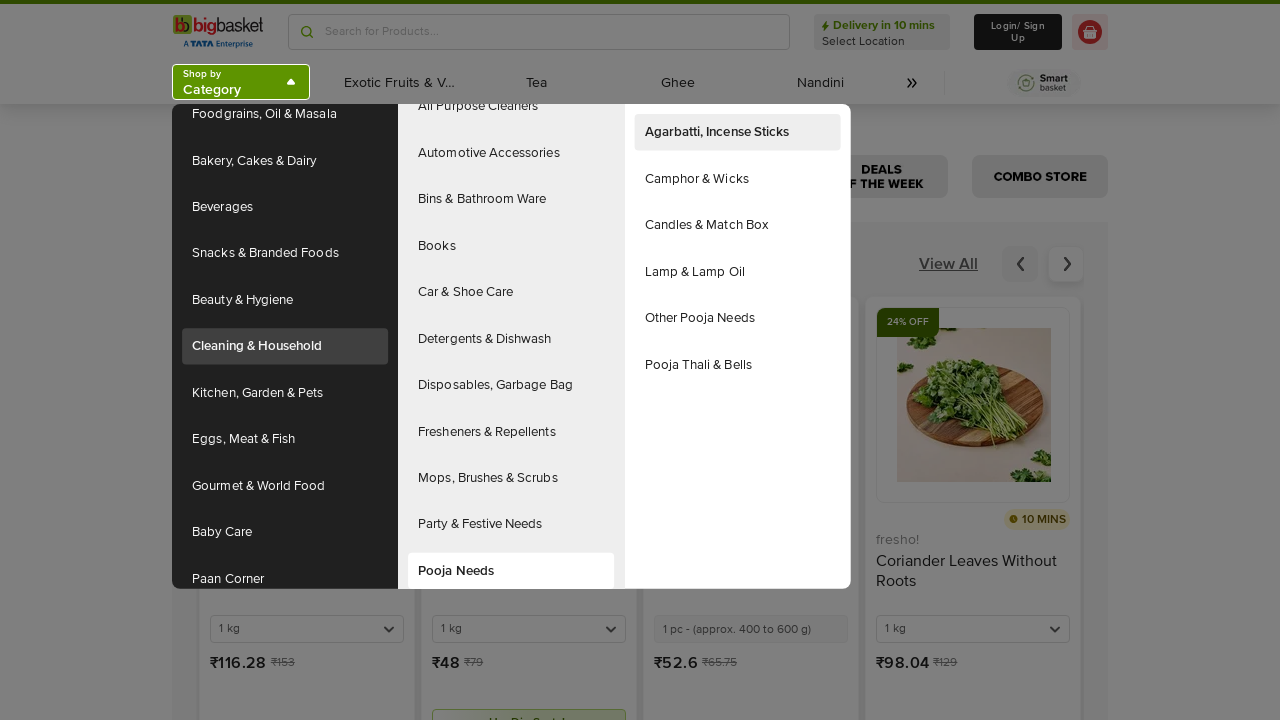

Retrieved all final sub-category elements from the hierarchy
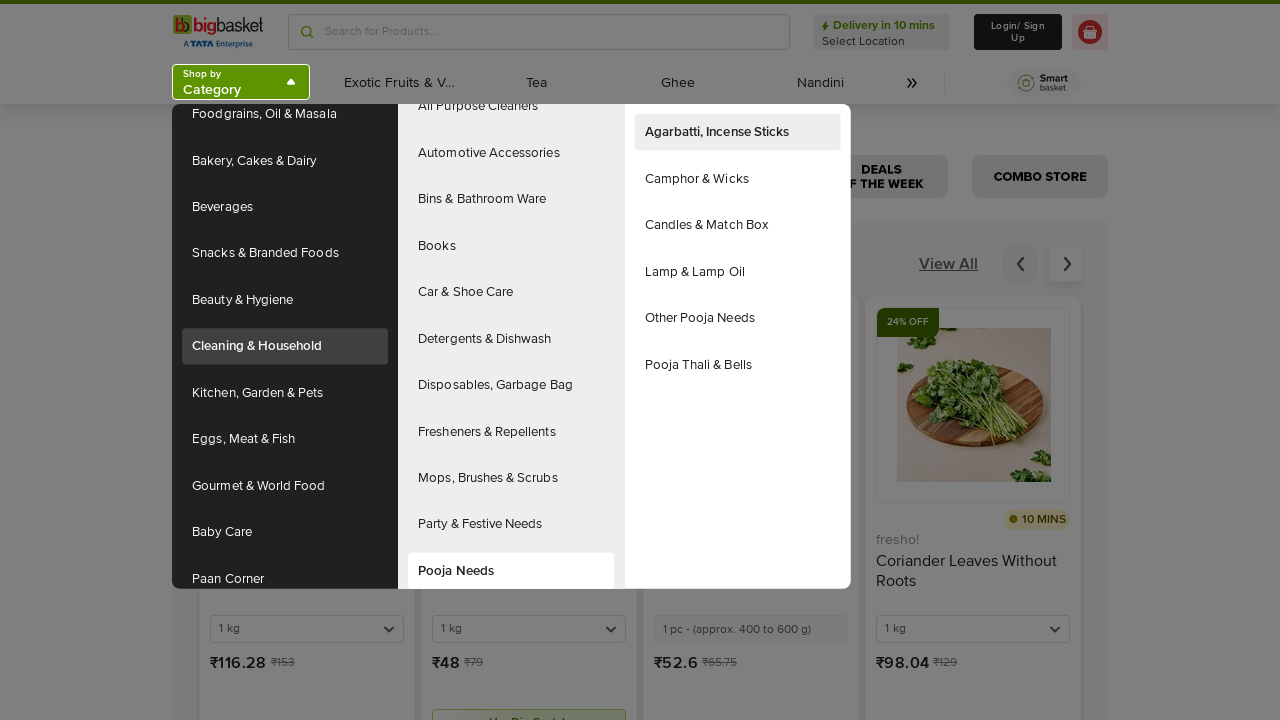

Hovered over a sub-category to reveal final sub-categories at (511, 468) on (//div[contains(@id,'headlessui-menu-items-')]/nav/ul[2])[2]/li >> nth=11
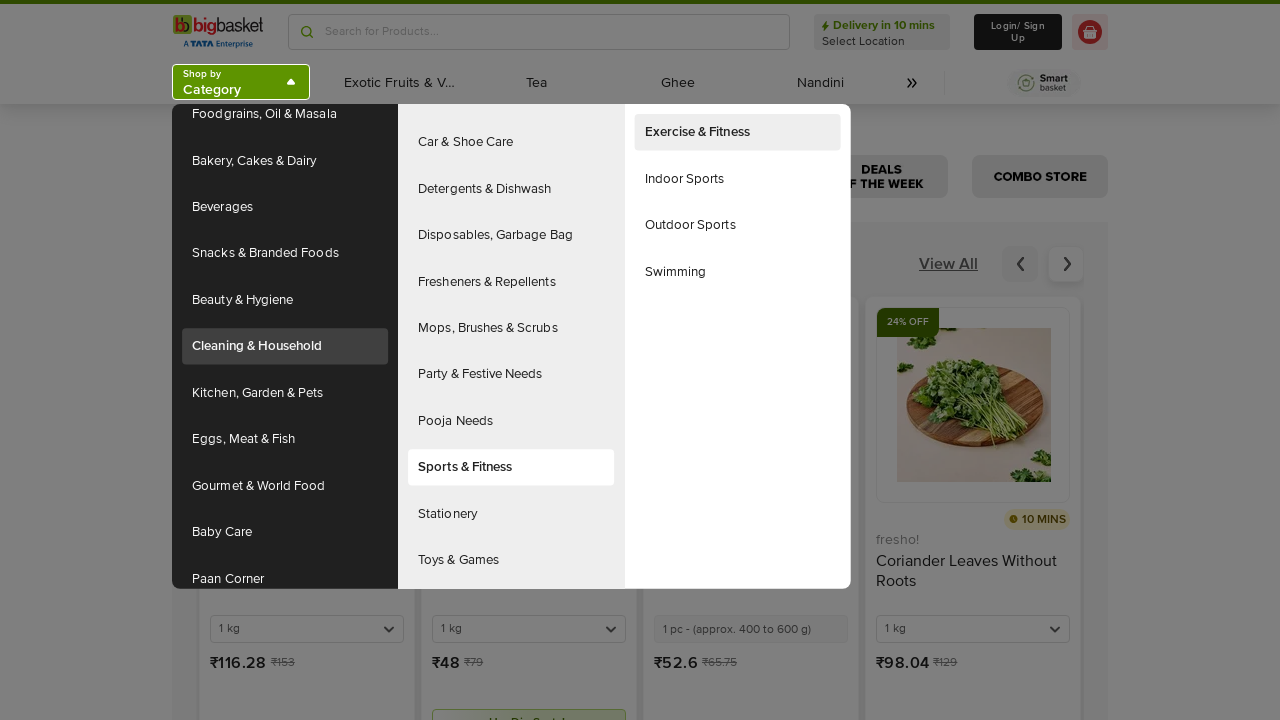

Retrieved all final sub-category elements from the hierarchy
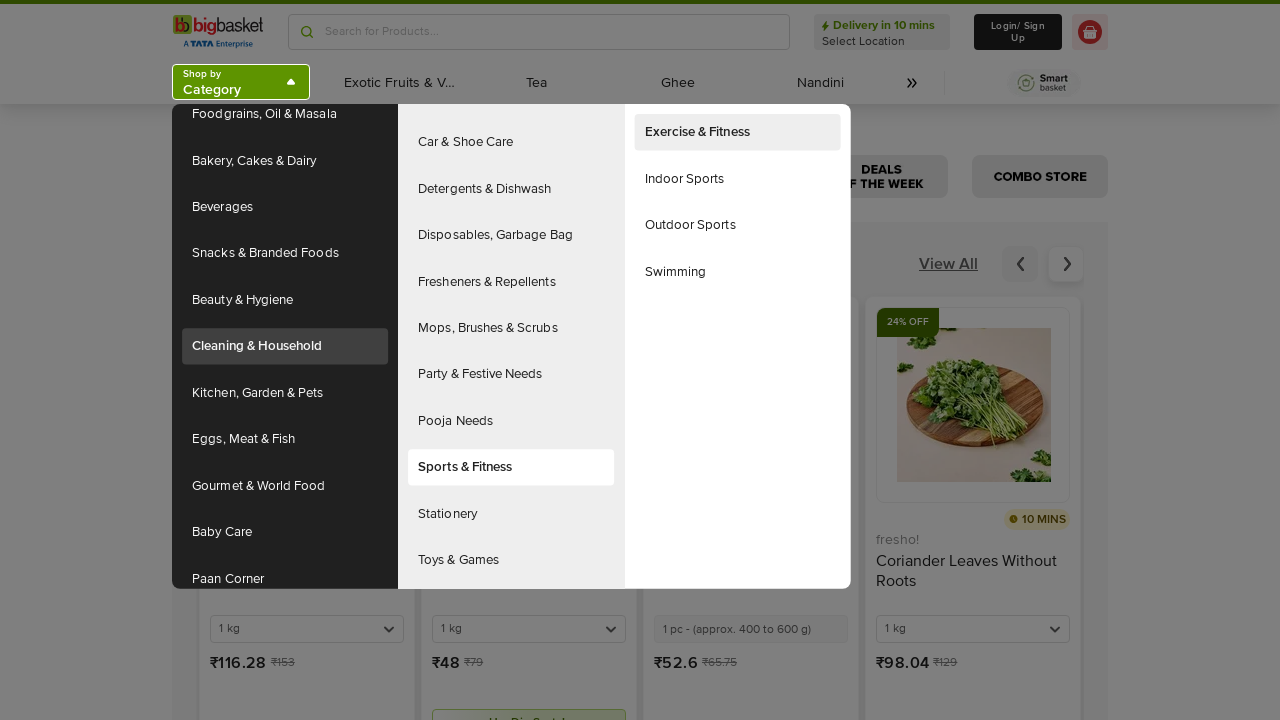

Hovered over a sub-category to reveal final sub-categories at (511, 514) on (//div[contains(@id,'headlessui-menu-items-')]/nav/ul[2])[2]/li >> nth=12
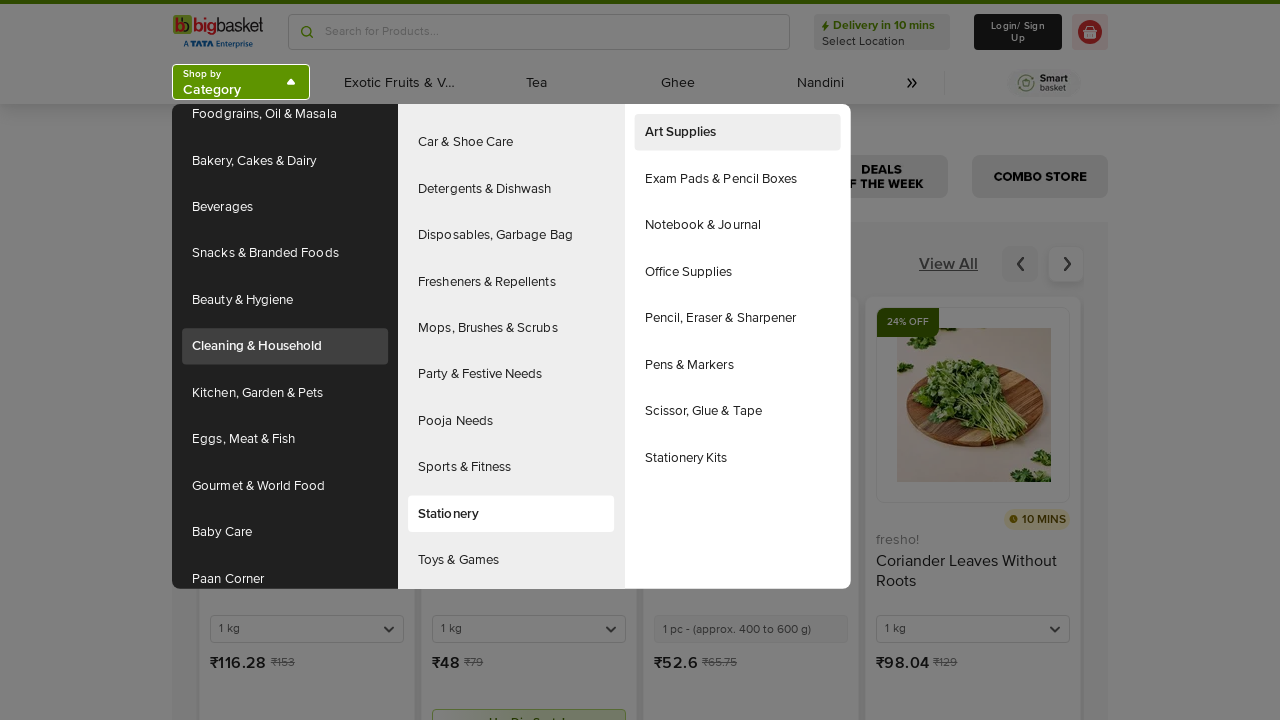

Retrieved all final sub-category elements from the hierarchy
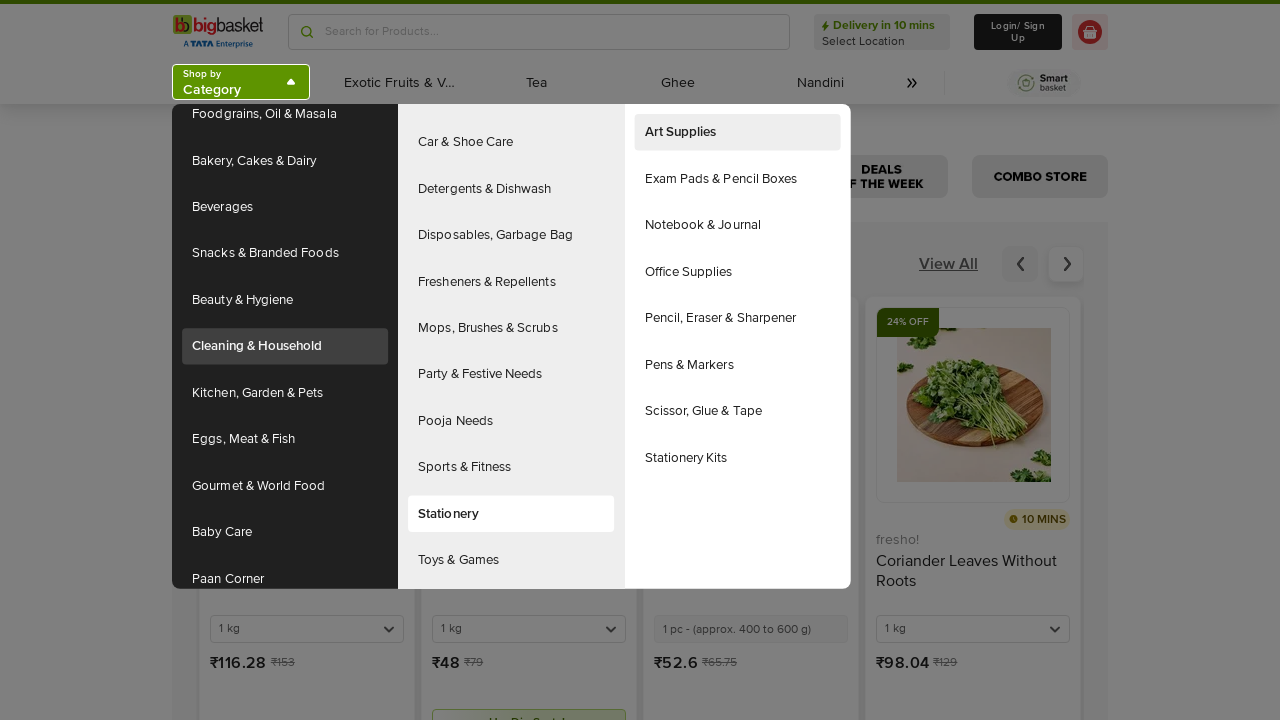

Hovered over a sub-category to reveal final sub-categories at (511, 561) on (//div[contains(@id,'headlessui-menu-items-')]/nav/ul[2])[2]/li >> nth=13
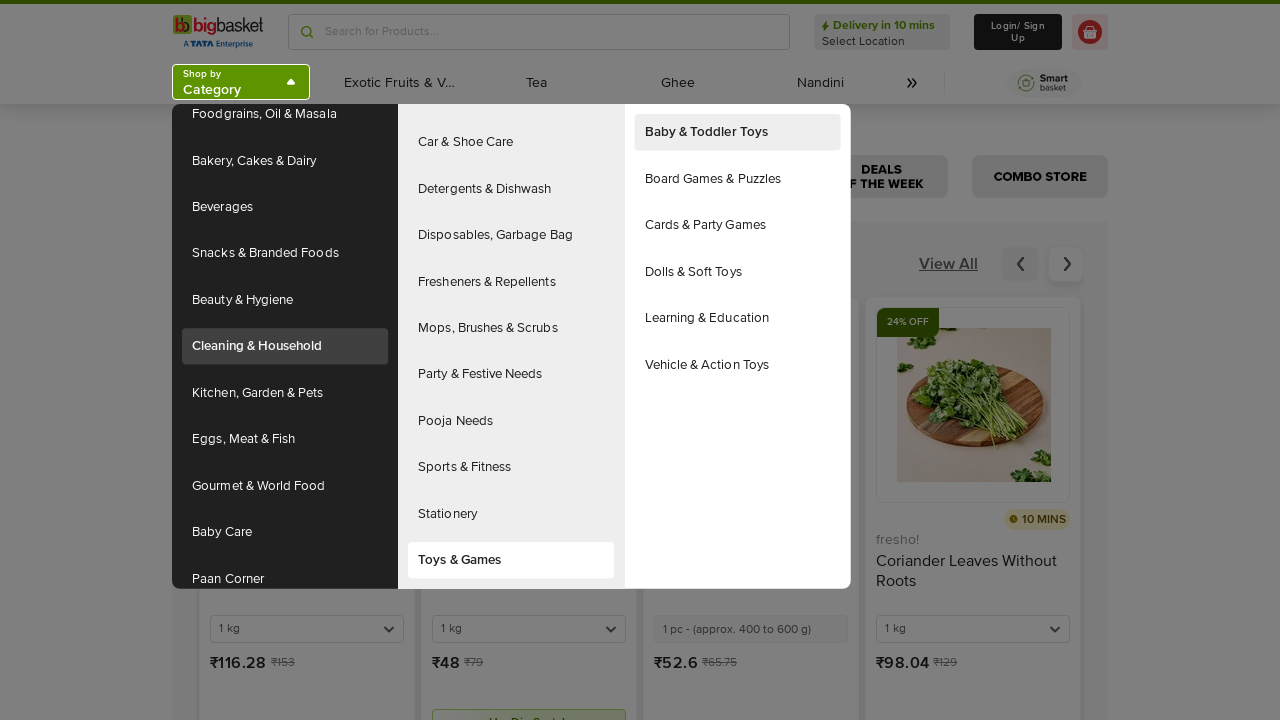

Retrieved all final sub-category elements from the hierarchy
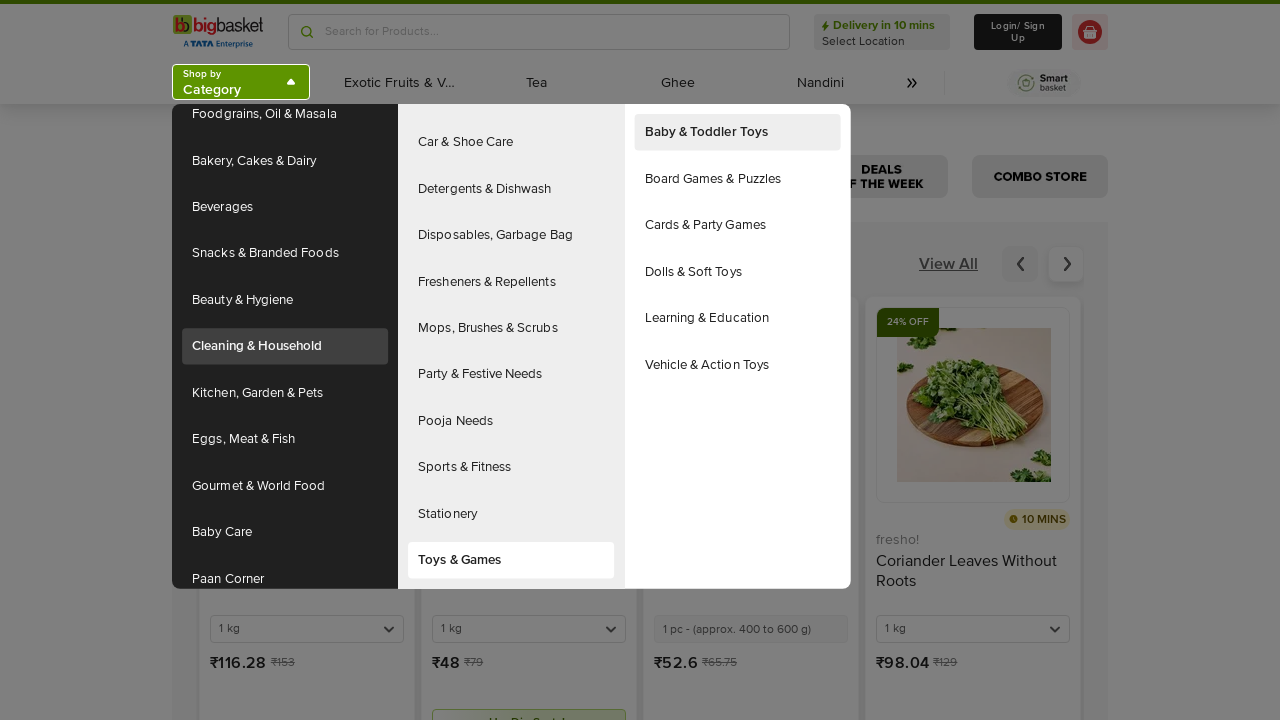

Hovered over a main category to reveal sub-categories at (285, 393) on (//div[contains(@id,'headlessui-menu-items')]/nav/ul[1])[2]/li >> nth=12
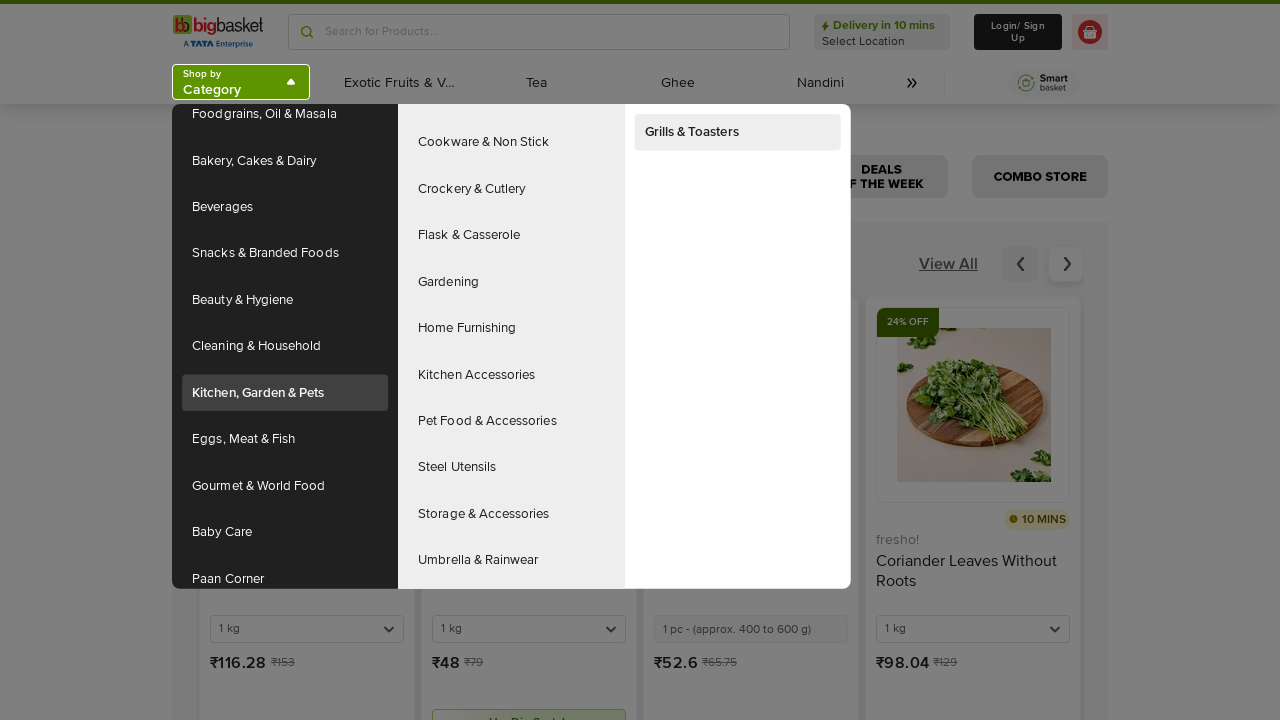

Retrieved all sub-category elements for the current main category
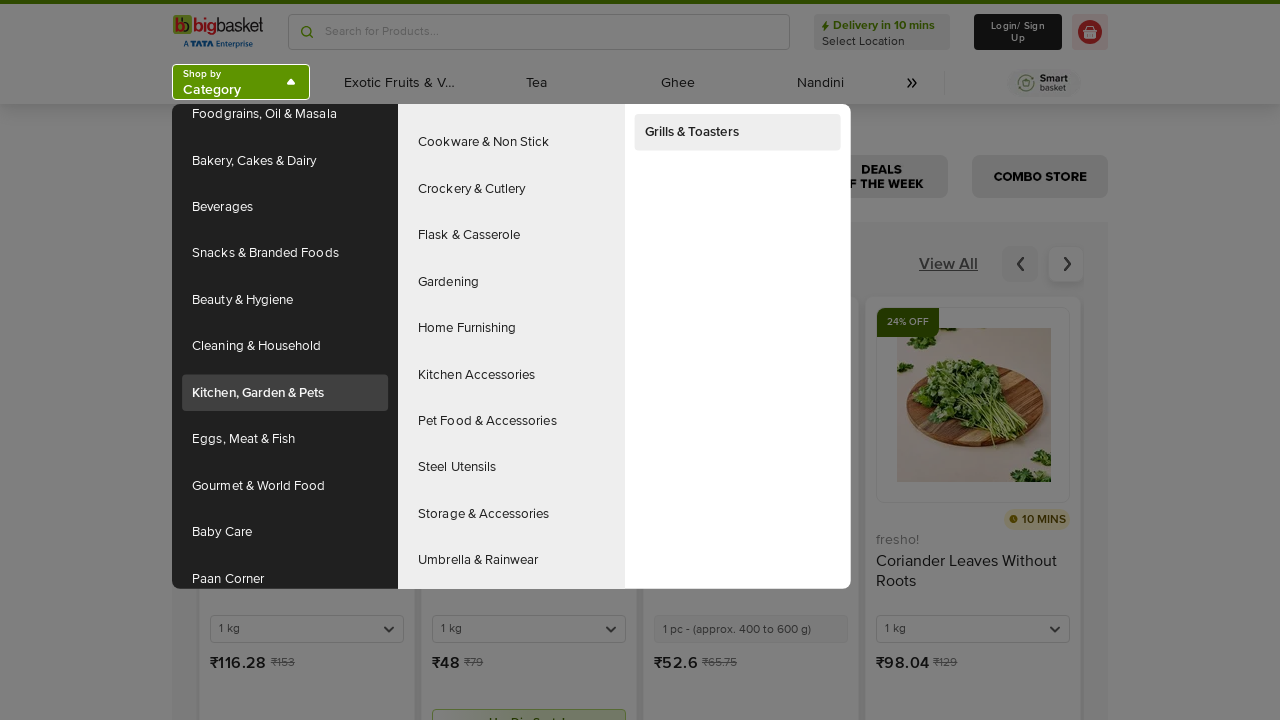

Hovered over a sub-category to reveal final sub-categories at (511, 132) on (//div[contains(@id,'headlessui-menu-items-')]/nav/ul[2])[2]/li >> nth=0
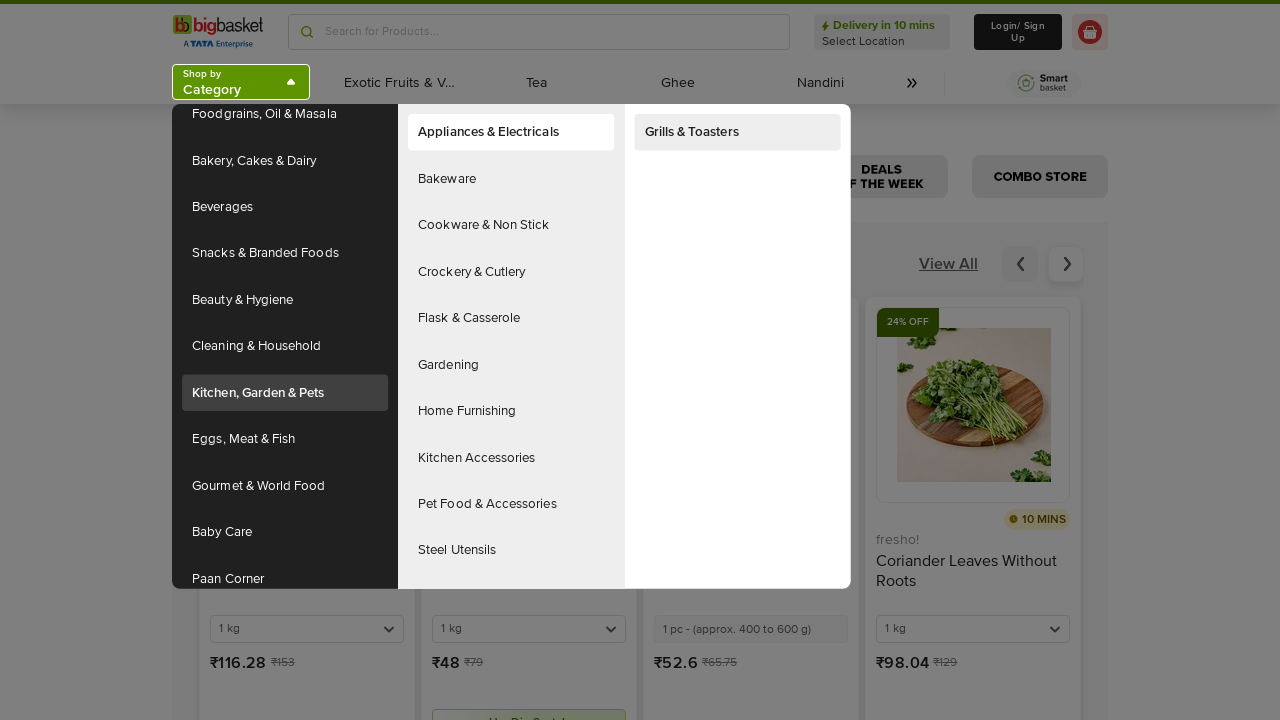

Retrieved all final sub-category elements from the hierarchy
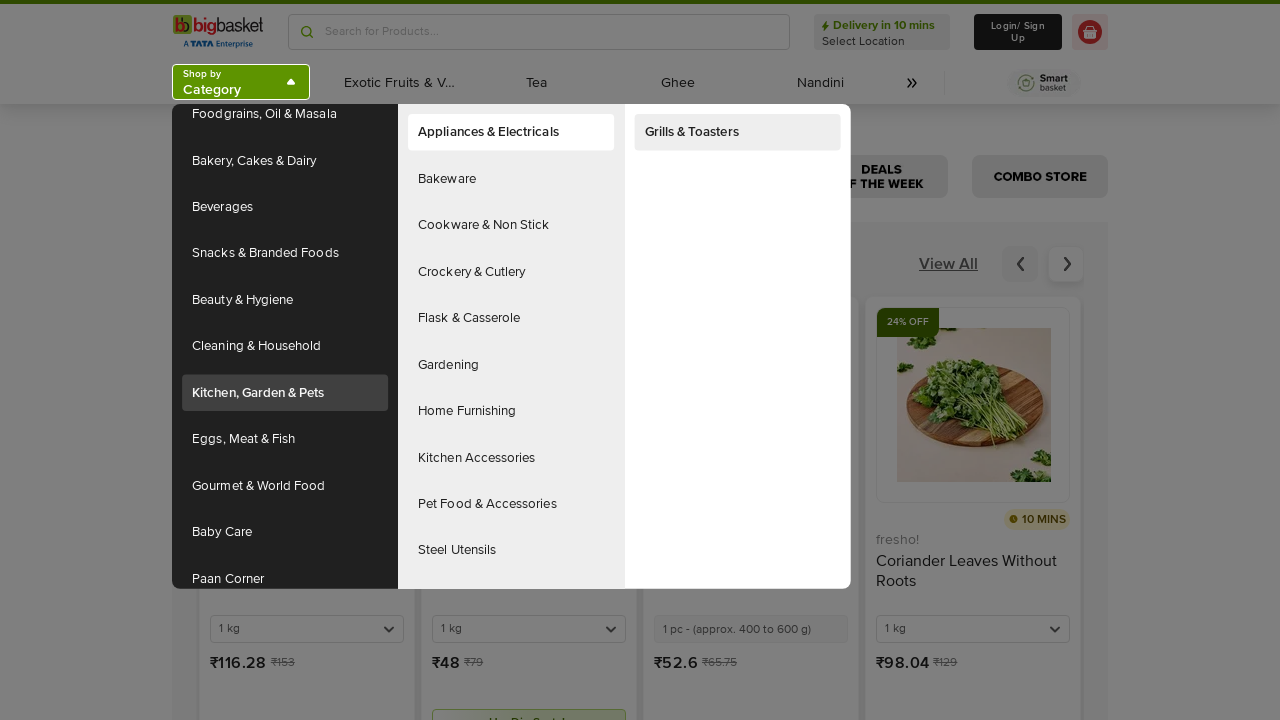

Hovered over a sub-category to reveal final sub-categories at (511, 179) on (//div[contains(@id,'headlessui-menu-items-')]/nav/ul[2])[2]/li >> nth=1
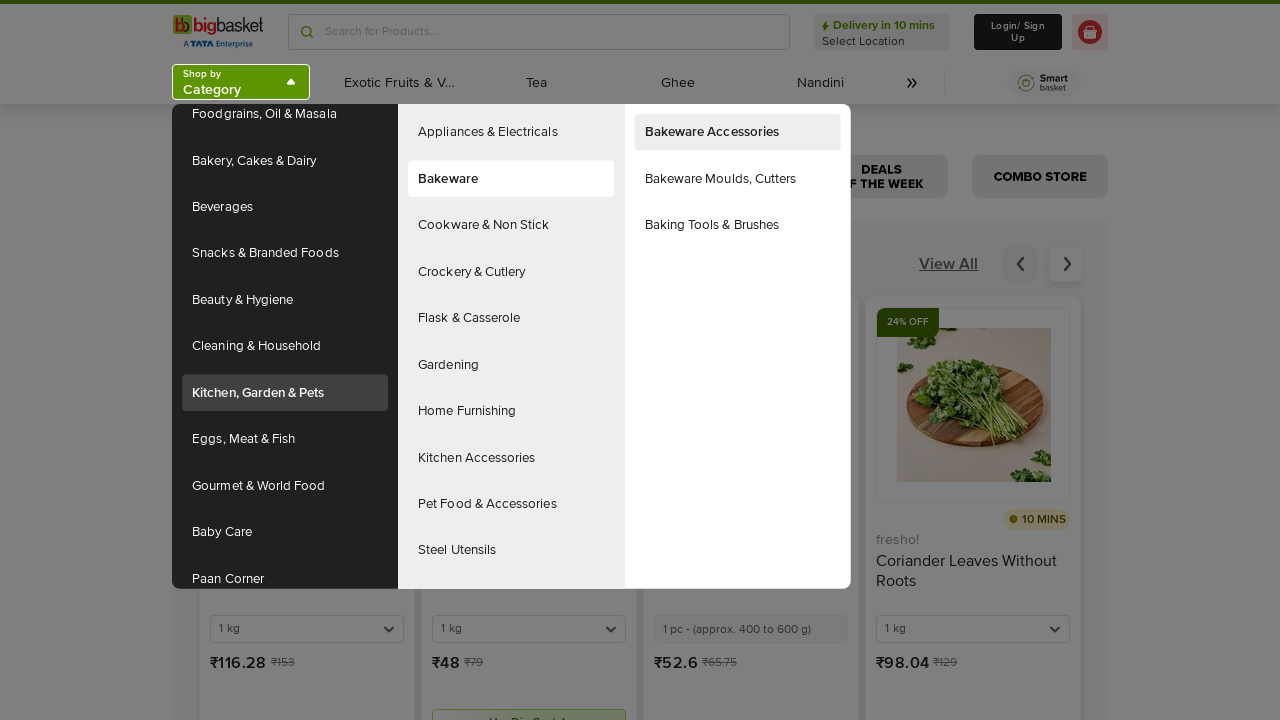

Retrieved all final sub-category elements from the hierarchy
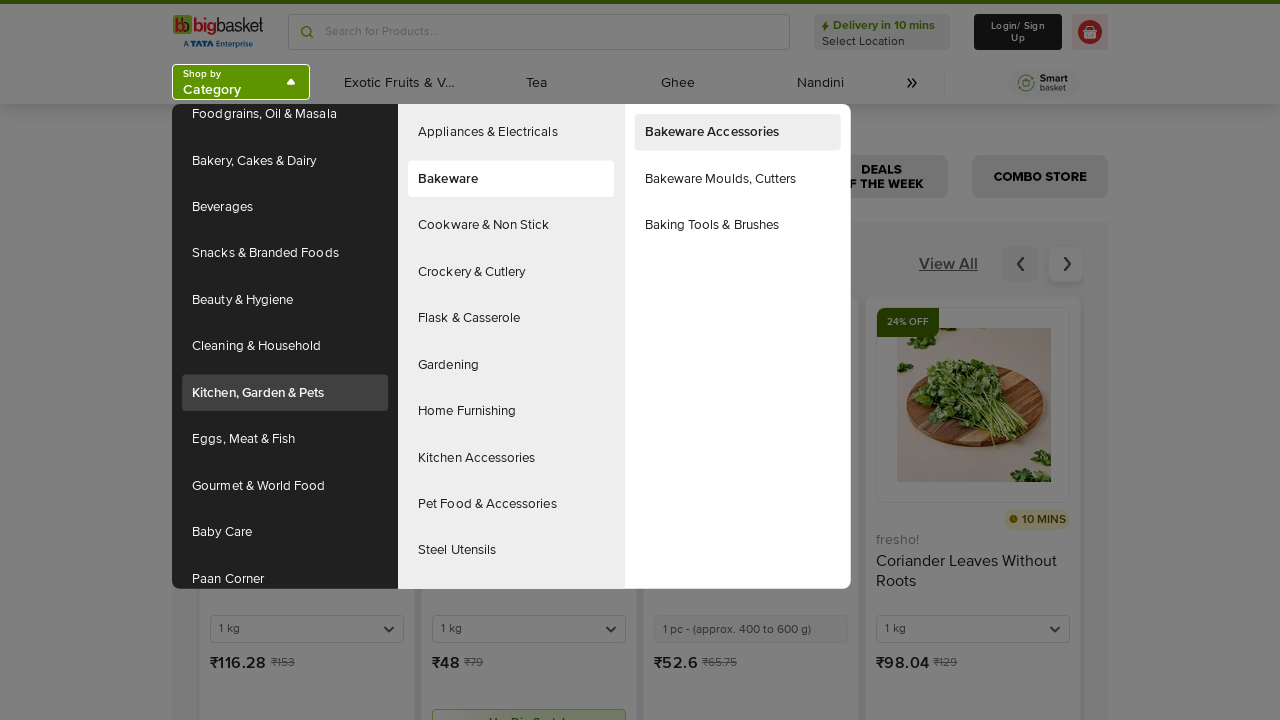

Hovered over a sub-category to reveal final sub-categories at (511, 225) on (//div[contains(@id,'headlessui-menu-items-')]/nav/ul[2])[2]/li >> nth=2
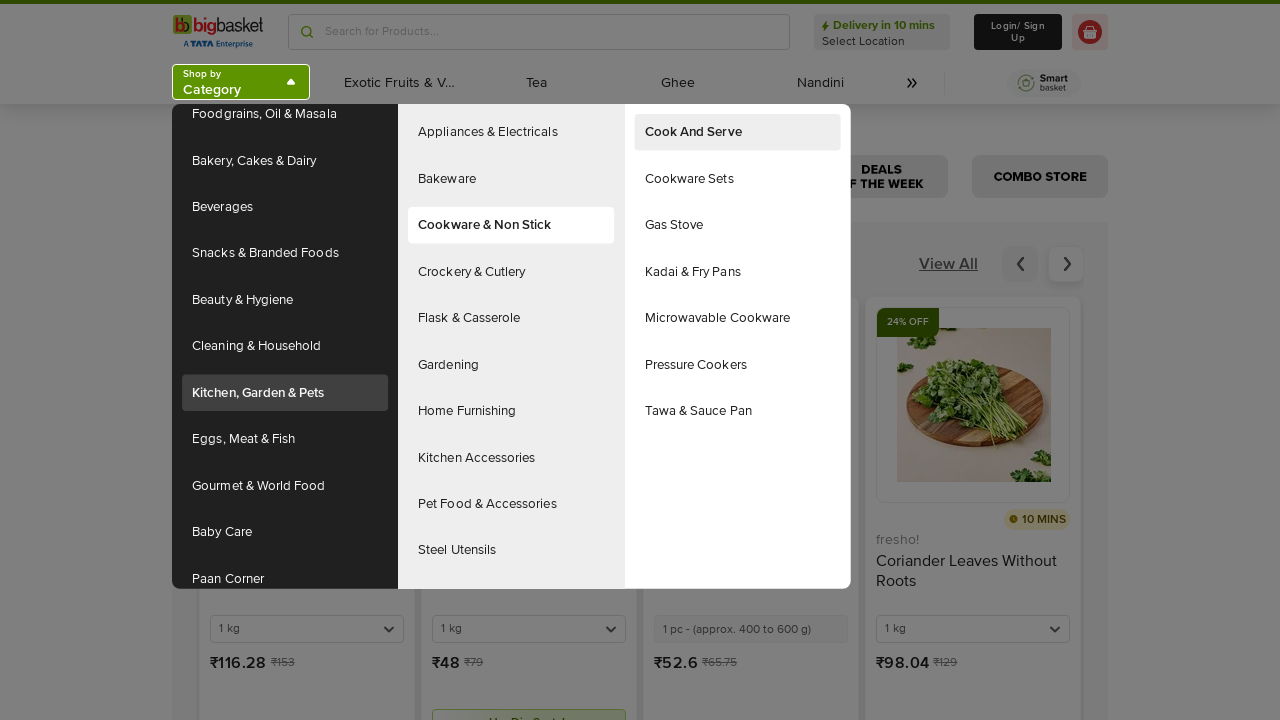

Retrieved all final sub-category elements from the hierarchy
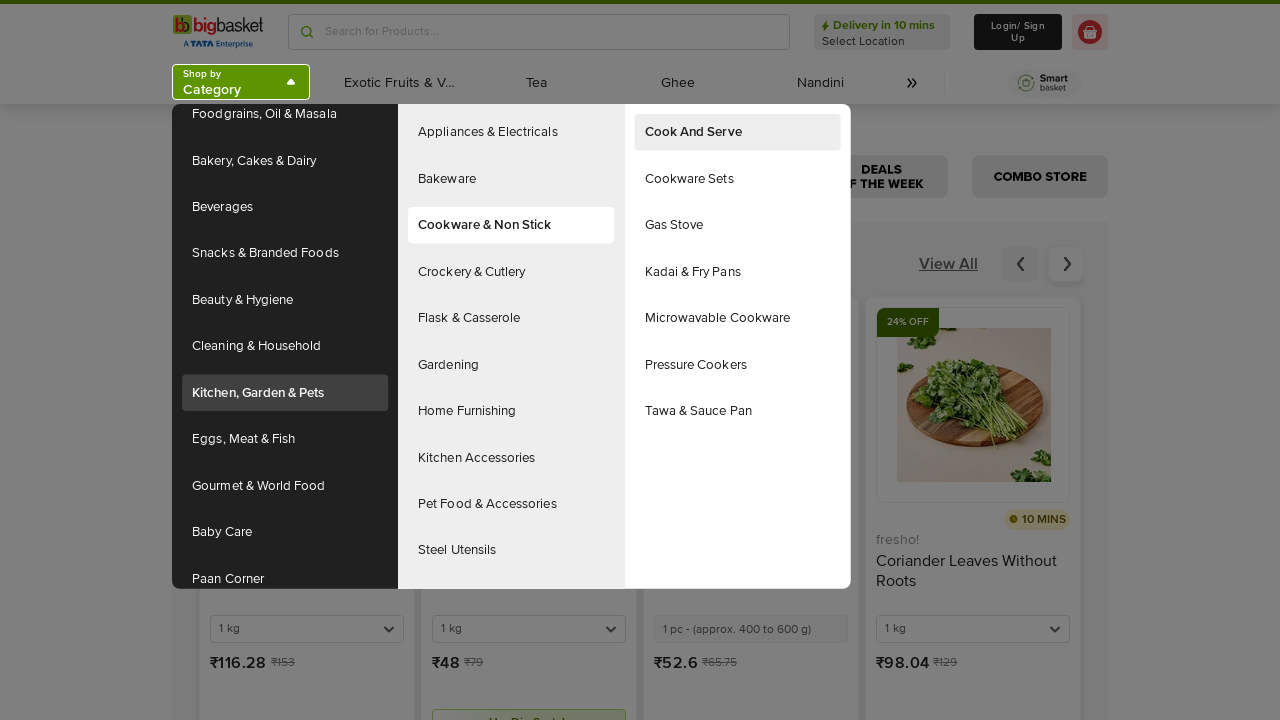

Hovered over a sub-category to reveal final sub-categories at (511, 272) on (//div[contains(@id,'headlessui-menu-items-')]/nav/ul[2])[2]/li >> nth=3
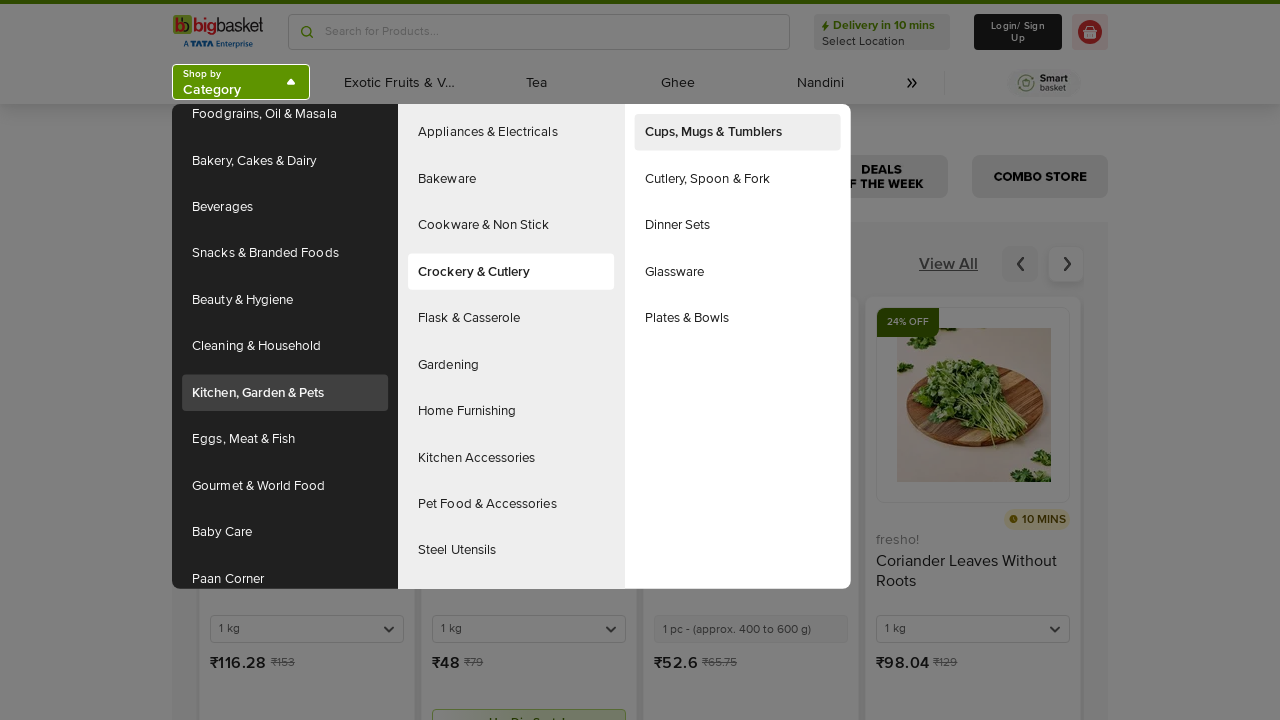

Retrieved all final sub-category elements from the hierarchy
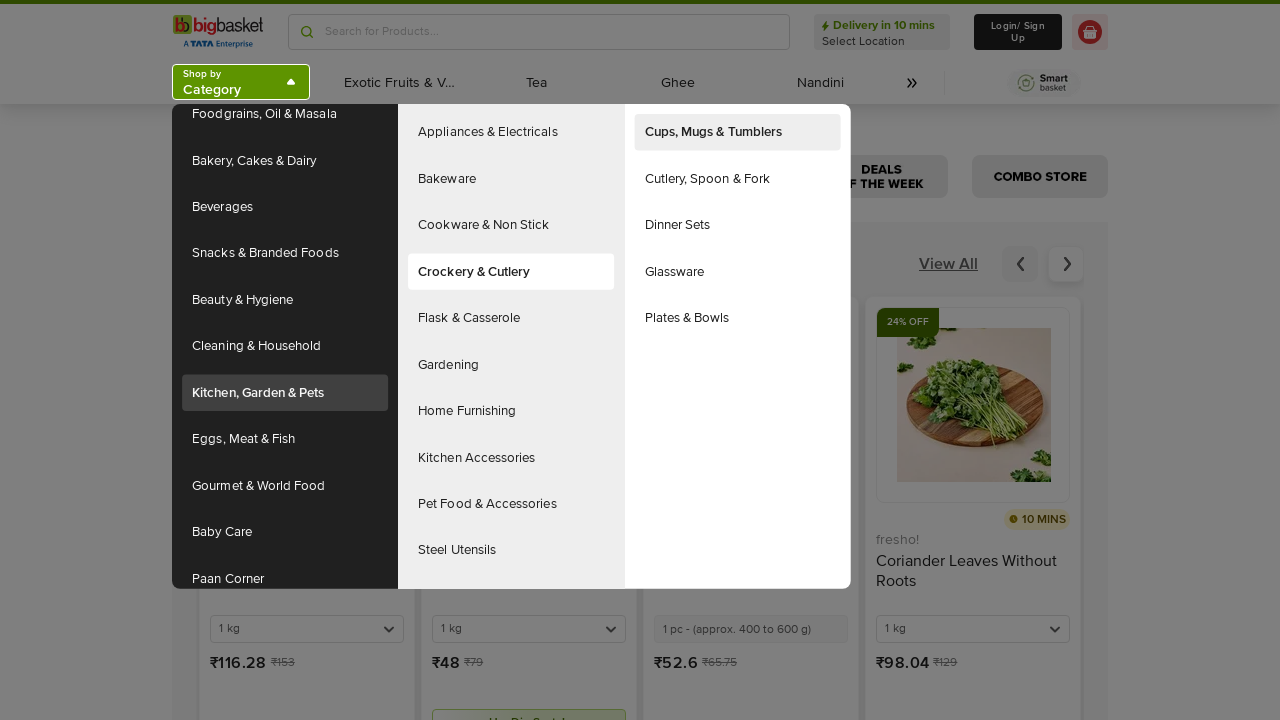

Hovered over a sub-category to reveal final sub-categories at (511, 318) on (//div[contains(@id,'headlessui-menu-items-')]/nav/ul[2])[2]/li >> nth=4
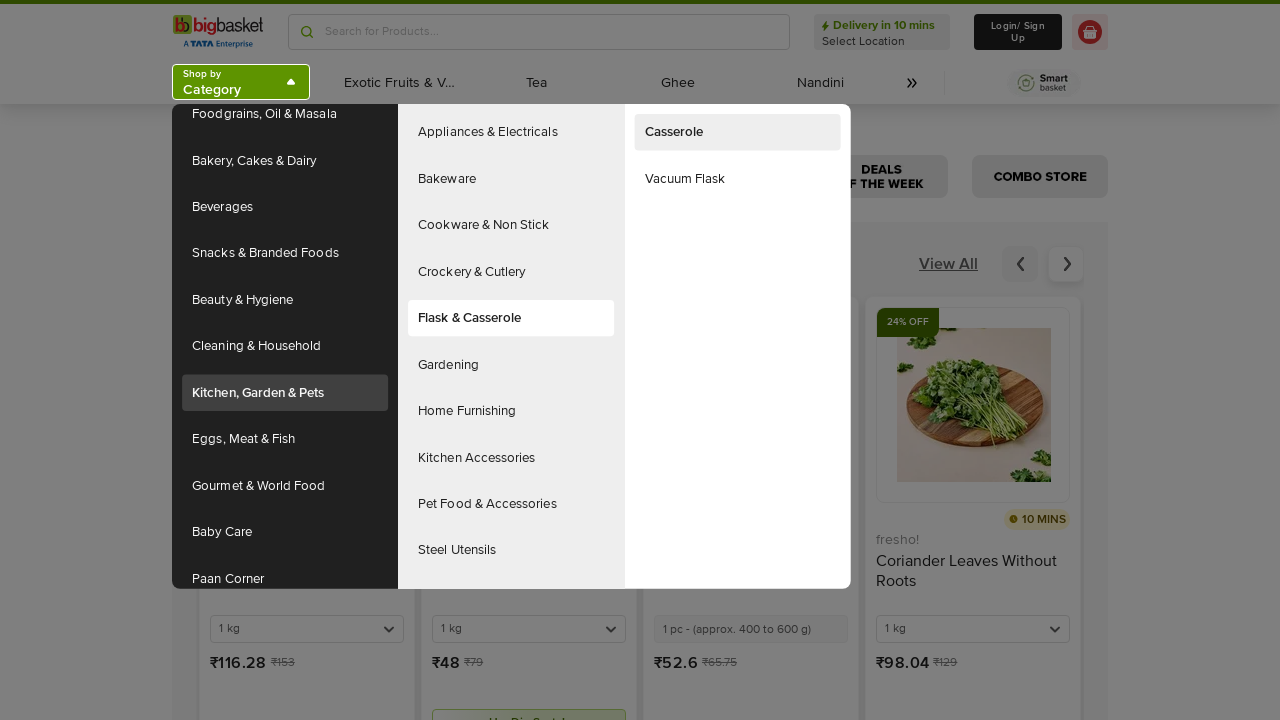

Retrieved all final sub-category elements from the hierarchy
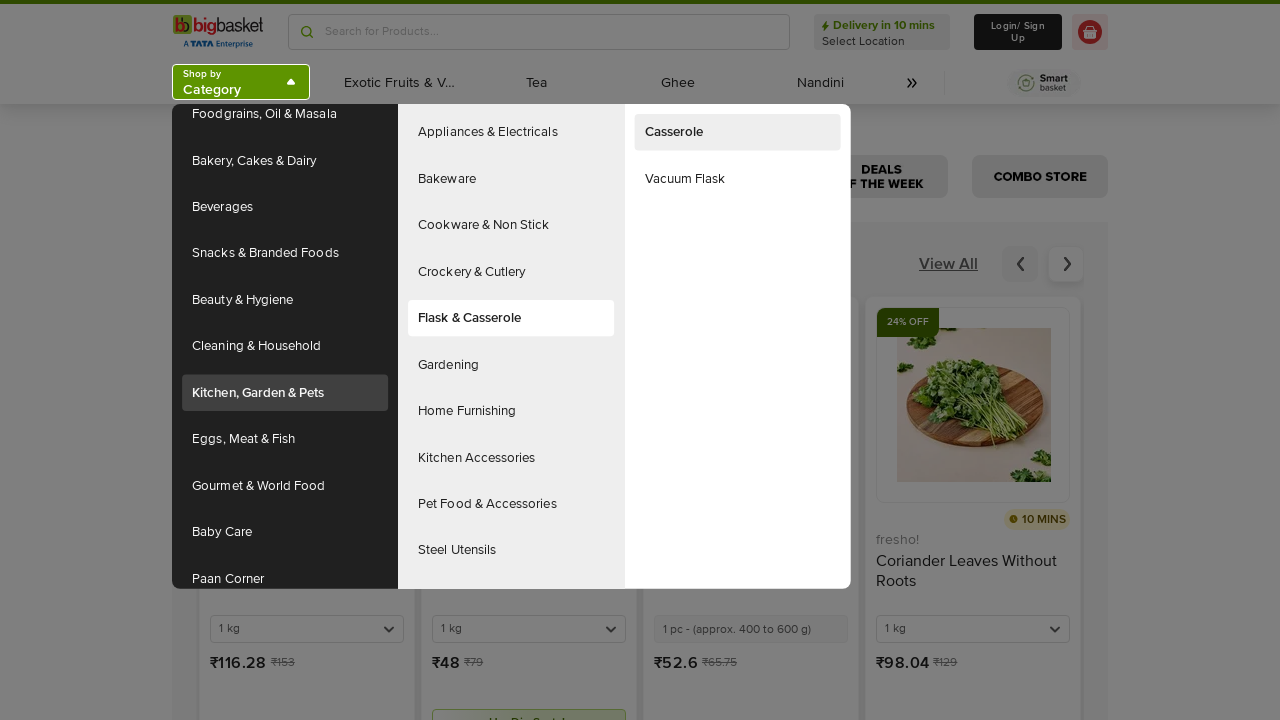

Hovered over a sub-category to reveal final sub-categories at (511, 365) on (//div[contains(@id,'headlessui-menu-items-')]/nav/ul[2])[2]/li >> nth=5
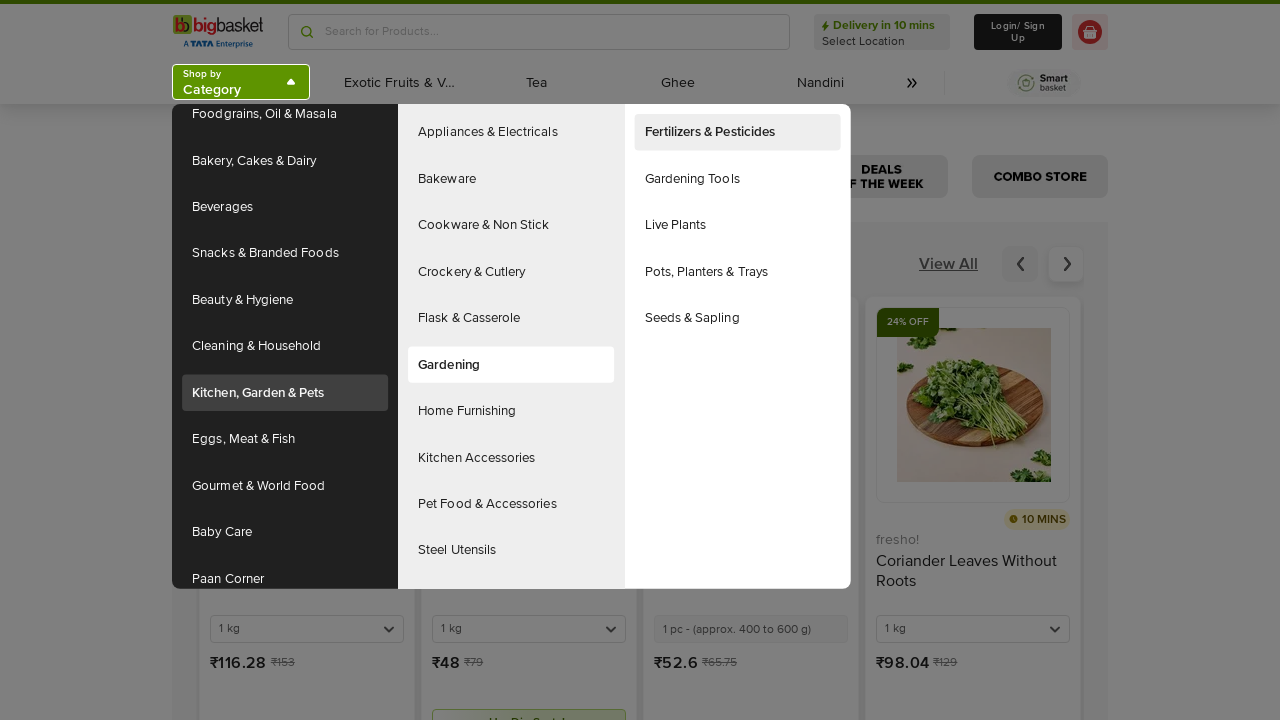

Retrieved all final sub-category elements from the hierarchy
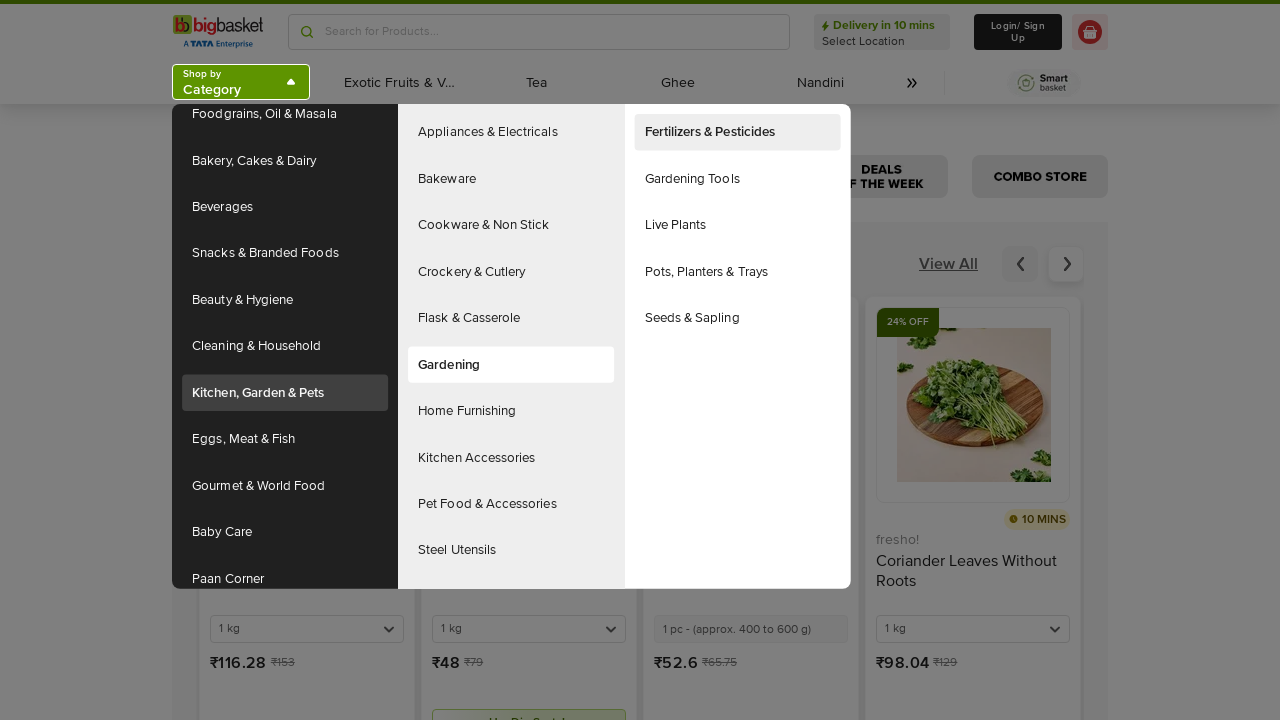

Hovered over a sub-category to reveal final sub-categories at (511, 411) on (//div[contains(@id,'headlessui-menu-items-')]/nav/ul[2])[2]/li >> nth=6
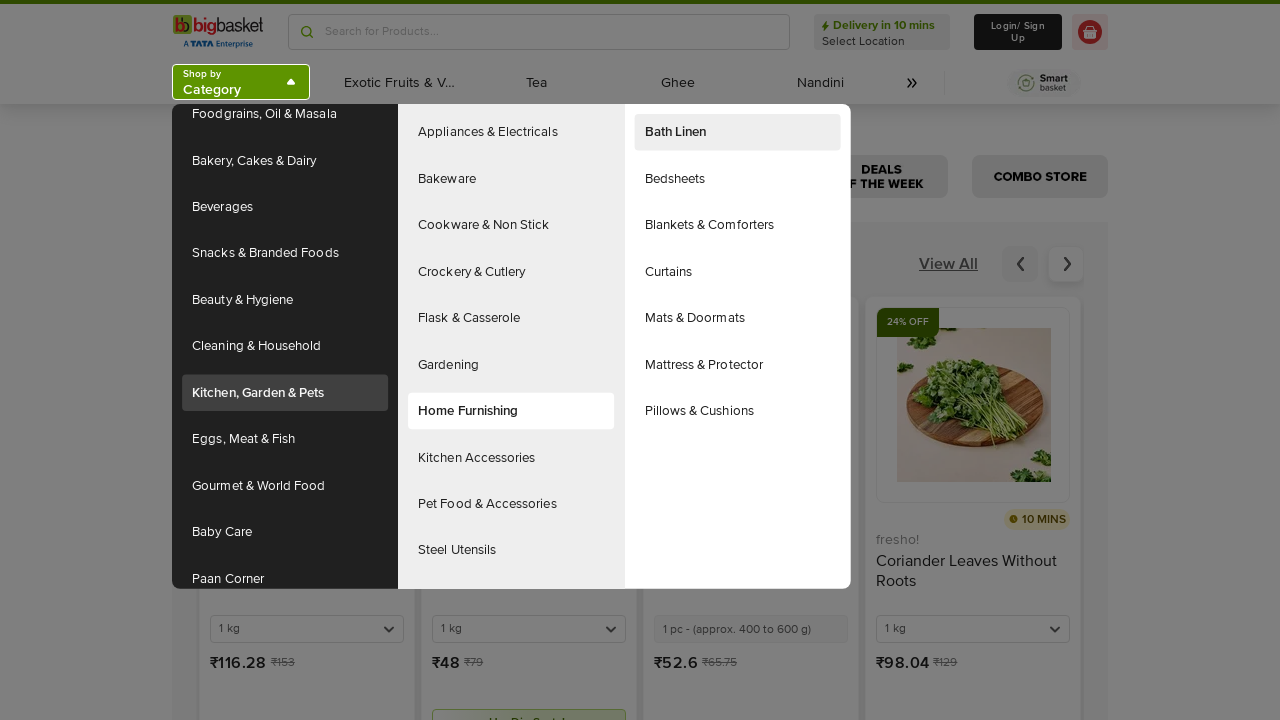

Retrieved all final sub-category elements from the hierarchy
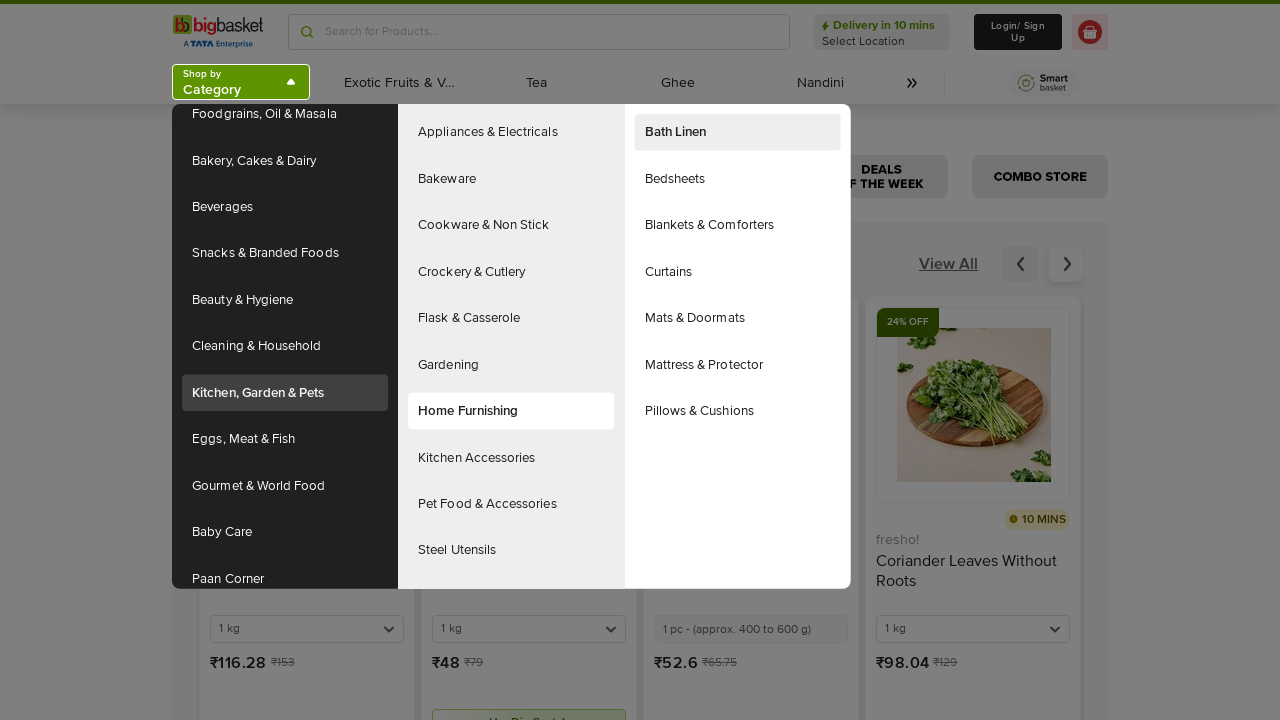

Hovered over a sub-category to reveal final sub-categories at (511, 458) on (//div[contains(@id,'headlessui-menu-items-')]/nav/ul[2])[2]/li >> nth=7
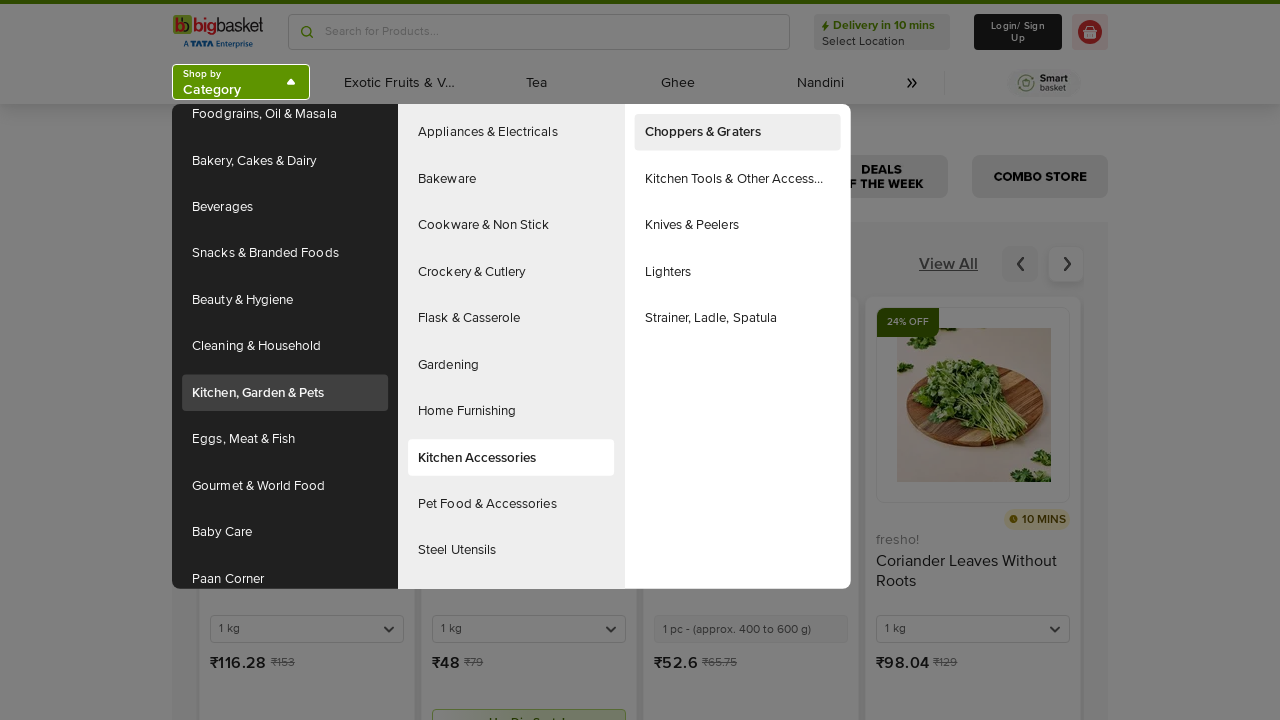

Retrieved all final sub-category elements from the hierarchy
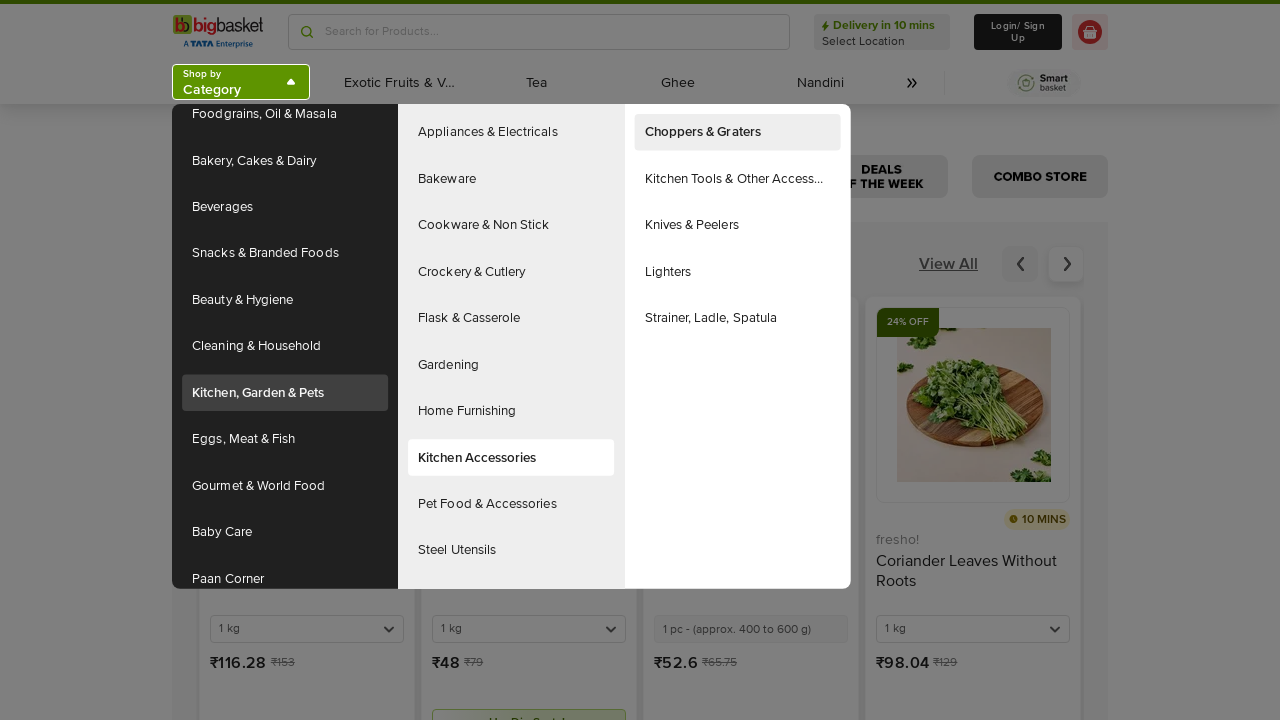

Hovered over a sub-category to reveal final sub-categories at (511, 504) on (//div[contains(@id,'headlessui-menu-items-')]/nav/ul[2])[2]/li >> nth=8
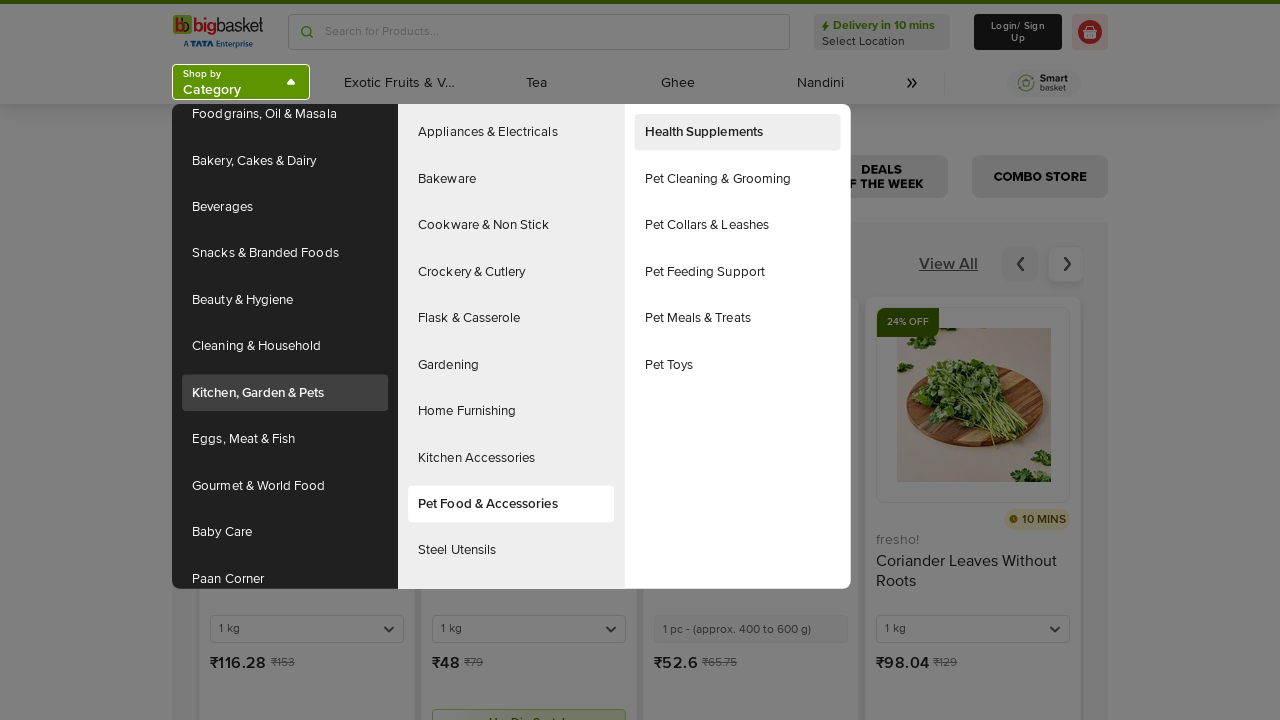

Retrieved all final sub-category elements from the hierarchy
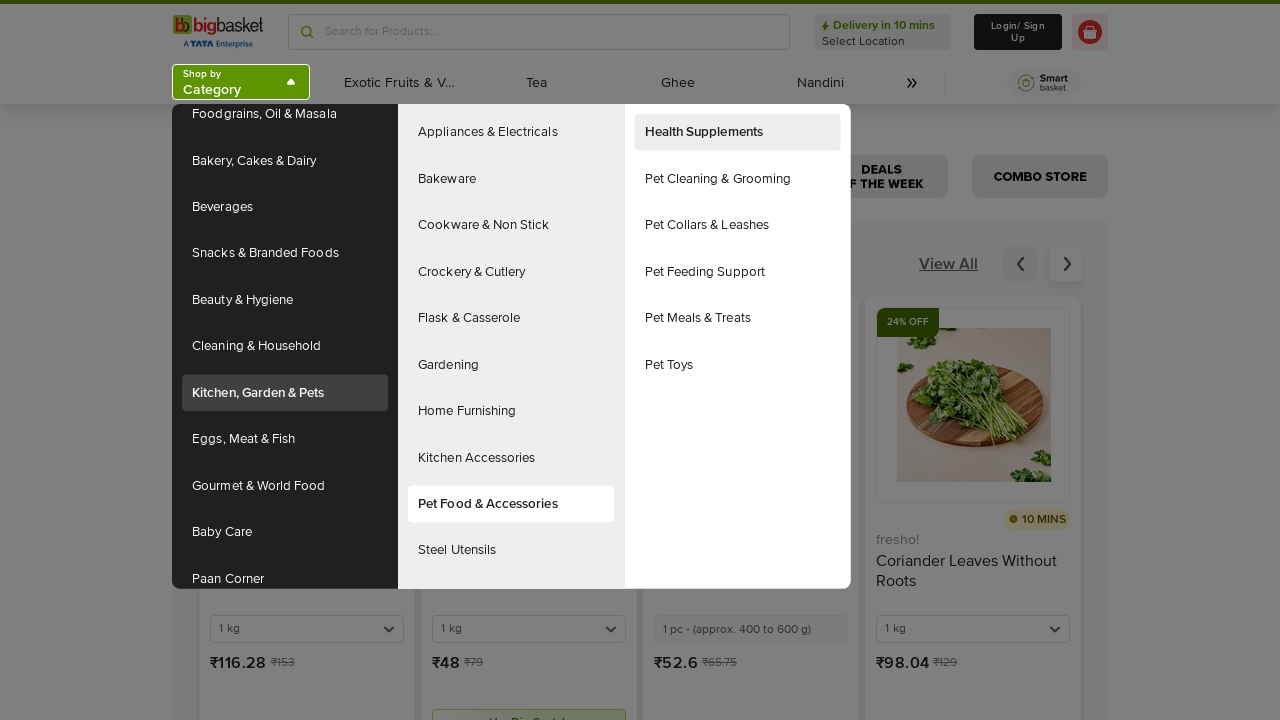

Hovered over a sub-category to reveal final sub-categories at (511, 550) on (//div[contains(@id,'headlessui-menu-items-')]/nav/ul[2])[2]/li >> nth=9
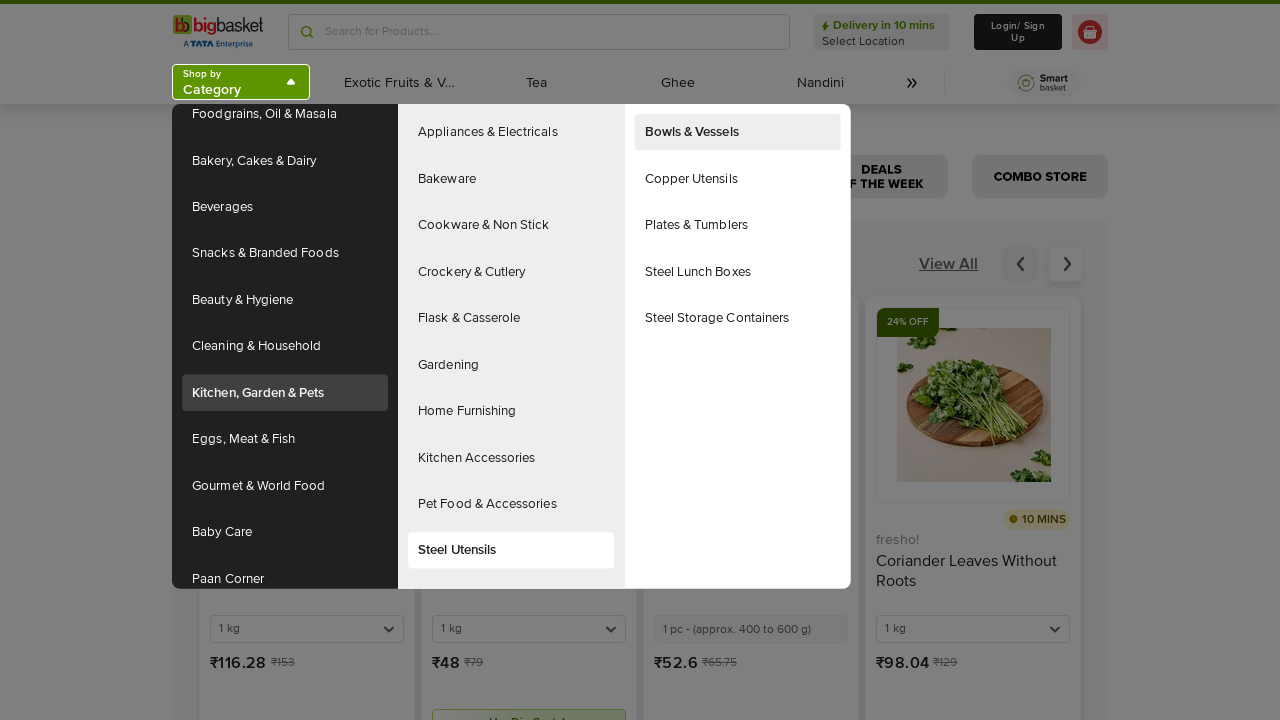

Retrieved all final sub-category elements from the hierarchy
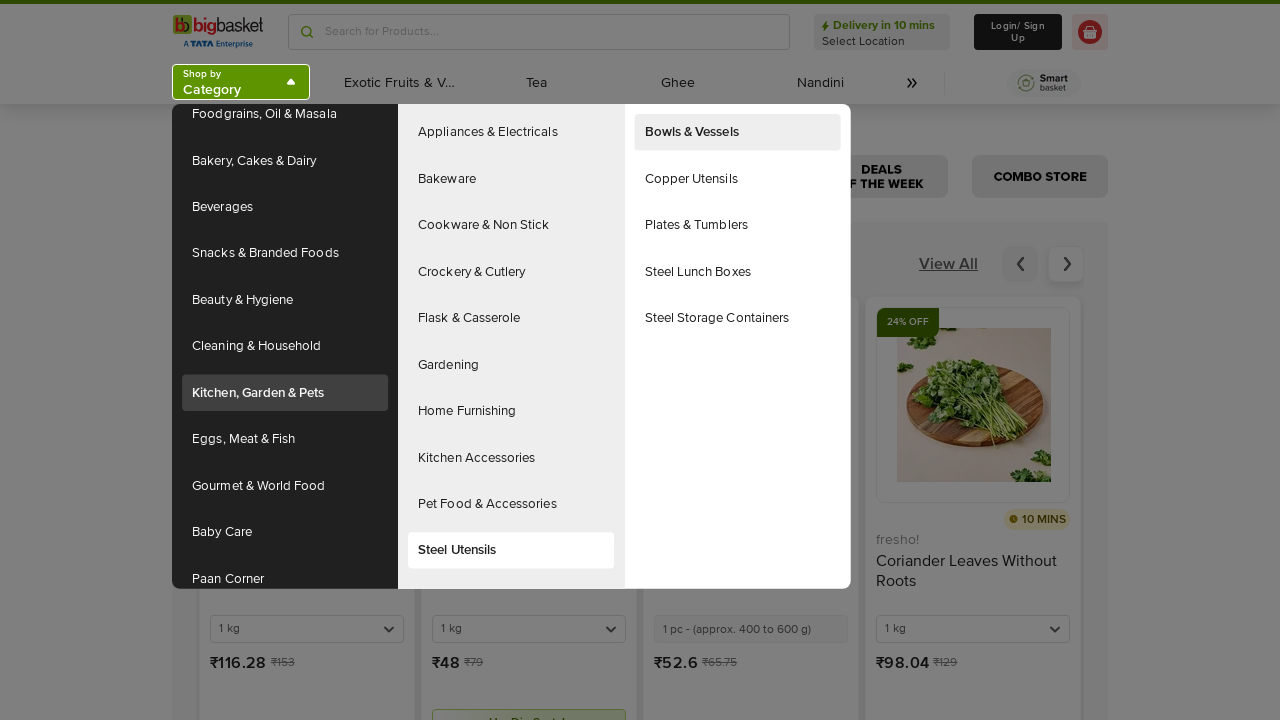

Hovered over a sub-category to reveal final sub-categories at (511, 571) on (//div[contains(@id,'headlessui-menu-items-')]/nav/ul[2])[2]/li >> nth=10
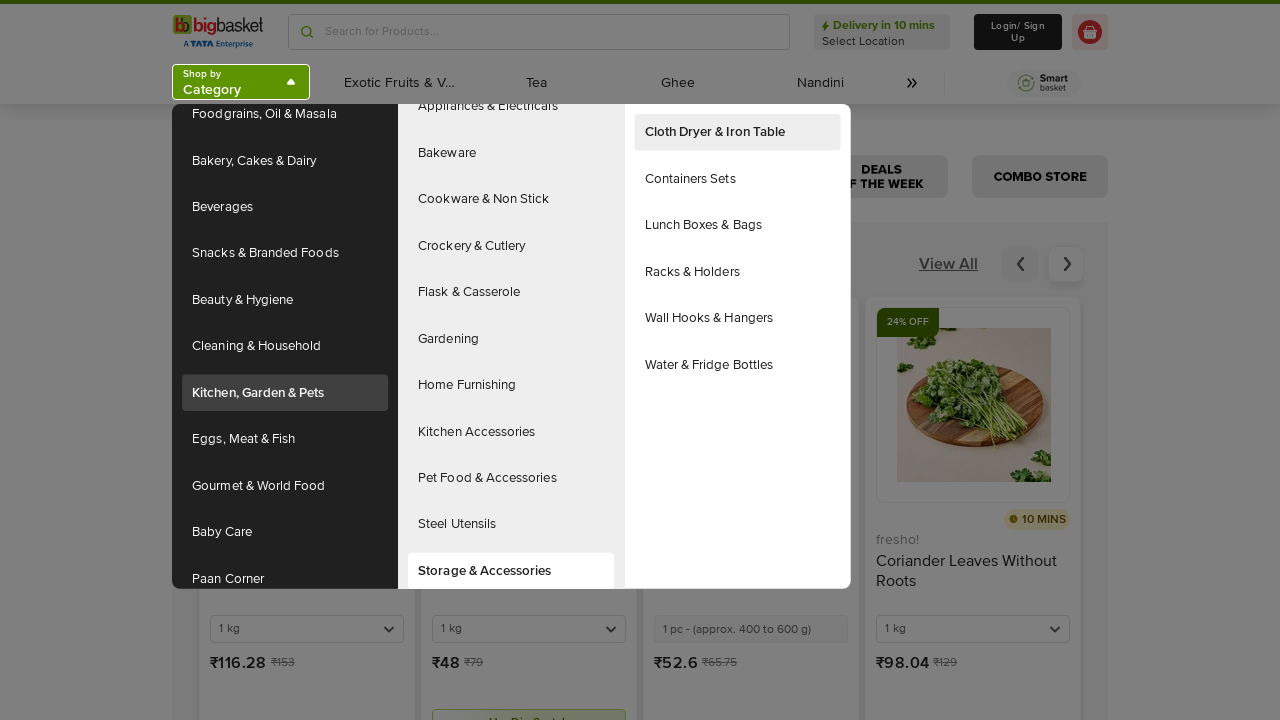

Retrieved all final sub-category elements from the hierarchy
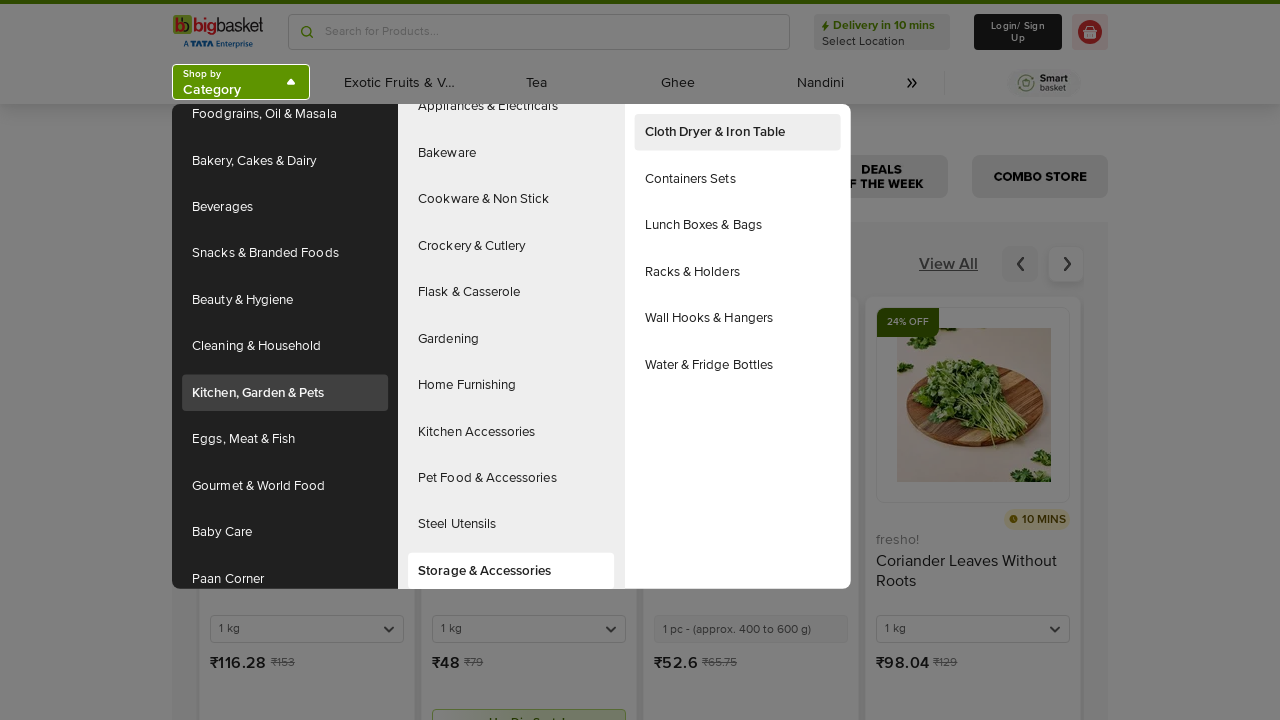

Hovered over a sub-category to reveal final sub-categories at (511, 561) on (//div[contains(@id,'headlessui-menu-items-')]/nav/ul[2])[2]/li >> nth=11
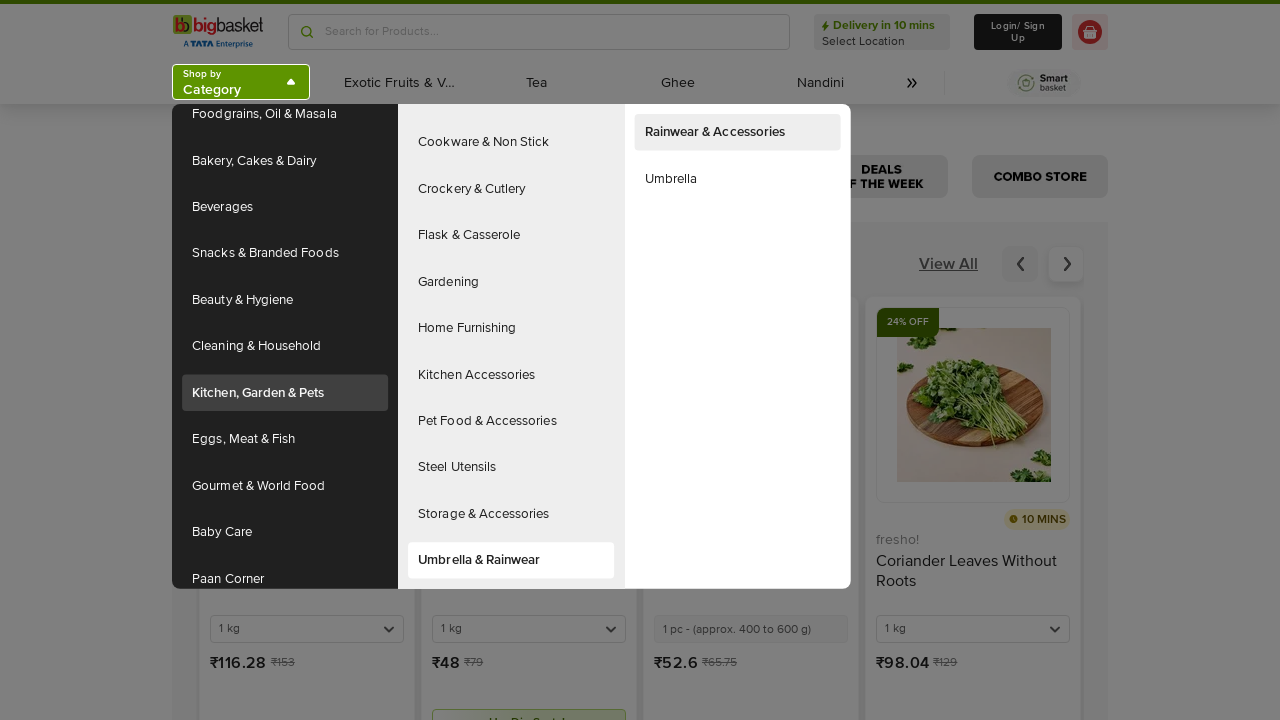

Retrieved all final sub-category elements from the hierarchy
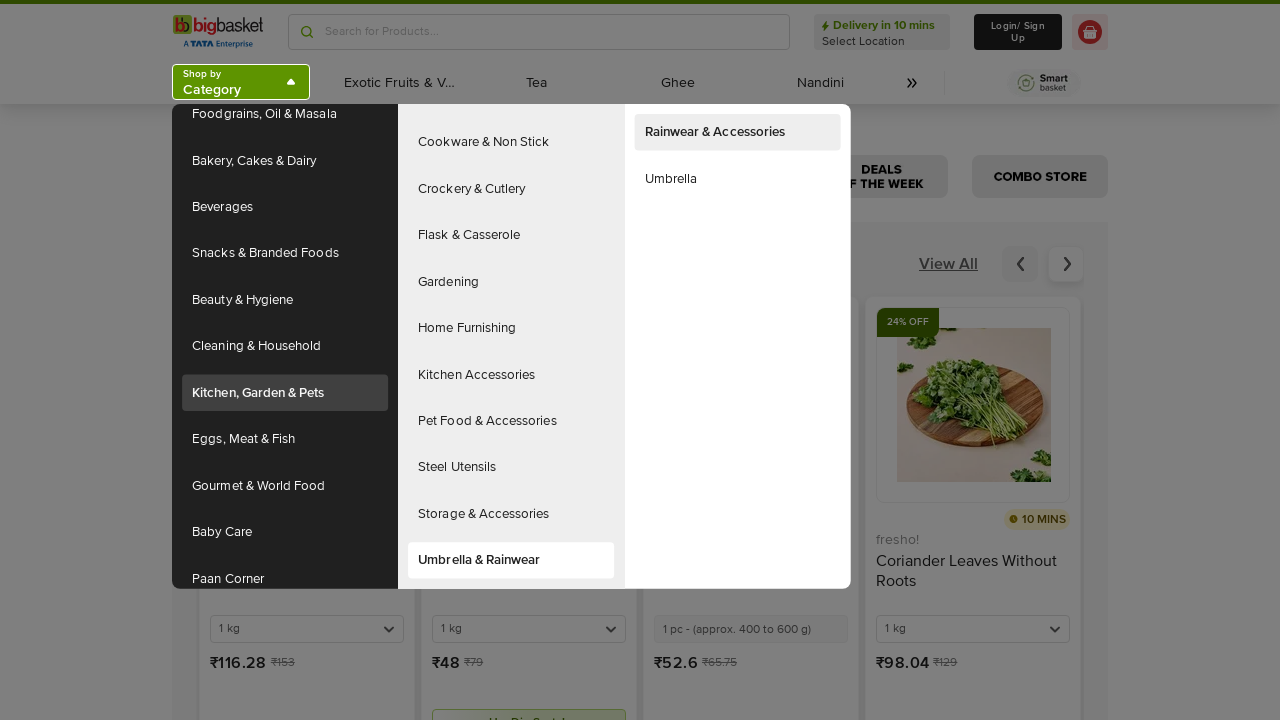

Hovered over a main category to reveal sub-categories at (285, 439) on (//div[contains(@id,'headlessui-menu-items')]/nav/ul[1])[2]/li >> nth=13
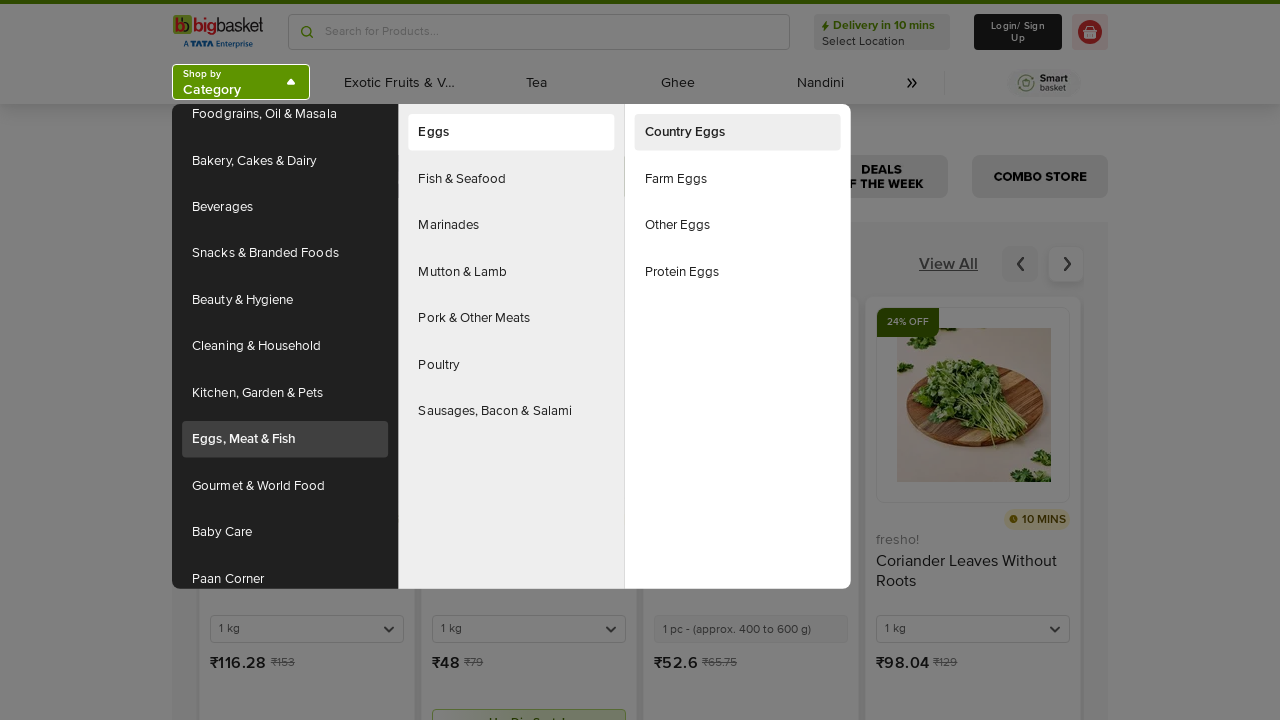

Retrieved all sub-category elements for the current main category
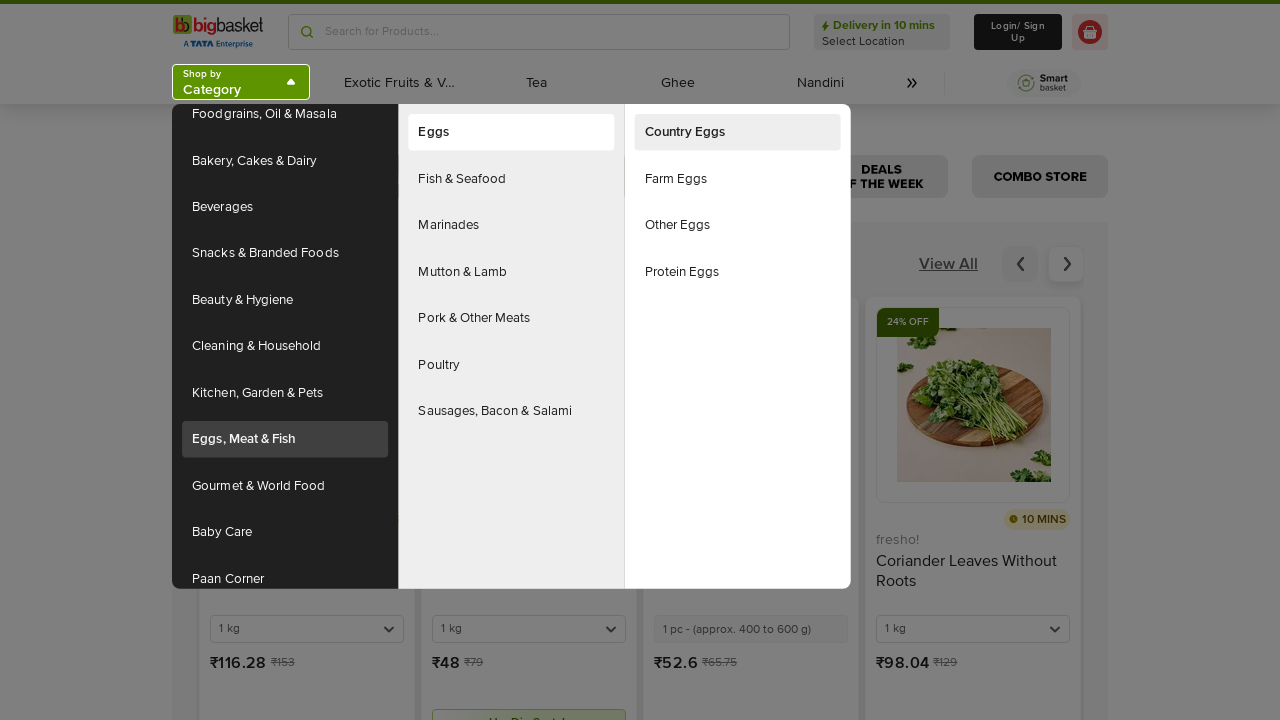

Hovered over a sub-category to reveal final sub-categories at (511, 132) on (//div[contains(@id,'headlessui-menu-items-')]/nav/ul[2])[2]/li >> nth=0
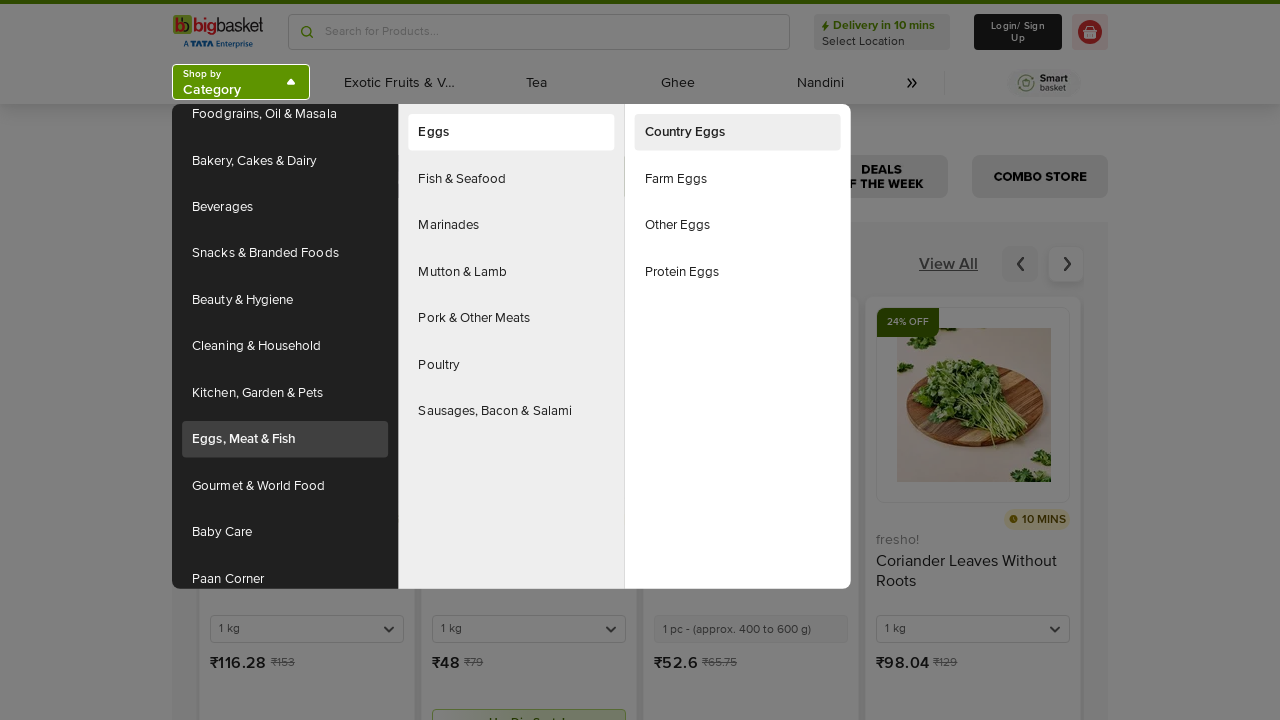

Retrieved all final sub-category elements from the hierarchy
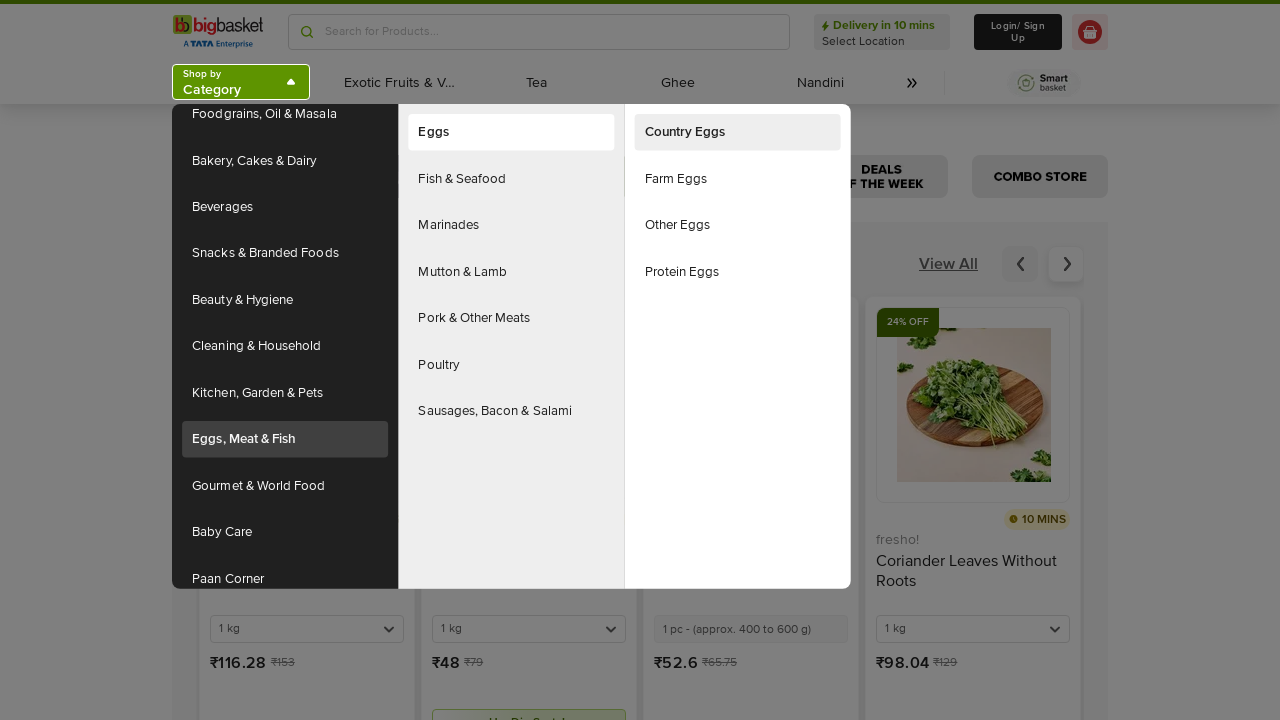

Hovered over a sub-category to reveal final sub-categories at (511, 179) on (//div[contains(@id,'headlessui-menu-items-')]/nav/ul[2])[2]/li >> nth=1
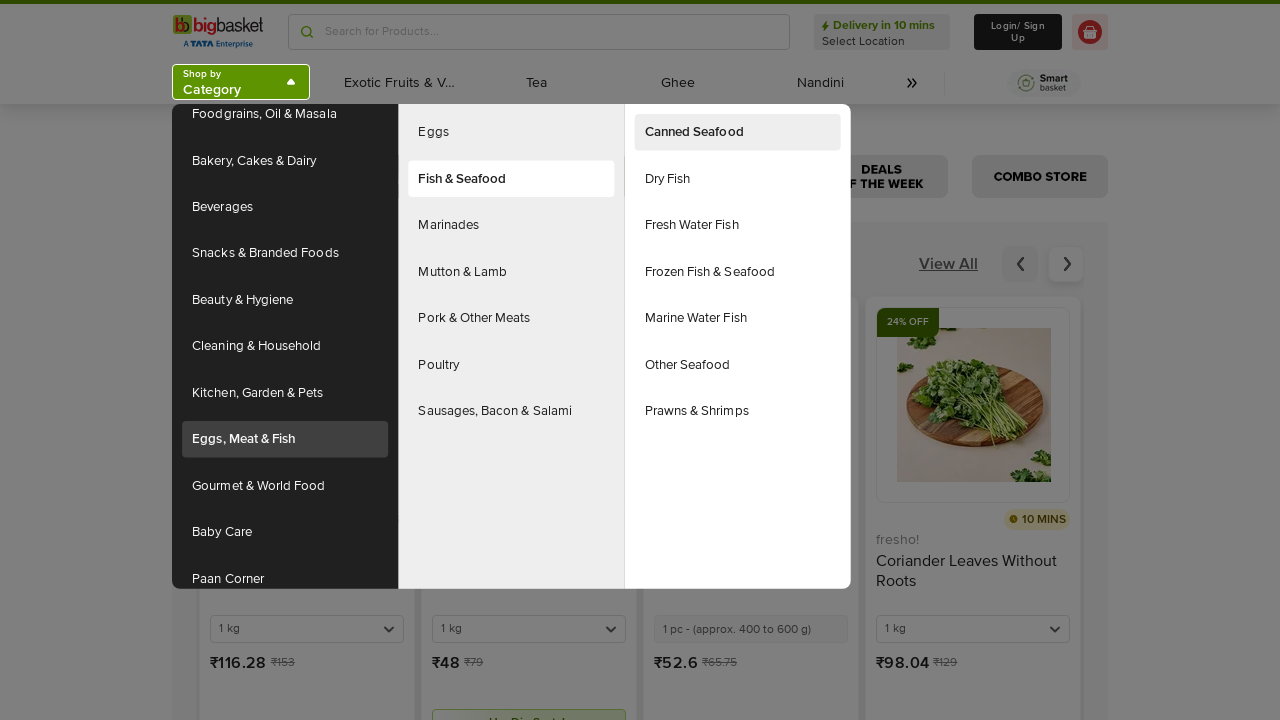

Retrieved all final sub-category elements from the hierarchy
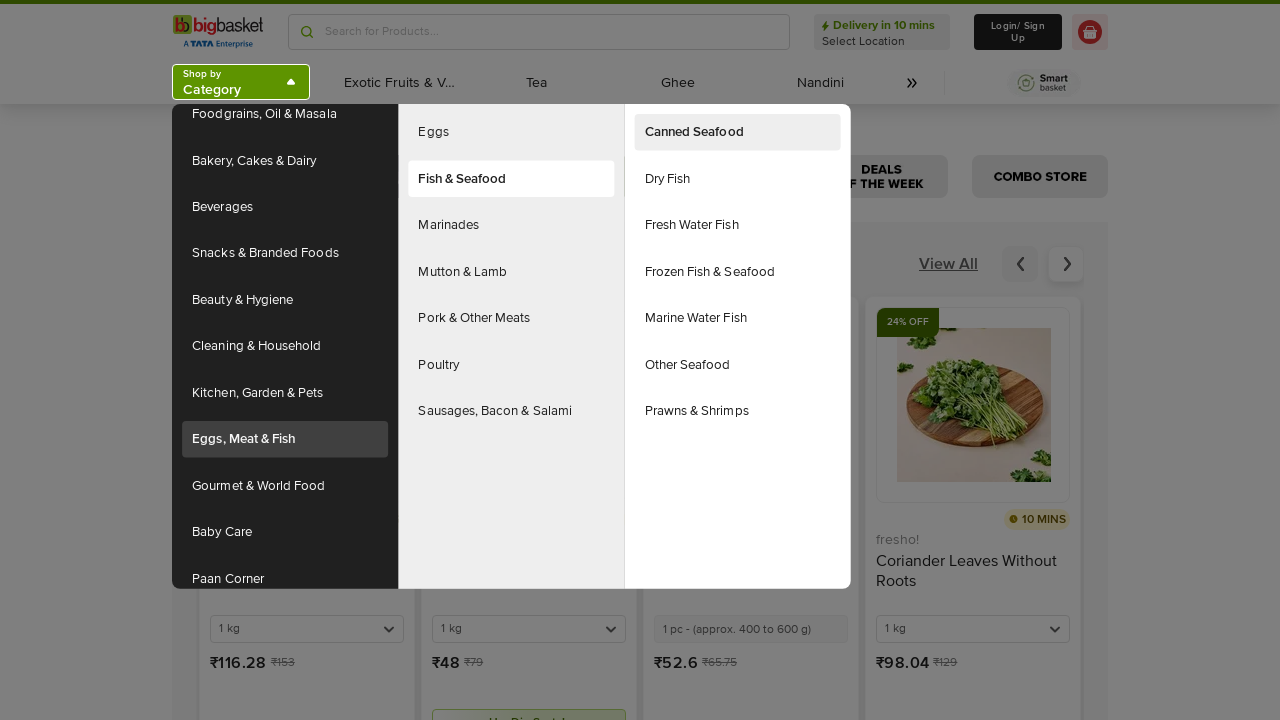

Hovered over a sub-category to reveal final sub-categories at (511, 225) on (//div[contains(@id,'headlessui-menu-items-')]/nav/ul[2])[2]/li >> nth=2
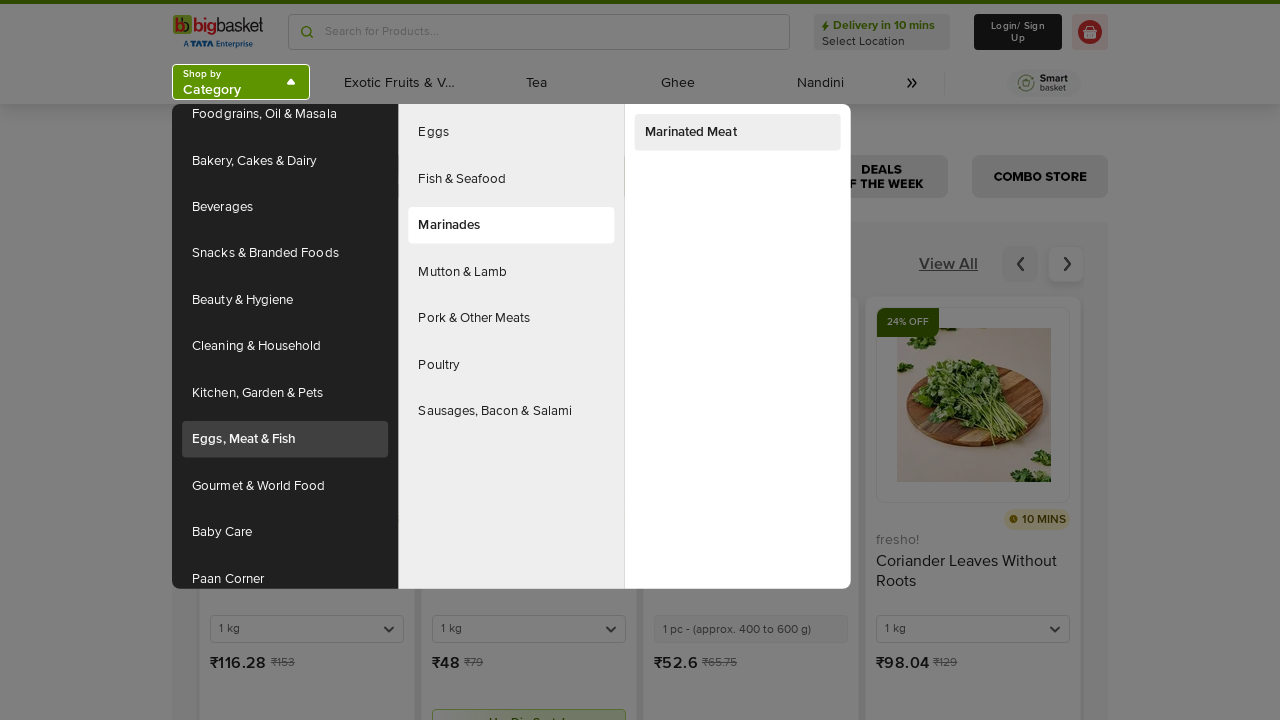

Retrieved all final sub-category elements from the hierarchy
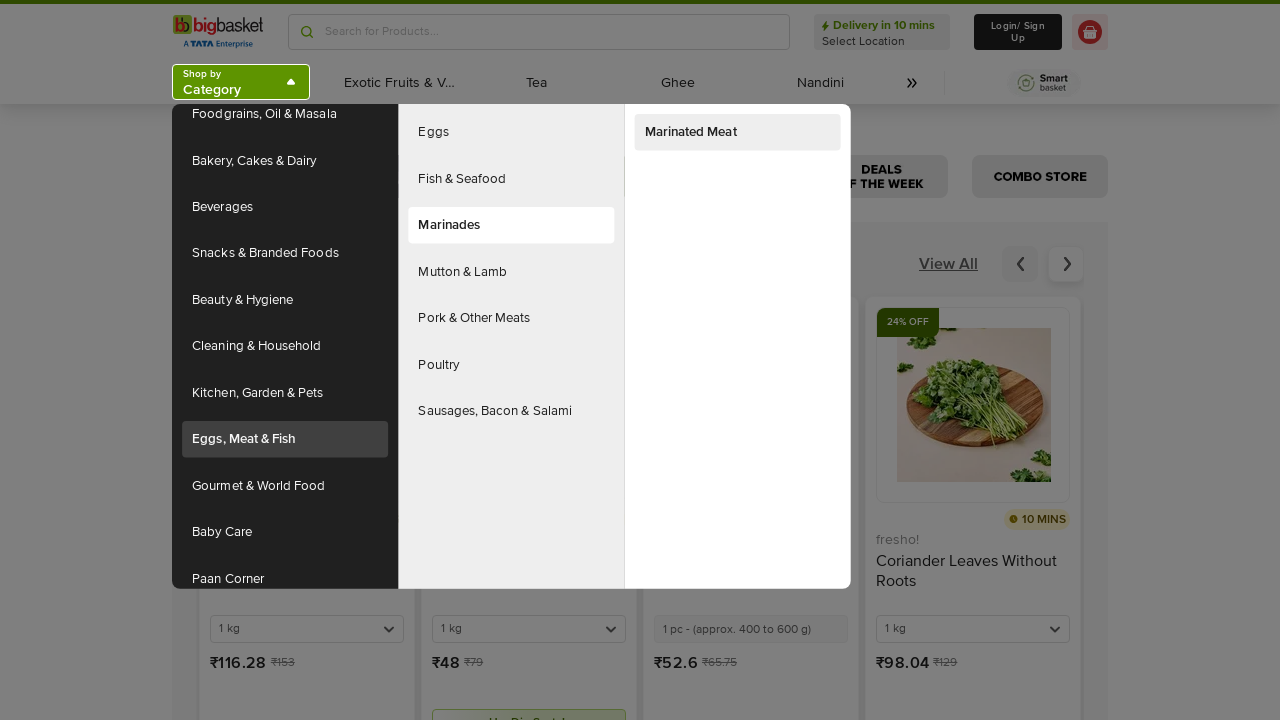

Hovered over a sub-category to reveal final sub-categories at (511, 272) on (//div[contains(@id,'headlessui-menu-items-')]/nav/ul[2])[2]/li >> nth=3
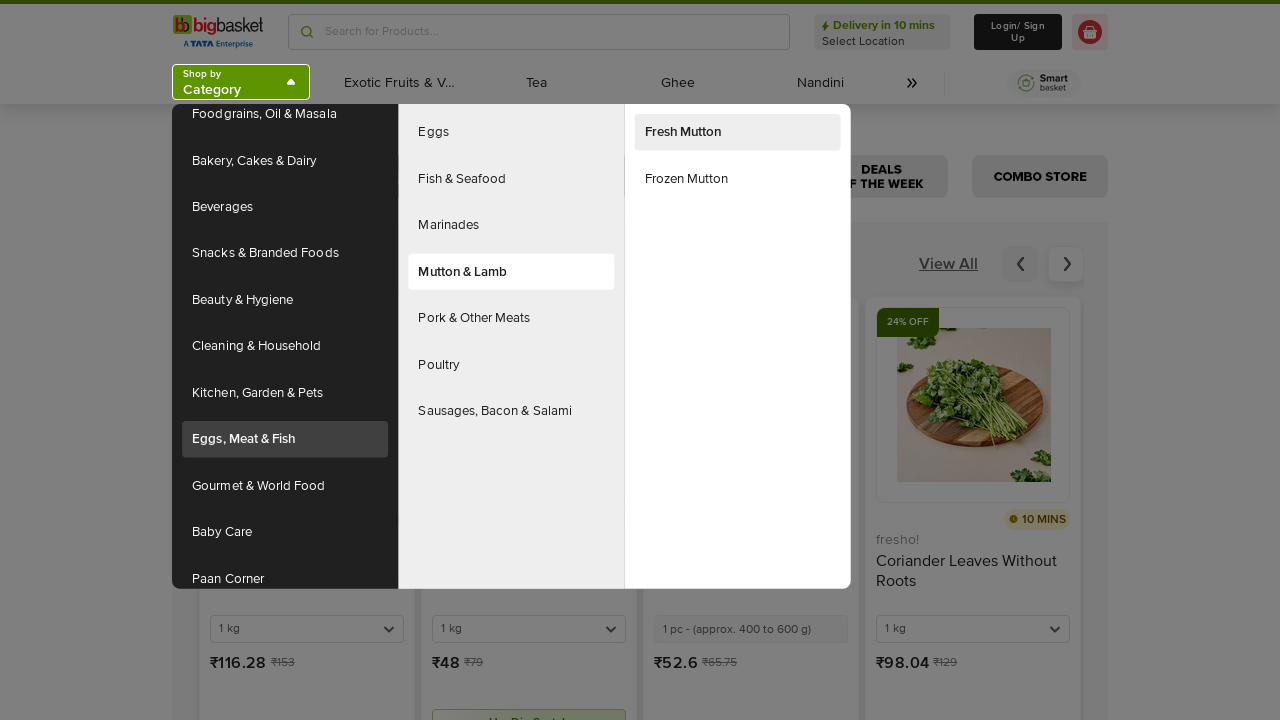

Retrieved all final sub-category elements from the hierarchy
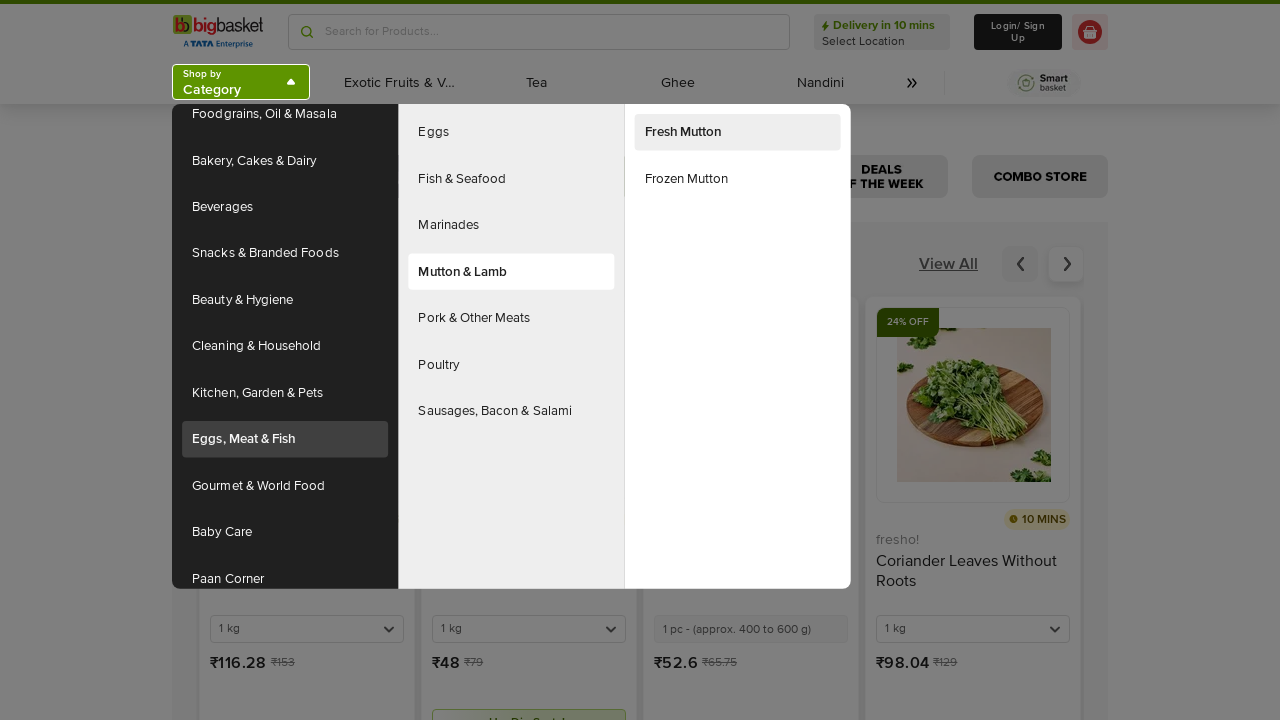

Hovered over a sub-category to reveal final sub-categories at (511, 318) on (//div[contains(@id,'headlessui-menu-items-')]/nav/ul[2])[2]/li >> nth=4
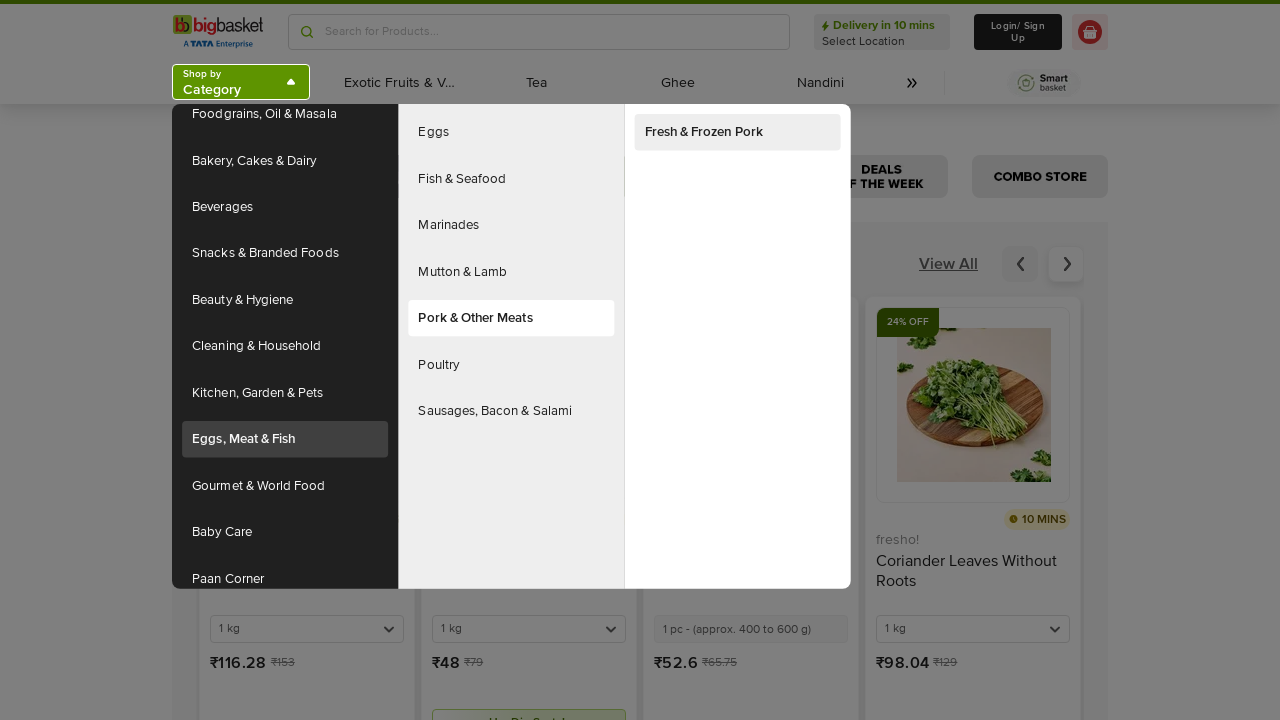

Retrieved all final sub-category elements from the hierarchy
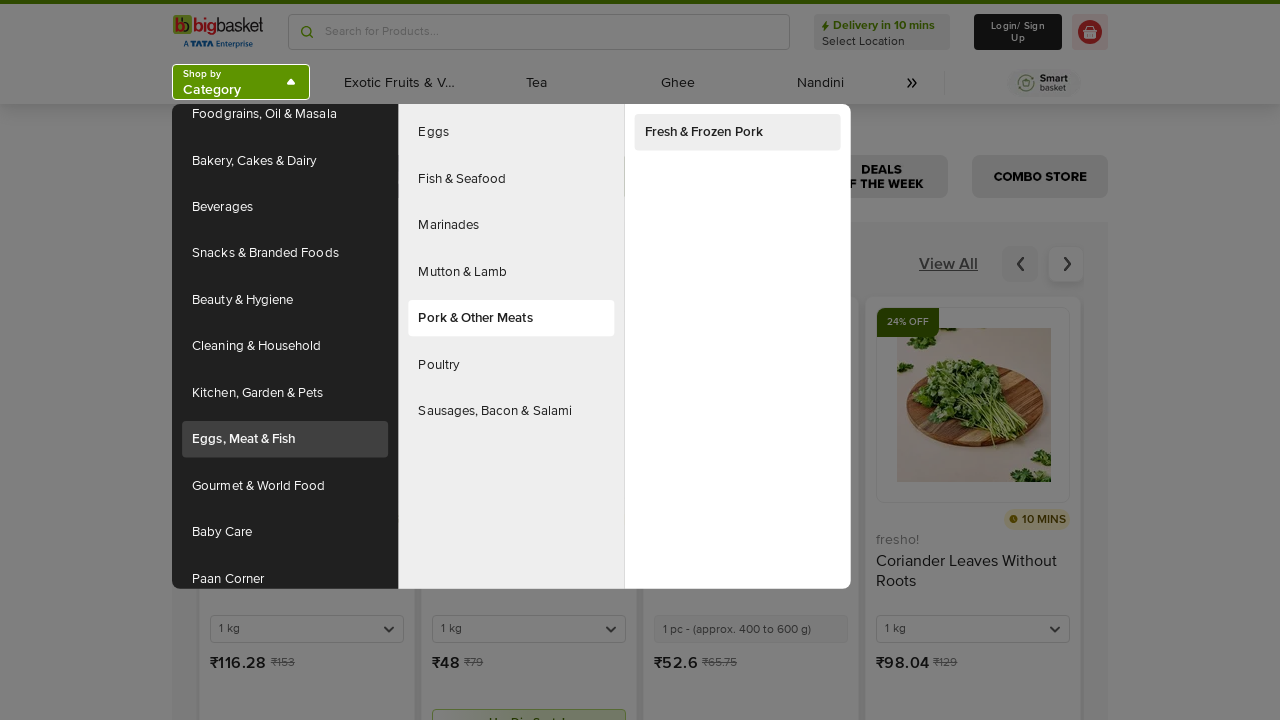

Hovered over a sub-category to reveal final sub-categories at (511, 365) on (//div[contains(@id,'headlessui-menu-items-')]/nav/ul[2])[2]/li >> nth=5
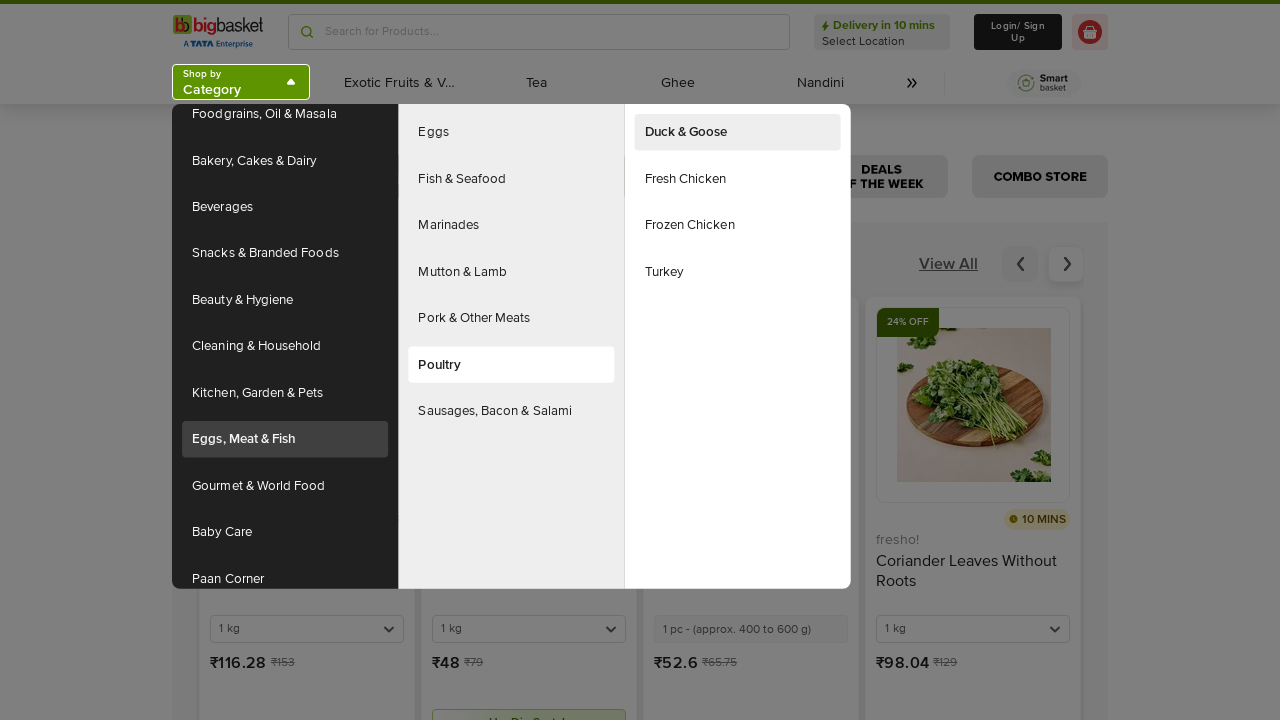

Retrieved all final sub-category elements from the hierarchy
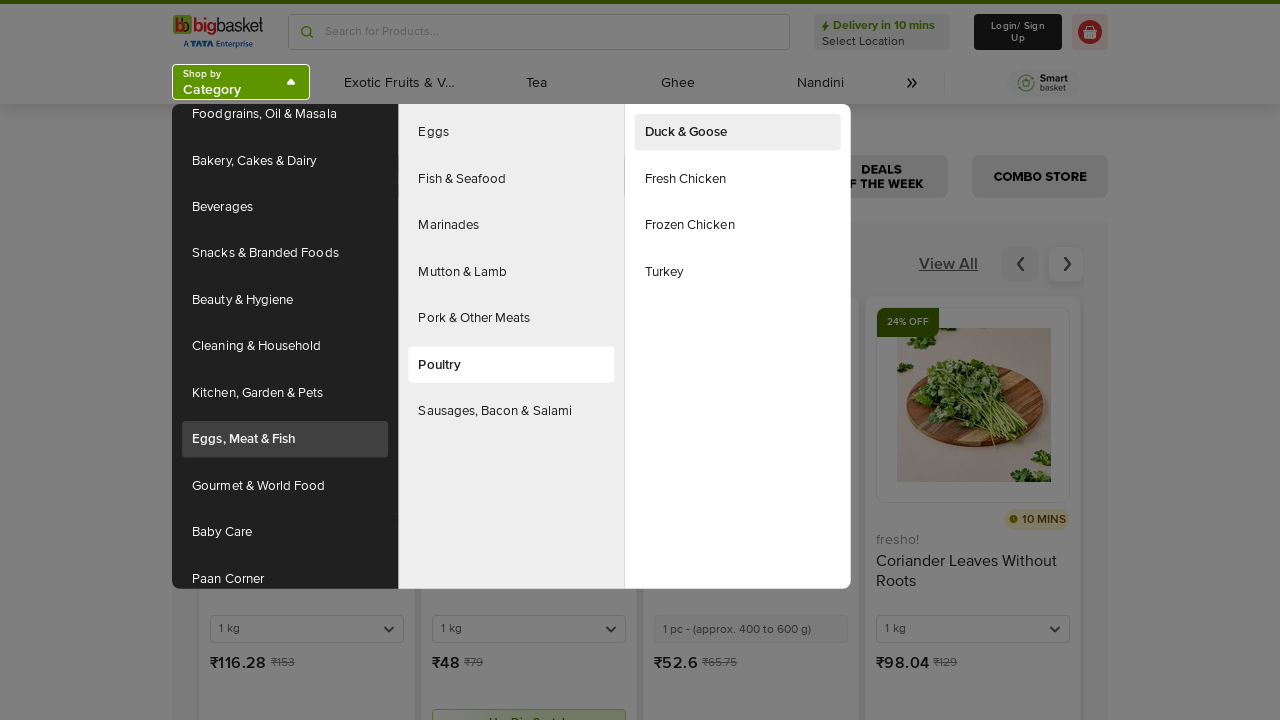

Hovered over a sub-category to reveal final sub-categories at (511, 411) on (//div[contains(@id,'headlessui-menu-items-')]/nav/ul[2])[2]/li >> nth=6
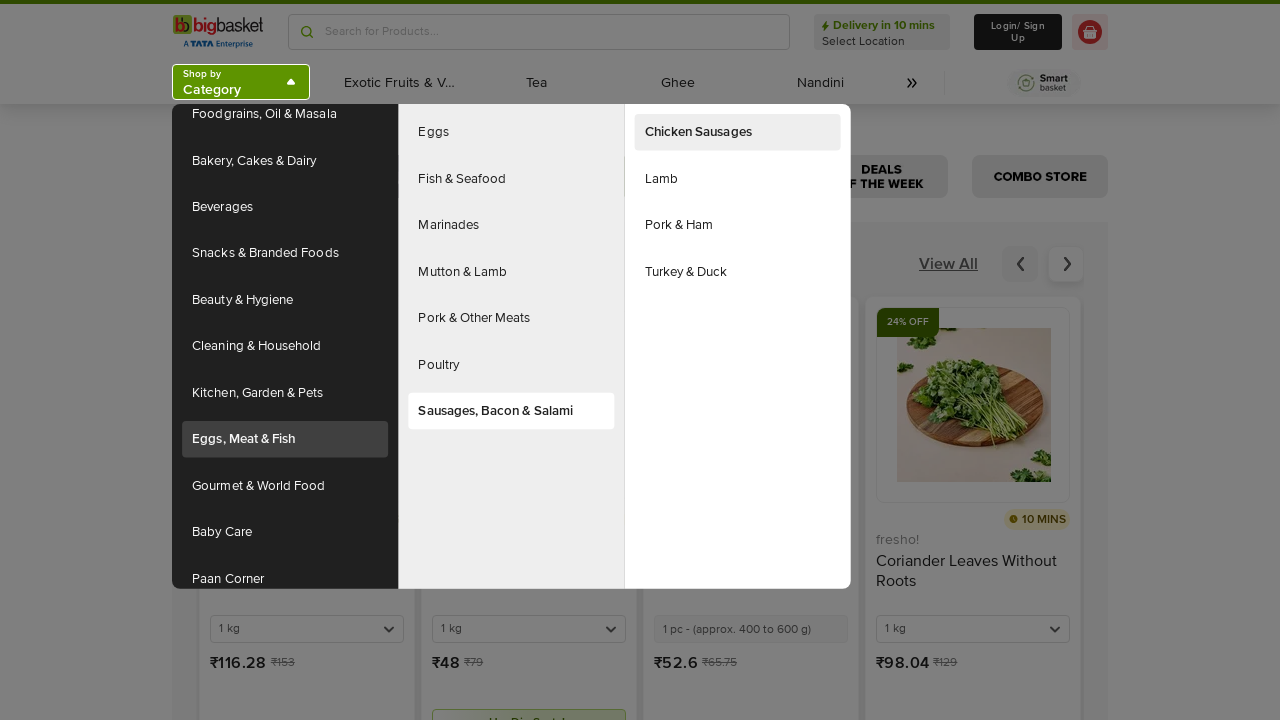

Retrieved all final sub-category elements from the hierarchy
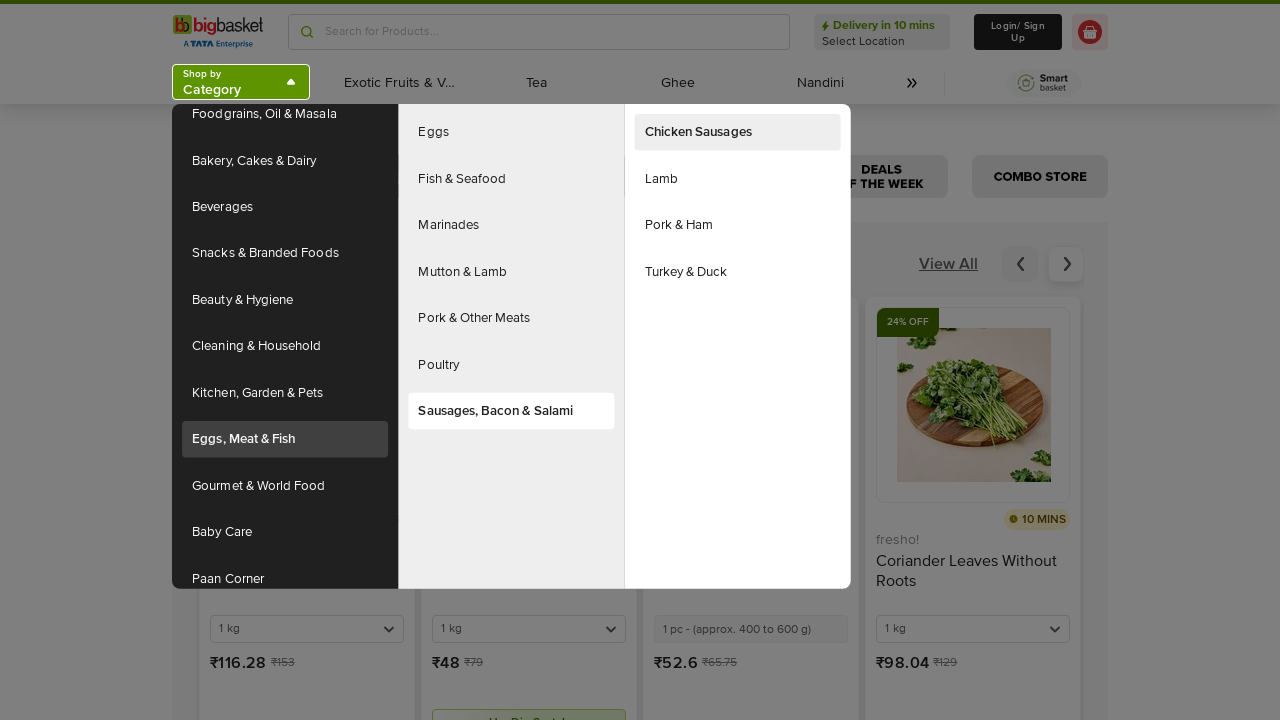

Hovered over a main category to reveal sub-categories at (285, 486) on (//div[contains(@id,'headlessui-menu-items')]/nav/ul[1])[2]/li >> nth=14
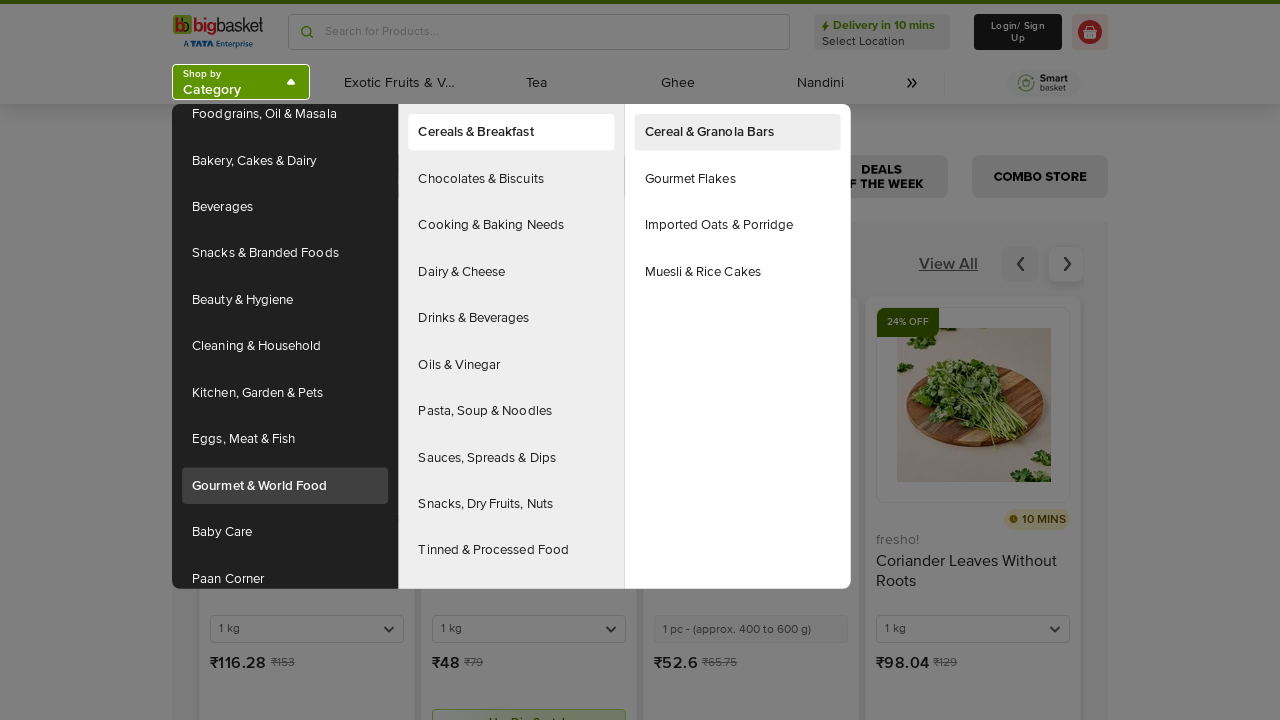

Retrieved all sub-category elements for the current main category
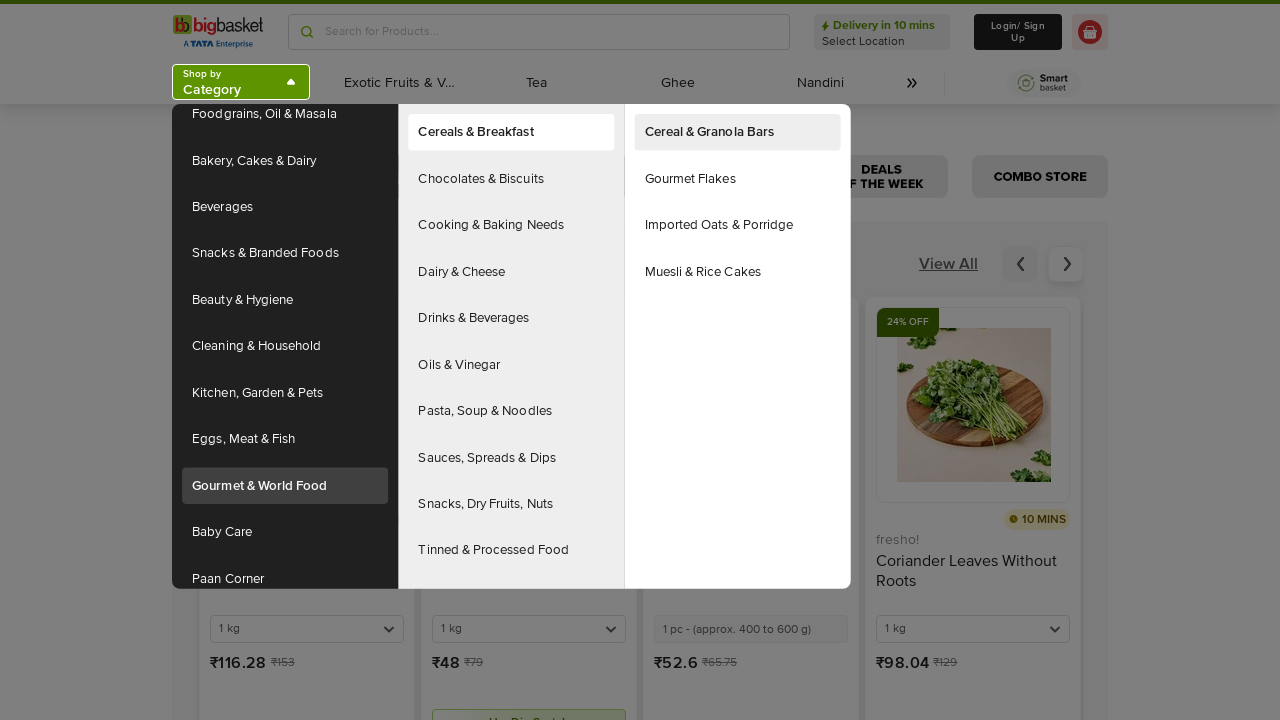

Hovered over a sub-category to reveal final sub-categories at (511, 132) on (//div[contains(@id,'headlessui-menu-items-')]/nav/ul[2])[2]/li >> nth=0
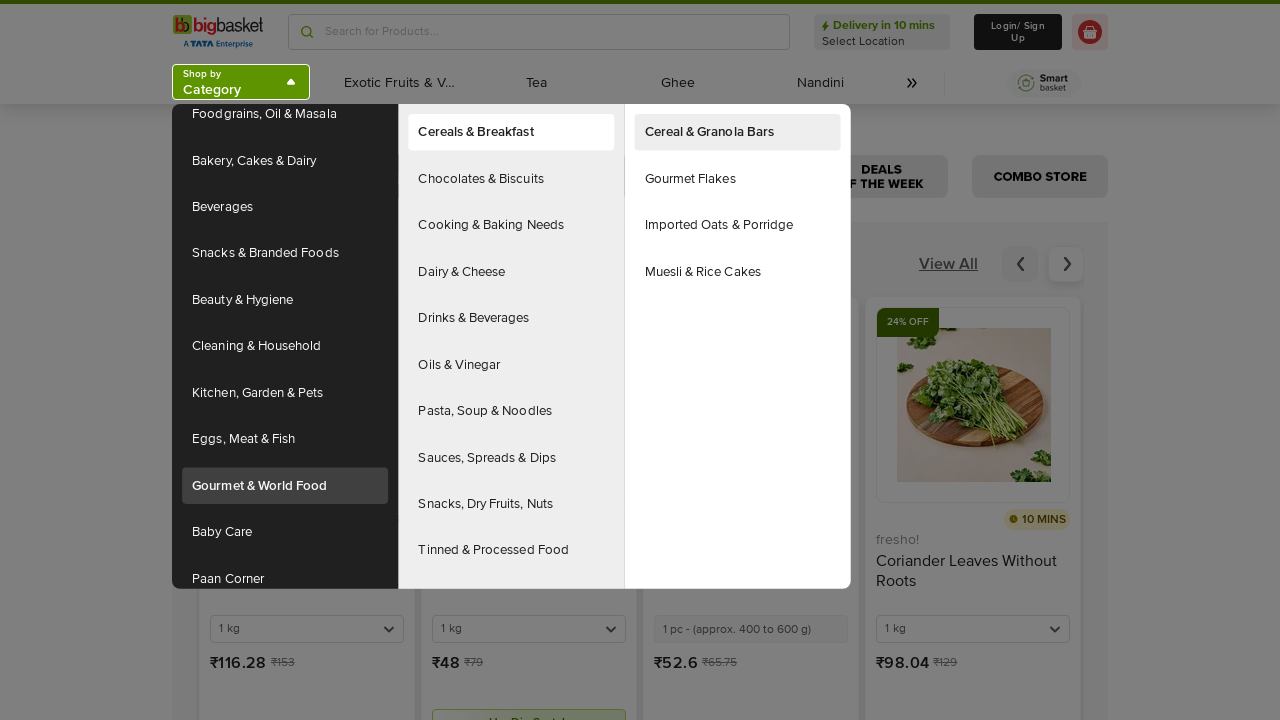

Retrieved all final sub-category elements from the hierarchy
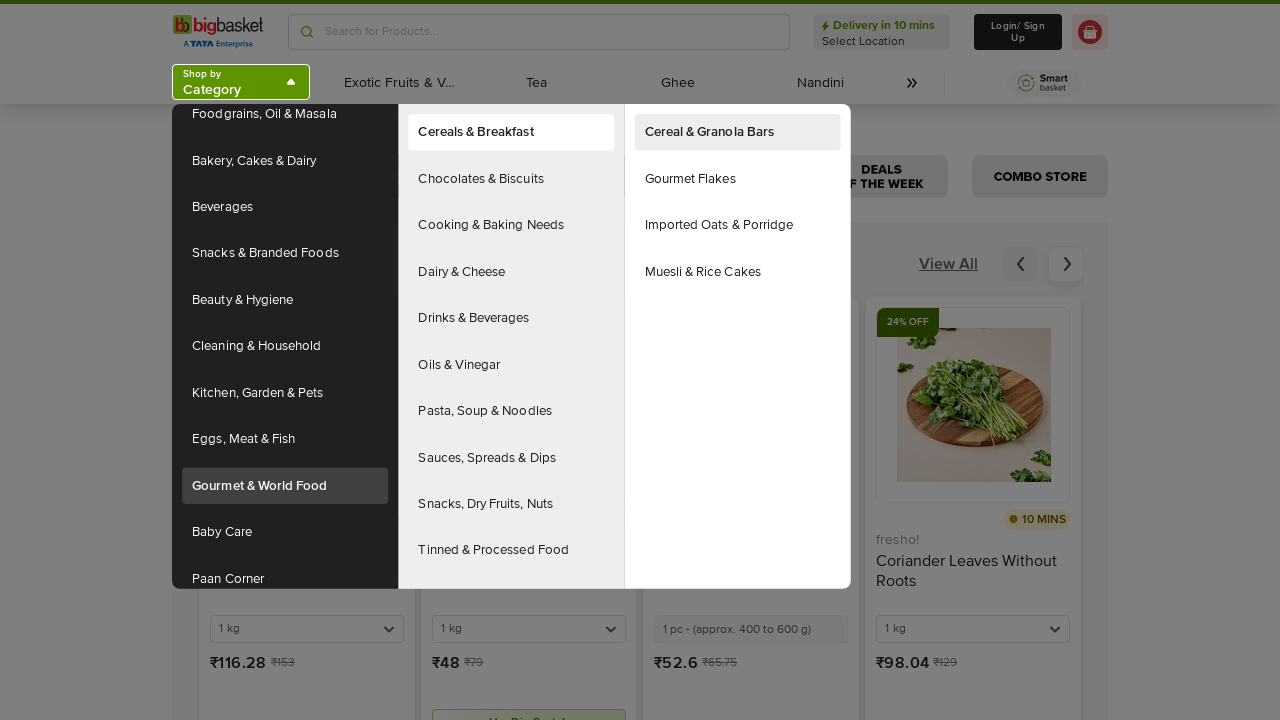

Hovered over a sub-category to reveal final sub-categories at (511, 179) on (//div[contains(@id,'headlessui-menu-items-')]/nav/ul[2])[2]/li >> nth=1
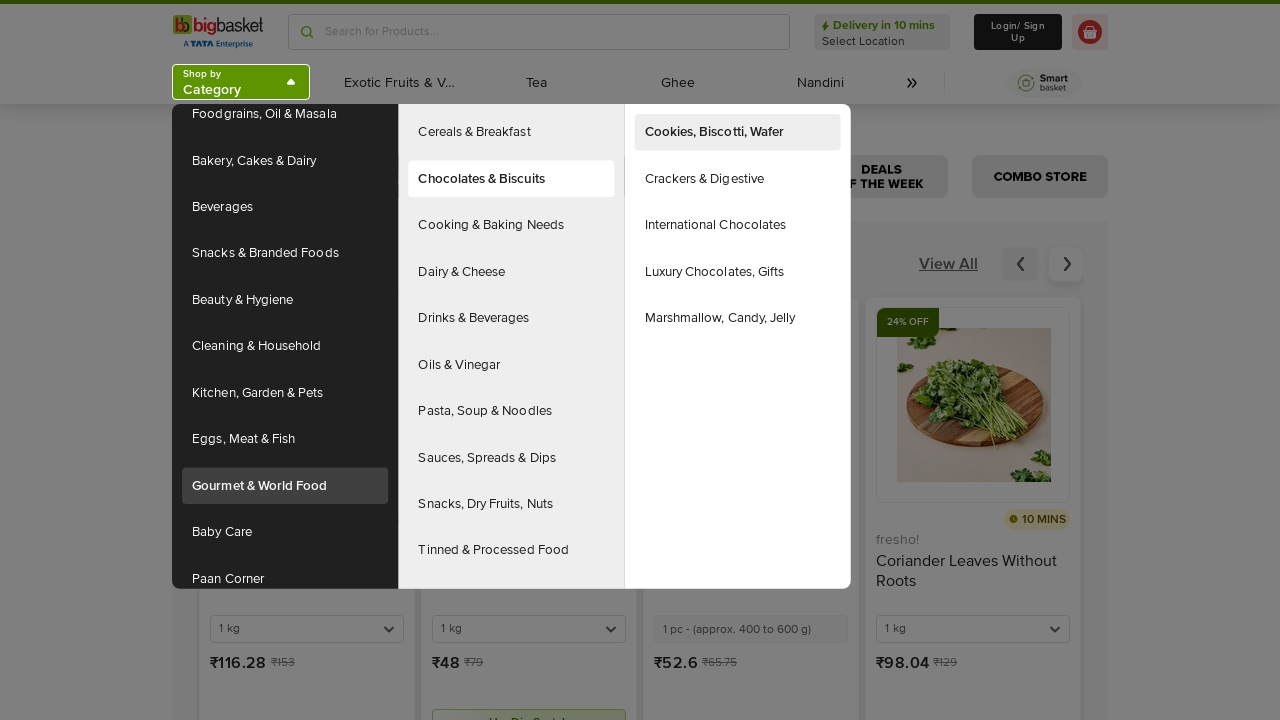

Retrieved all final sub-category elements from the hierarchy
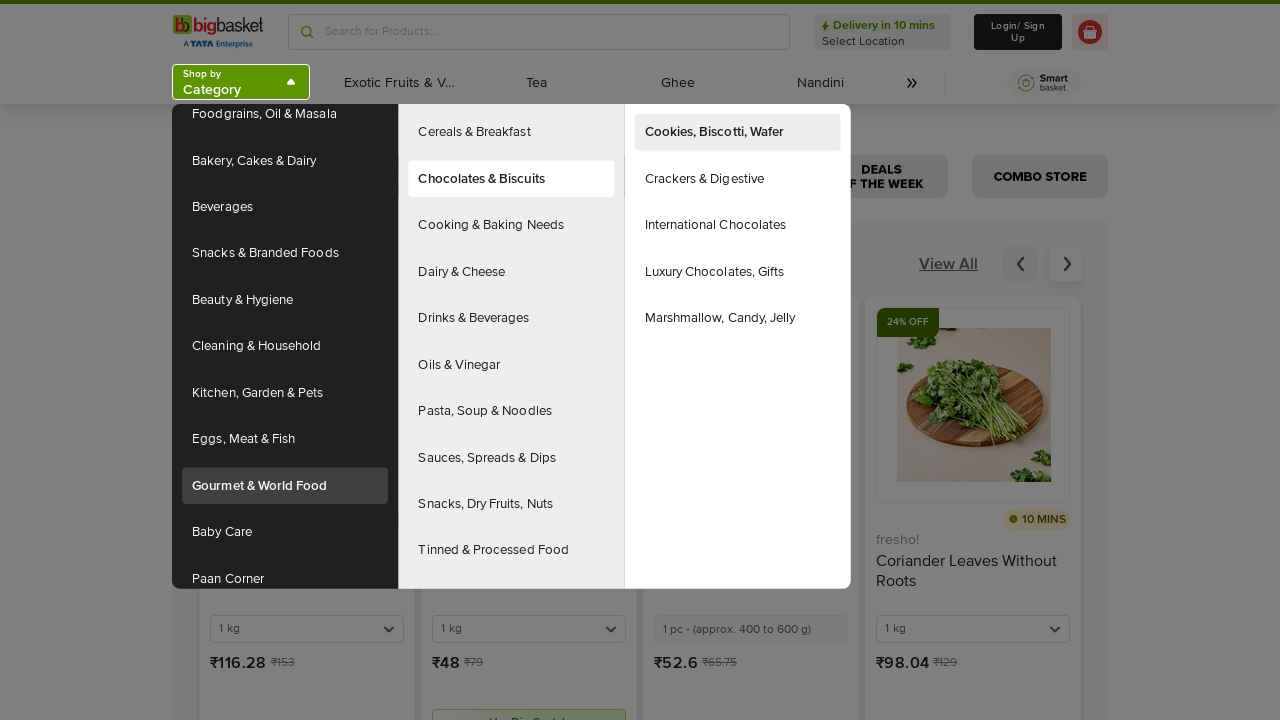

Hovered over a sub-category to reveal final sub-categories at (511, 225) on (//div[contains(@id,'headlessui-menu-items-')]/nav/ul[2])[2]/li >> nth=2
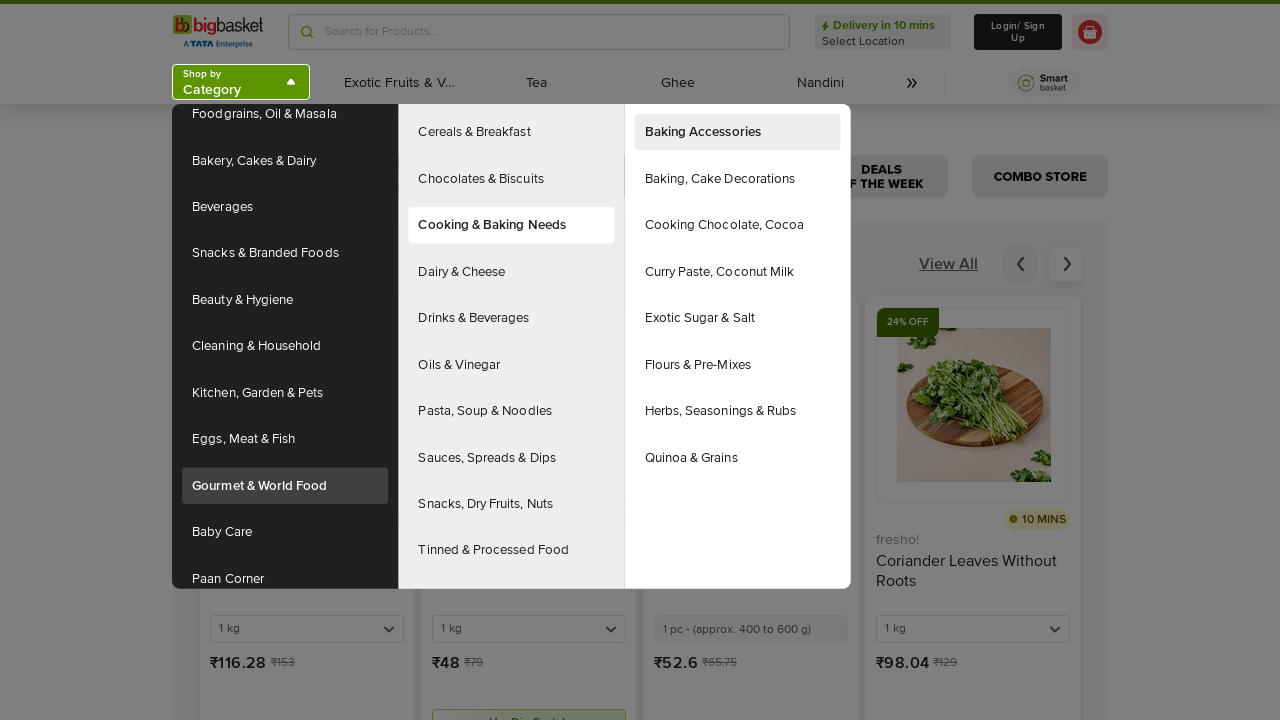

Retrieved all final sub-category elements from the hierarchy
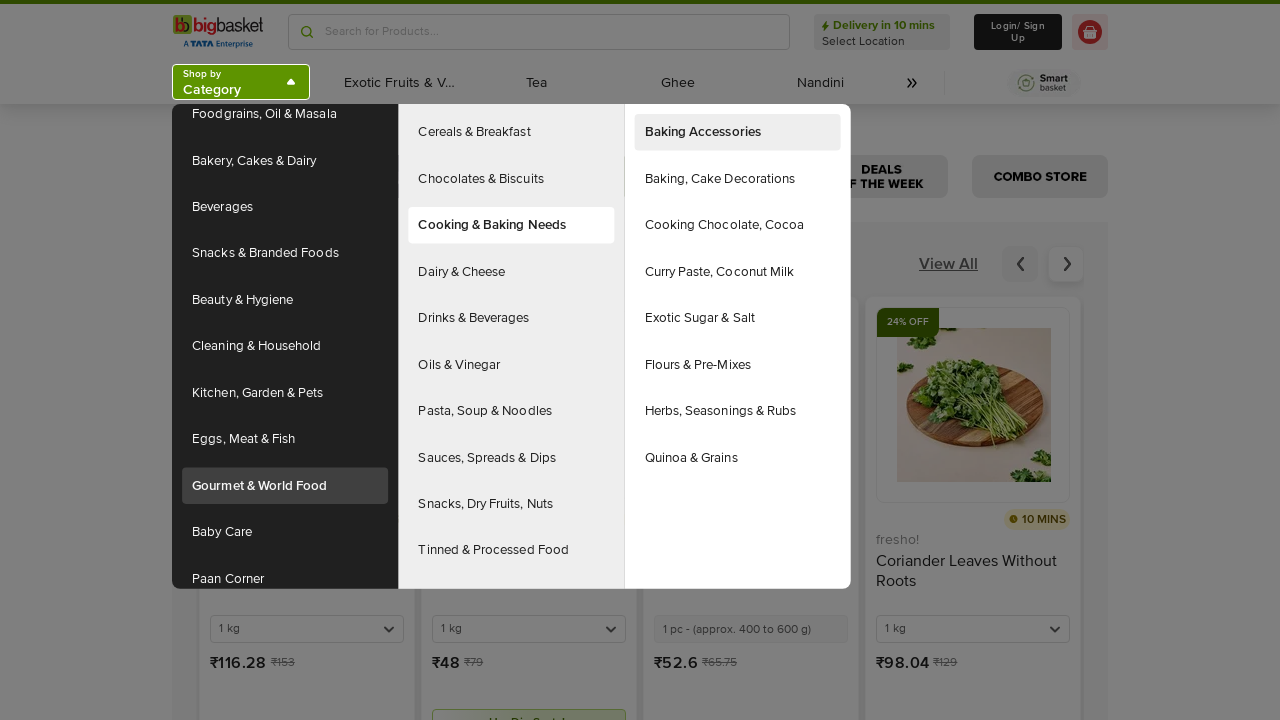

Hovered over a sub-category to reveal final sub-categories at (511, 272) on (//div[contains(@id,'headlessui-menu-items-')]/nav/ul[2])[2]/li >> nth=3
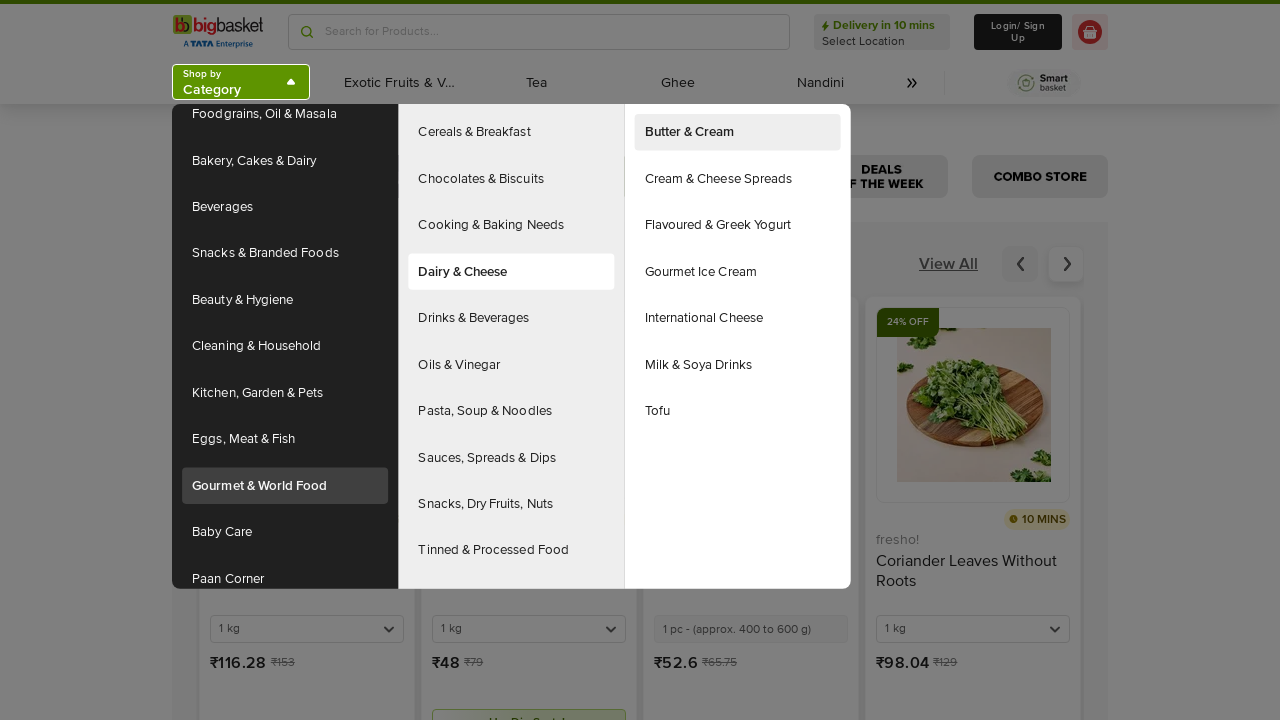

Retrieved all final sub-category elements from the hierarchy
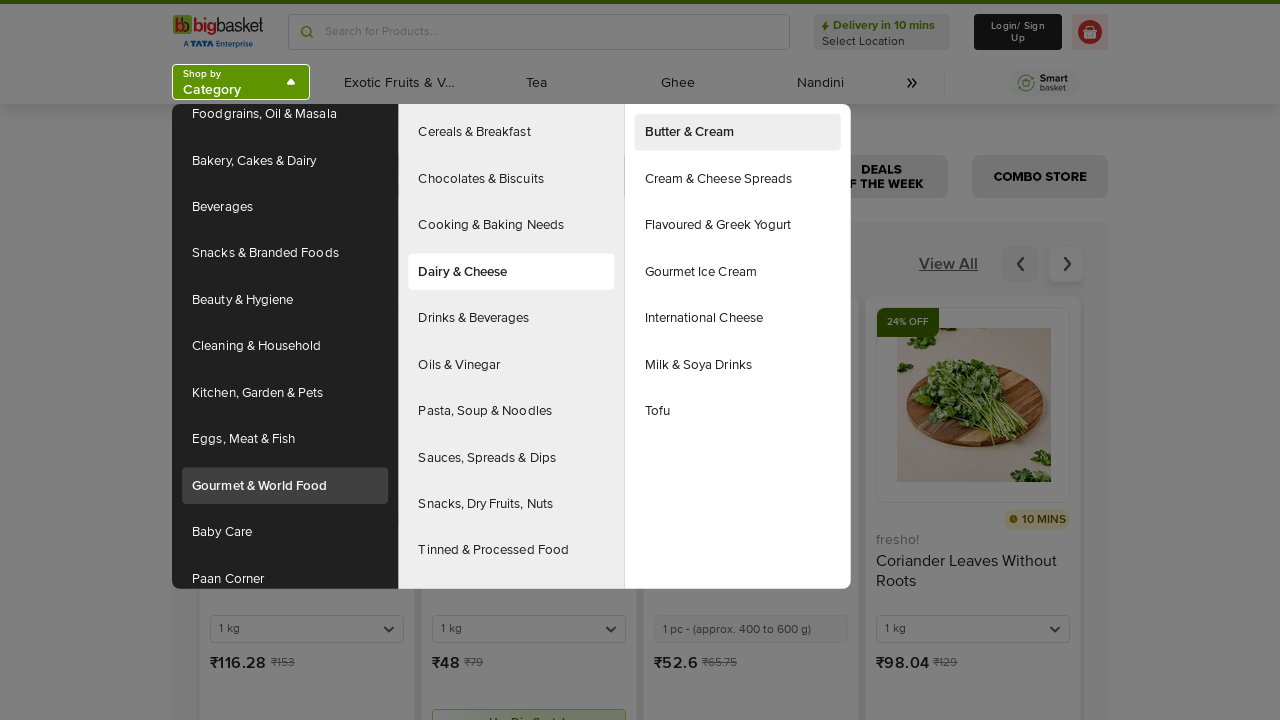

Hovered over a sub-category to reveal final sub-categories at (511, 318) on (//div[contains(@id,'headlessui-menu-items-')]/nav/ul[2])[2]/li >> nth=4
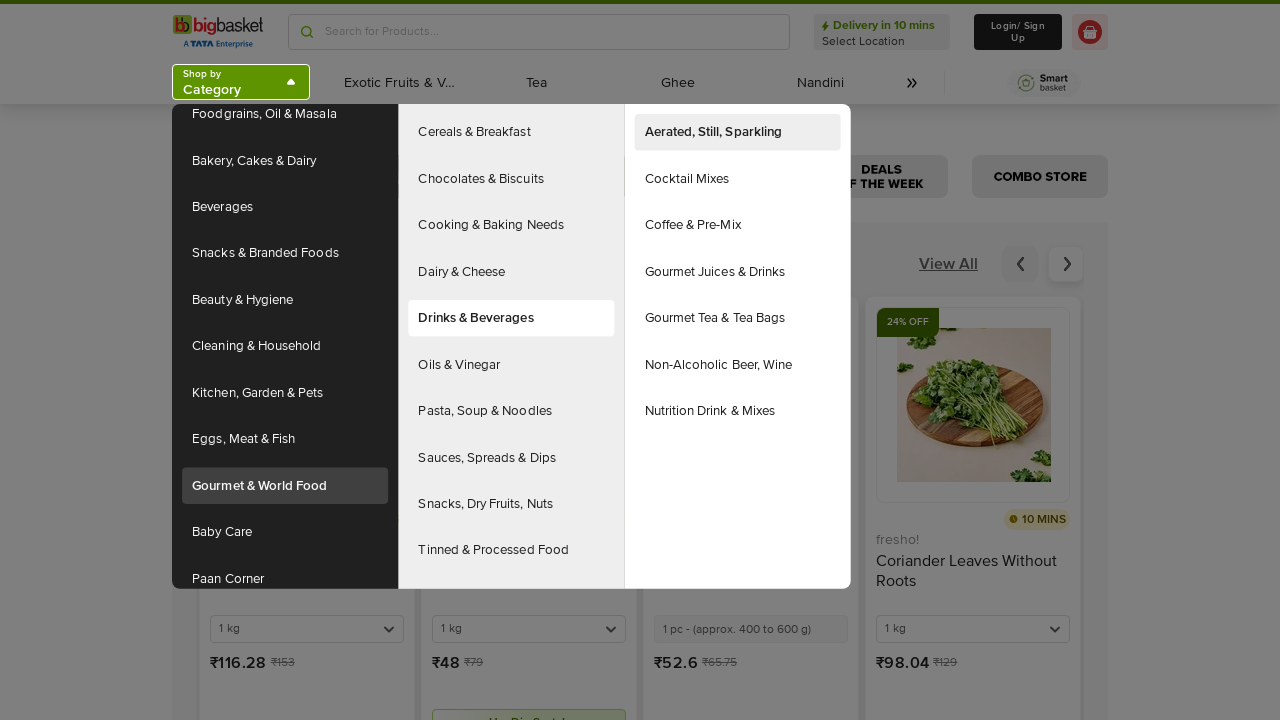

Retrieved all final sub-category elements from the hierarchy
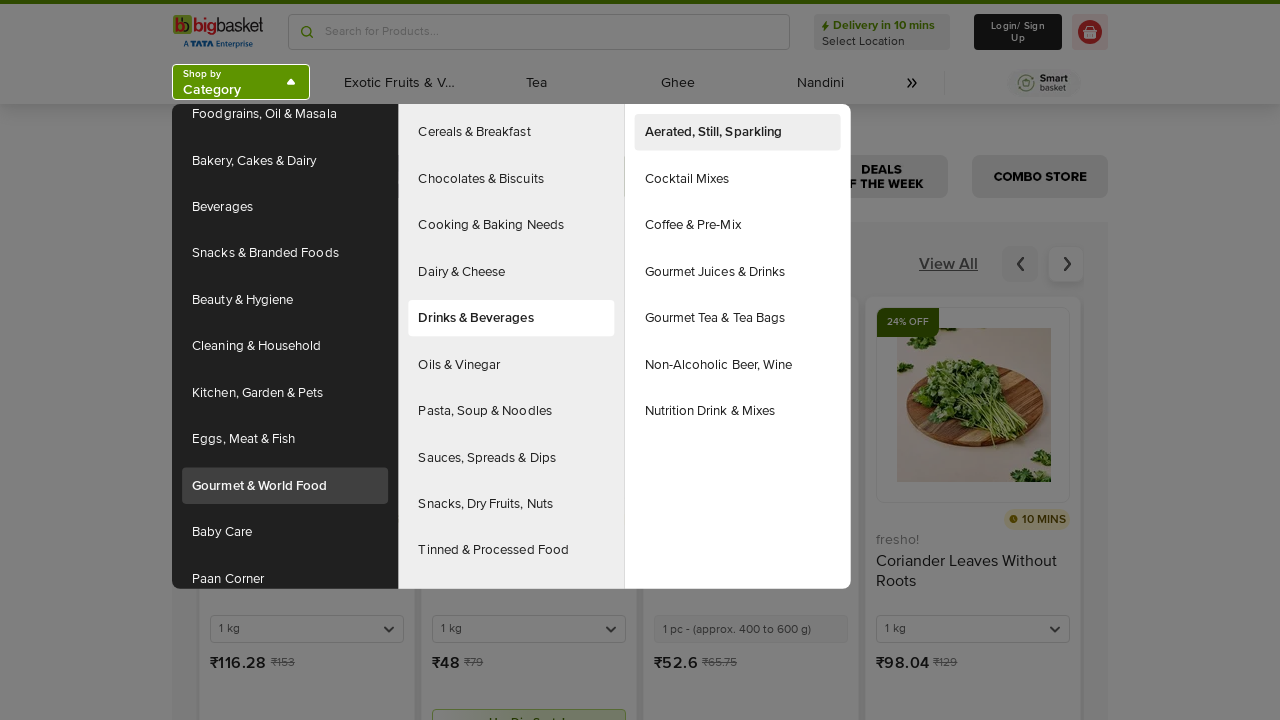

Hovered over a sub-category to reveal final sub-categories at (511, 365) on (//div[contains(@id,'headlessui-menu-items-')]/nav/ul[2])[2]/li >> nth=5
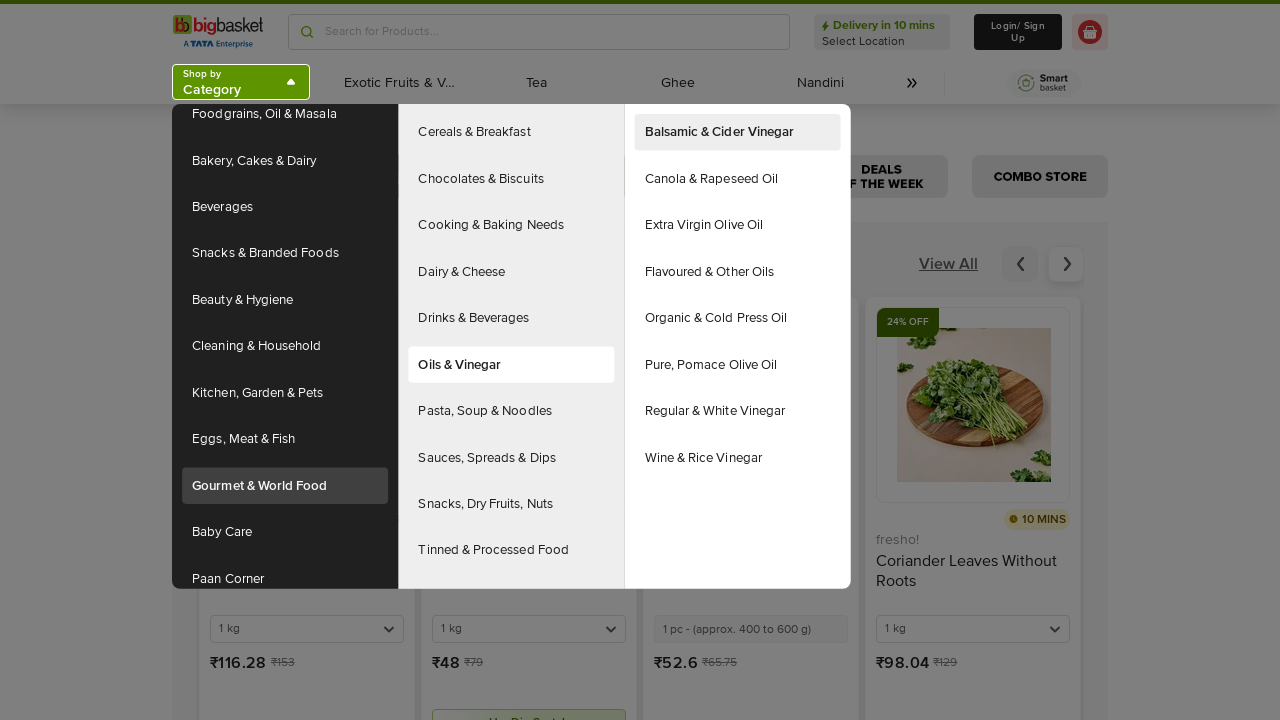

Retrieved all final sub-category elements from the hierarchy
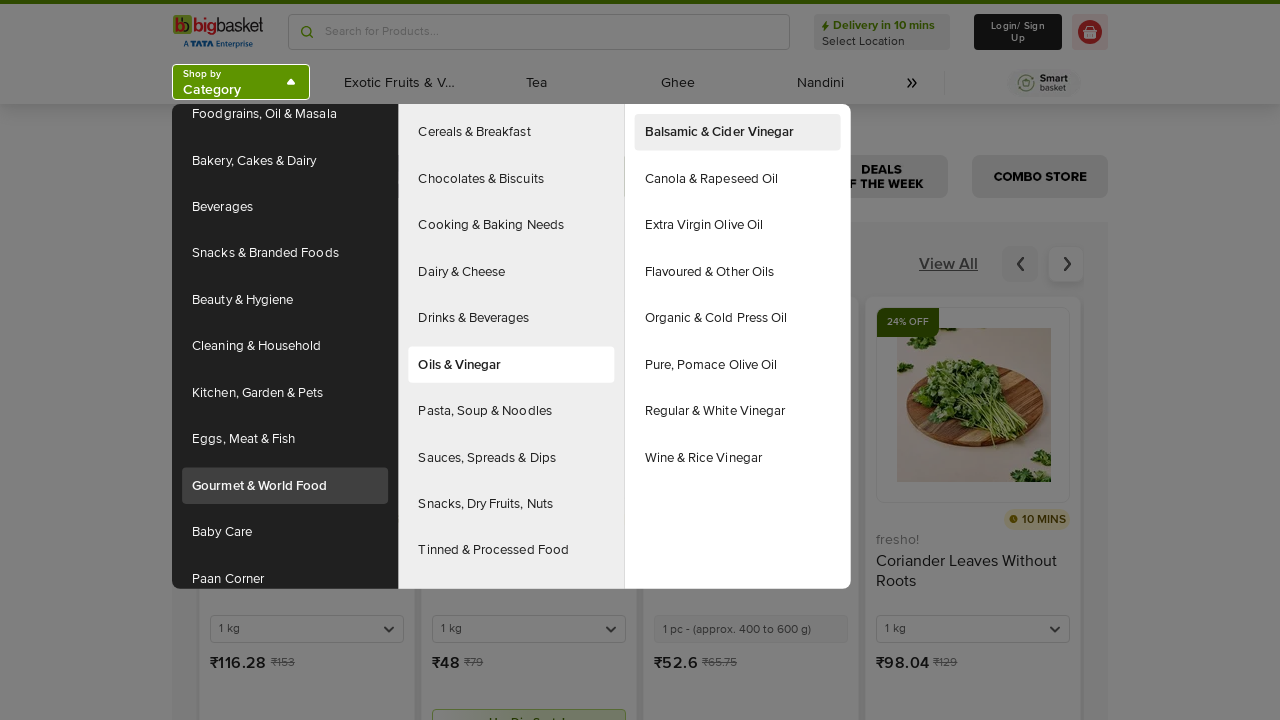

Hovered over a sub-category to reveal final sub-categories at (511, 411) on (//div[contains(@id,'headlessui-menu-items-')]/nav/ul[2])[2]/li >> nth=6
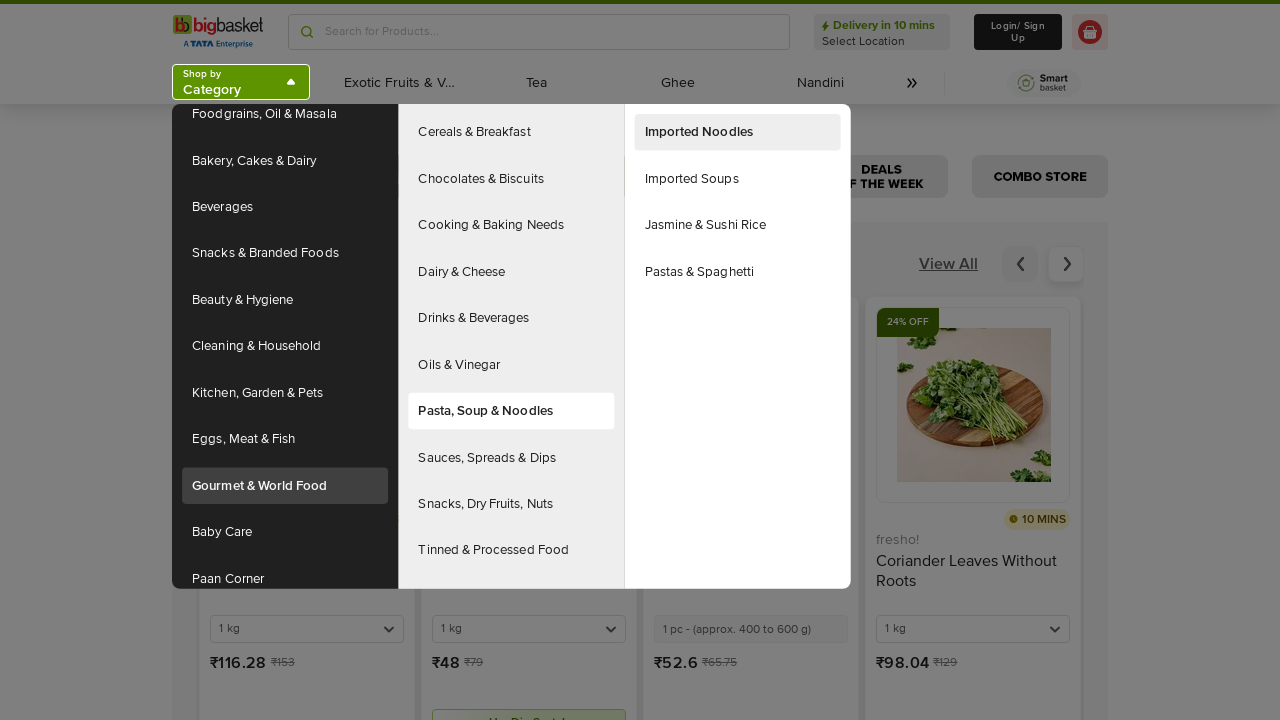

Retrieved all final sub-category elements from the hierarchy
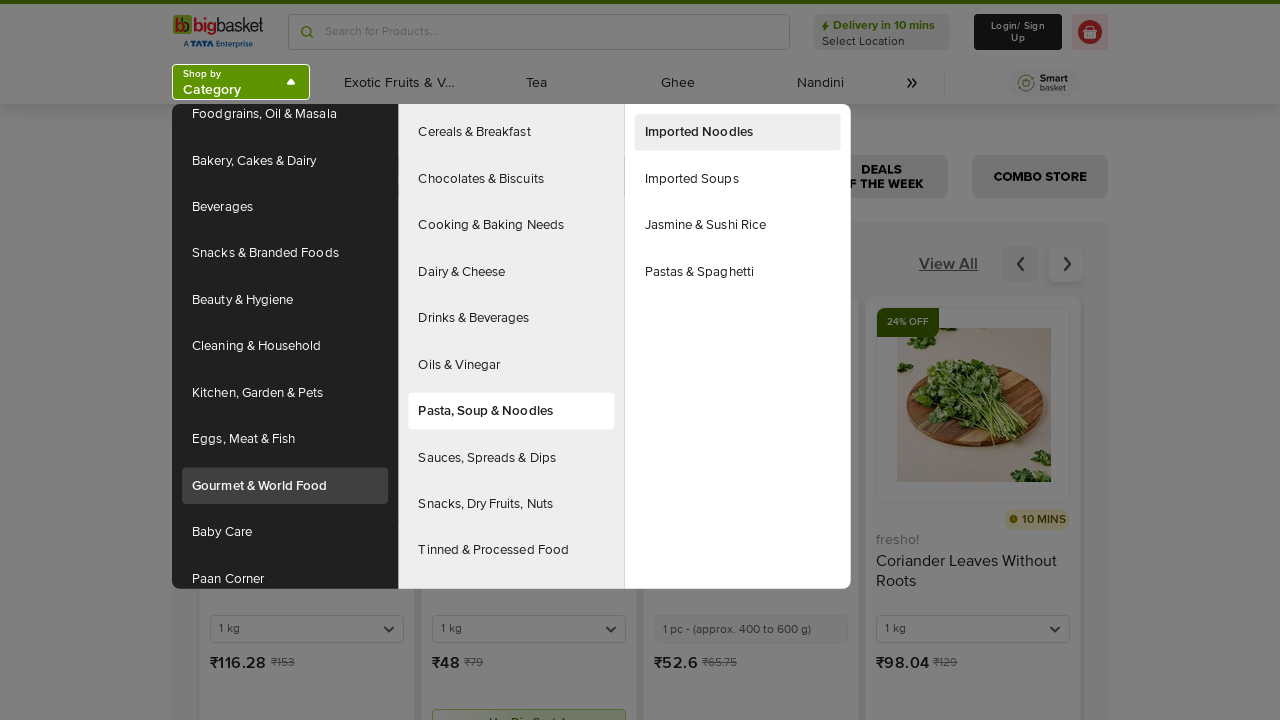

Hovered over a sub-category to reveal final sub-categories at (511, 458) on (//div[contains(@id,'headlessui-menu-items-')]/nav/ul[2])[2]/li >> nth=7
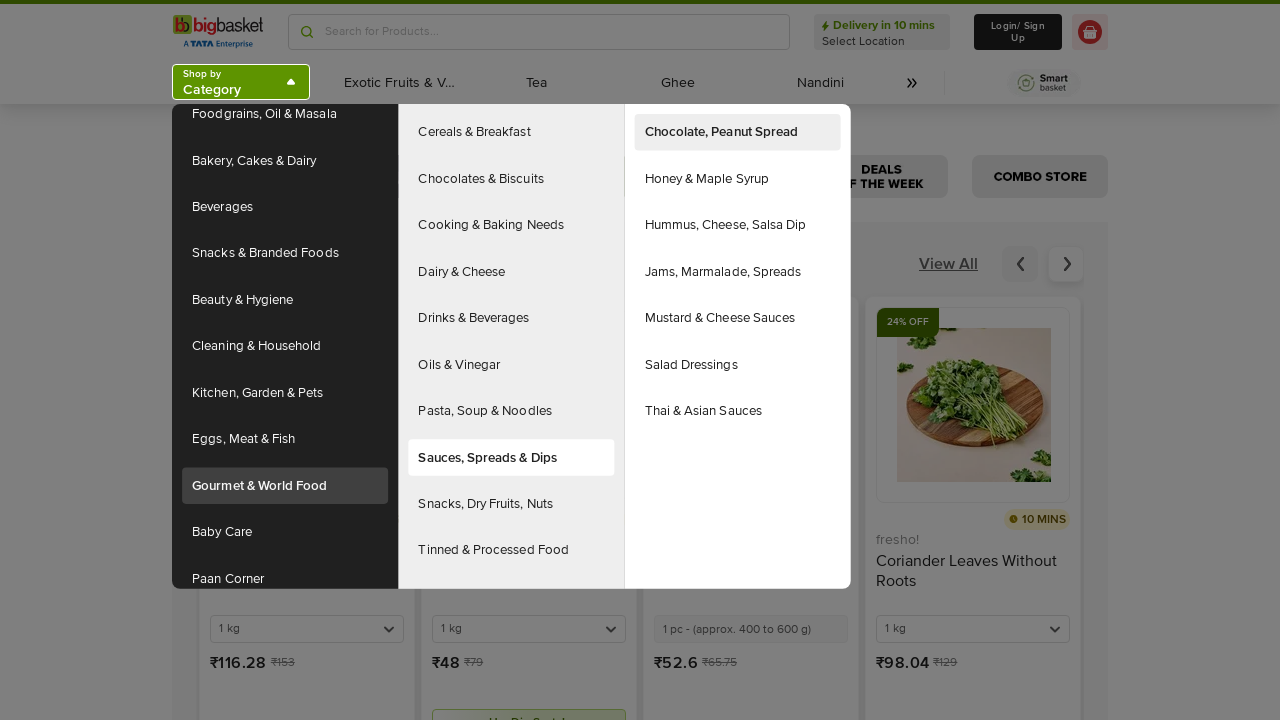

Retrieved all final sub-category elements from the hierarchy
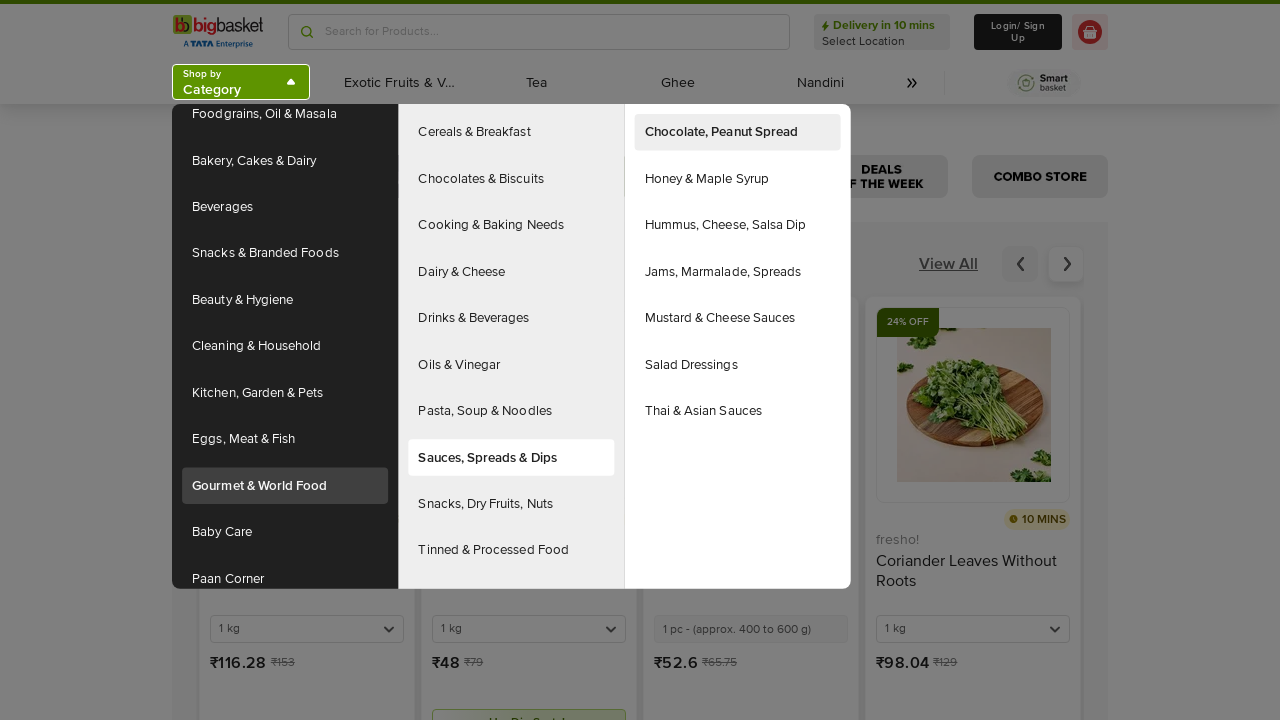

Hovered over a sub-category to reveal final sub-categories at (511, 504) on (//div[contains(@id,'headlessui-menu-items-')]/nav/ul[2])[2]/li >> nth=8
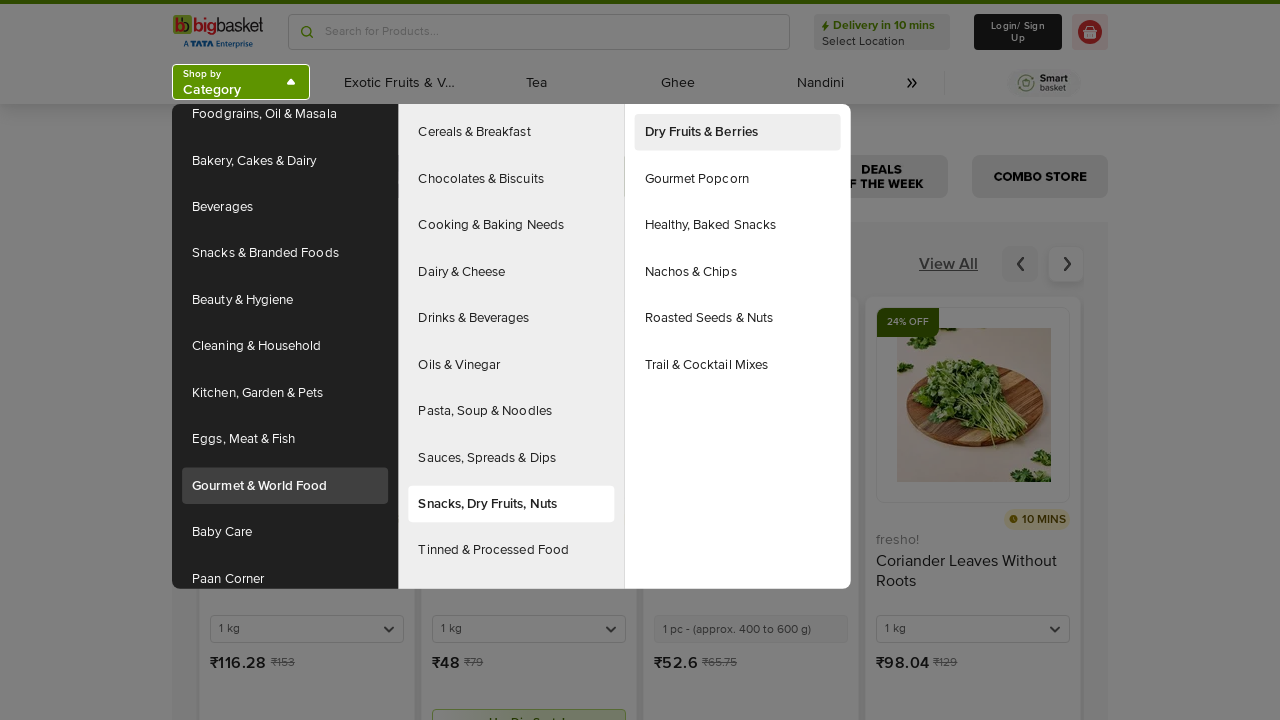

Retrieved all final sub-category elements from the hierarchy
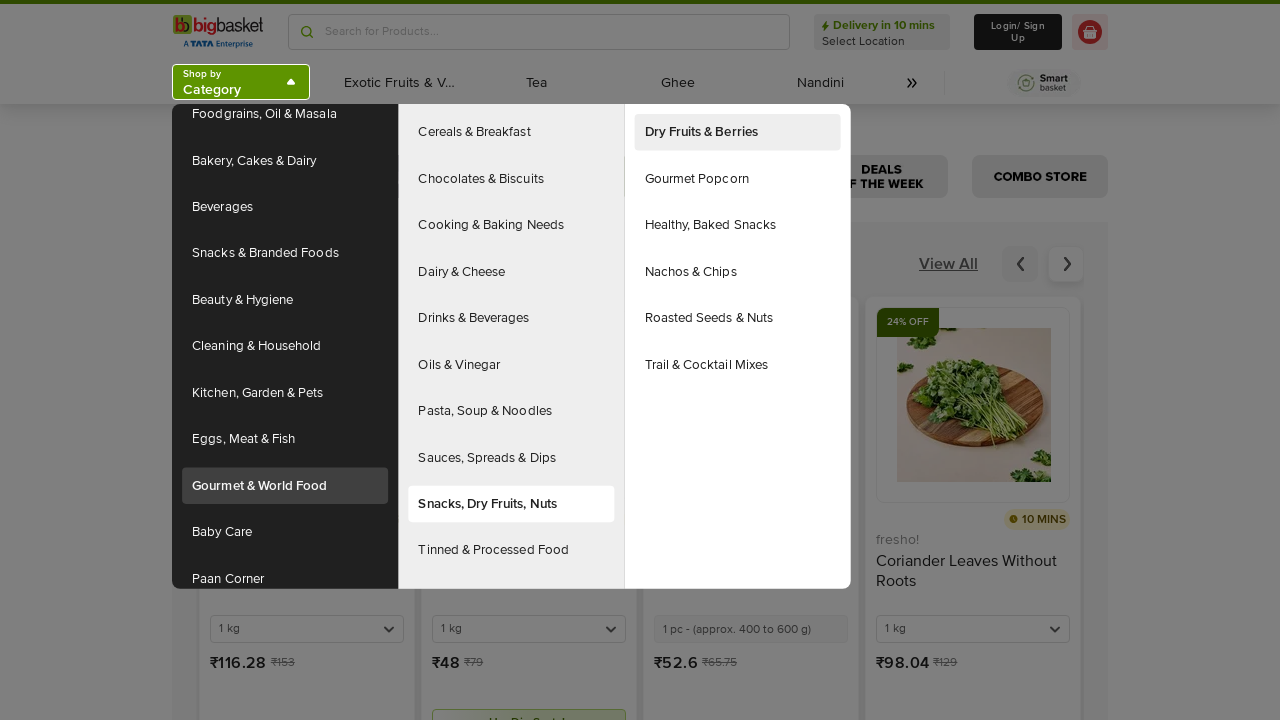

Hovered over a sub-category to reveal final sub-categories at (511, 550) on (//div[contains(@id,'headlessui-menu-items-')]/nav/ul[2])[2]/li >> nth=9
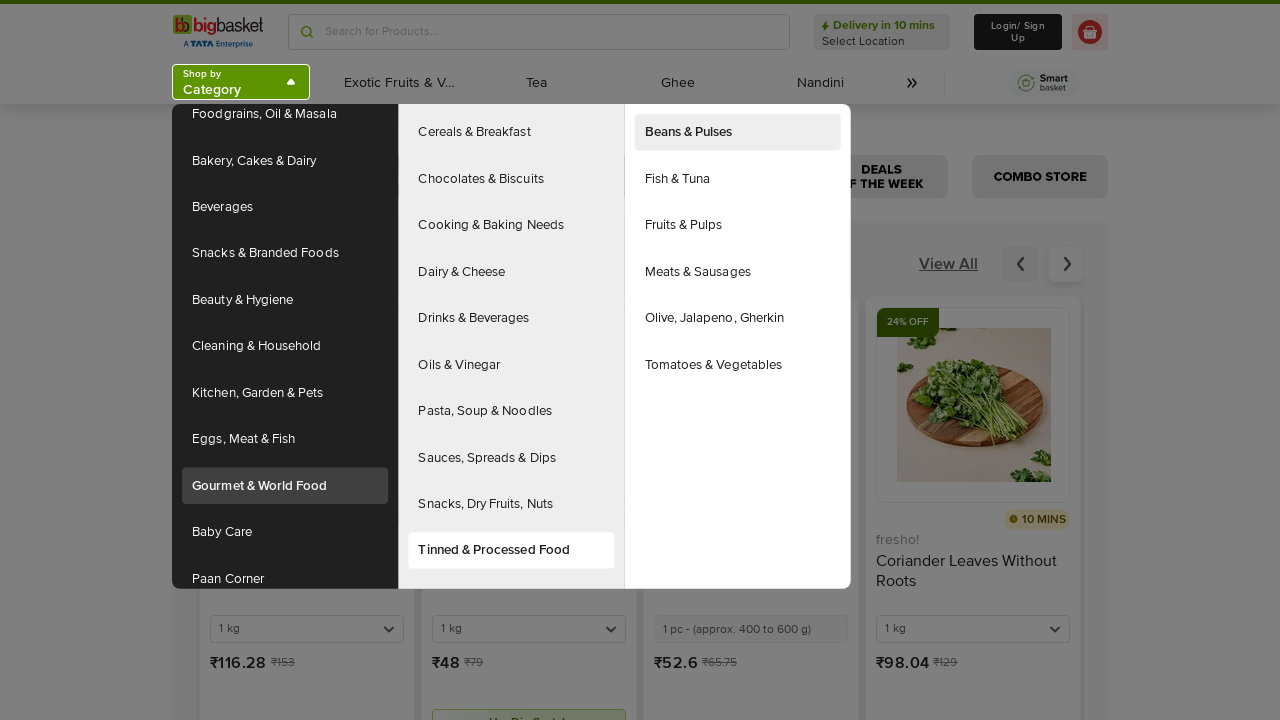

Retrieved all final sub-category elements from the hierarchy
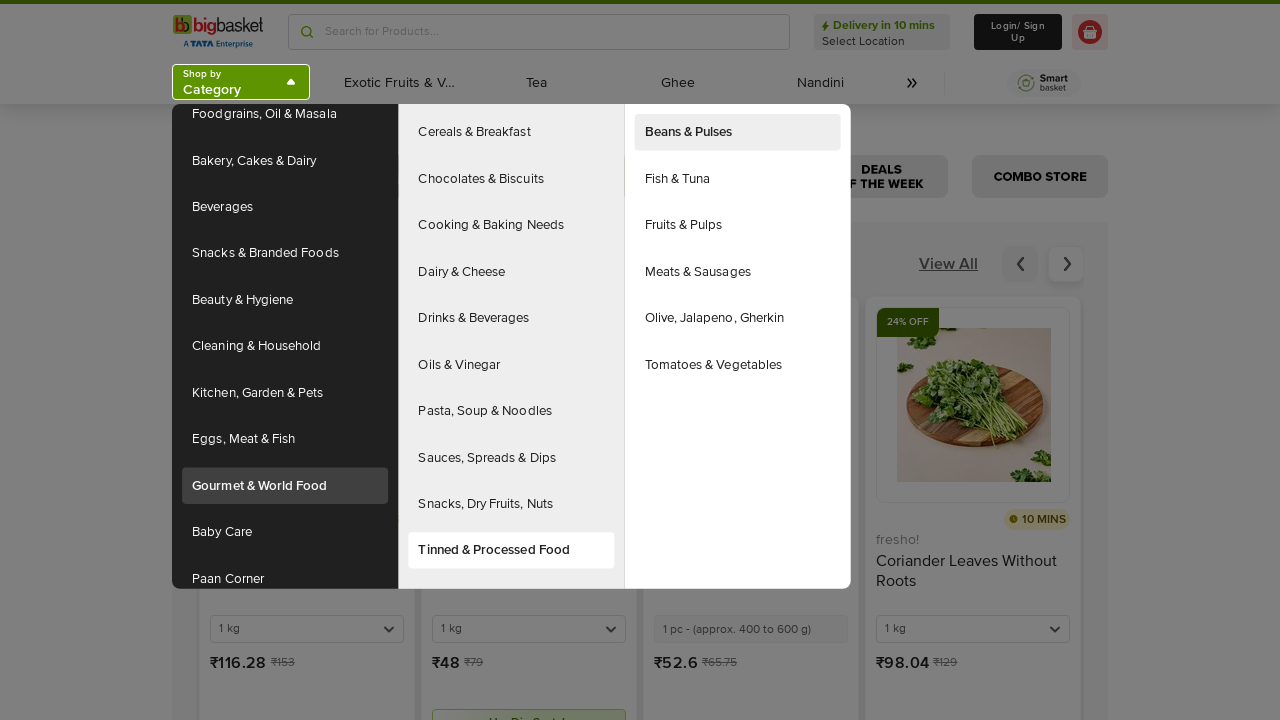

Hovered over a main category to reveal sub-categories at (285, 532) on (//div[contains(@id,'headlessui-menu-items')]/nav/ul[1])[2]/li >> nth=15
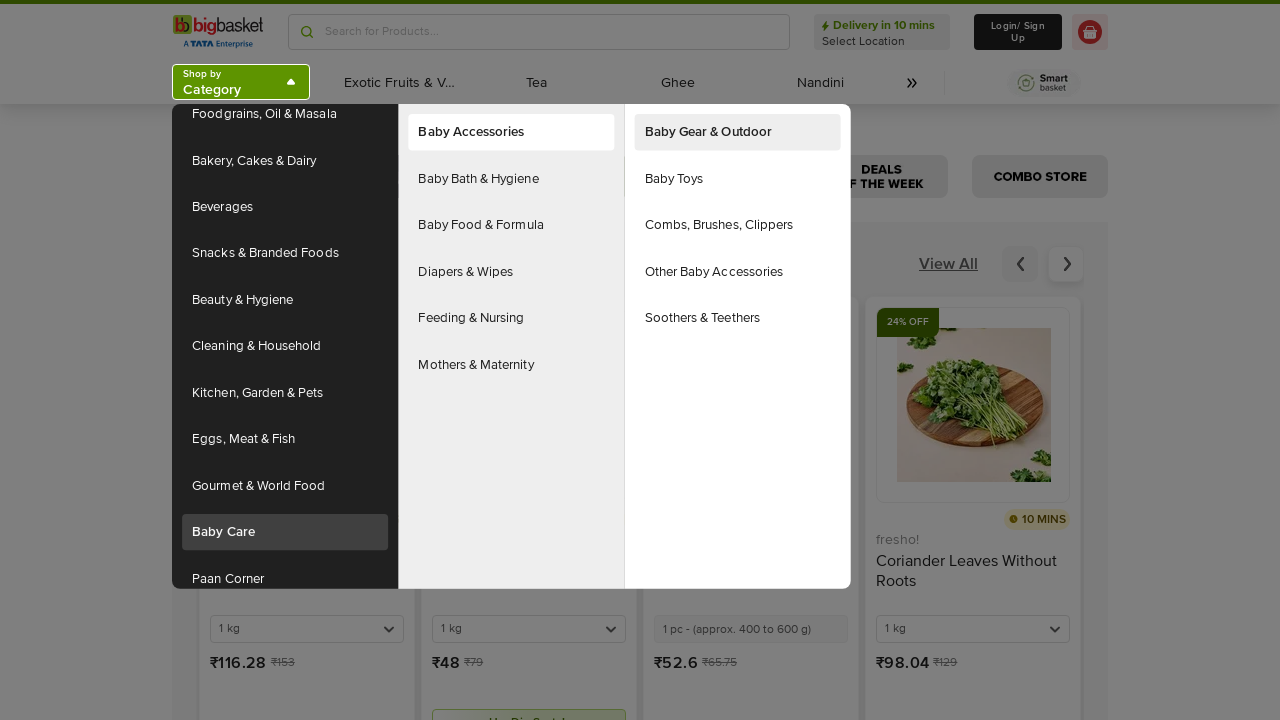

Retrieved all sub-category elements for the current main category
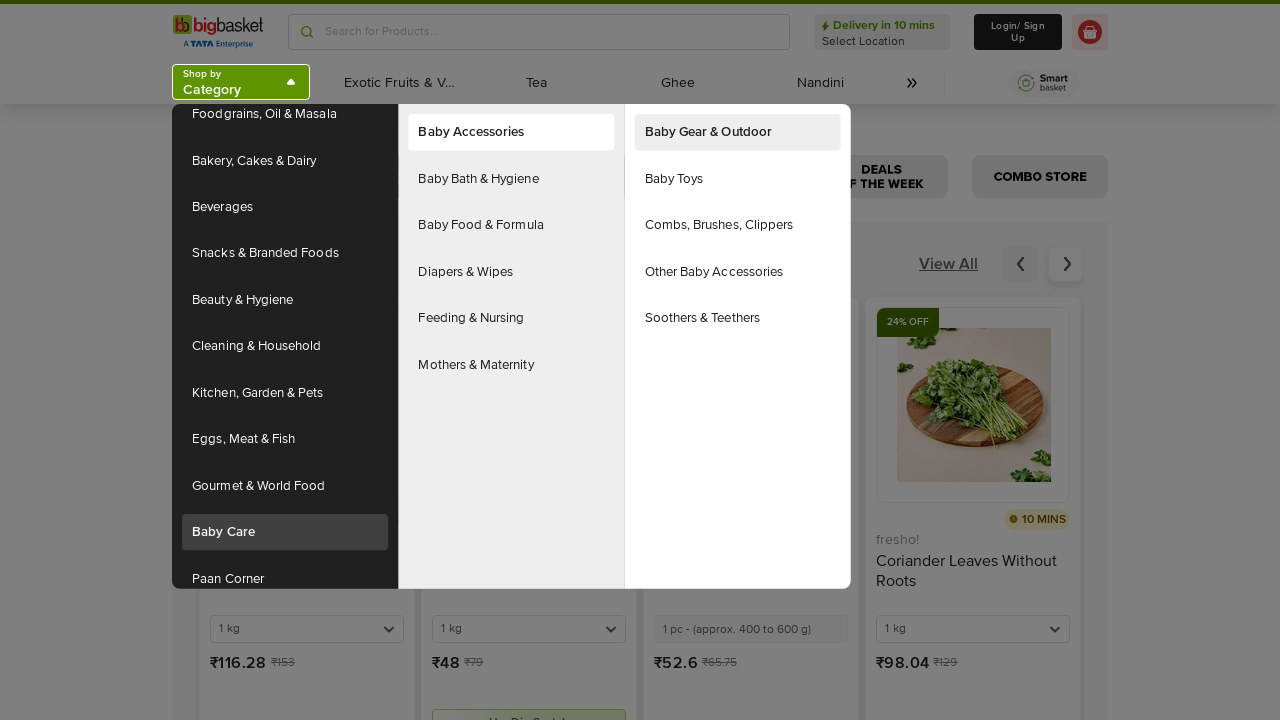

Hovered over a sub-category to reveal final sub-categories at (511, 132) on (//div[contains(@id,'headlessui-menu-items-')]/nav/ul[2])[2]/li >> nth=0
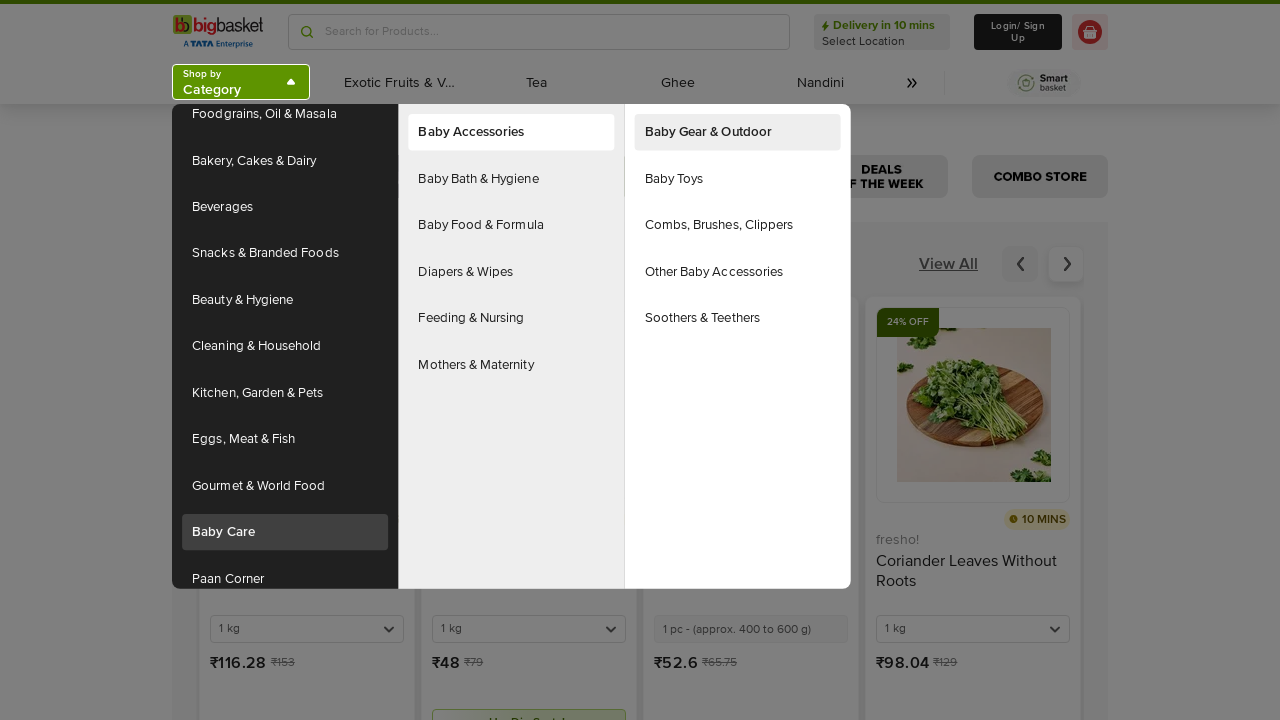

Retrieved all final sub-category elements from the hierarchy
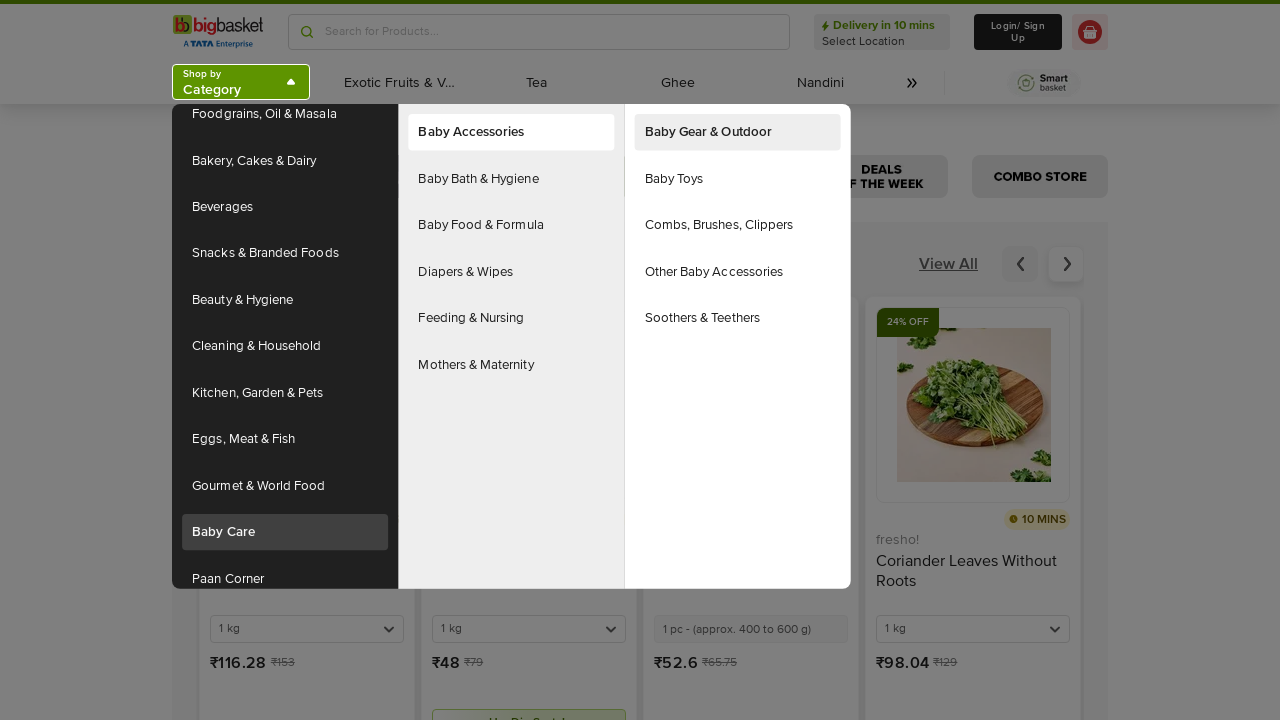

Hovered over a sub-category to reveal final sub-categories at (511, 179) on (//div[contains(@id,'headlessui-menu-items-')]/nav/ul[2])[2]/li >> nth=1
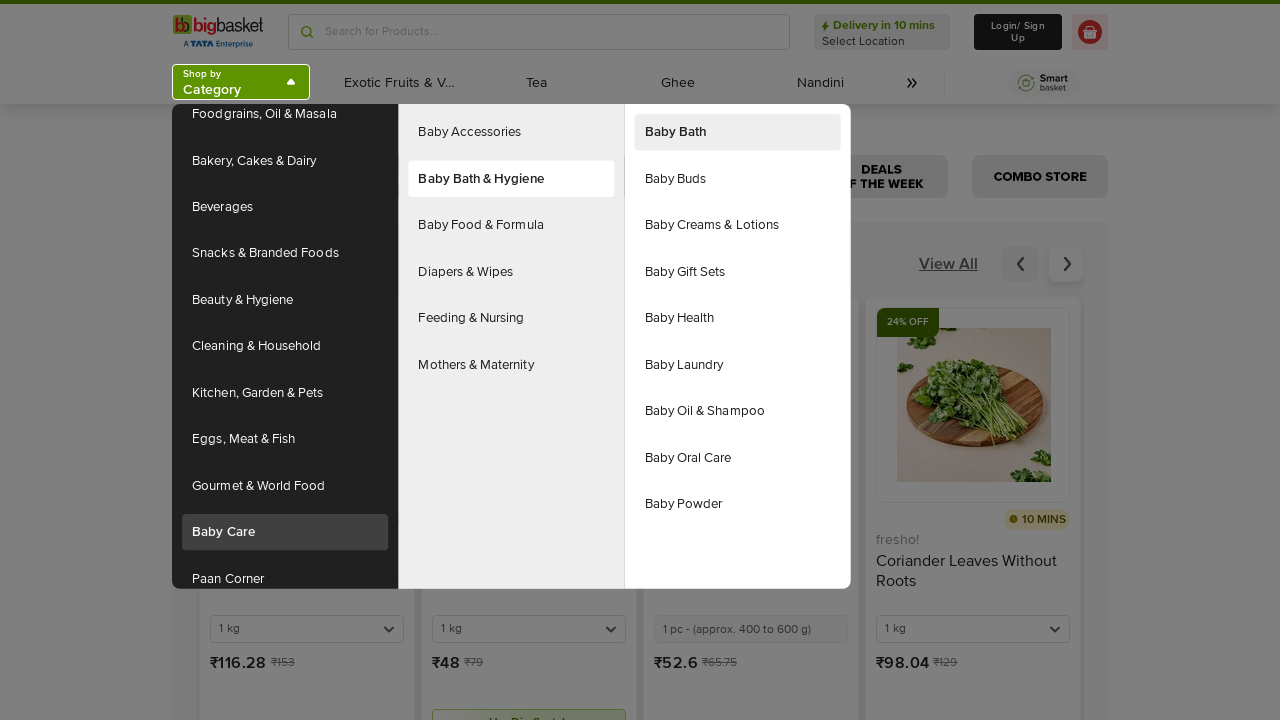

Retrieved all final sub-category elements from the hierarchy
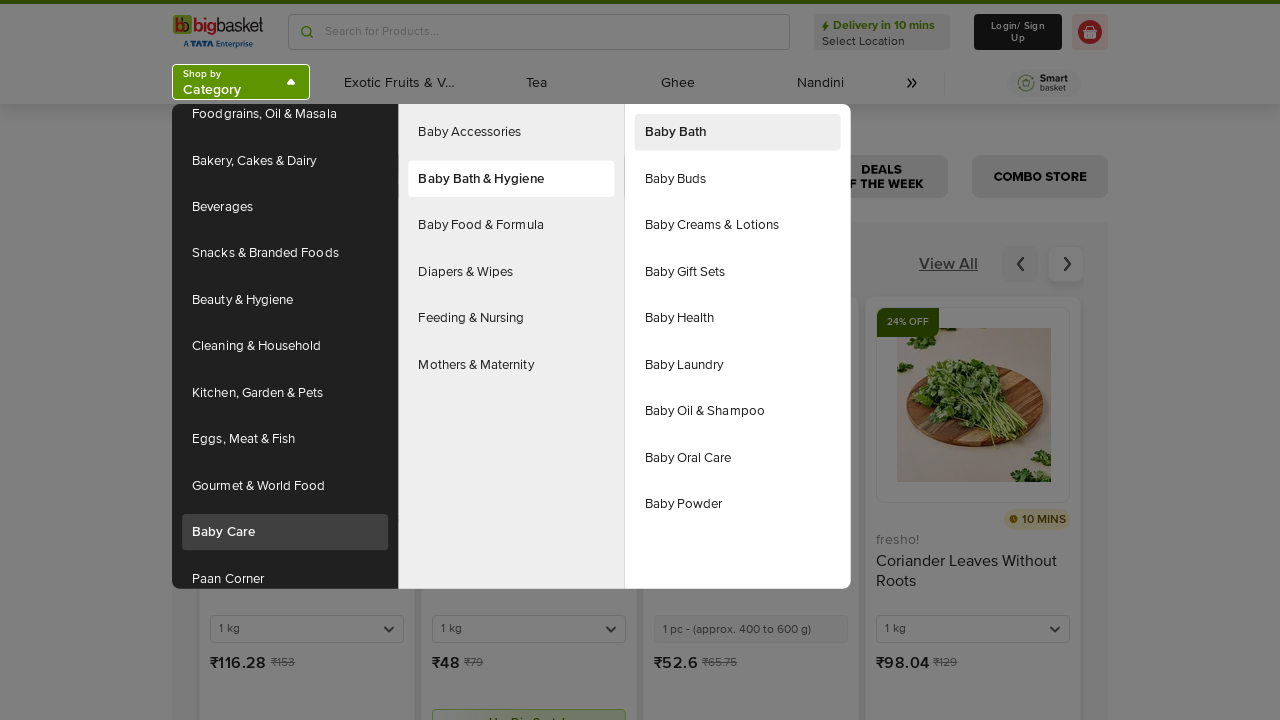

Hovered over a sub-category to reveal final sub-categories at (511, 225) on (//div[contains(@id,'headlessui-menu-items-')]/nav/ul[2])[2]/li >> nth=2
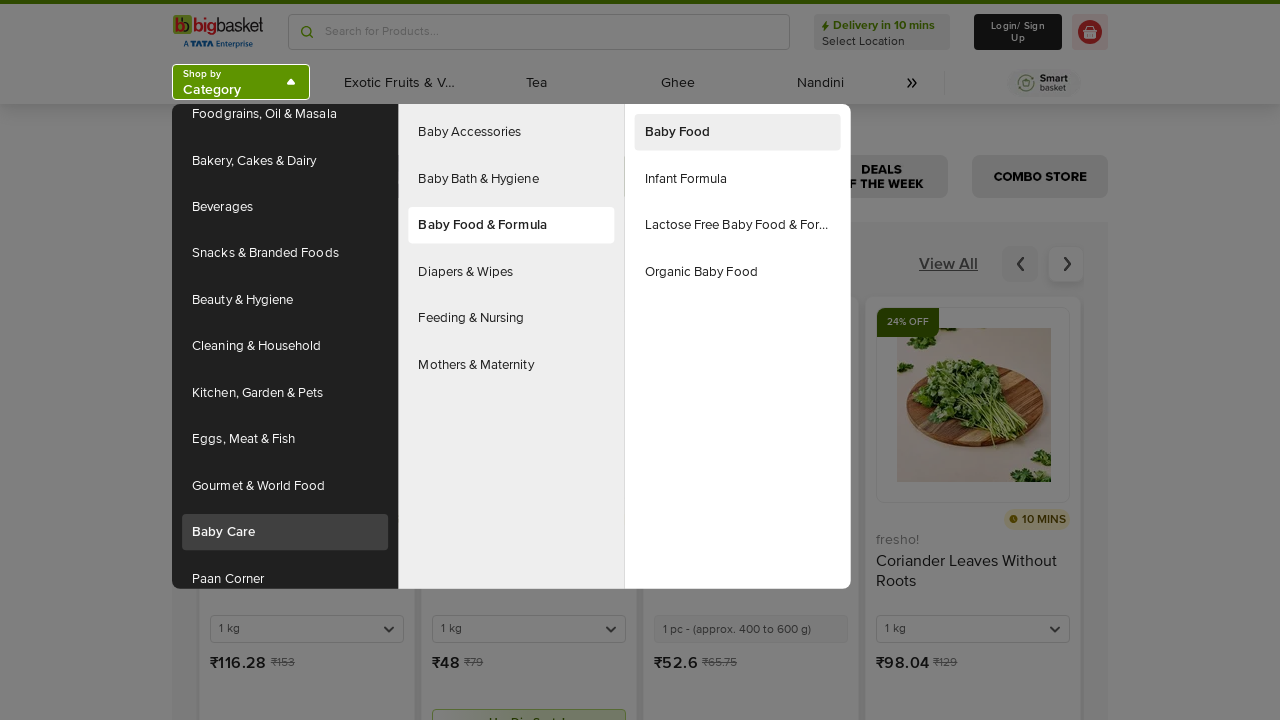

Retrieved all final sub-category elements from the hierarchy
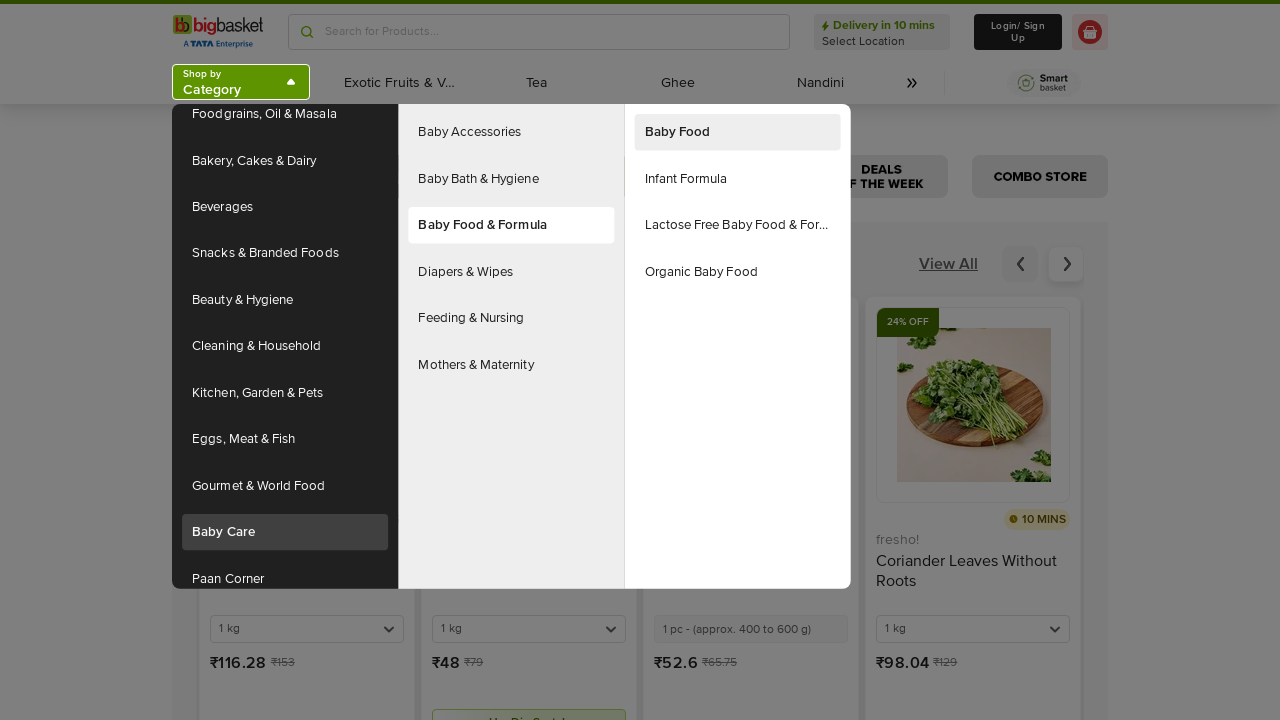

Hovered over a sub-category to reveal final sub-categories at (511, 272) on (//div[contains(@id,'headlessui-menu-items-')]/nav/ul[2])[2]/li >> nth=3
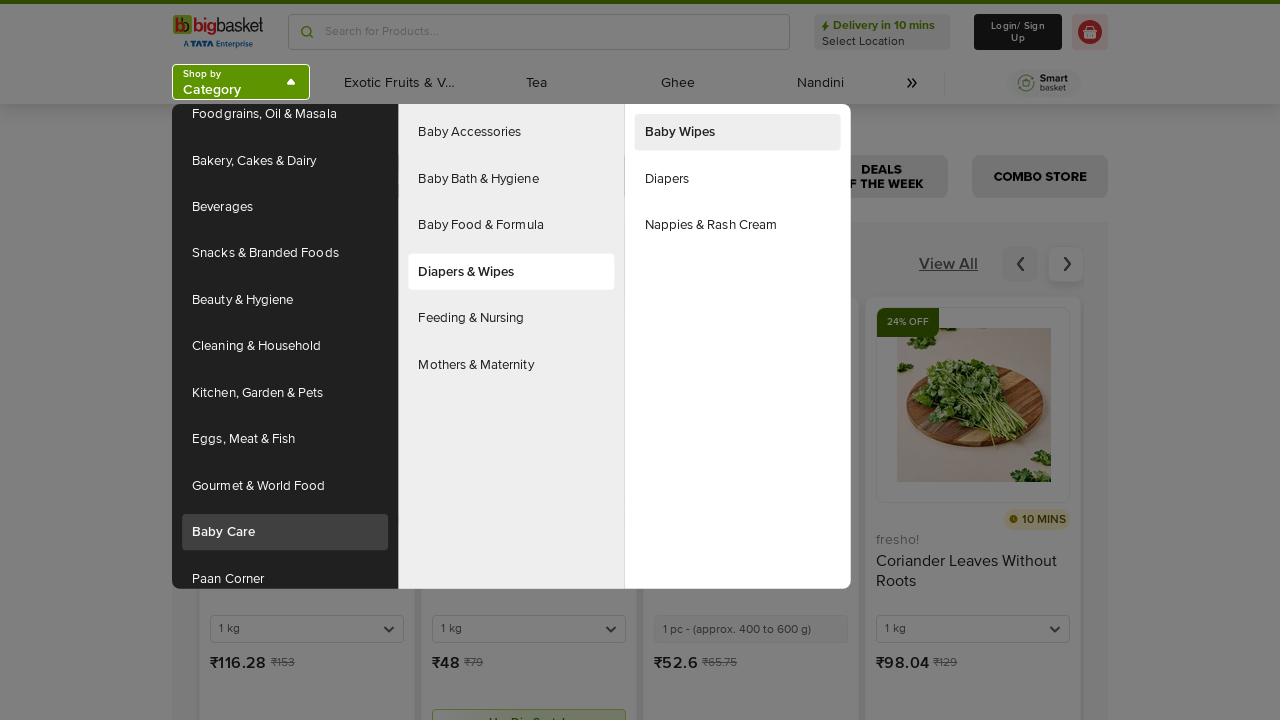

Retrieved all final sub-category elements from the hierarchy
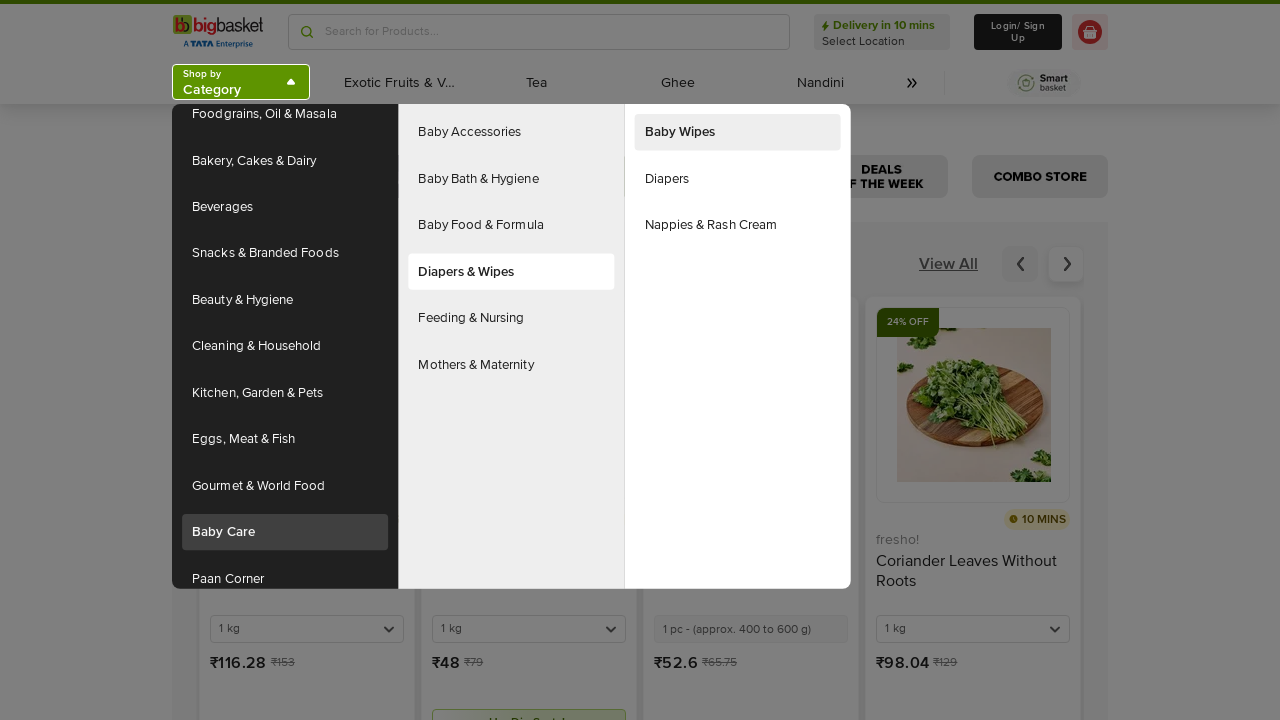

Hovered over a sub-category to reveal final sub-categories at (511, 318) on (//div[contains(@id,'headlessui-menu-items-')]/nav/ul[2])[2]/li >> nth=4
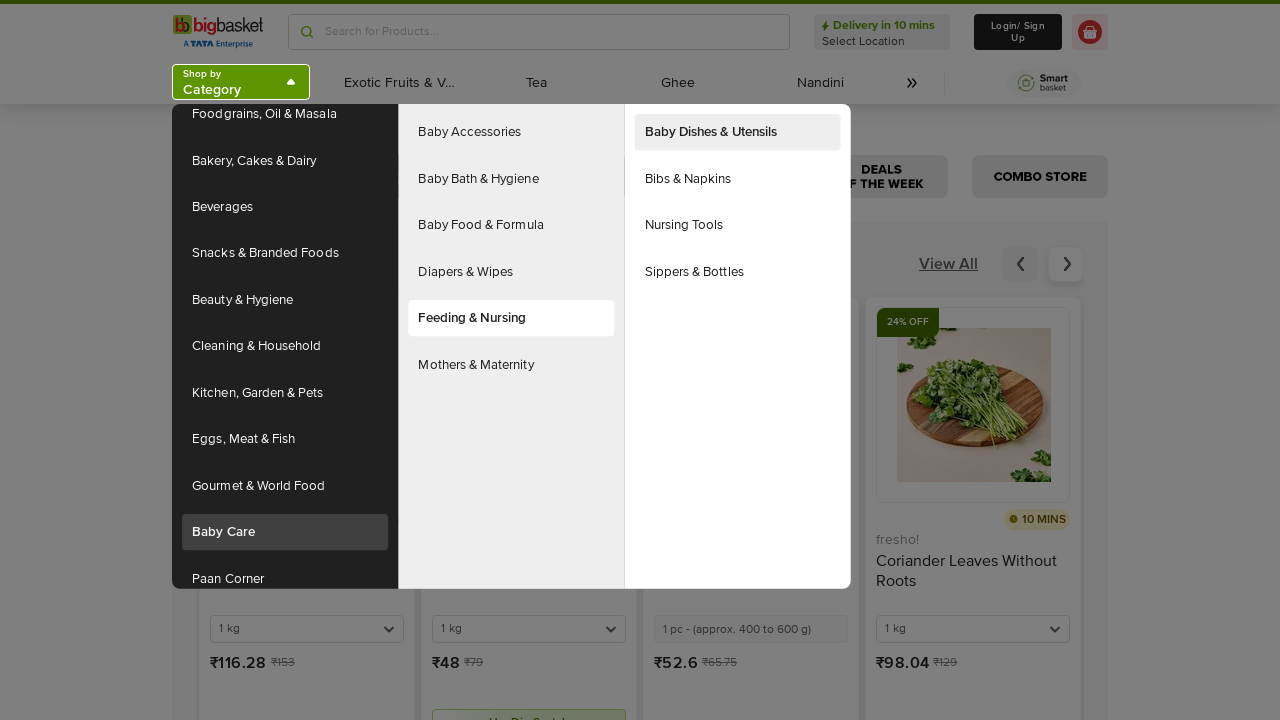

Retrieved all final sub-category elements from the hierarchy
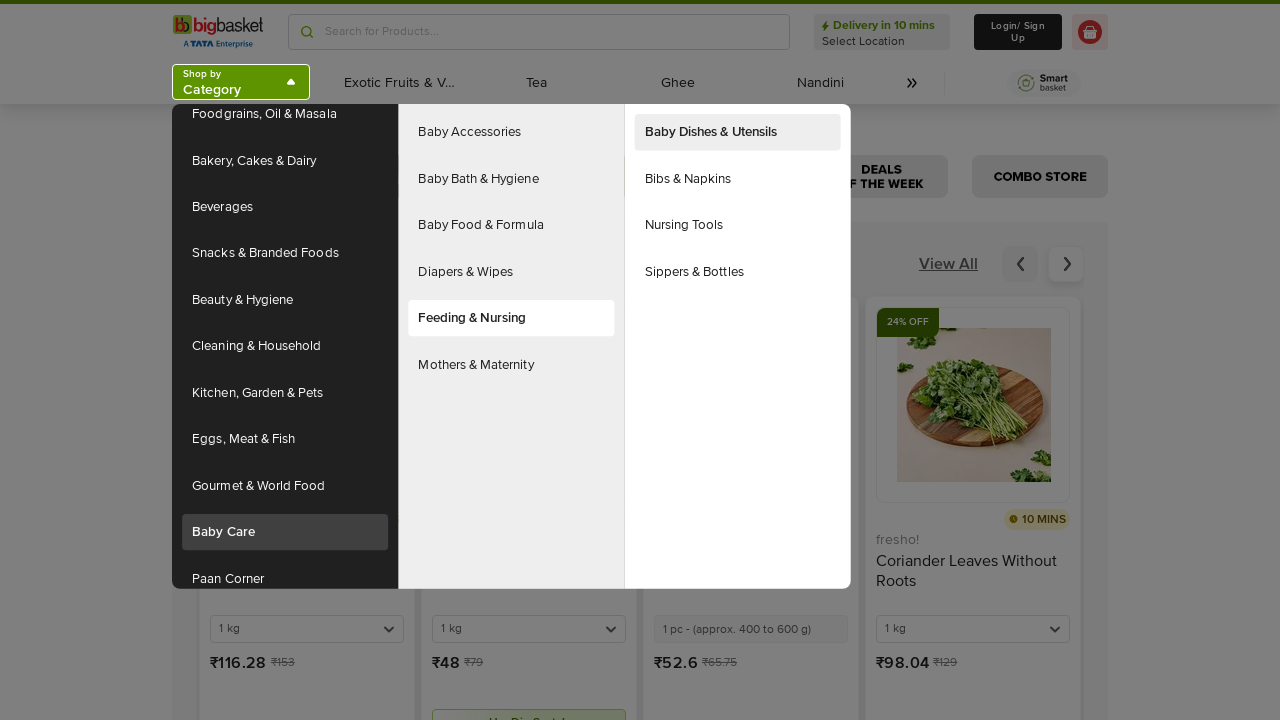

Hovered over a sub-category to reveal final sub-categories at (511, 365) on (//div[contains(@id,'headlessui-menu-items-')]/nav/ul[2])[2]/li >> nth=5
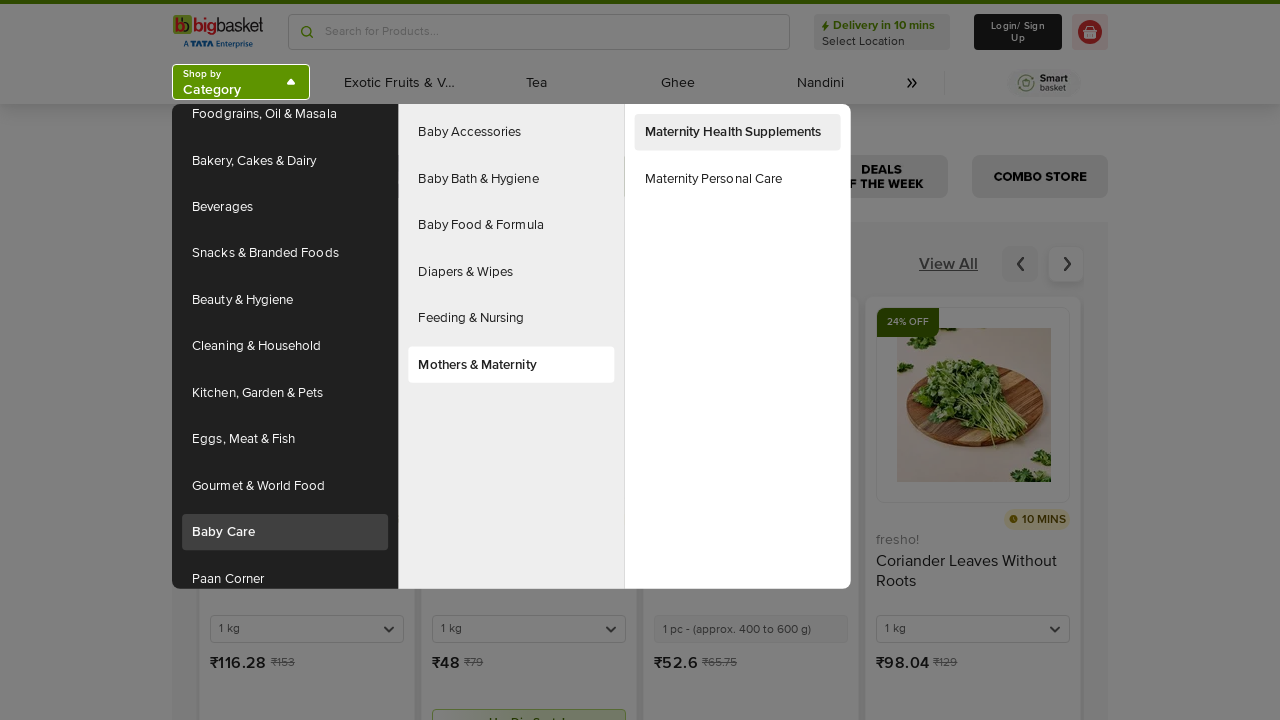

Retrieved all final sub-category elements from the hierarchy
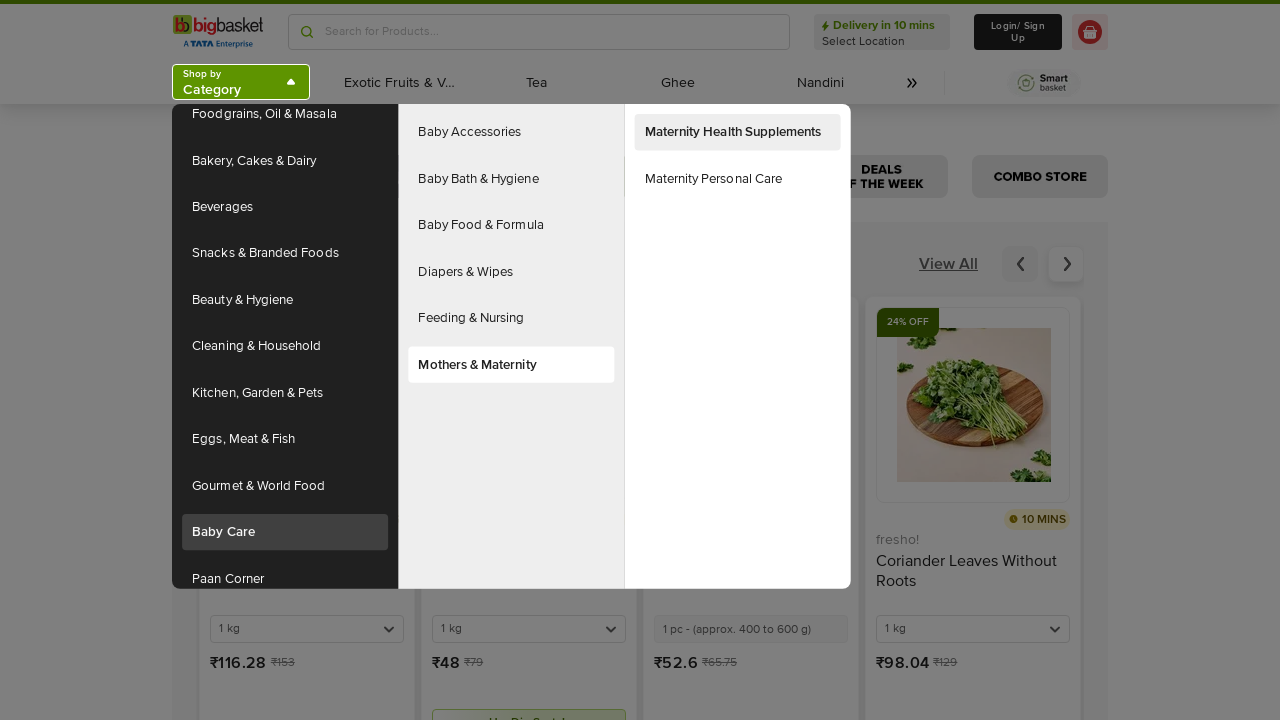

Hovered over a main category to reveal sub-categories at (285, 571) on (//div[contains(@id,'headlessui-menu-items')]/nav/ul[1])[2]/li >> nth=16
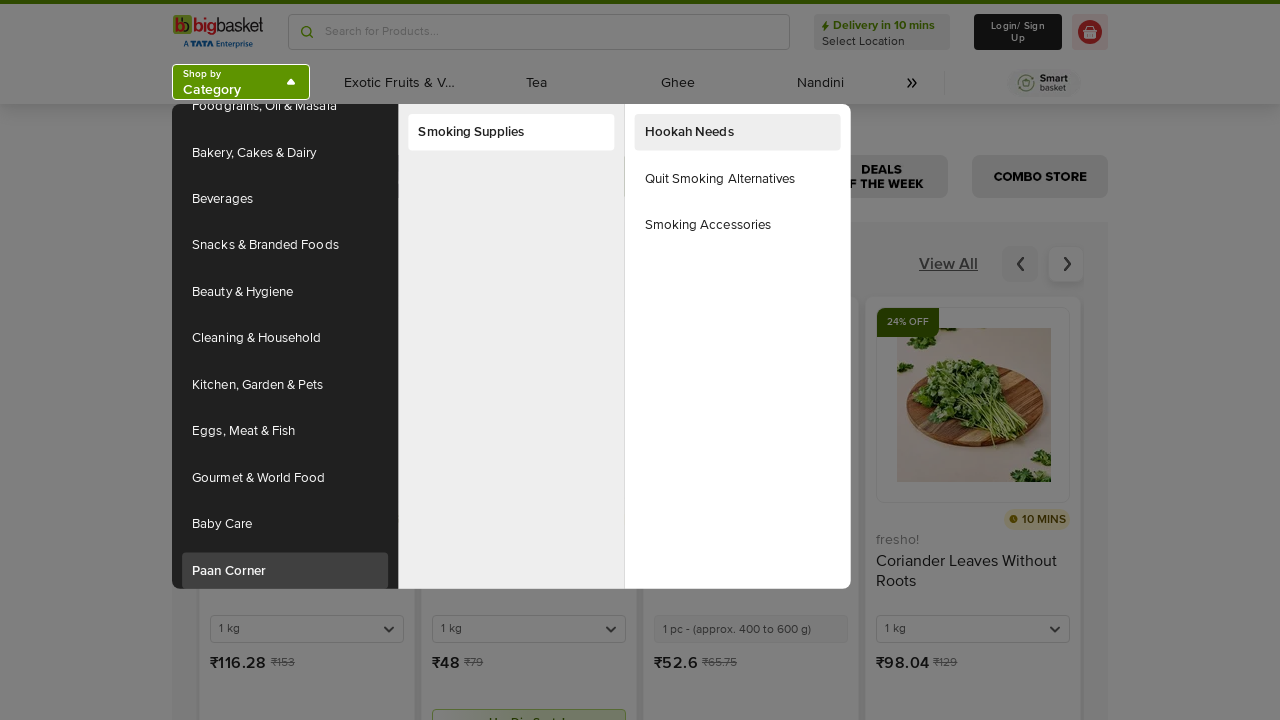

Retrieved all sub-category elements for the current main category
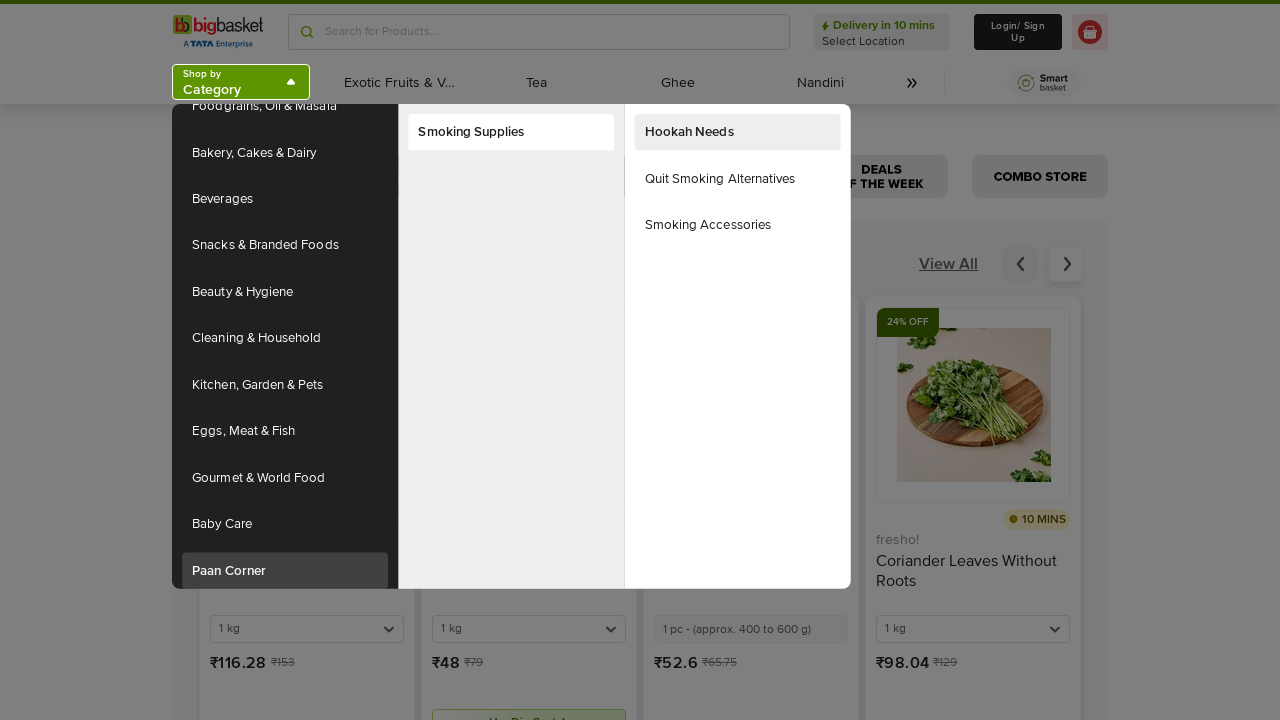

Hovered over a sub-category to reveal final sub-categories at (511, 132) on (//div[contains(@id,'headlessui-menu-items-')]/nav/ul[2])[2]/li >> nth=0
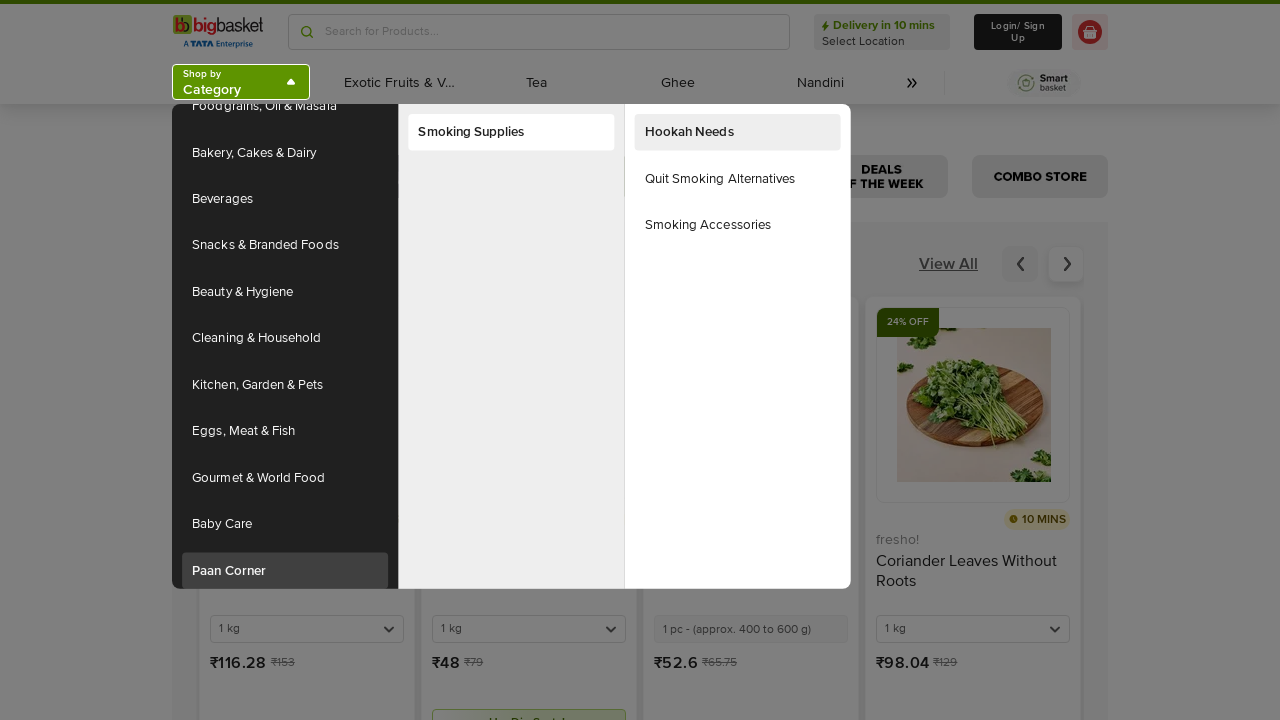

Retrieved all final sub-category elements from the hierarchy
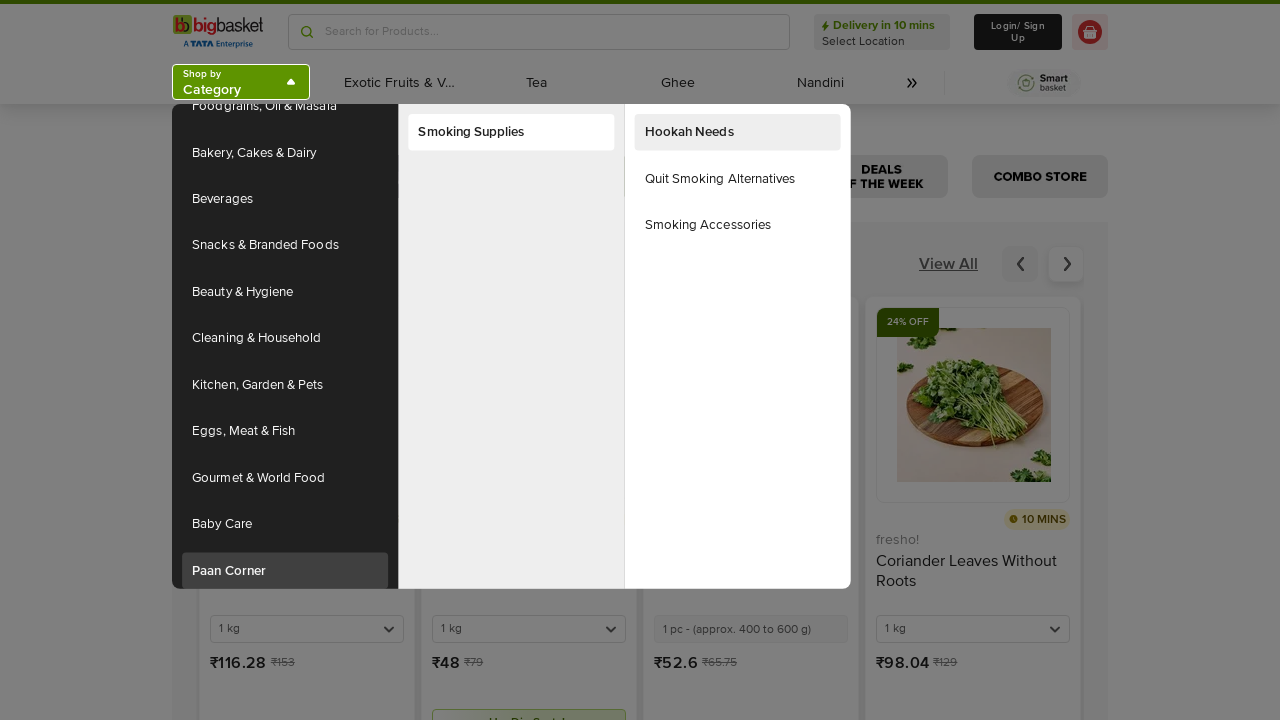

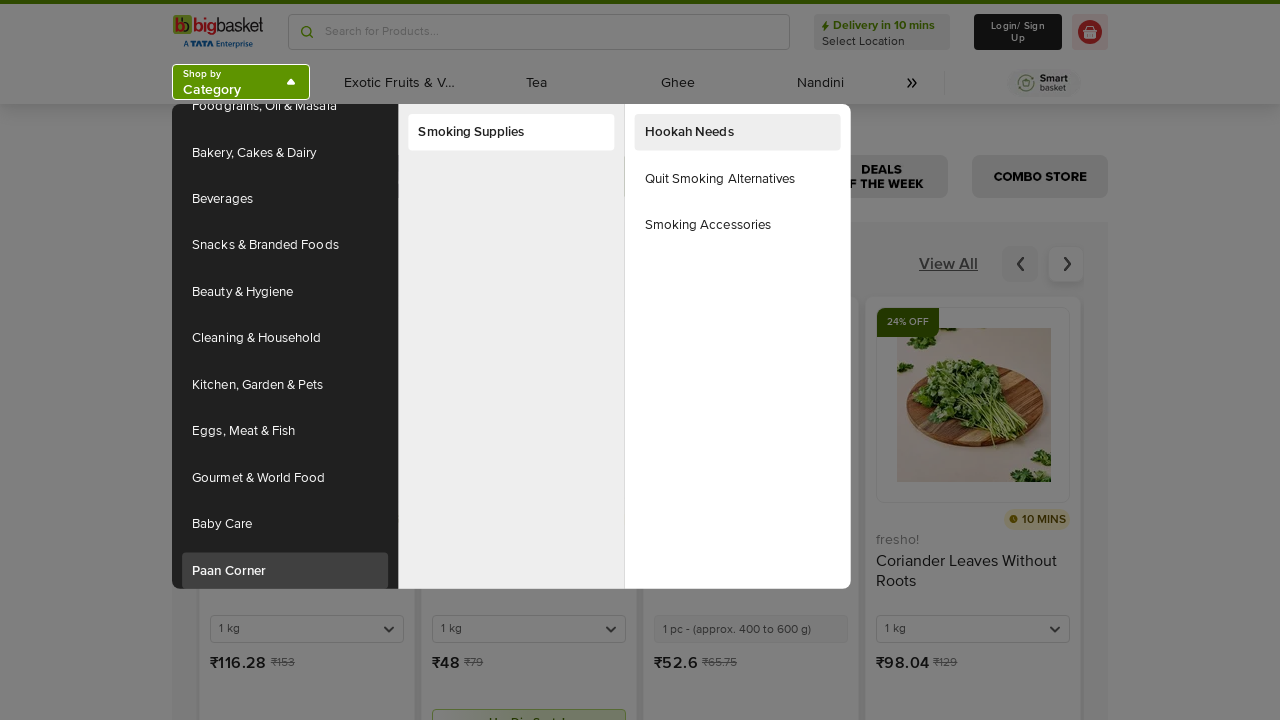